Automates playing the 2048 game by sending arrow key inputs in a pattern (up, right, down, left) for up to 75 iterations or until the retry button appears

Starting URL: https://play2048.co/

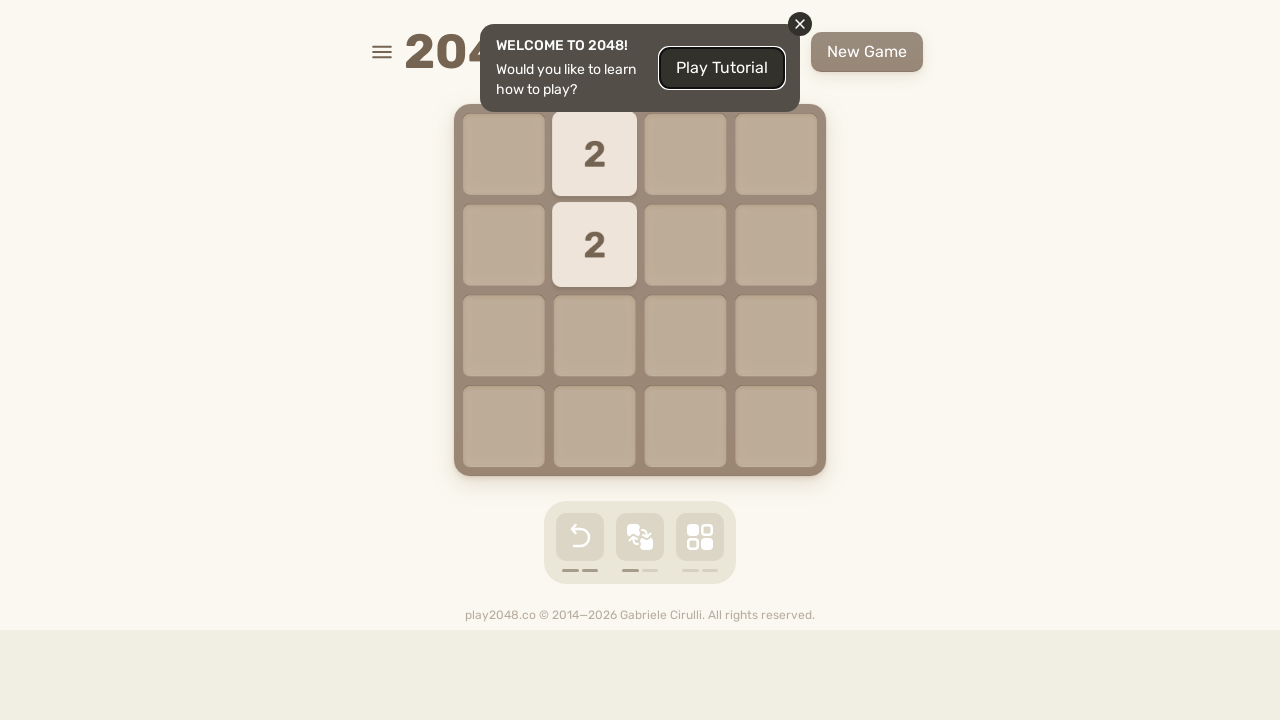

Pressed ArrowUp (iteration 1)
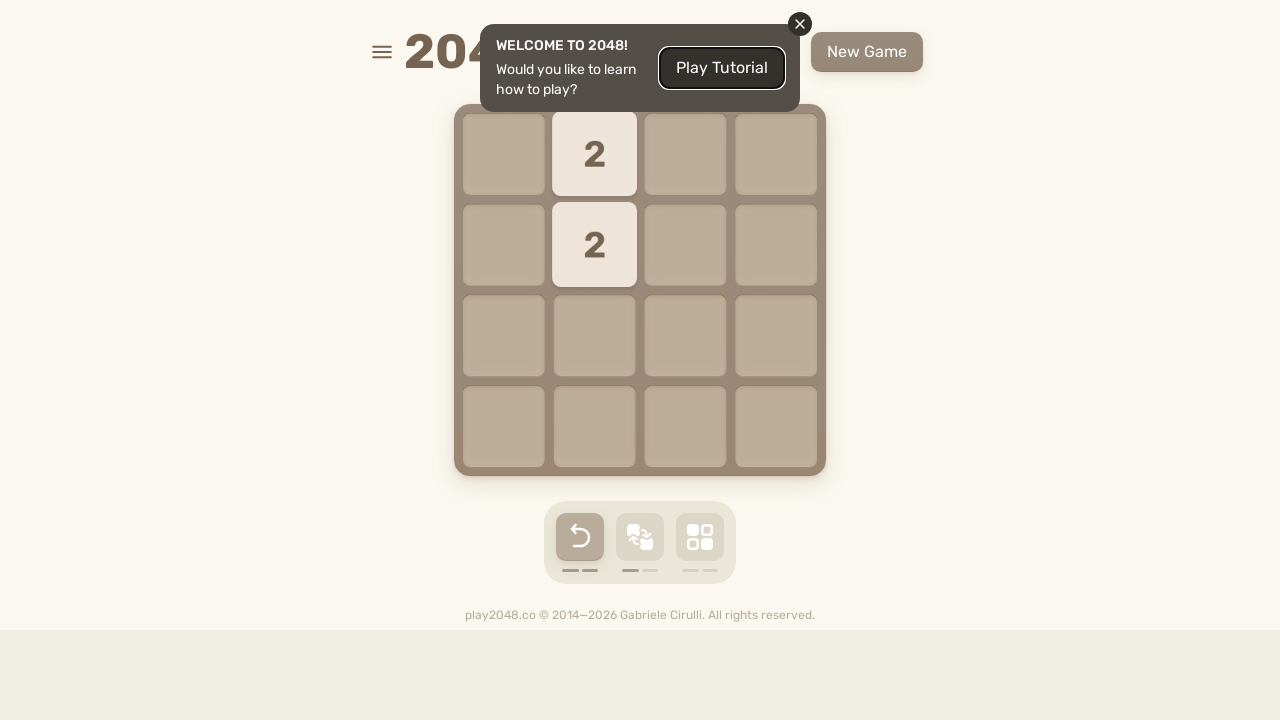

Pressed ArrowRight (iteration 1)
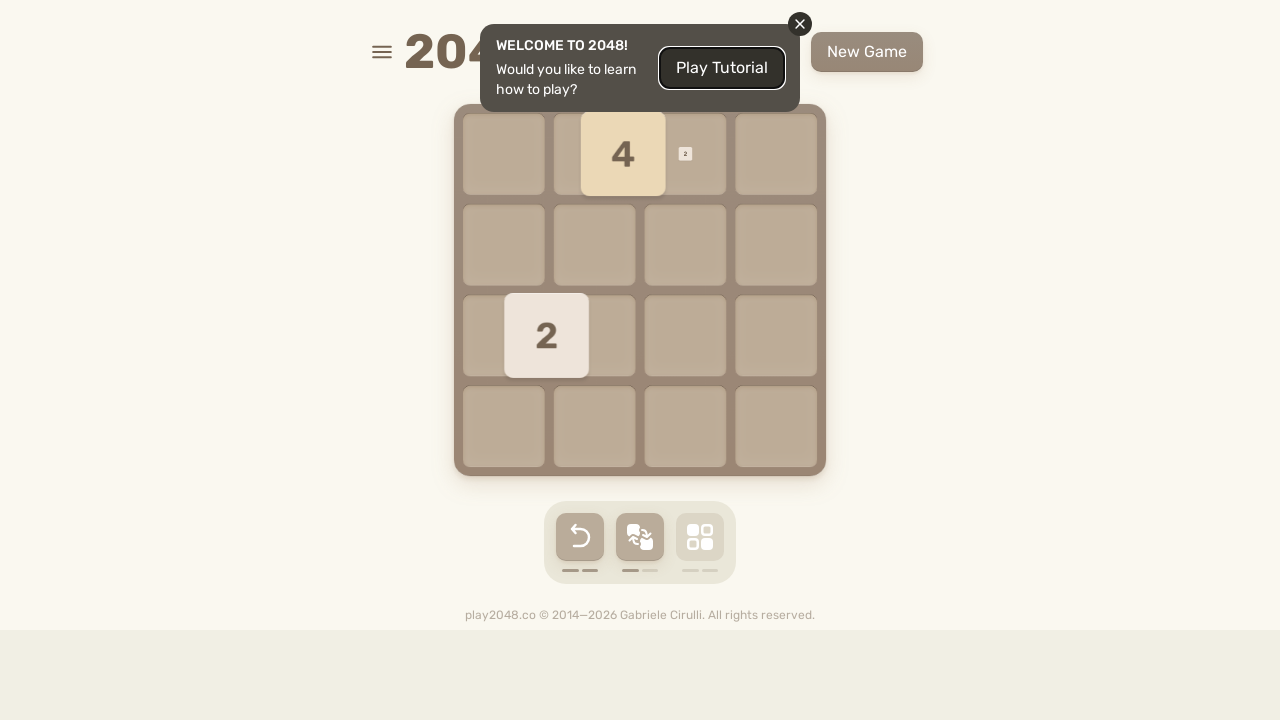

Pressed ArrowDown (iteration 1)
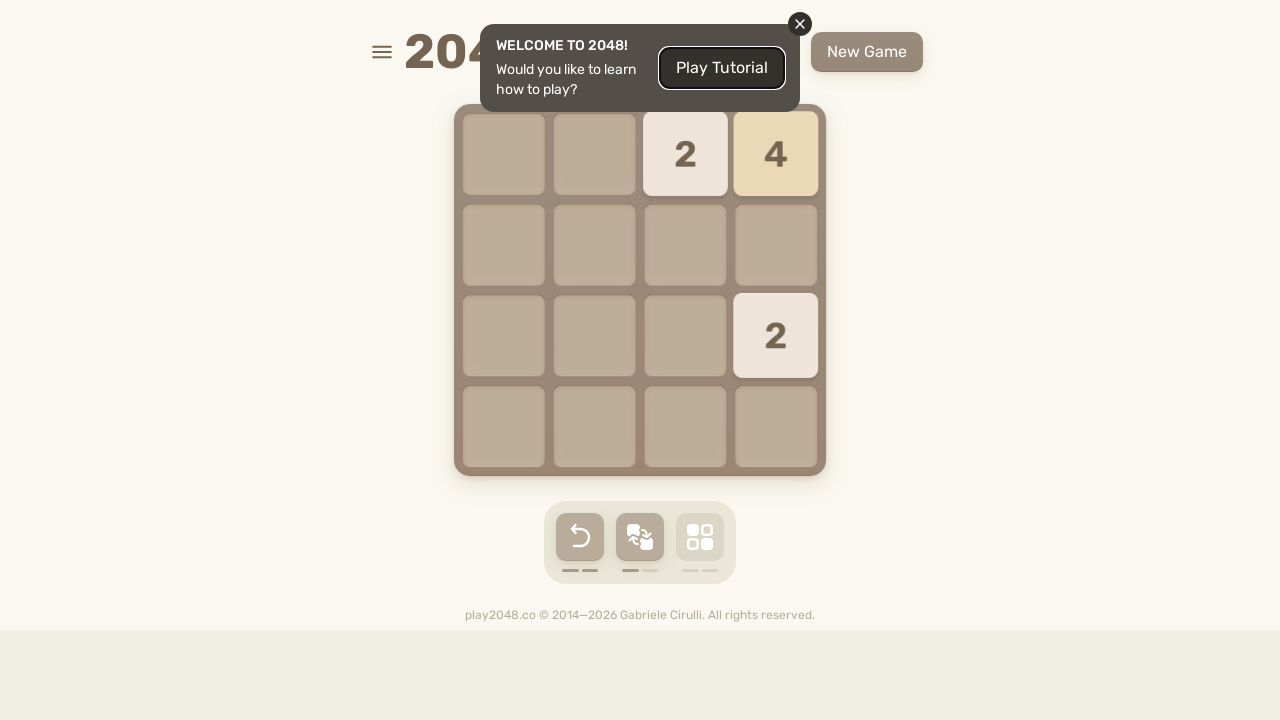

Pressed ArrowLeft (iteration 1)
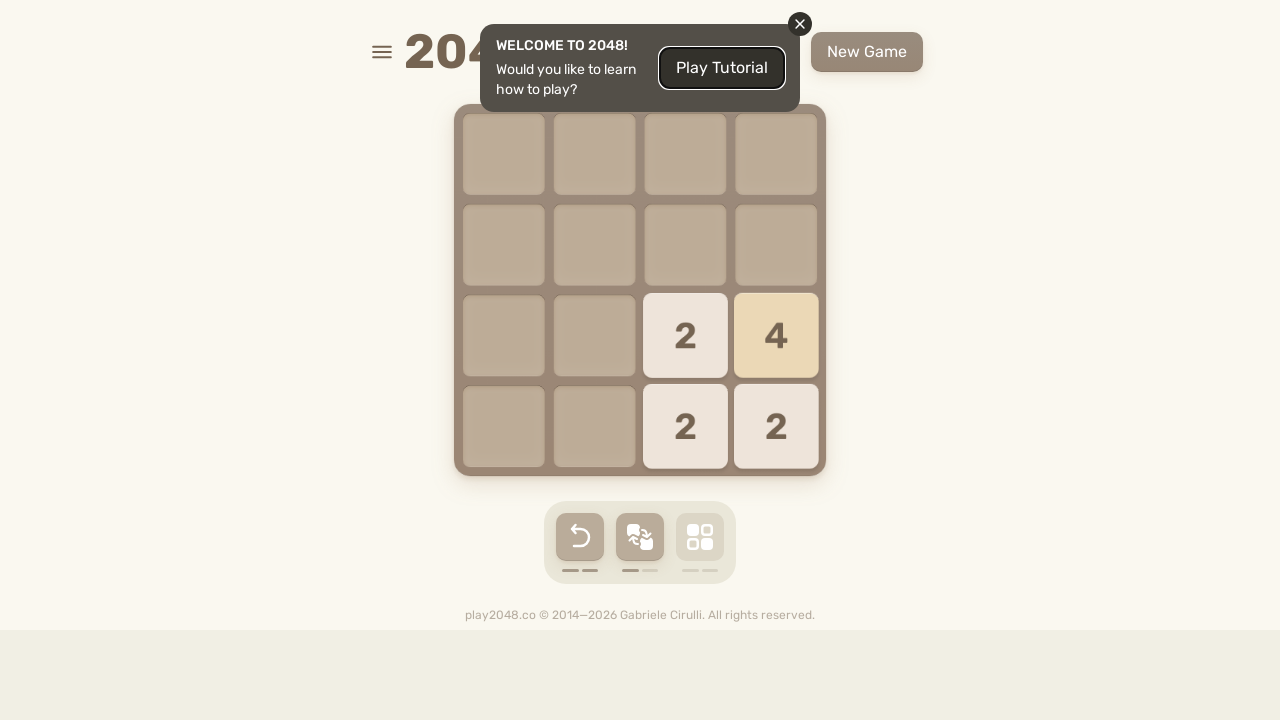

Pressed ArrowUp (iteration 2)
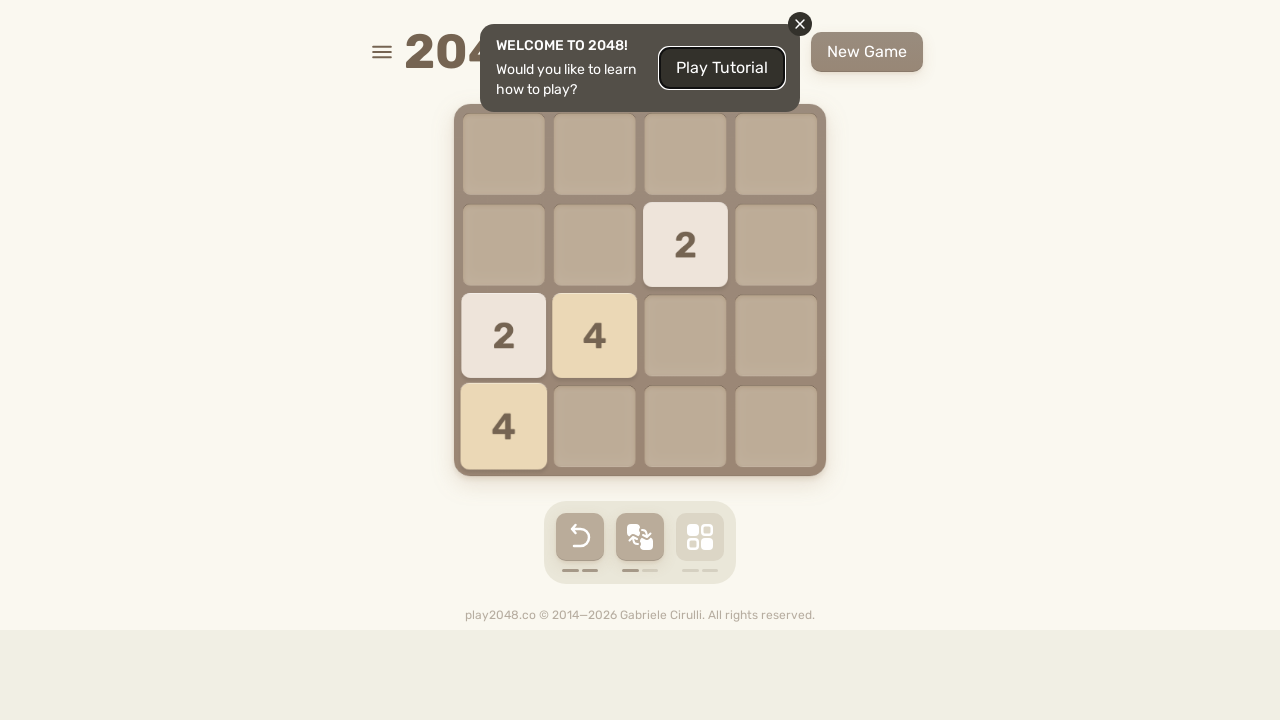

Pressed ArrowRight (iteration 2)
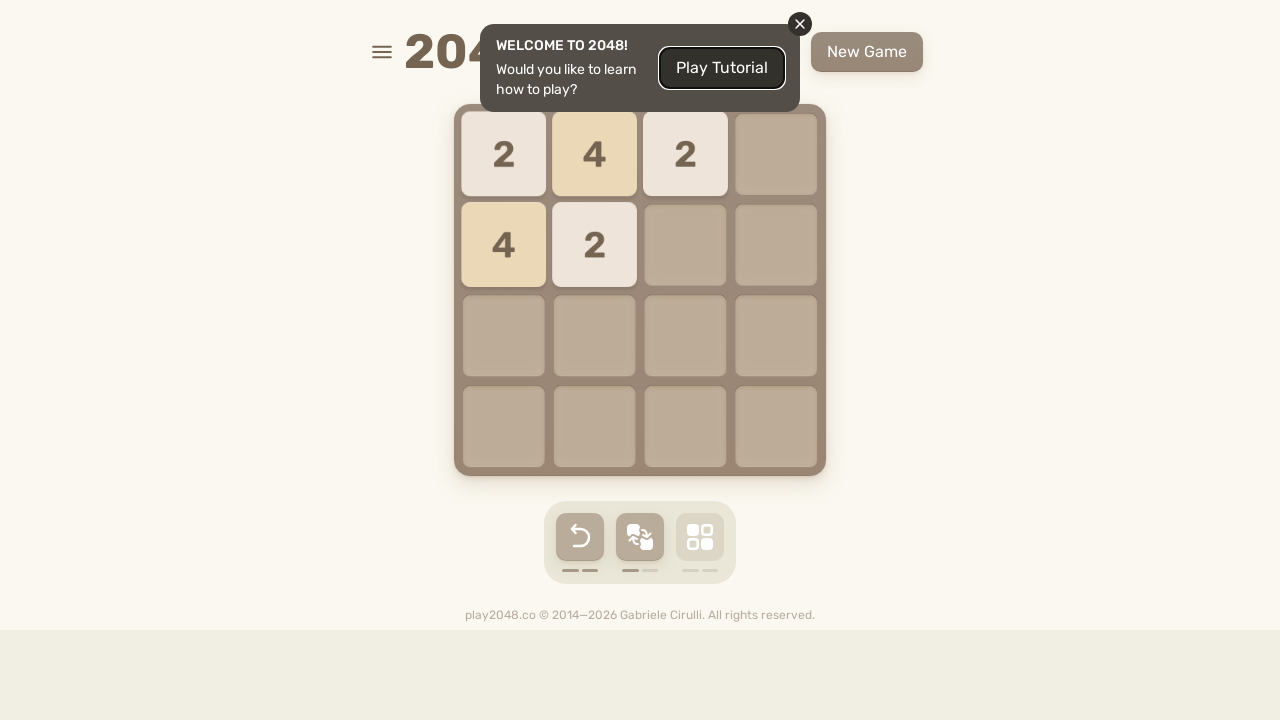

Pressed ArrowDown (iteration 2)
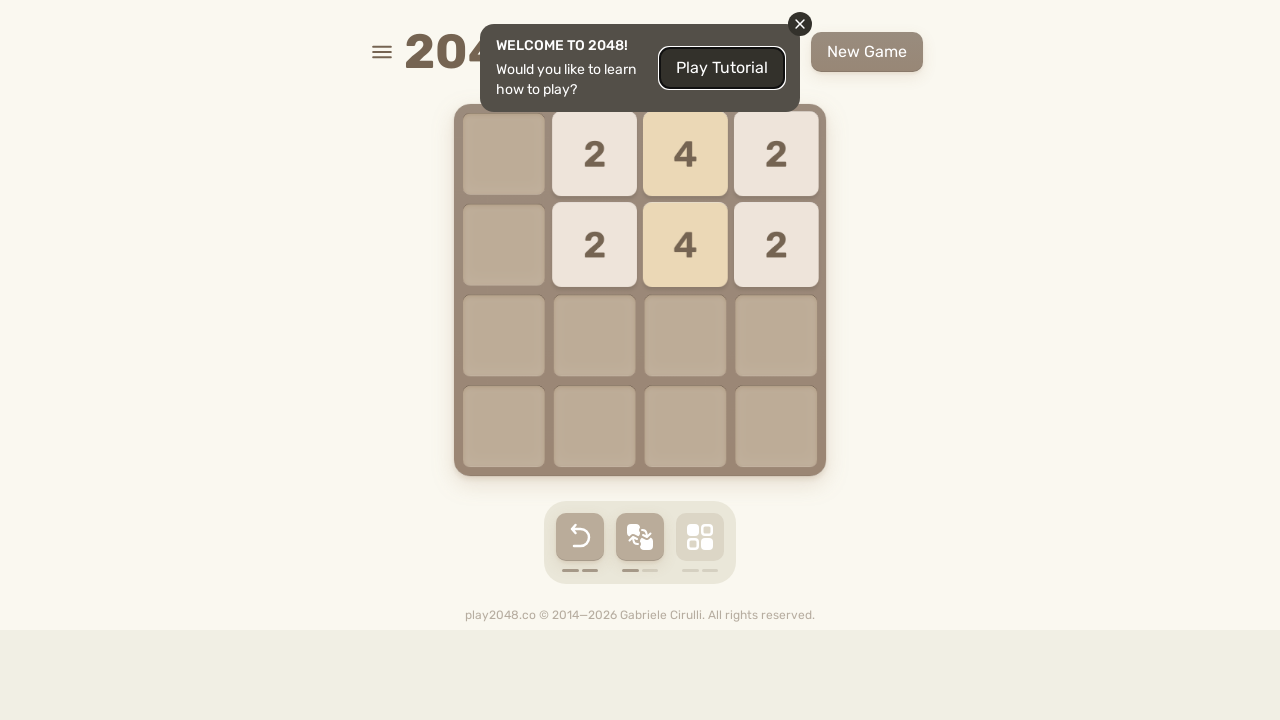

Pressed ArrowLeft (iteration 2)
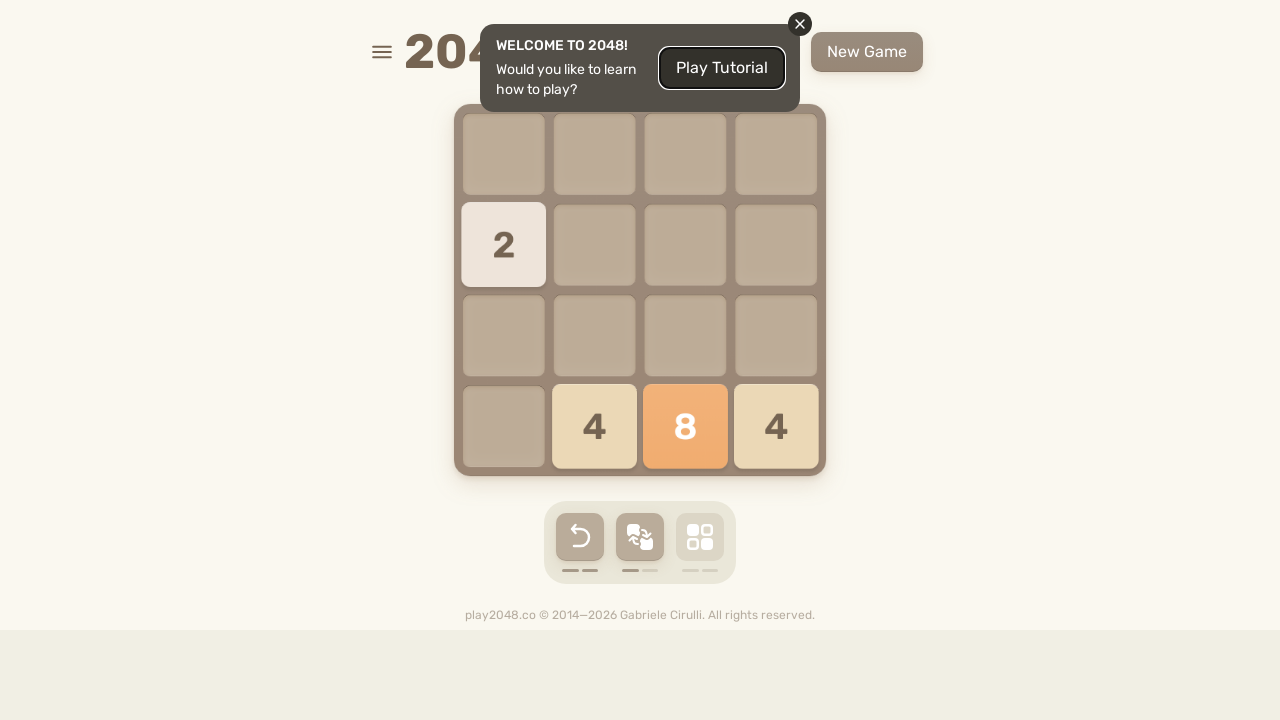

Pressed ArrowUp (iteration 3)
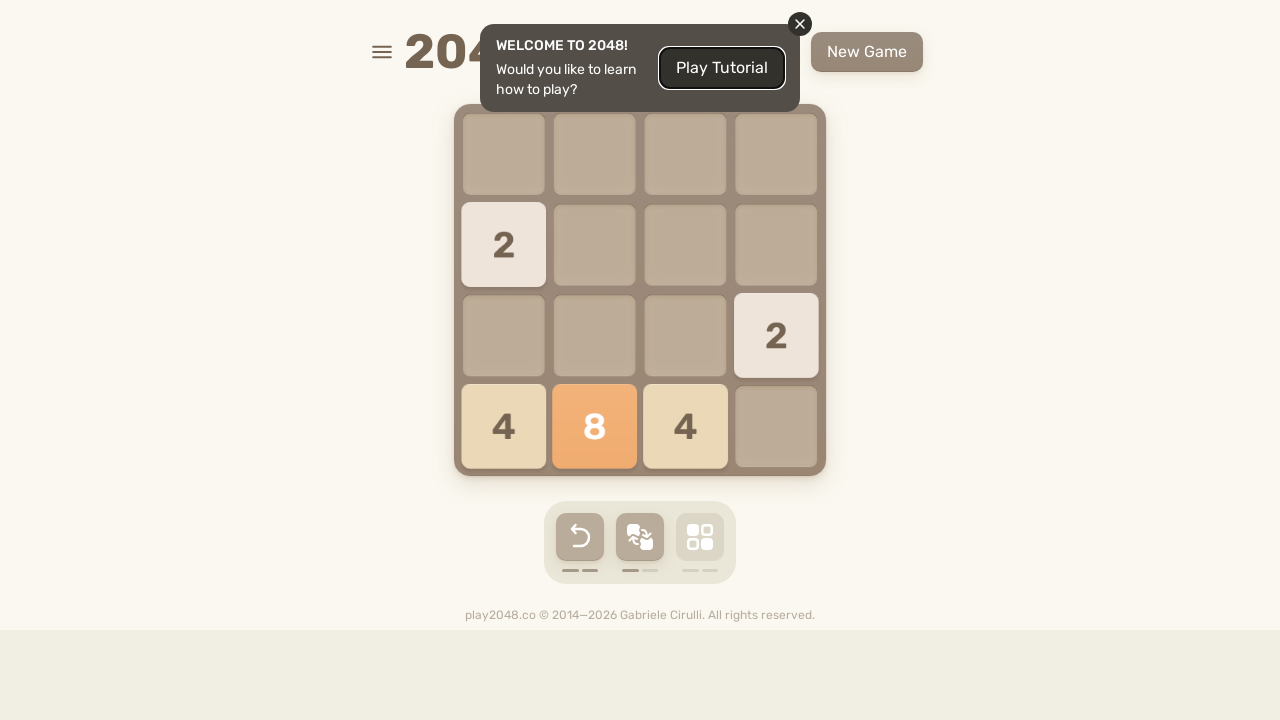

Pressed ArrowRight (iteration 3)
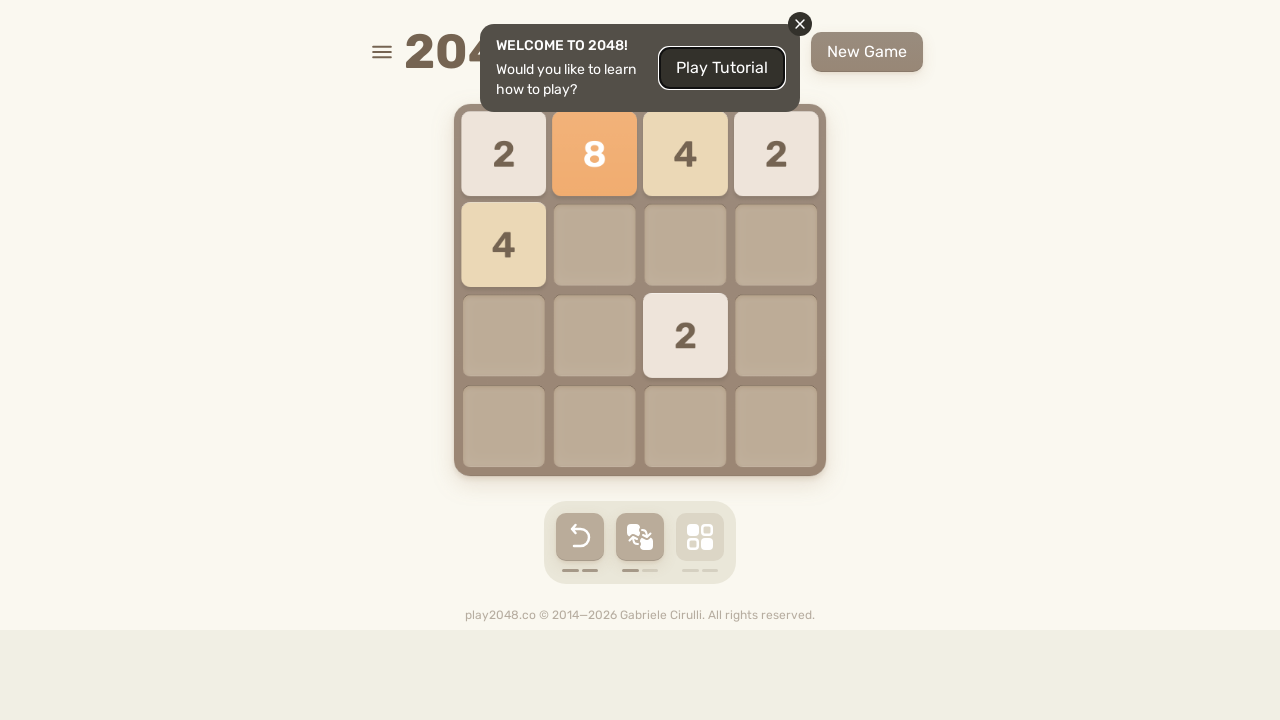

Pressed ArrowDown (iteration 3)
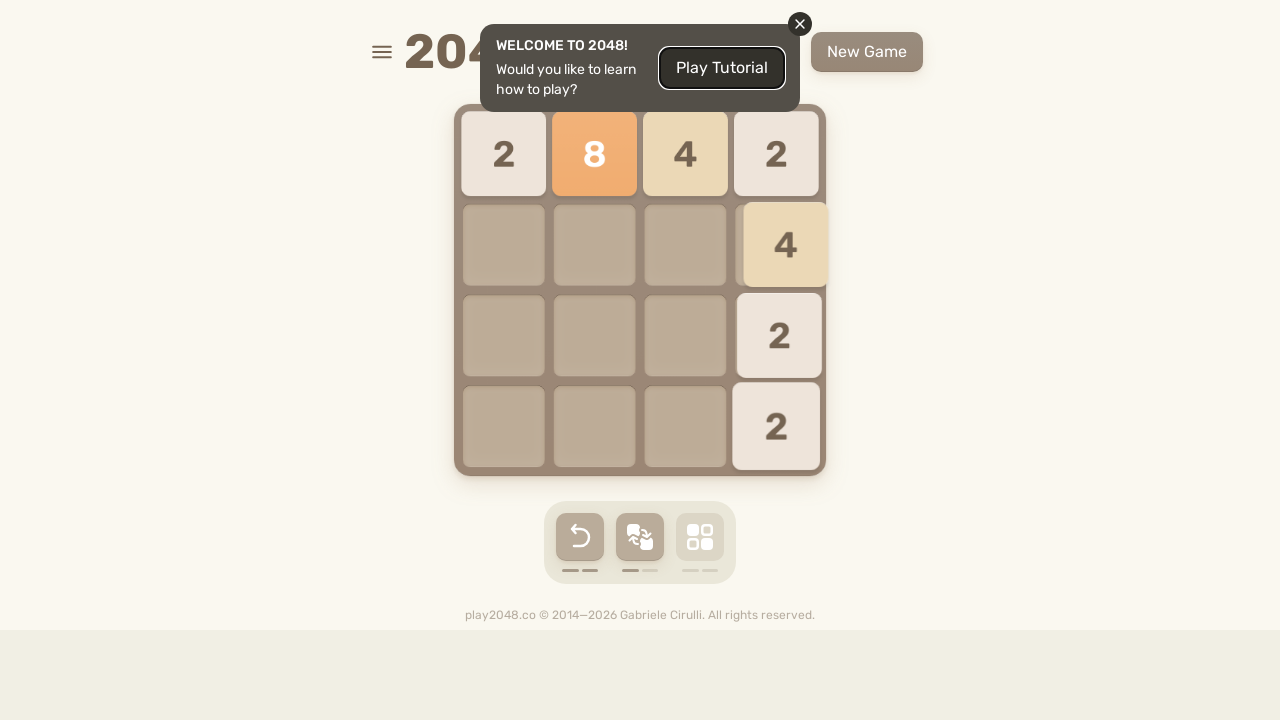

Pressed ArrowLeft (iteration 3)
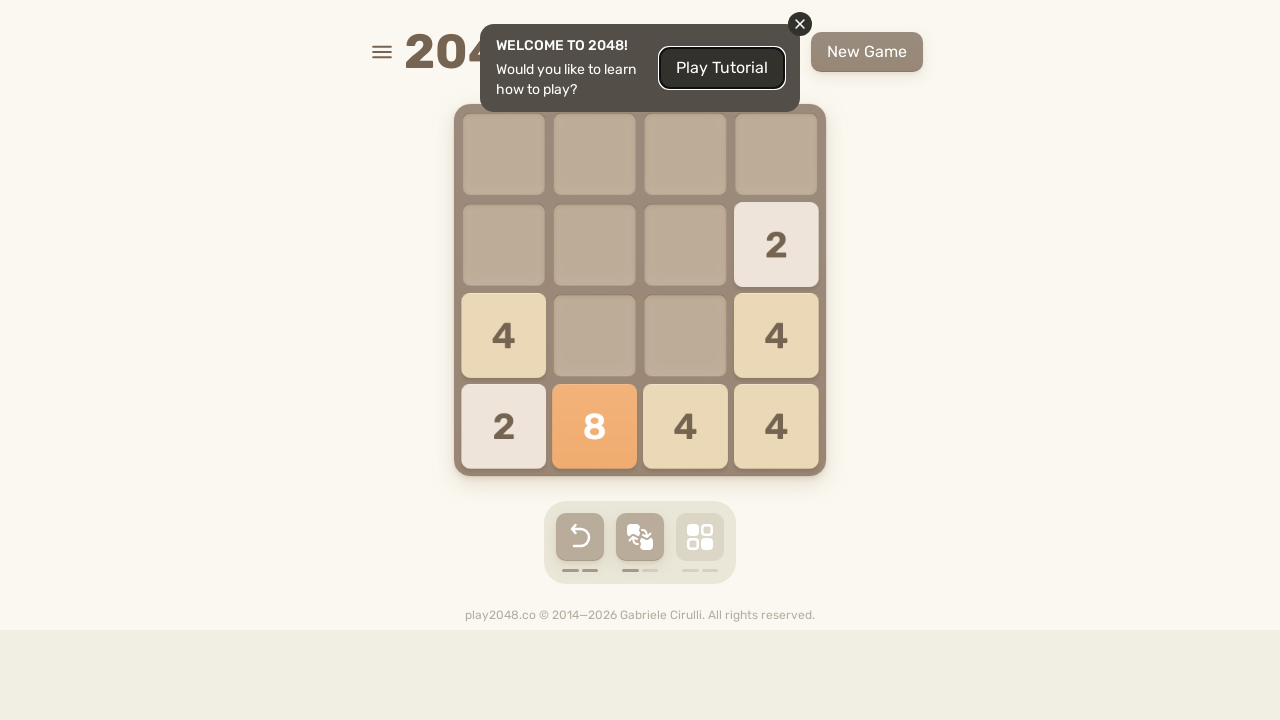

Pressed ArrowUp (iteration 4)
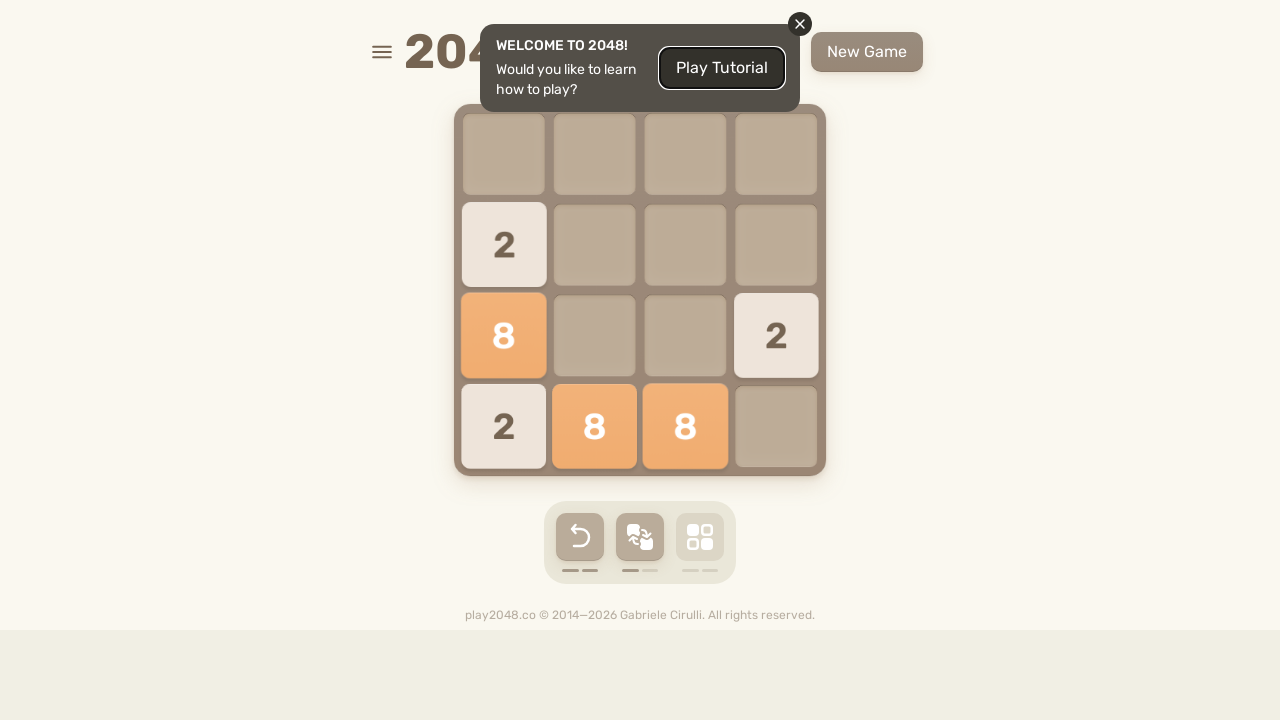

Pressed ArrowRight (iteration 4)
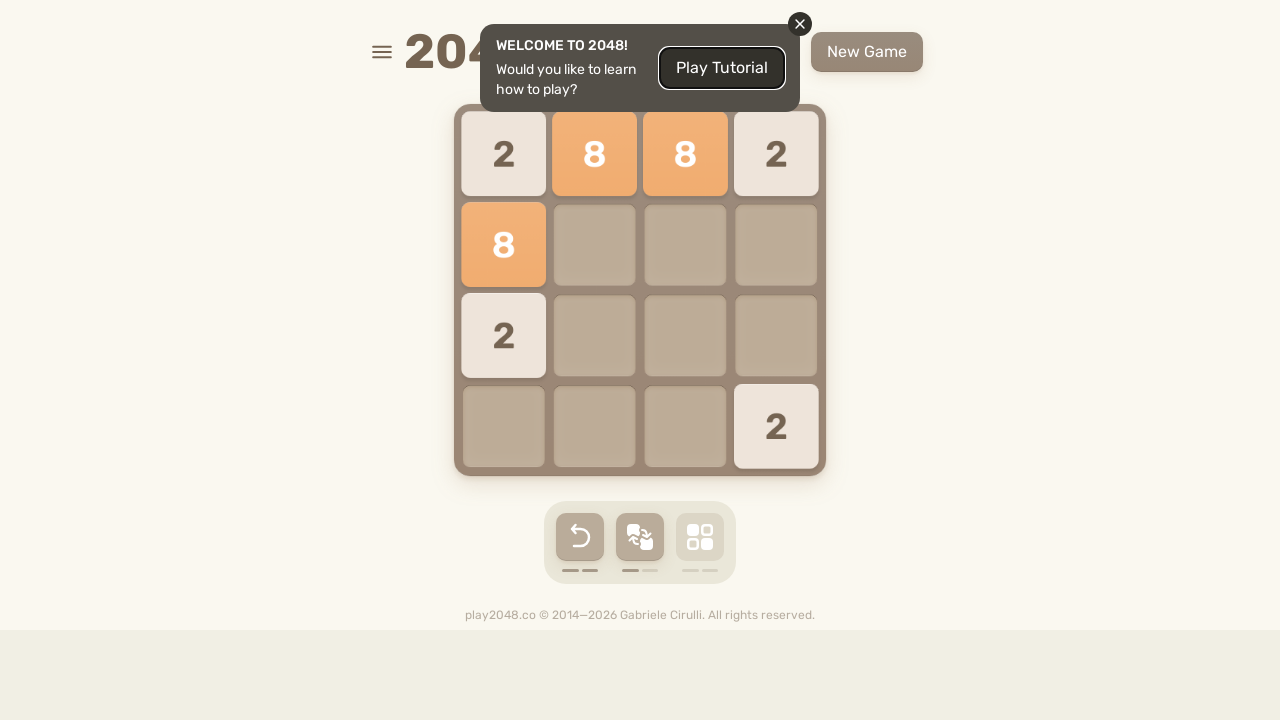

Pressed ArrowDown (iteration 4)
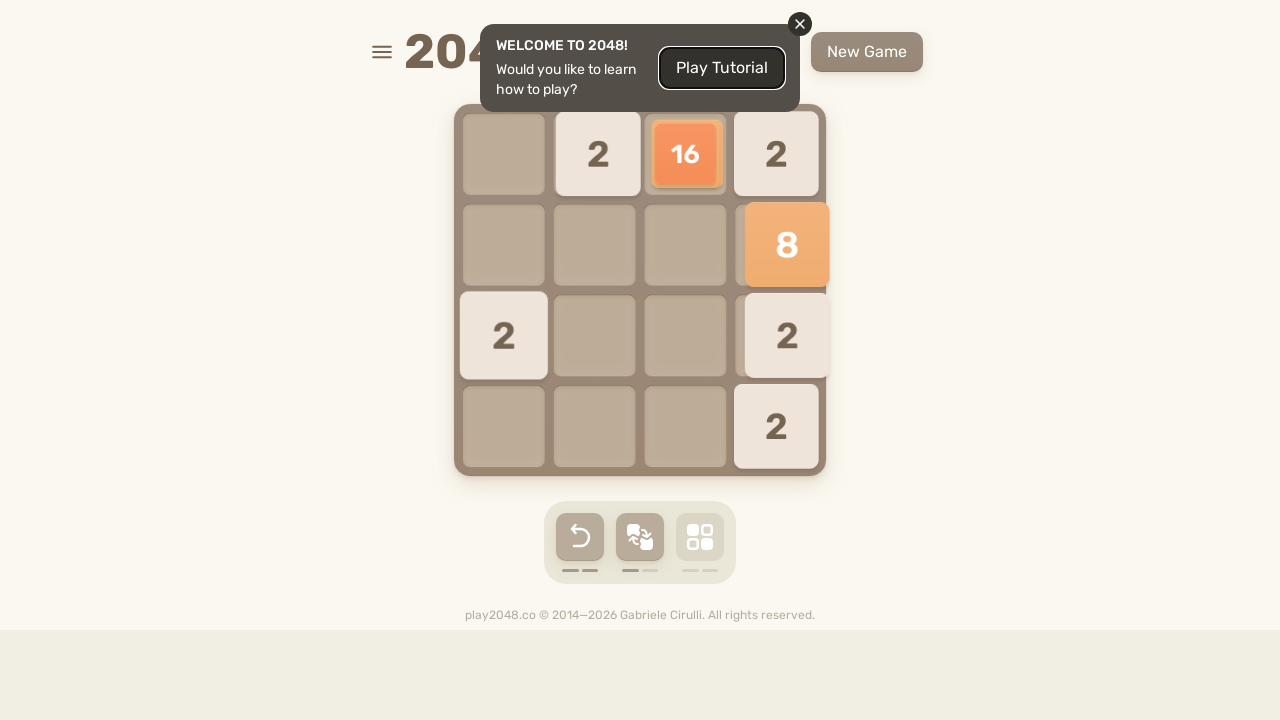

Pressed ArrowLeft (iteration 4)
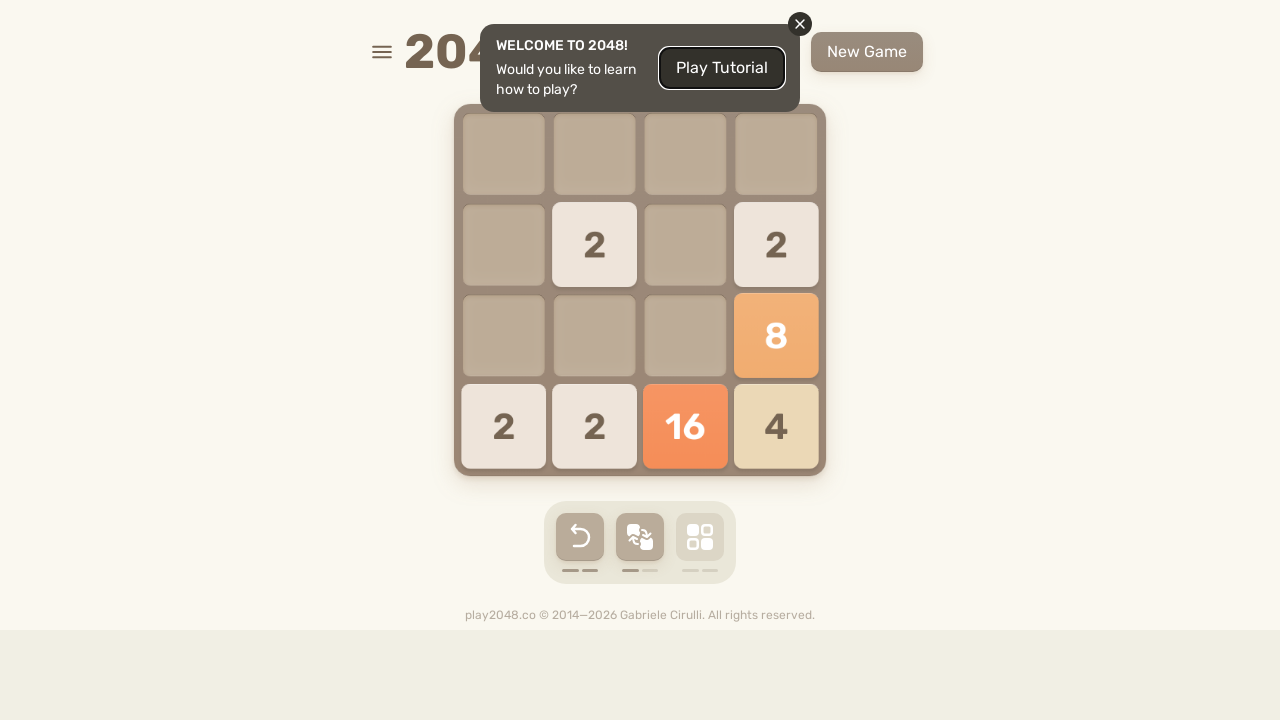

Pressed ArrowUp (iteration 5)
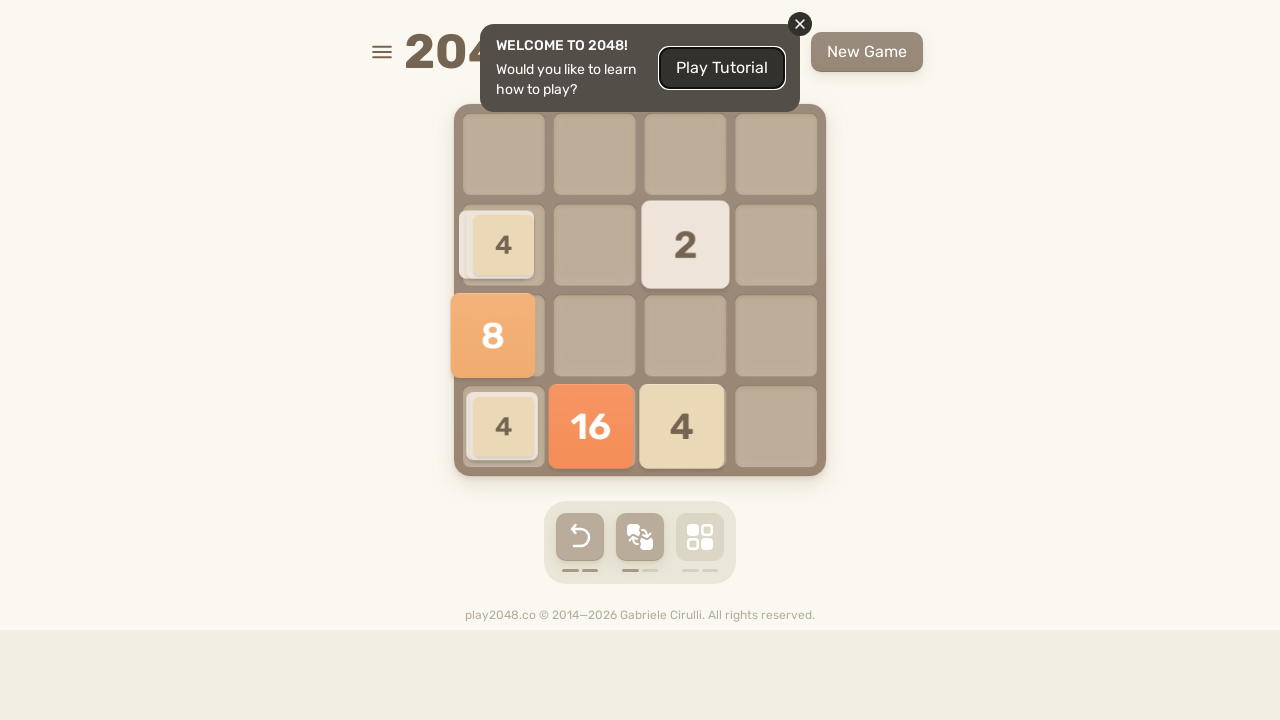

Pressed ArrowRight (iteration 5)
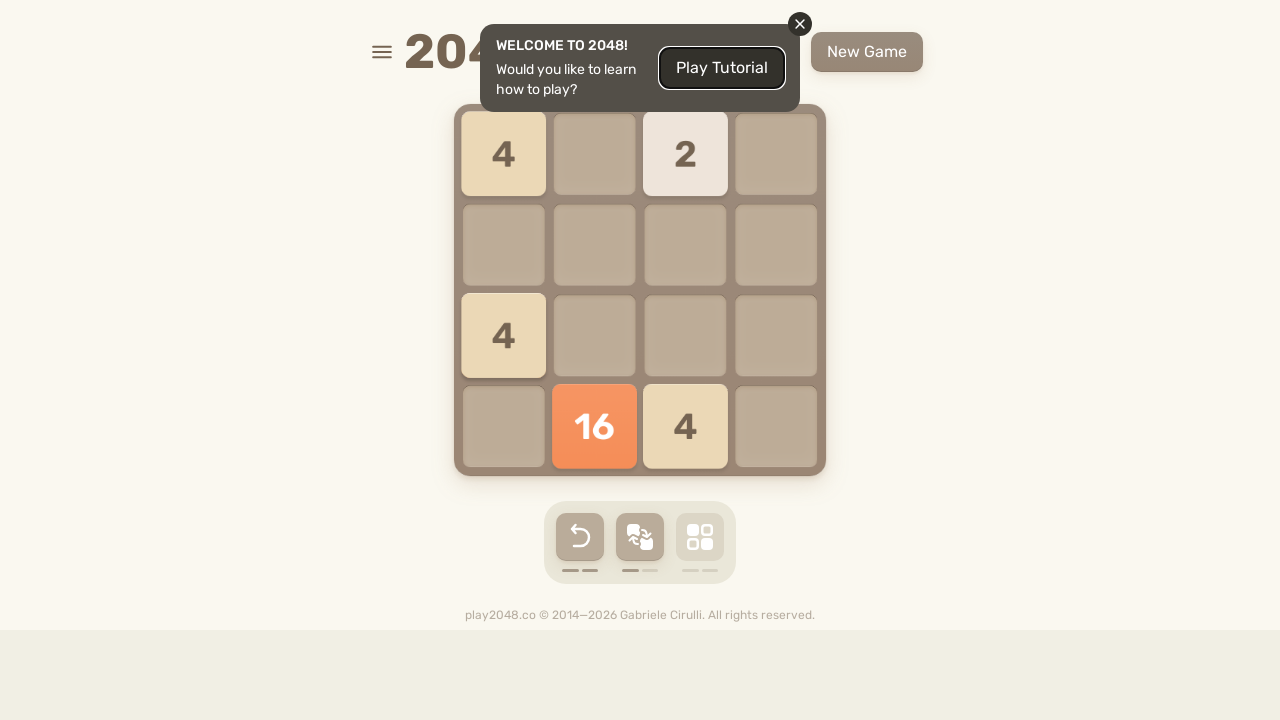

Pressed ArrowDown (iteration 5)
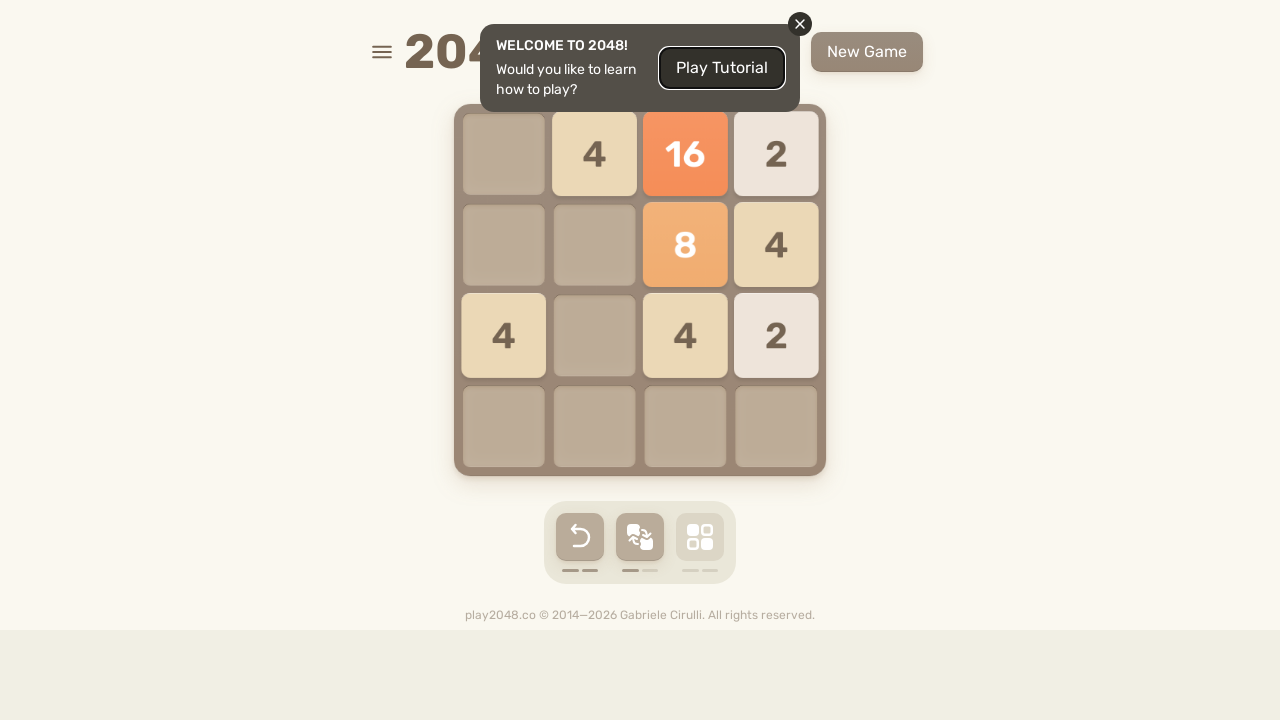

Pressed ArrowLeft (iteration 5)
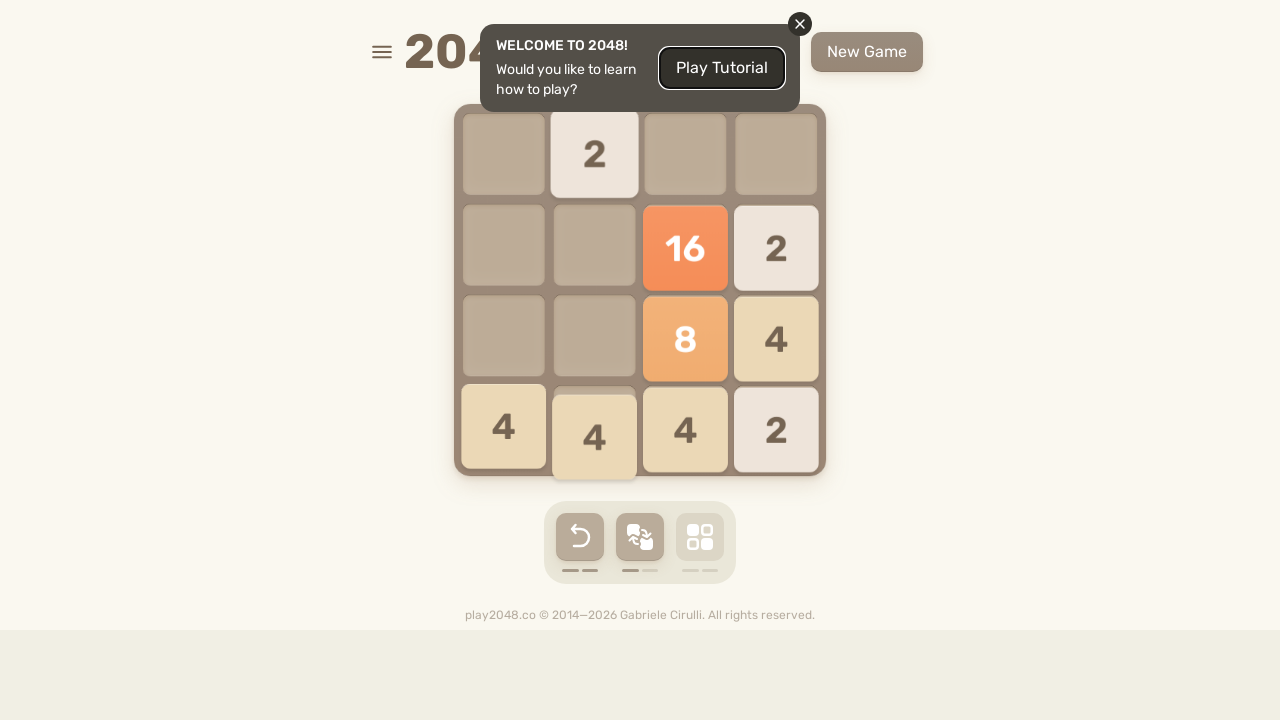

Pressed ArrowUp (iteration 6)
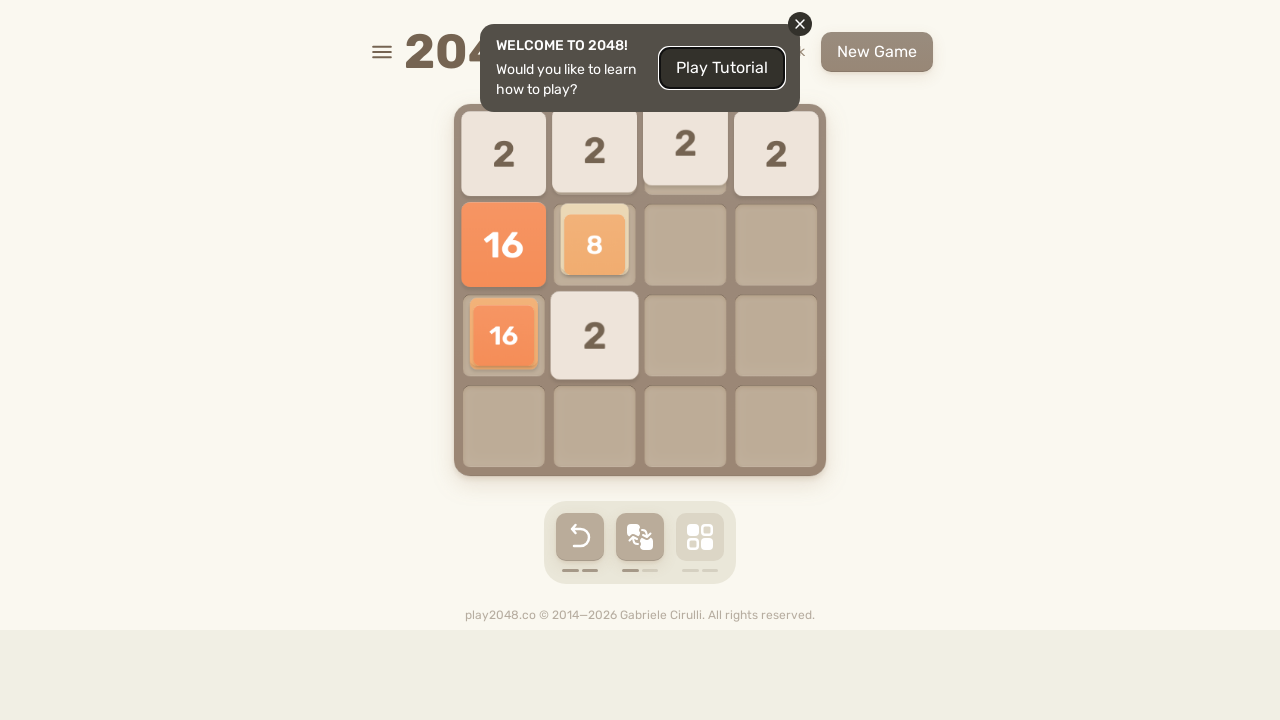

Pressed ArrowRight (iteration 6)
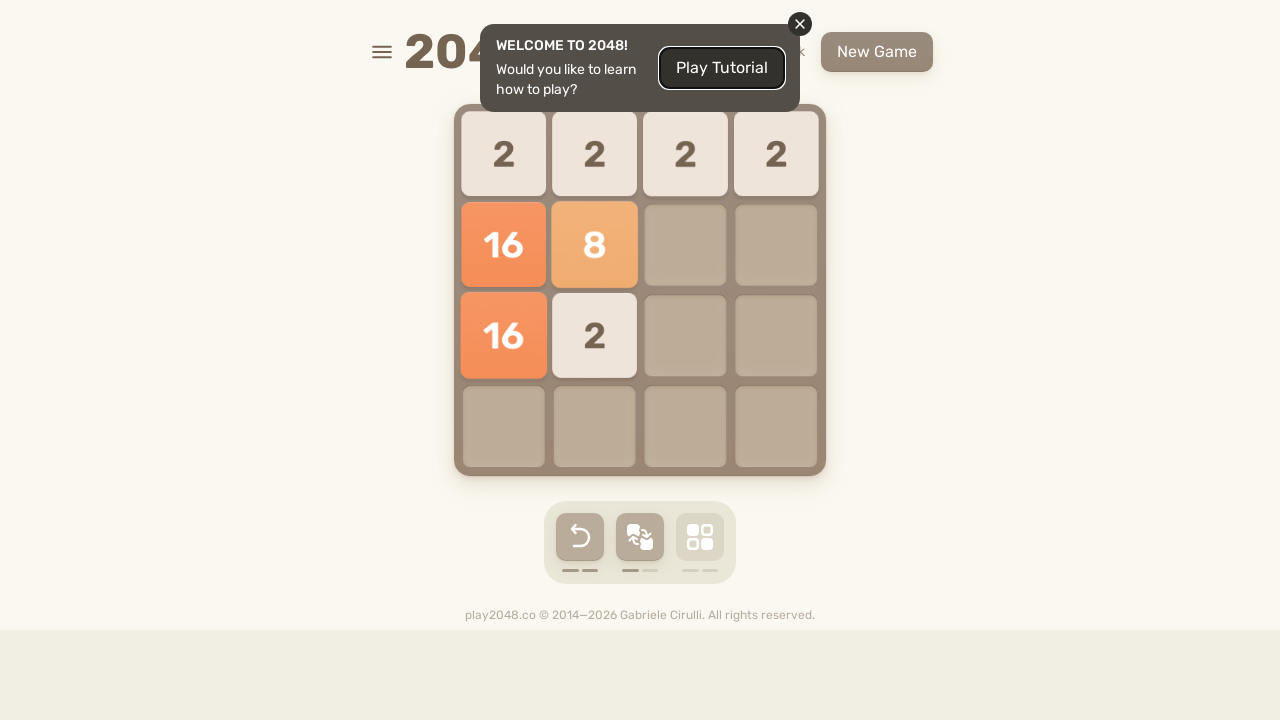

Pressed ArrowDown (iteration 6)
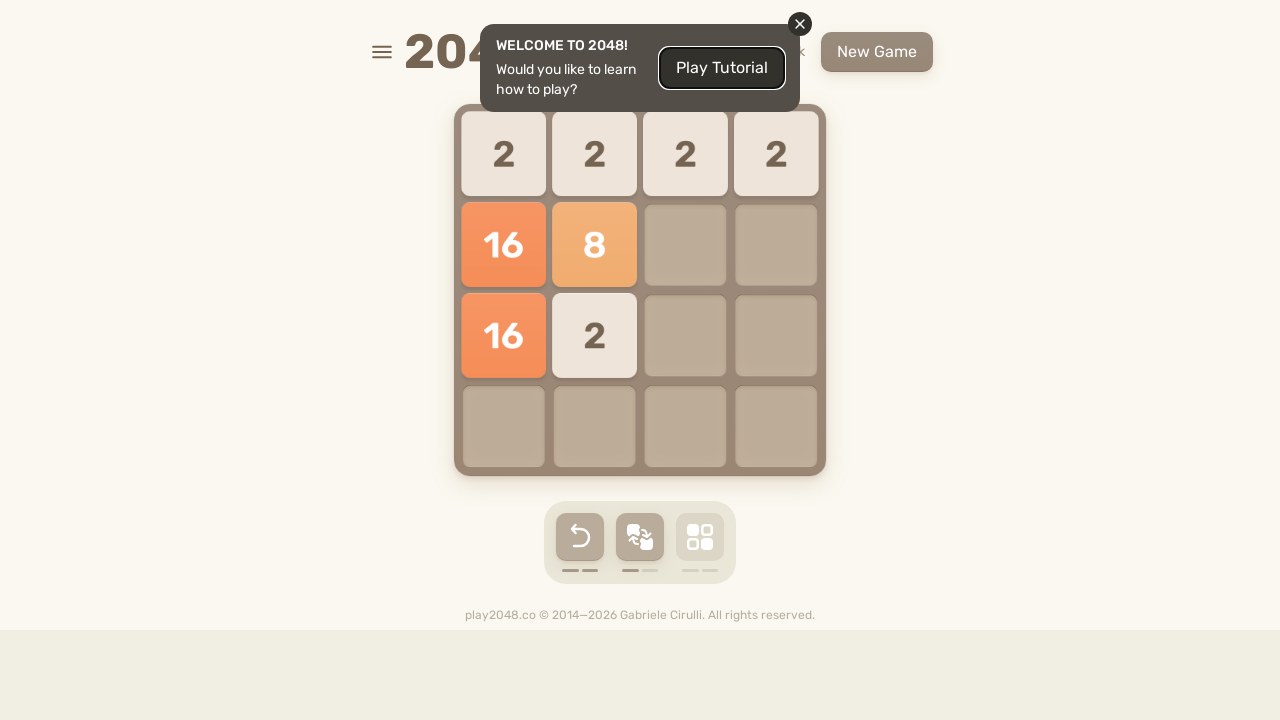

Pressed ArrowLeft (iteration 6)
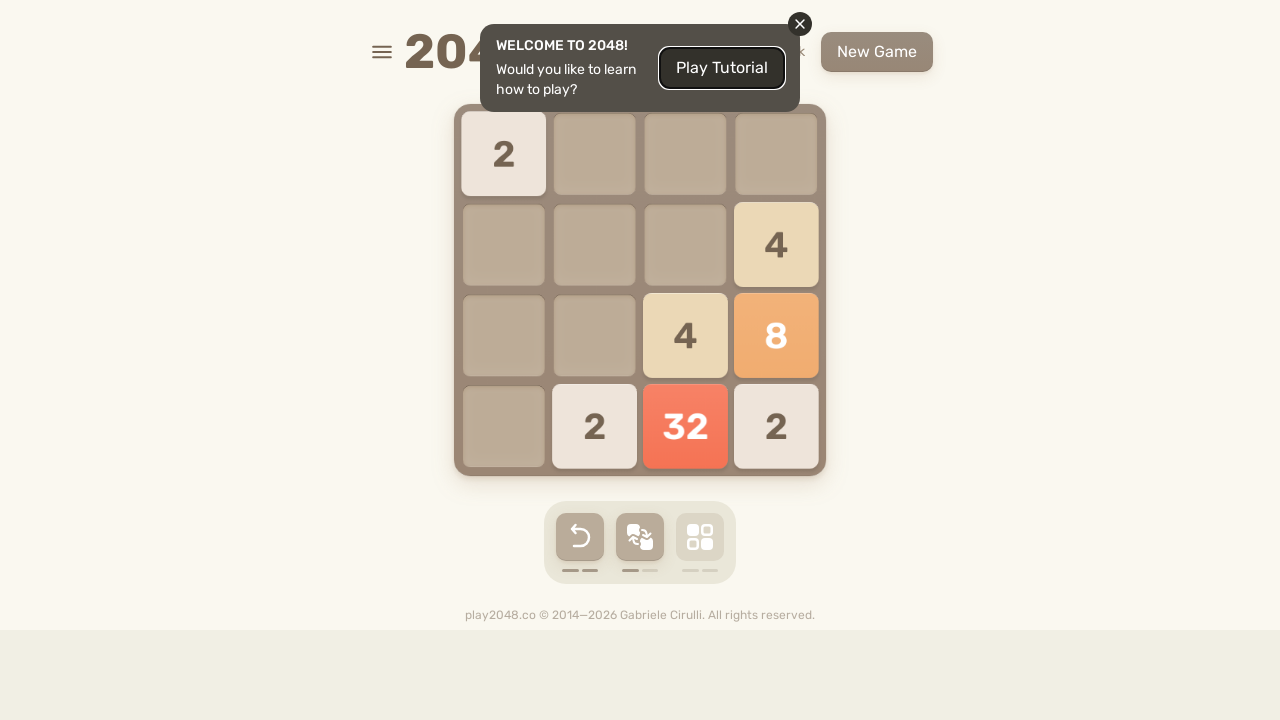

Pressed ArrowUp (iteration 7)
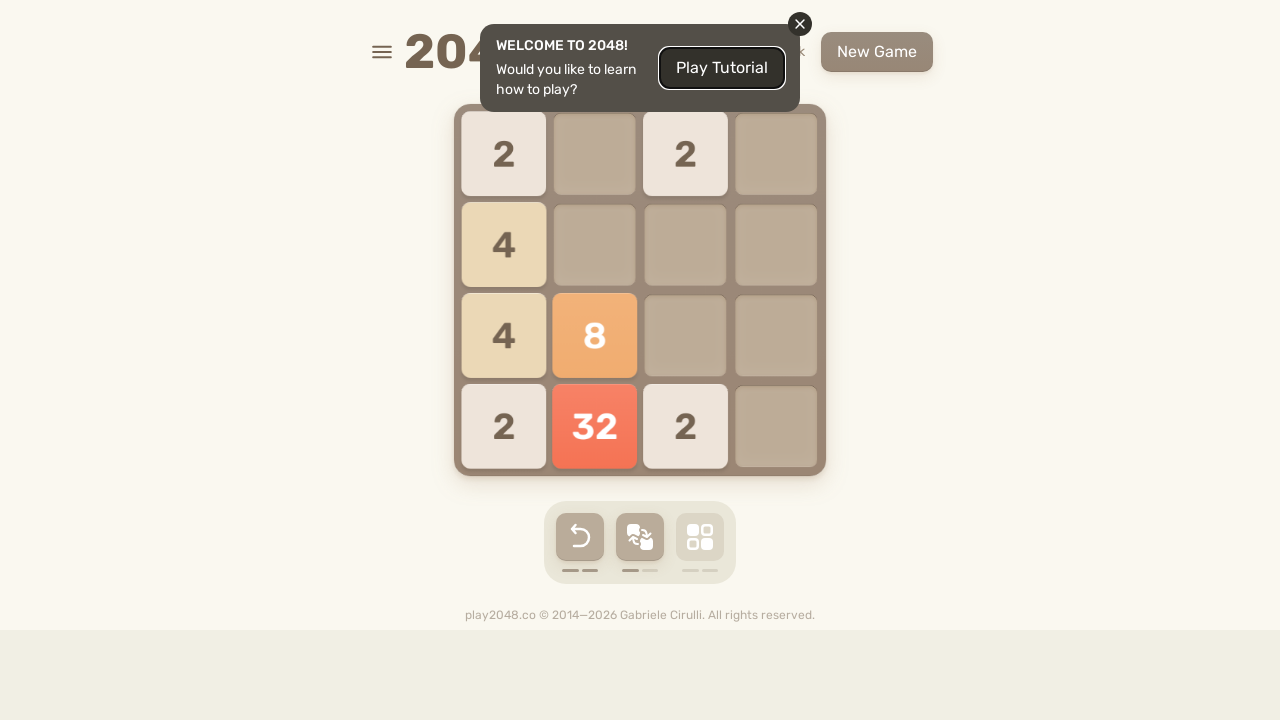

Pressed ArrowRight (iteration 7)
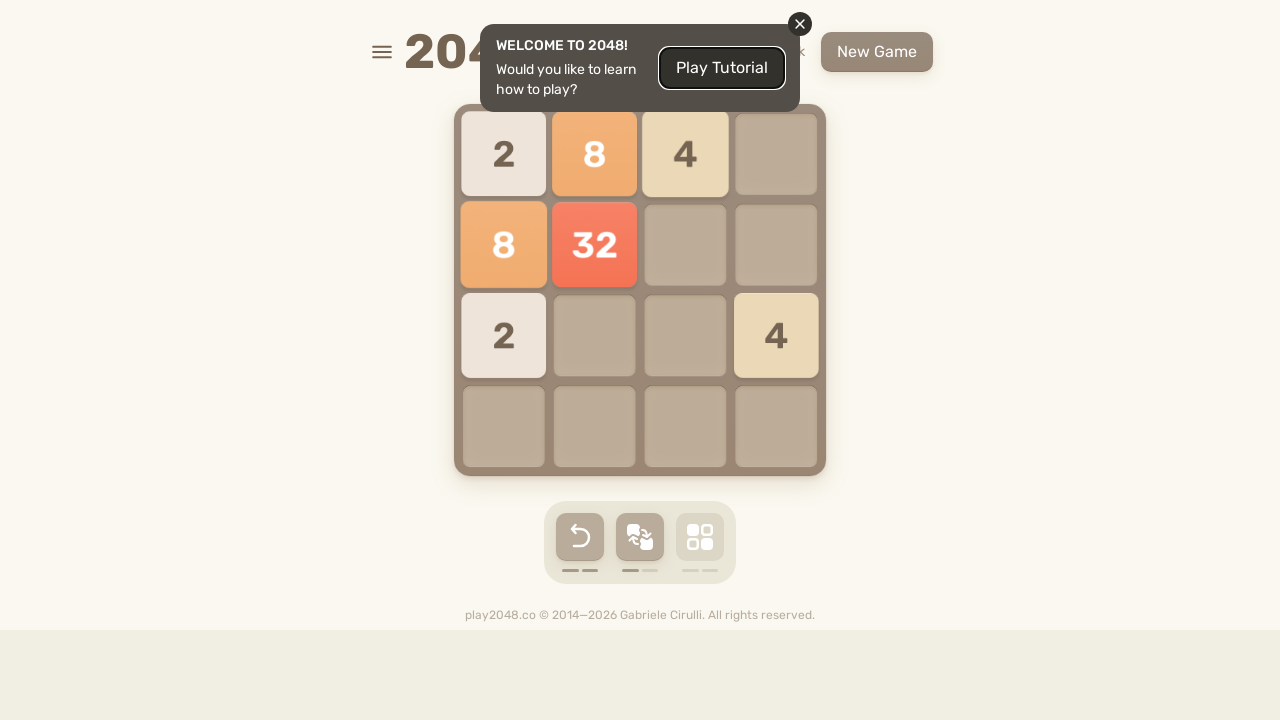

Pressed ArrowDown (iteration 7)
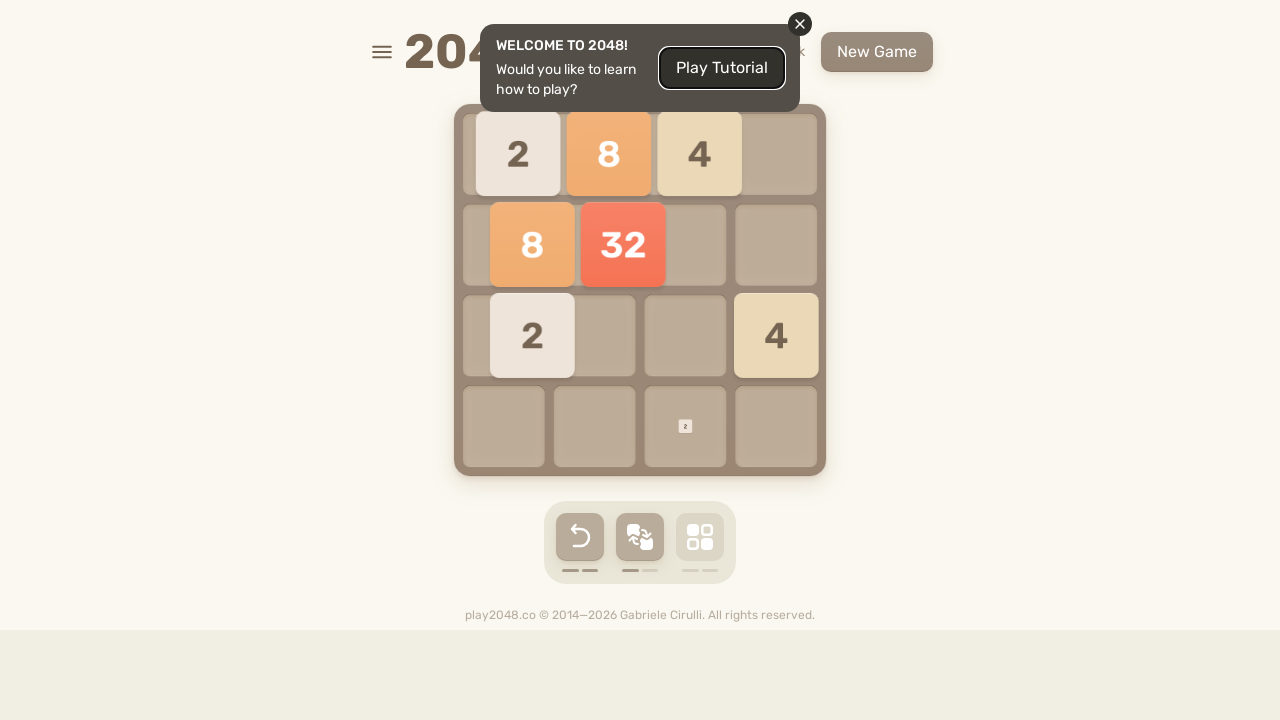

Pressed ArrowLeft (iteration 7)
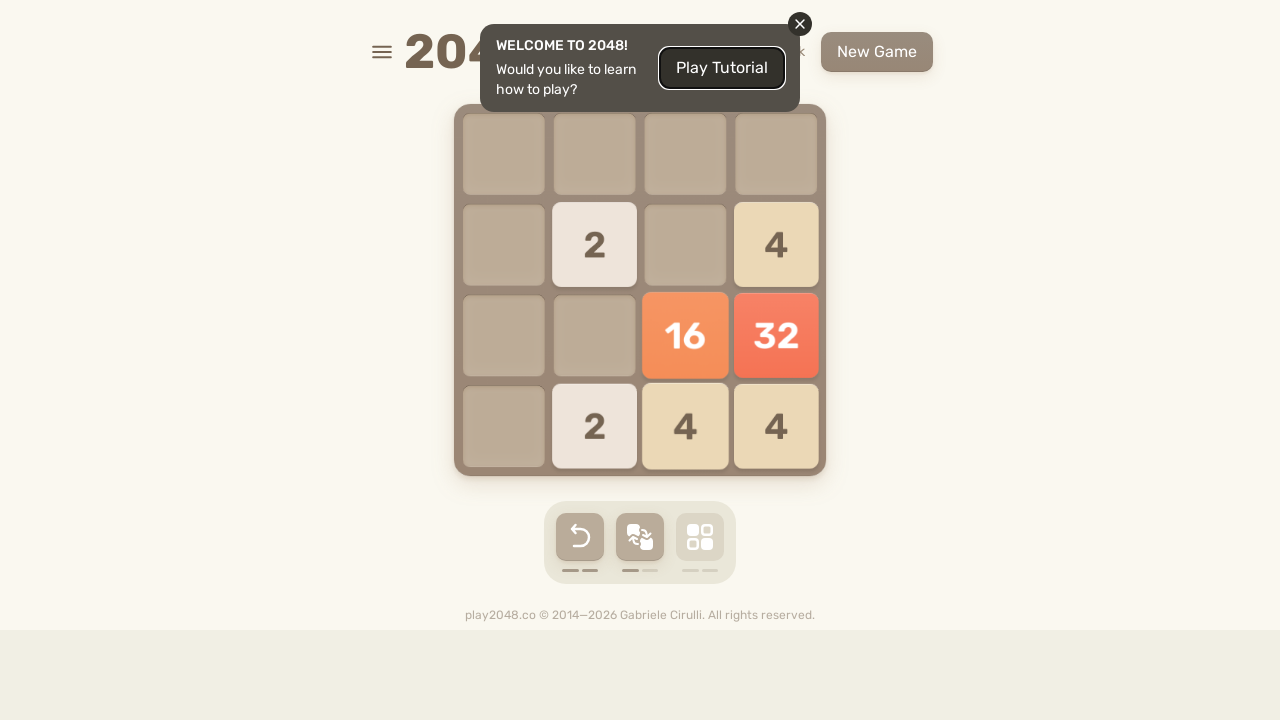

Pressed ArrowUp (iteration 8)
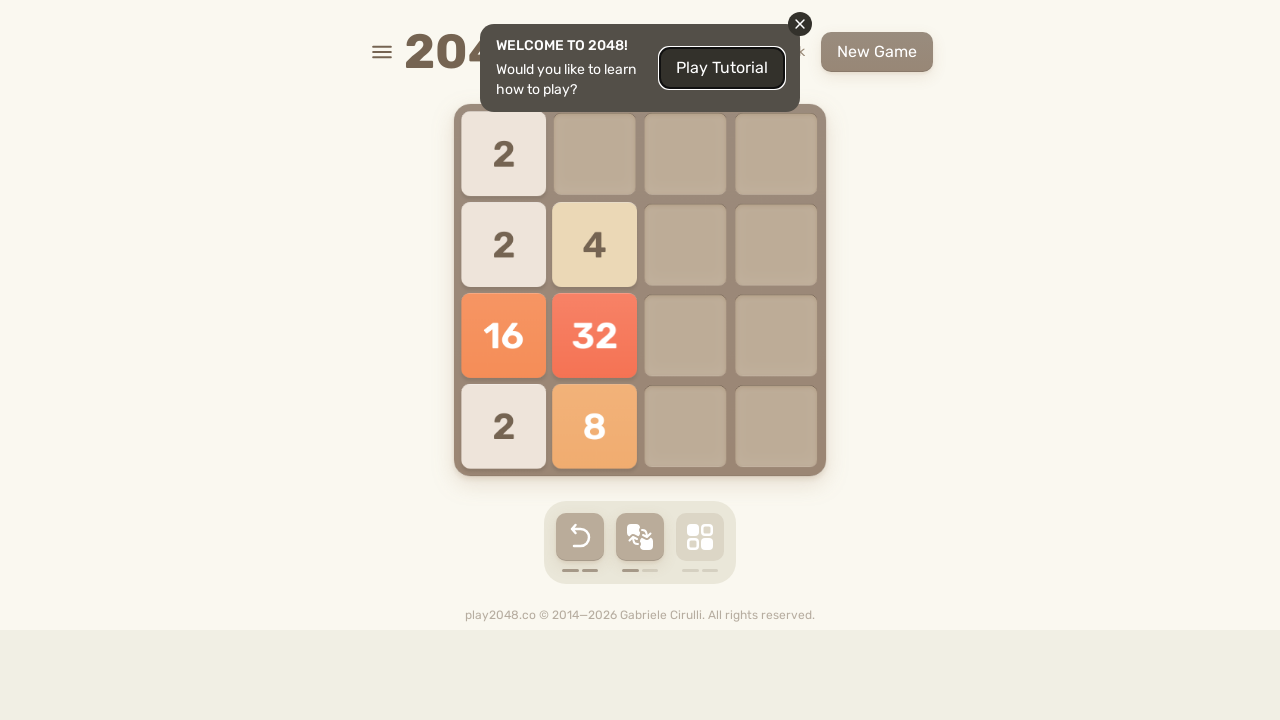

Pressed ArrowRight (iteration 8)
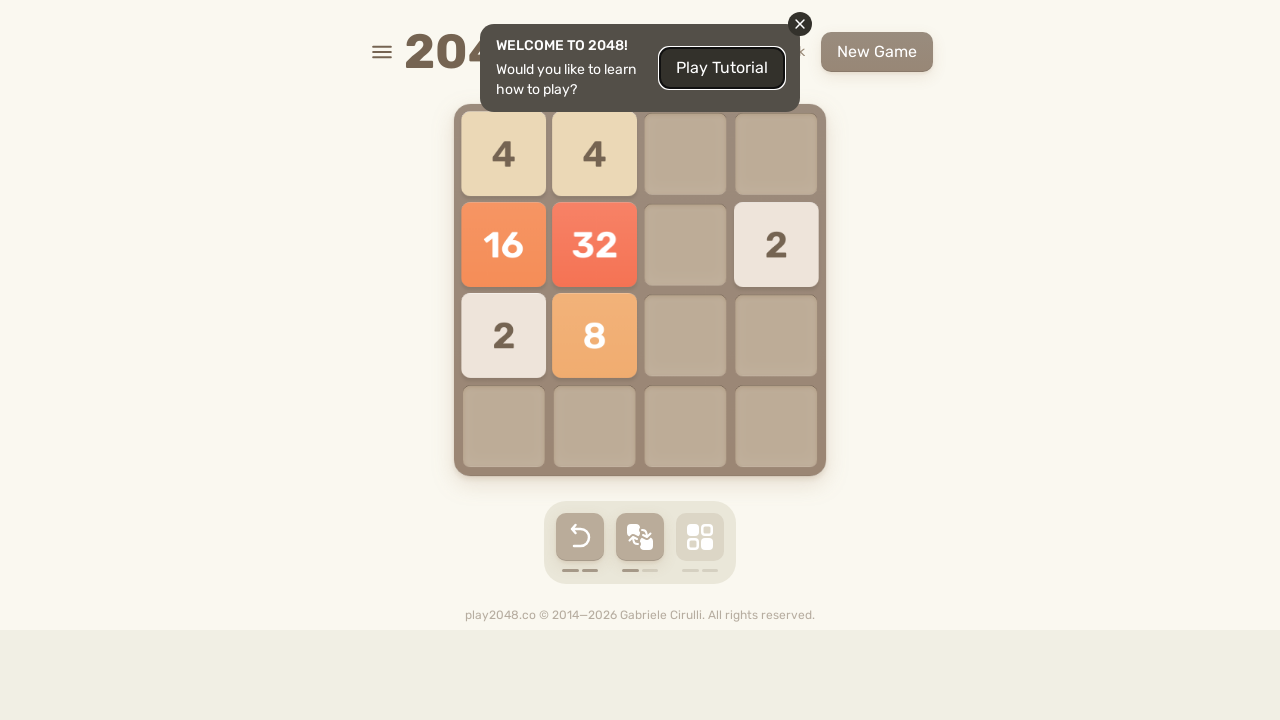

Pressed ArrowDown (iteration 8)
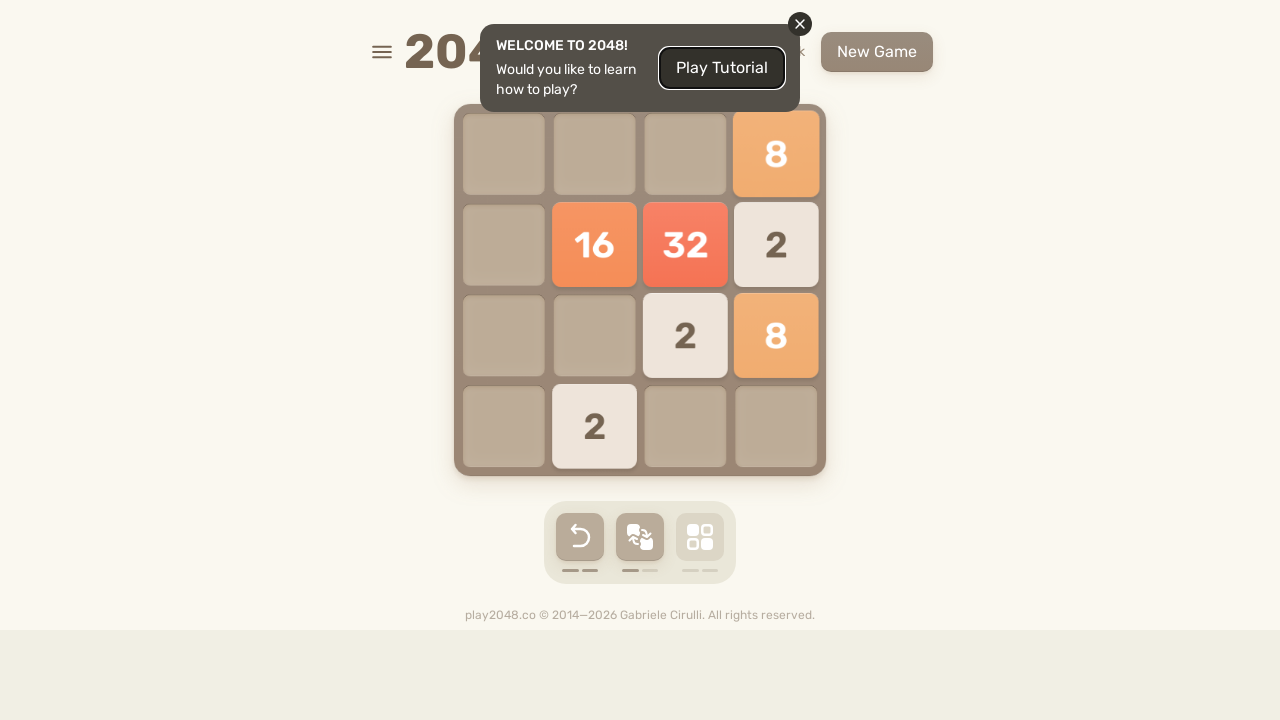

Pressed ArrowLeft (iteration 8)
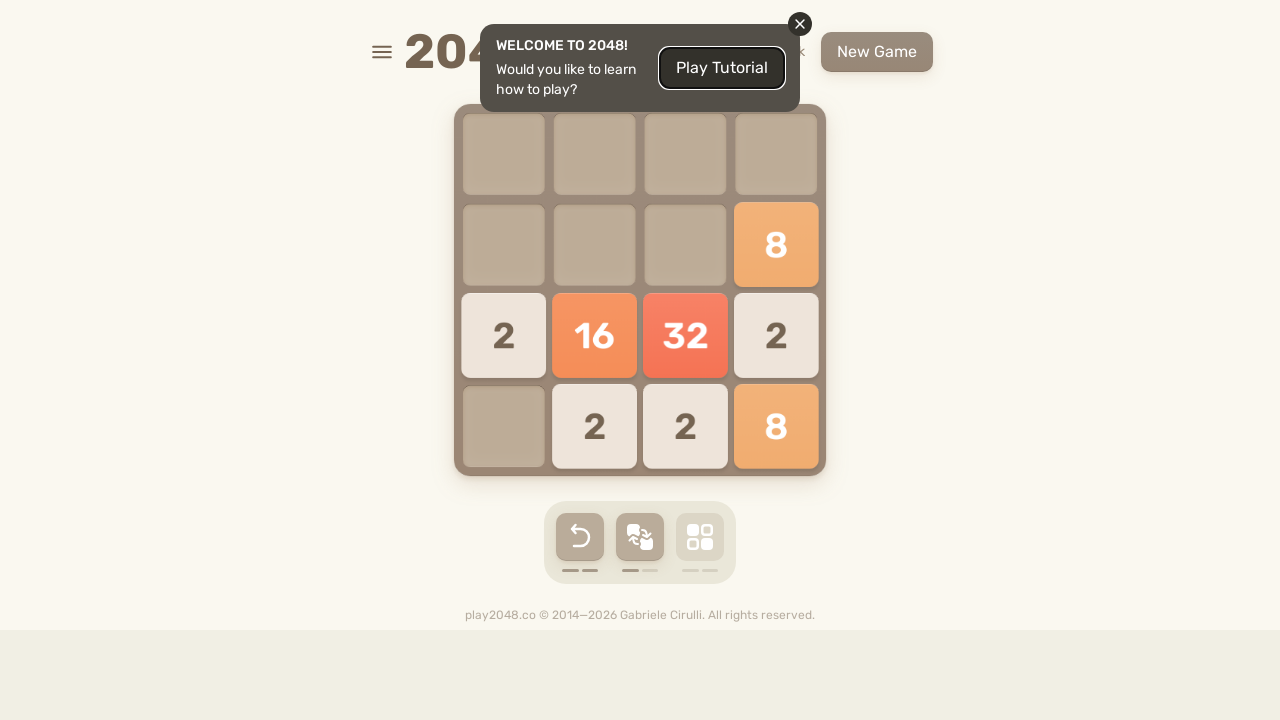

Pressed ArrowUp (iteration 9)
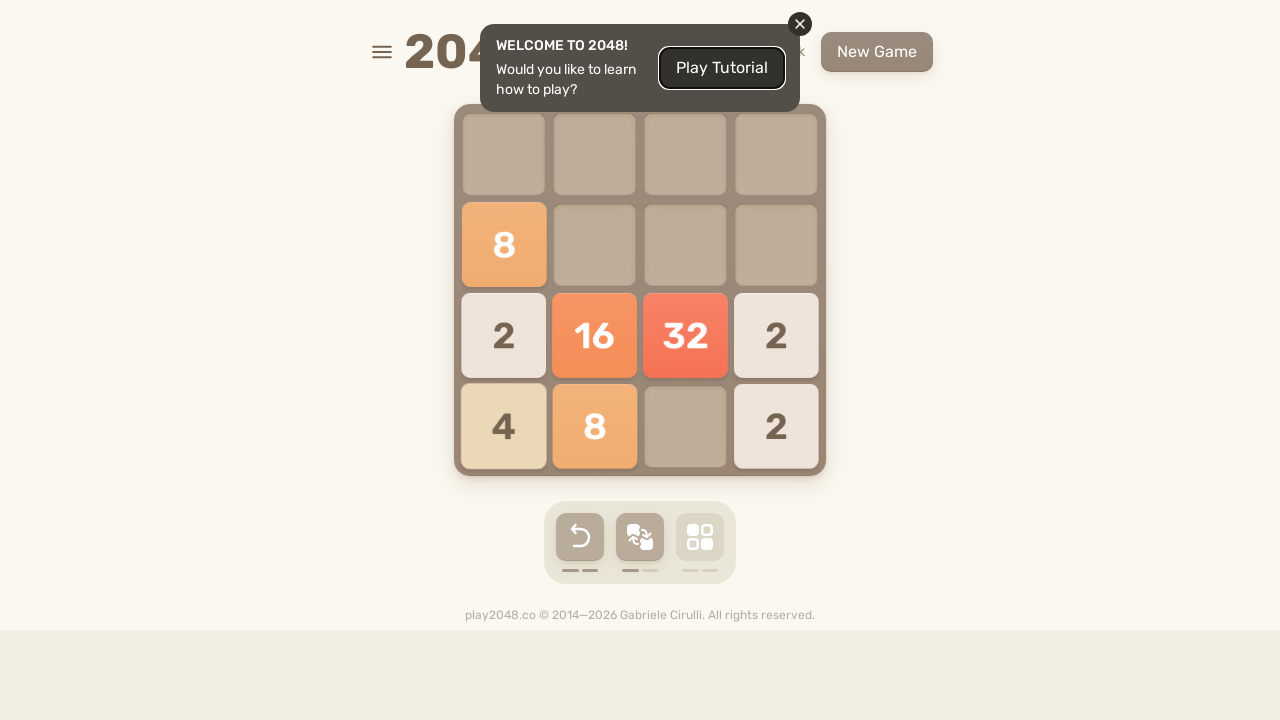

Pressed ArrowRight (iteration 9)
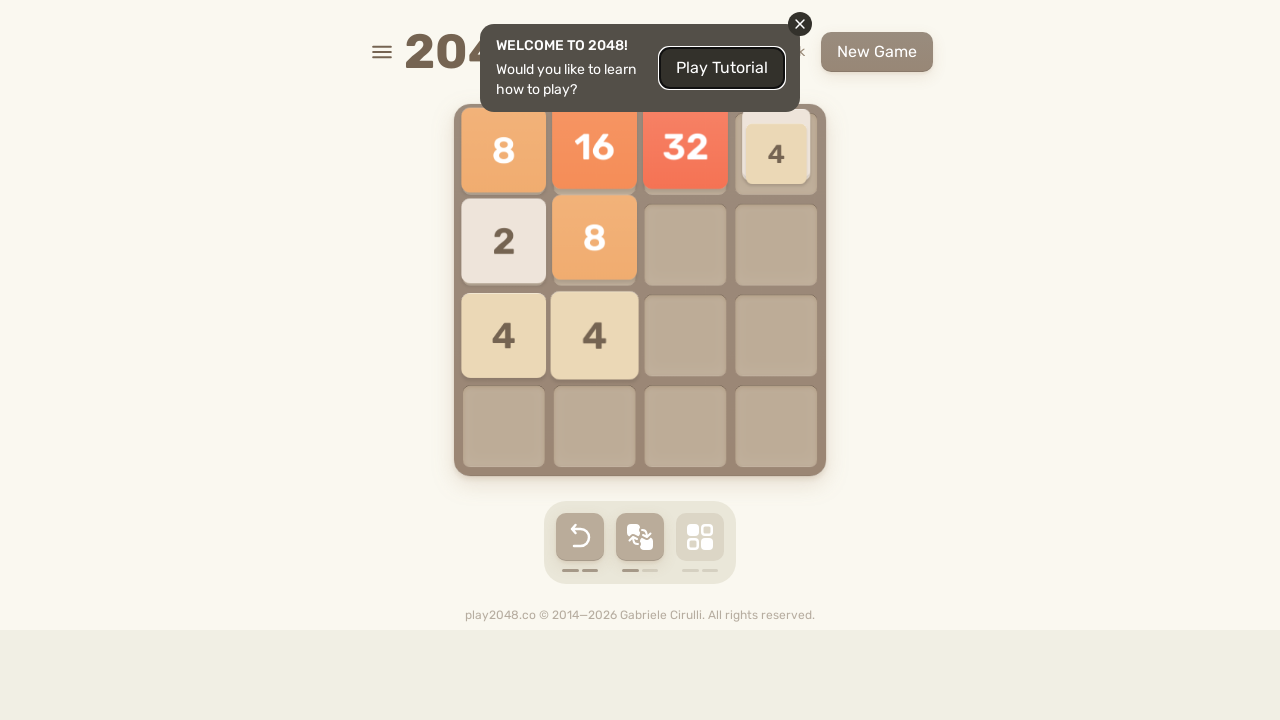

Pressed ArrowDown (iteration 9)
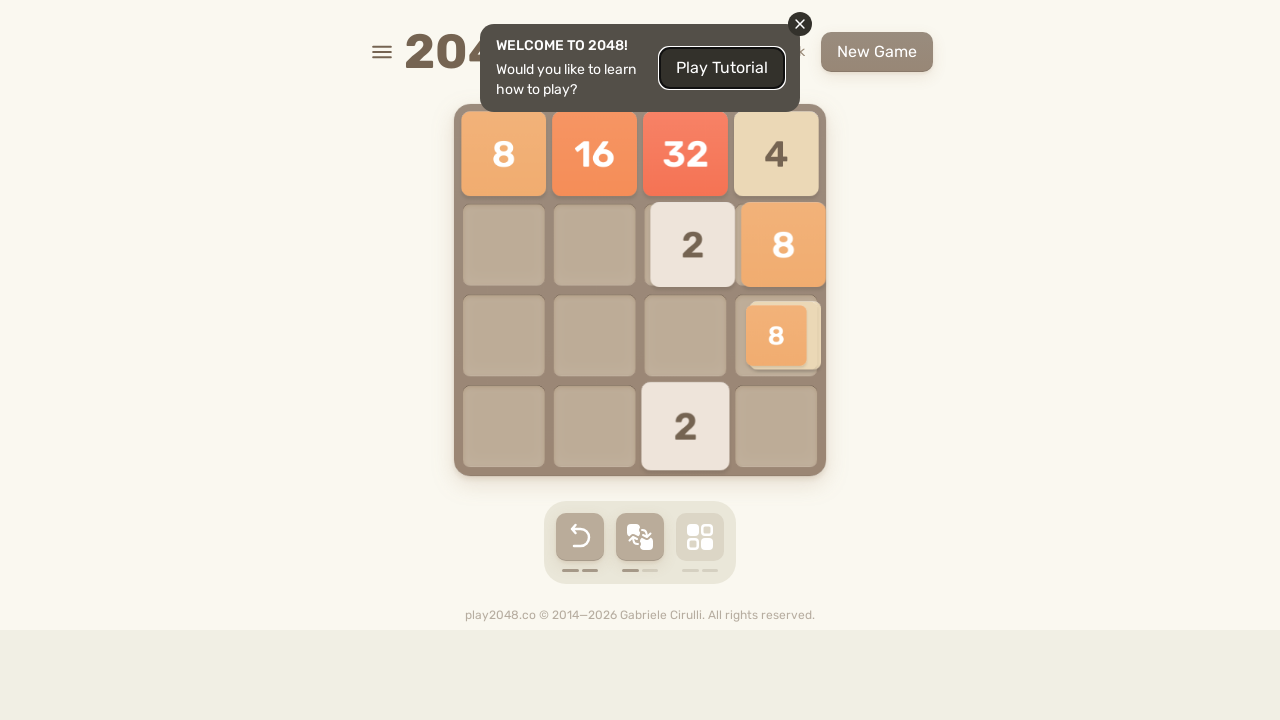

Pressed ArrowLeft (iteration 9)
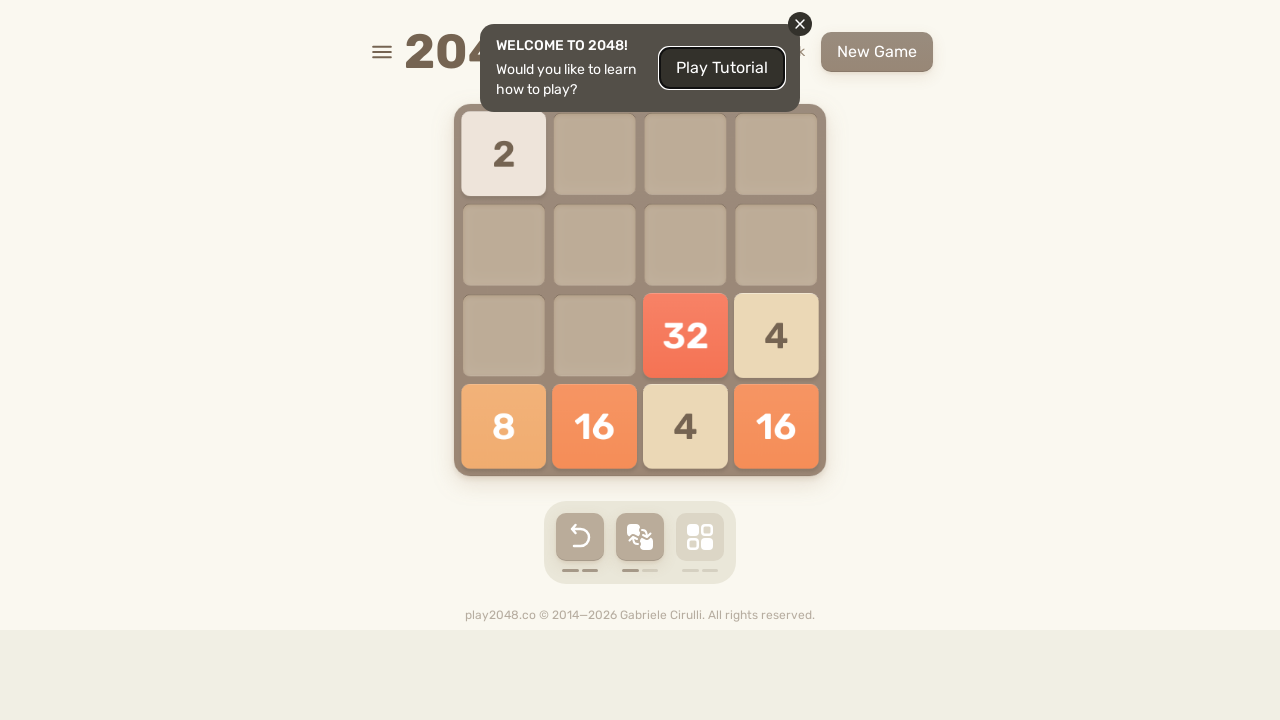

Pressed ArrowUp (iteration 10)
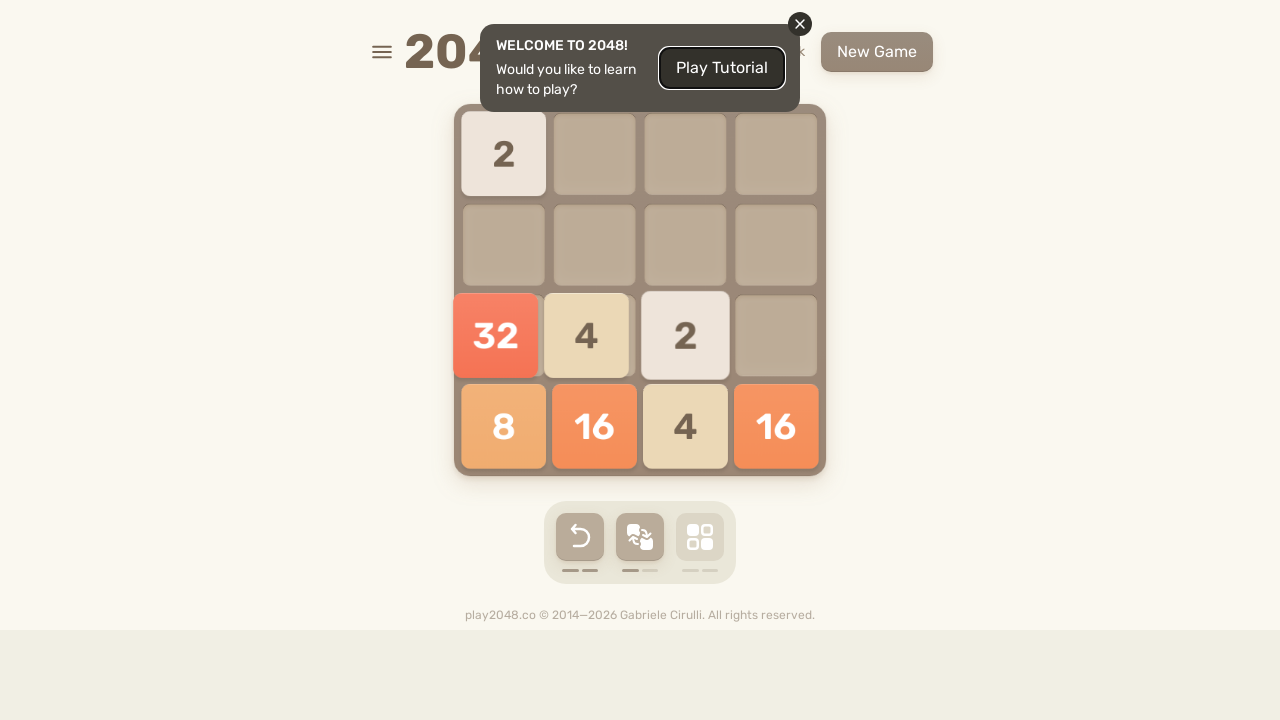

Pressed ArrowRight (iteration 10)
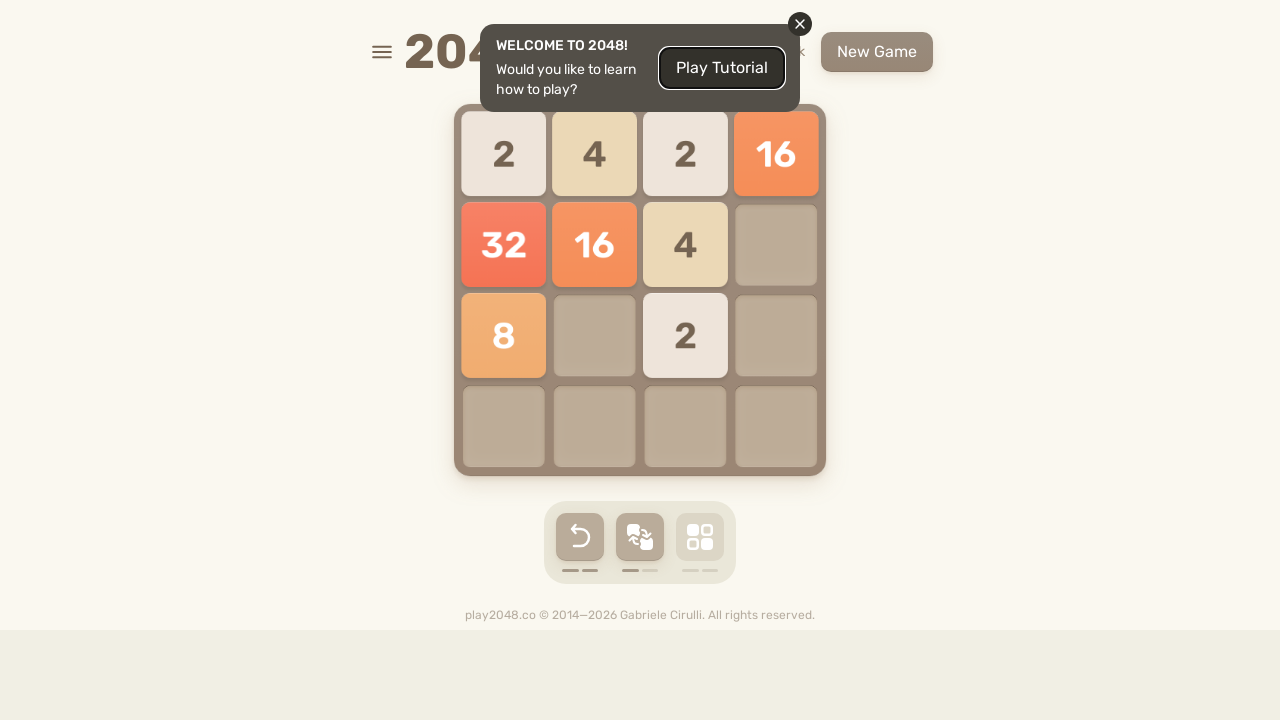

Pressed ArrowDown (iteration 10)
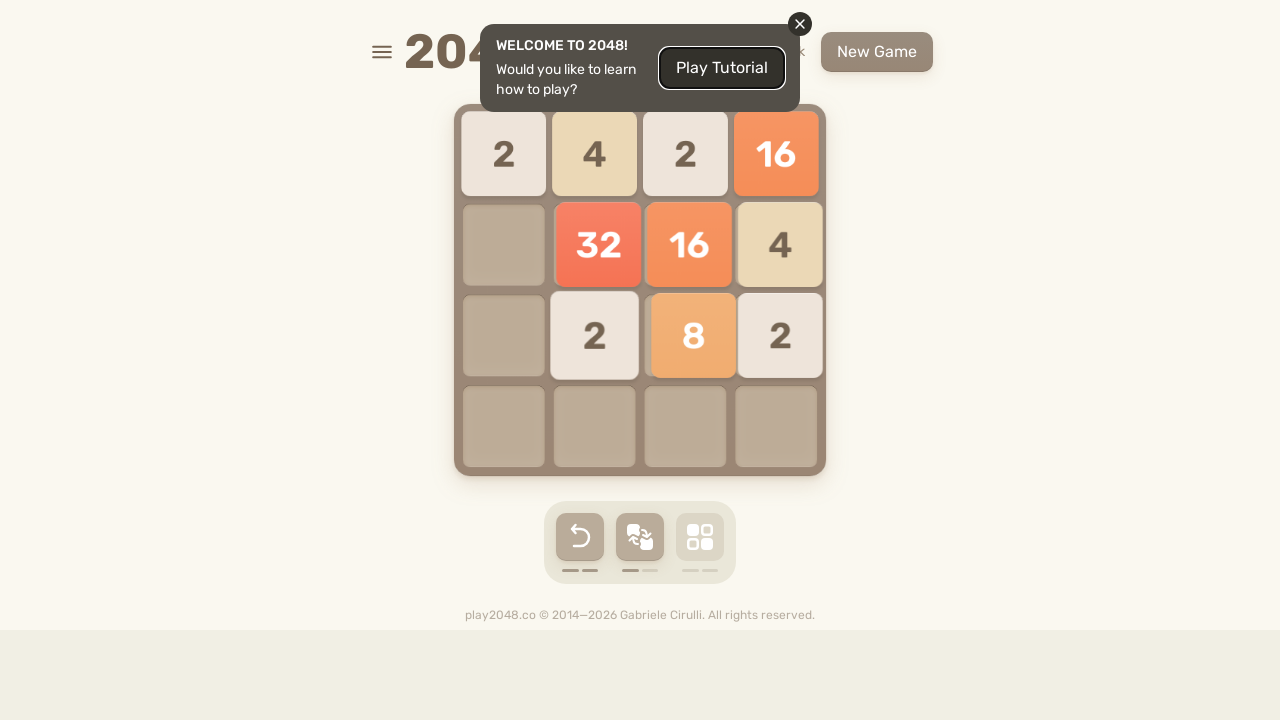

Pressed ArrowLeft (iteration 10)
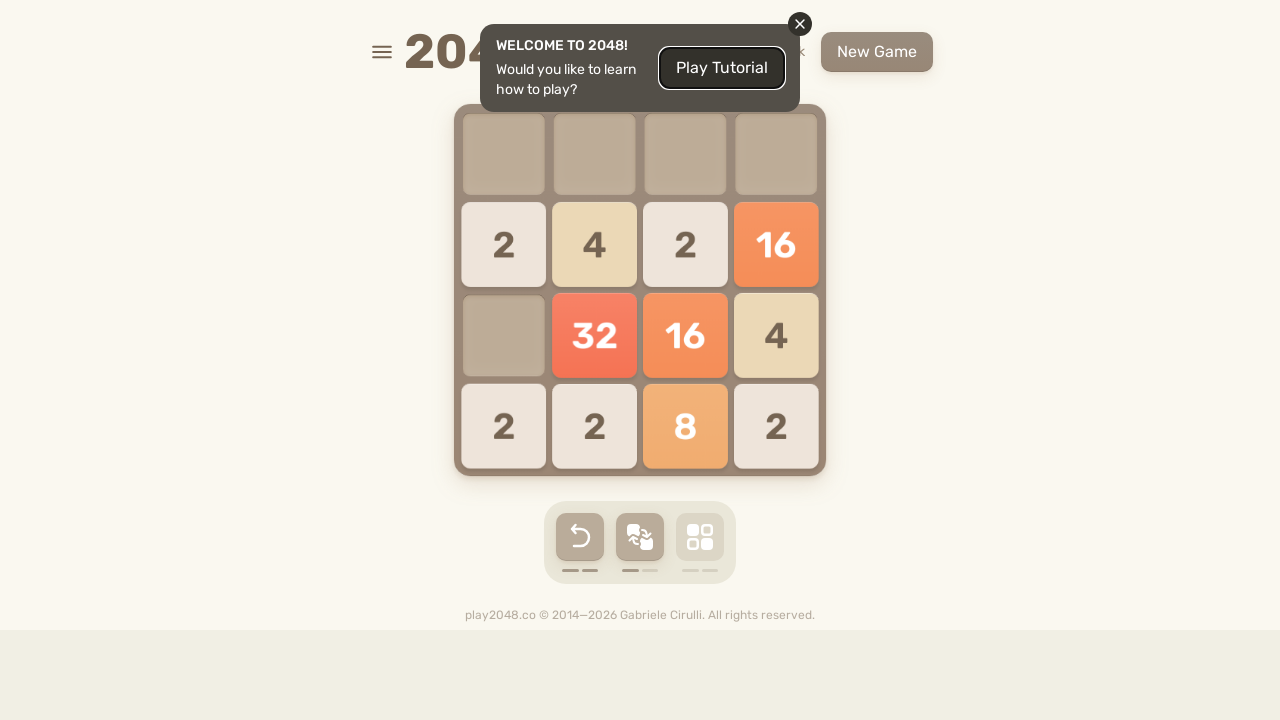

Pressed ArrowUp (iteration 11)
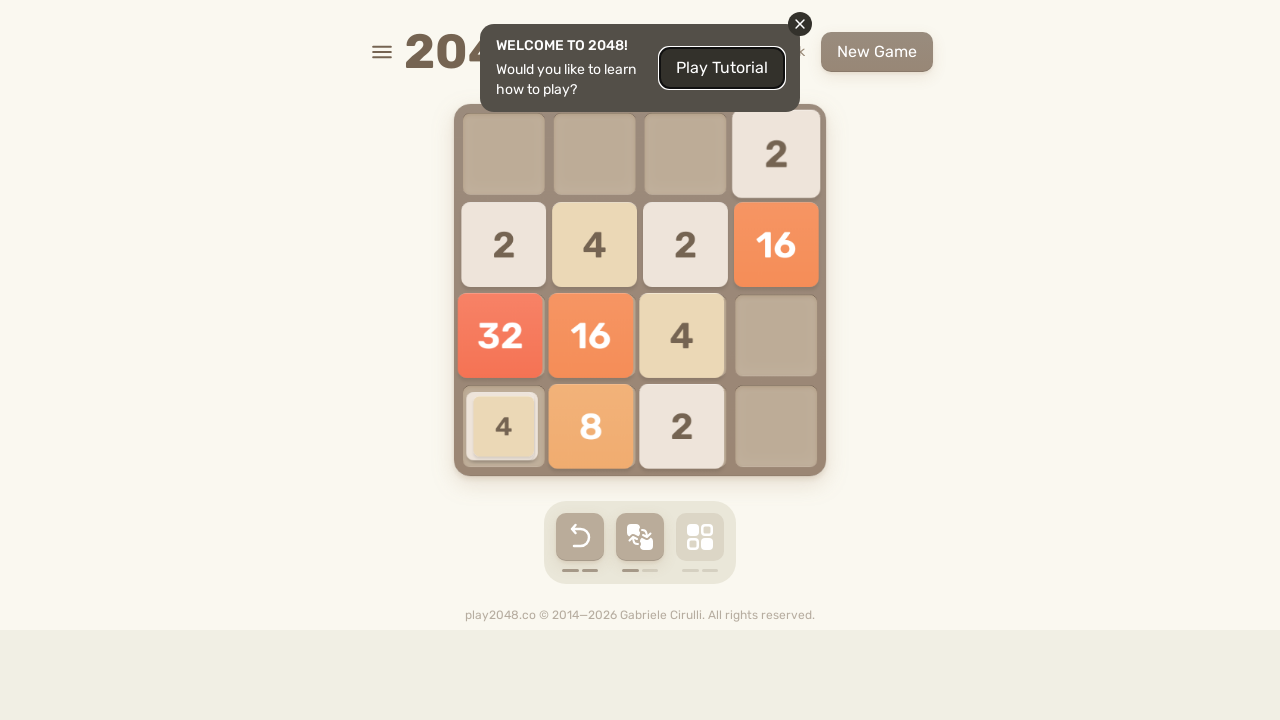

Pressed ArrowRight (iteration 11)
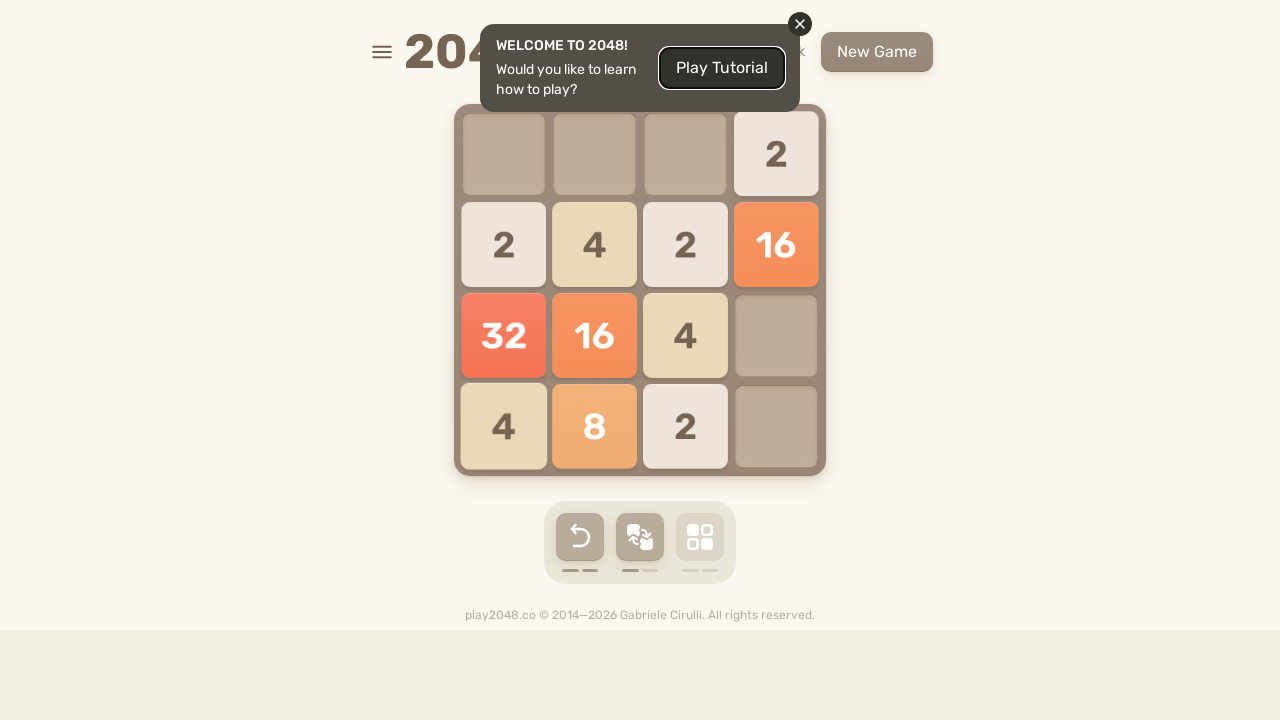

Pressed ArrowDown (iteration 11)
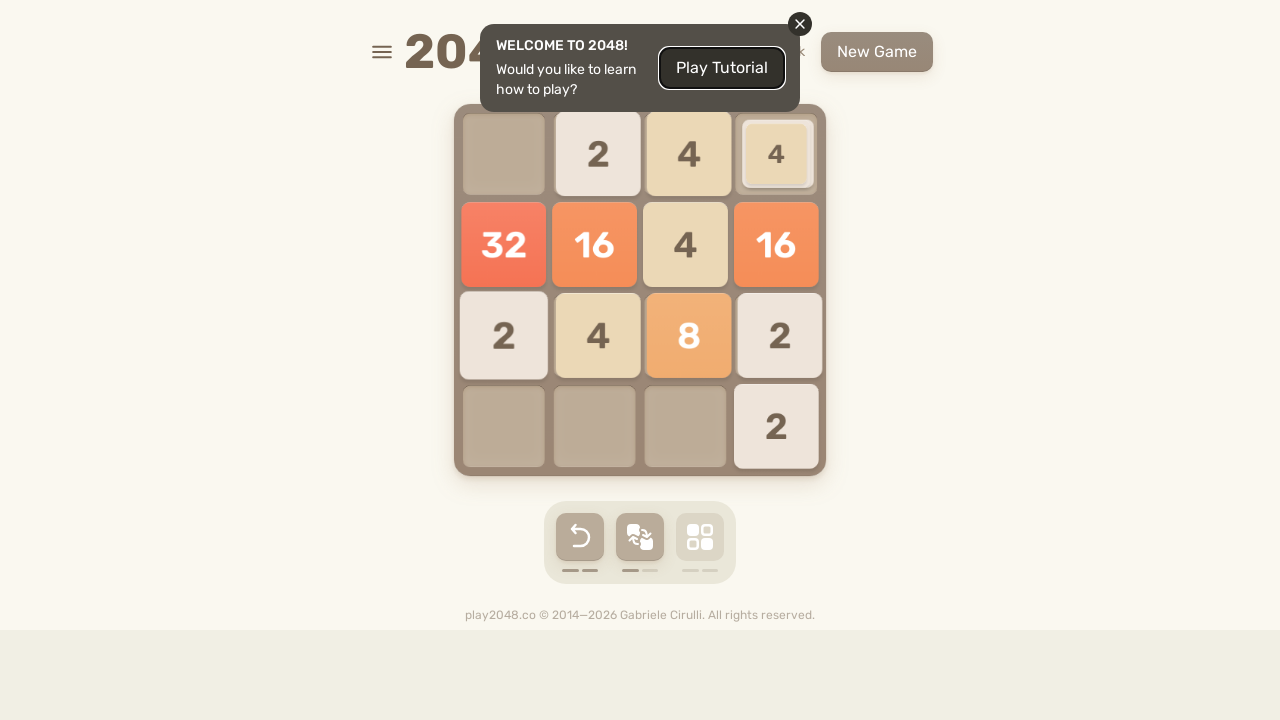

Pressed ArrowLeft (iteration 11)
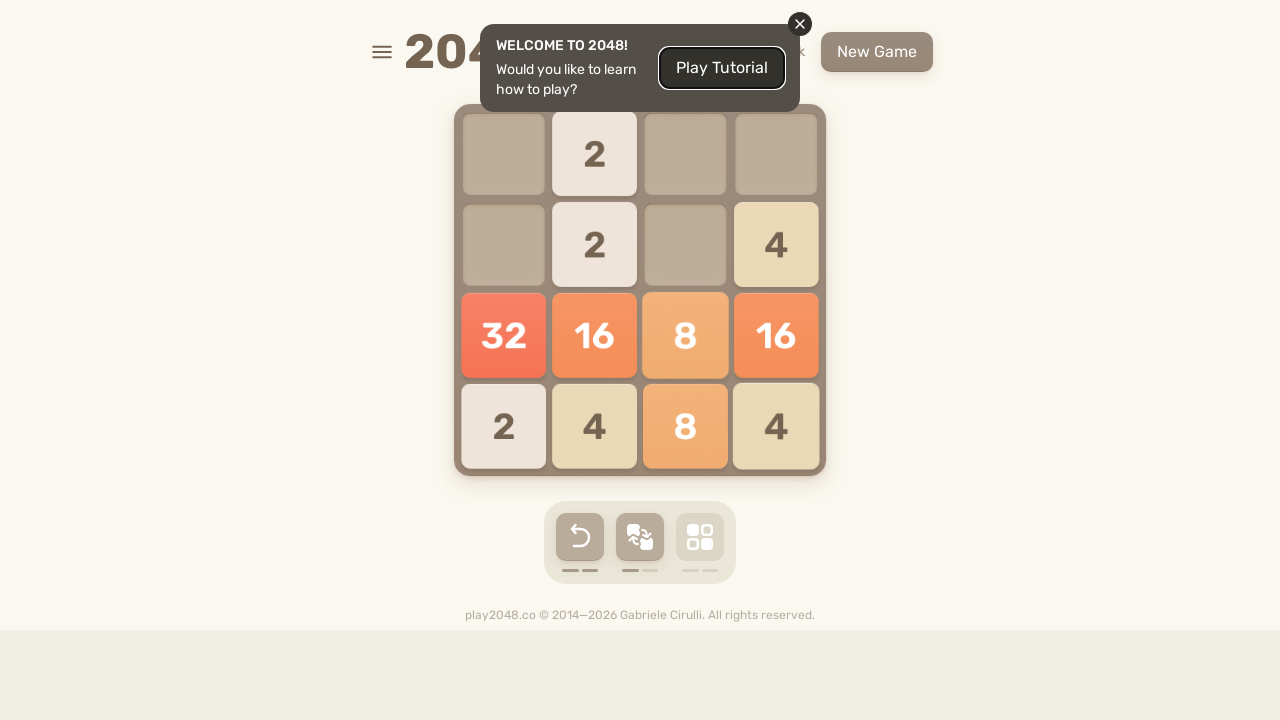

Pressed ArrowUp (iteration 12)
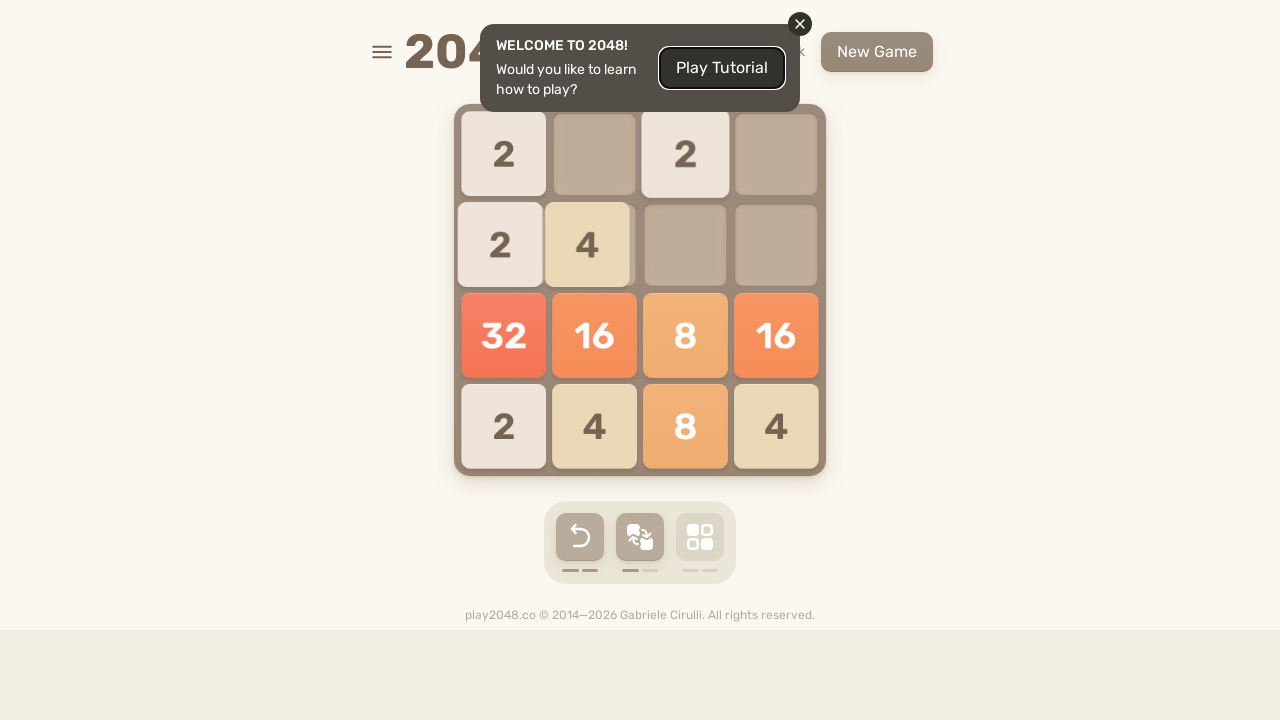

Pressed ArrowRight (iteration 12)
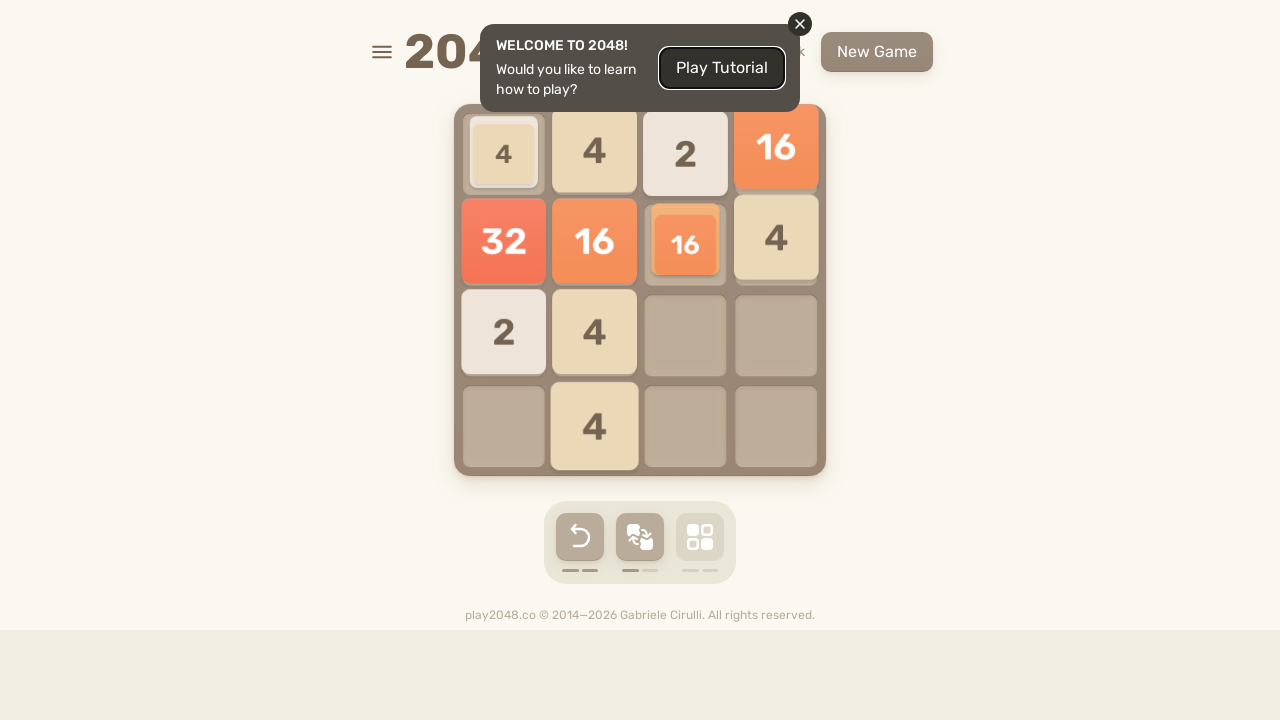

Pressed ArrowDown (iteration 12)
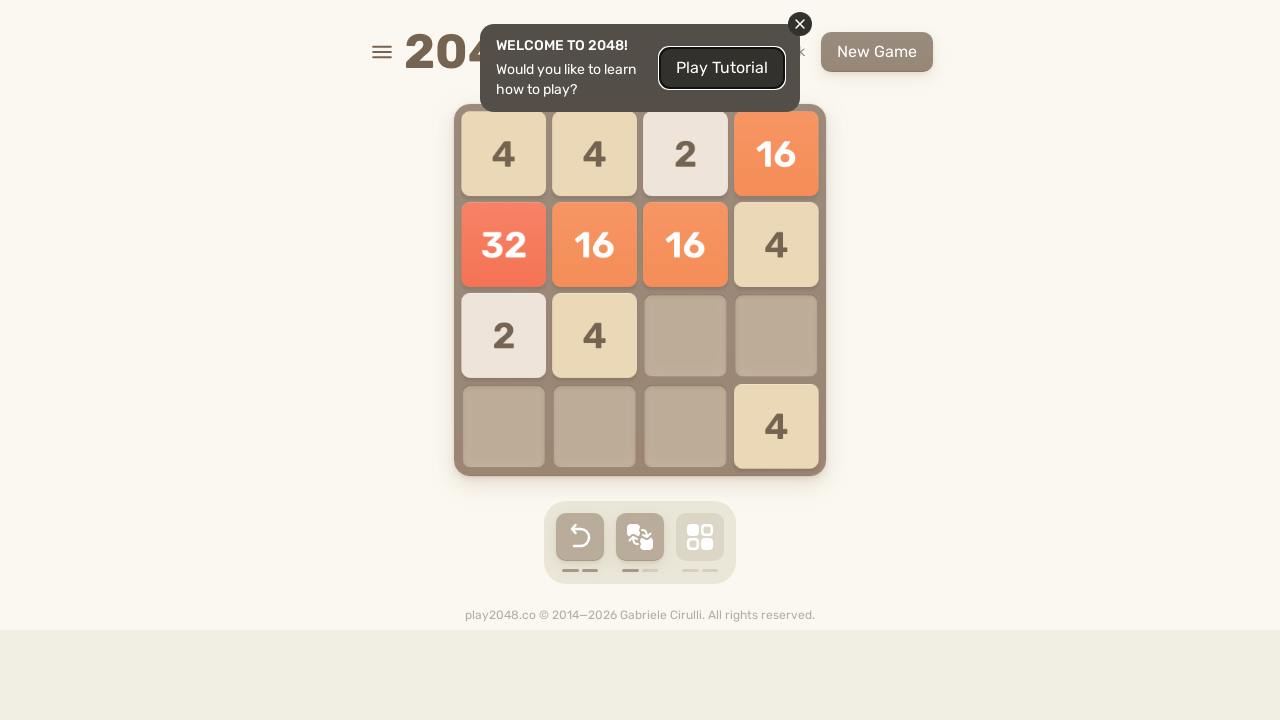

Pressed ArrowLeft (iteration 12)
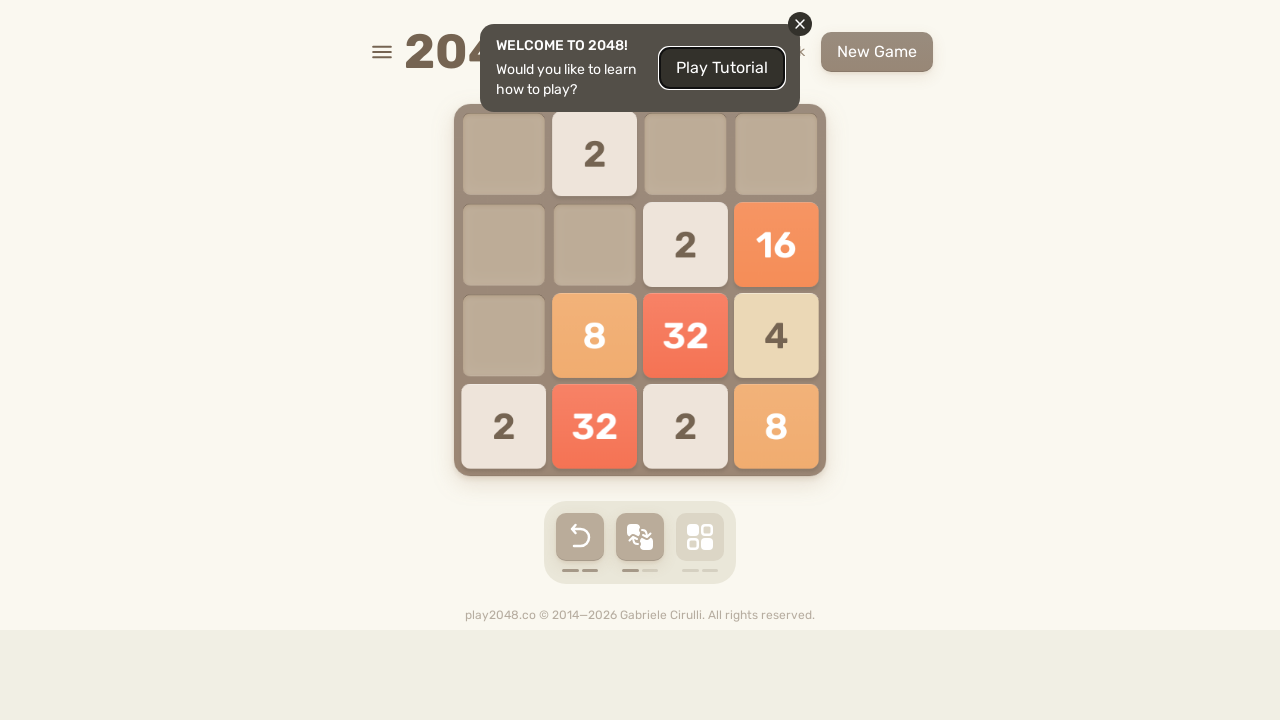

Pressed ArrowUp (iteration 13)
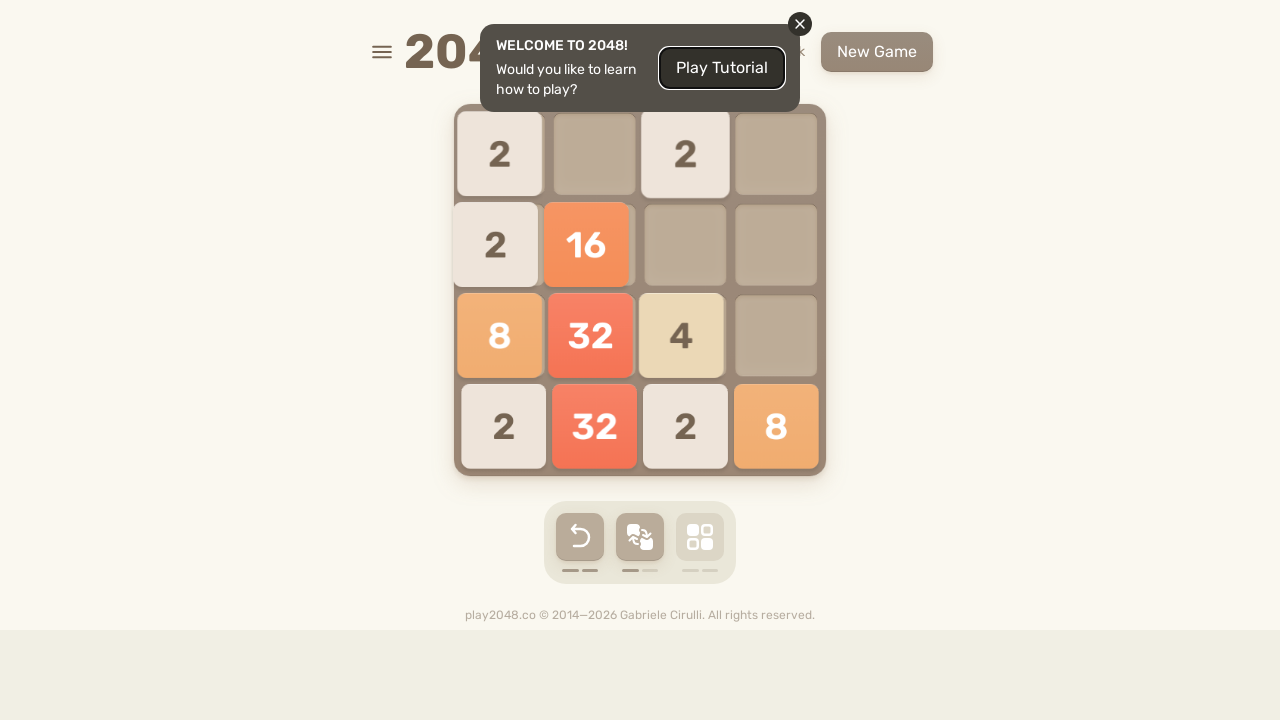

Pressed ArrowRight (iteration 13)
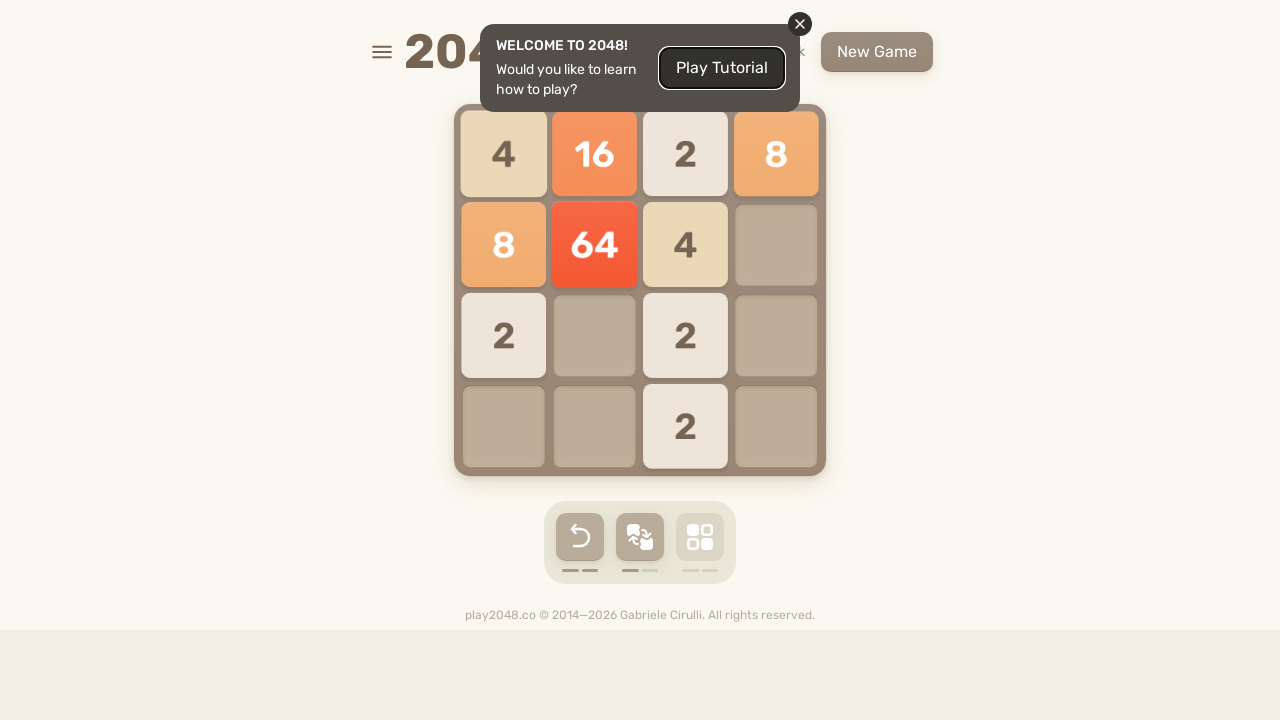

Pressed ArrowDown (iteration 13)
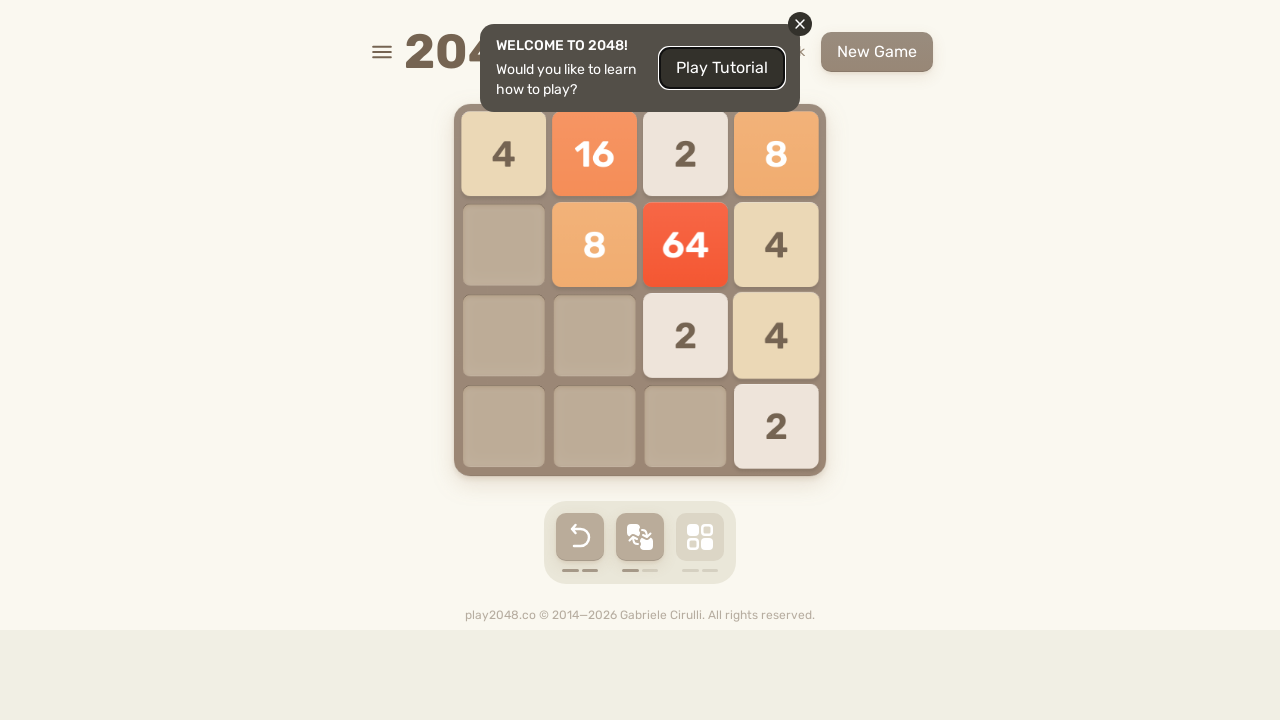

Pressed ArrowLeft (iteration 13)
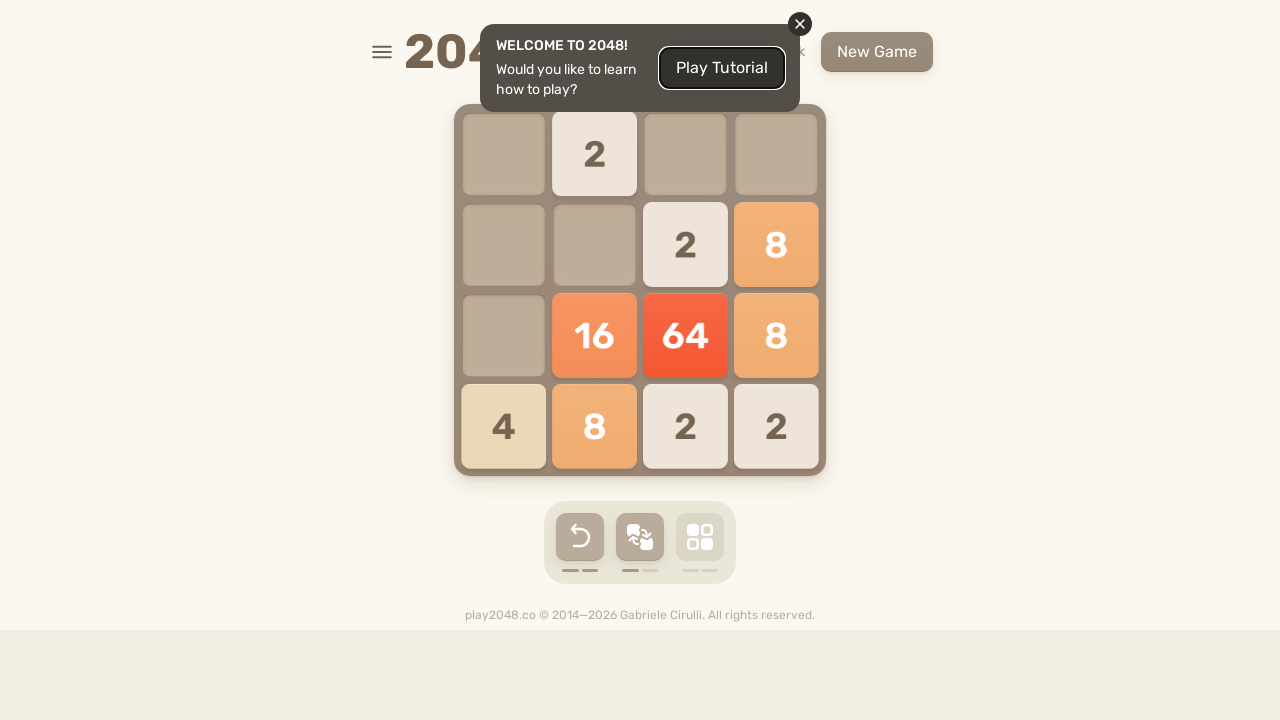

Pressed ArrowUp (iteration 14)
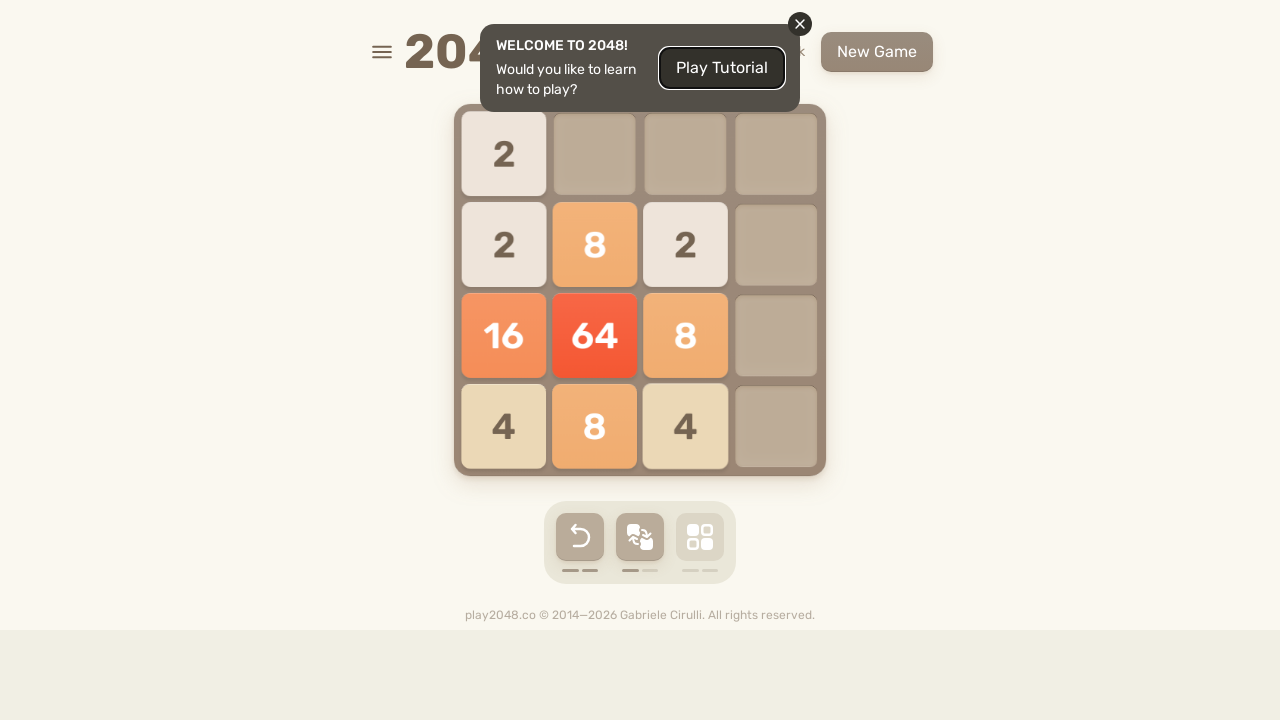

Pressed ArrowRight (iteration 14)
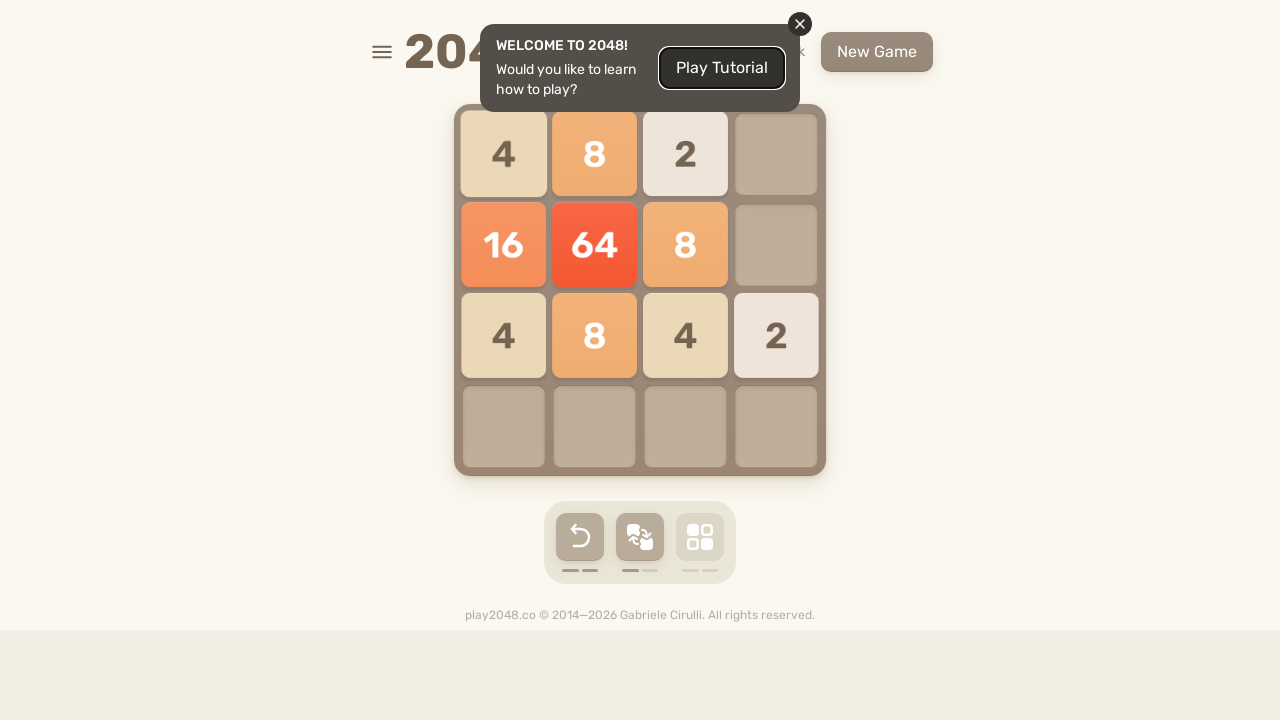

Pressed ArrowDown (iteration 14)
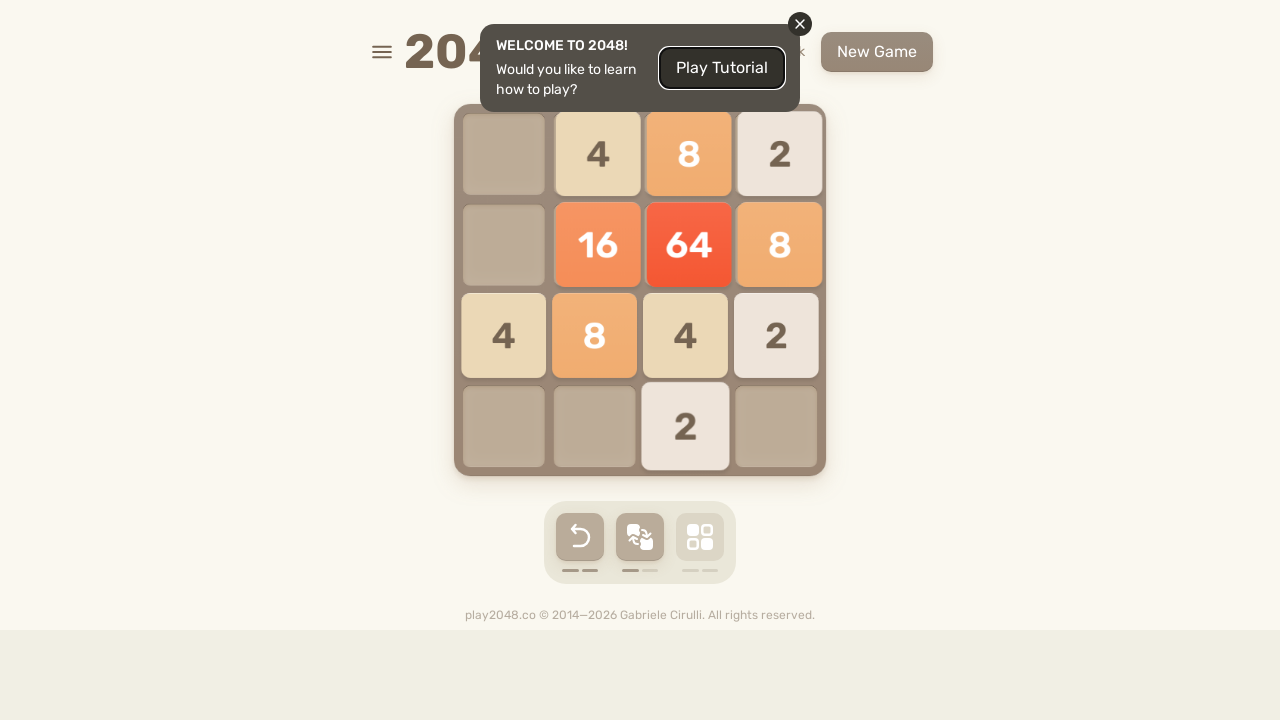

Pressed ArrowLeft (iteration 14)
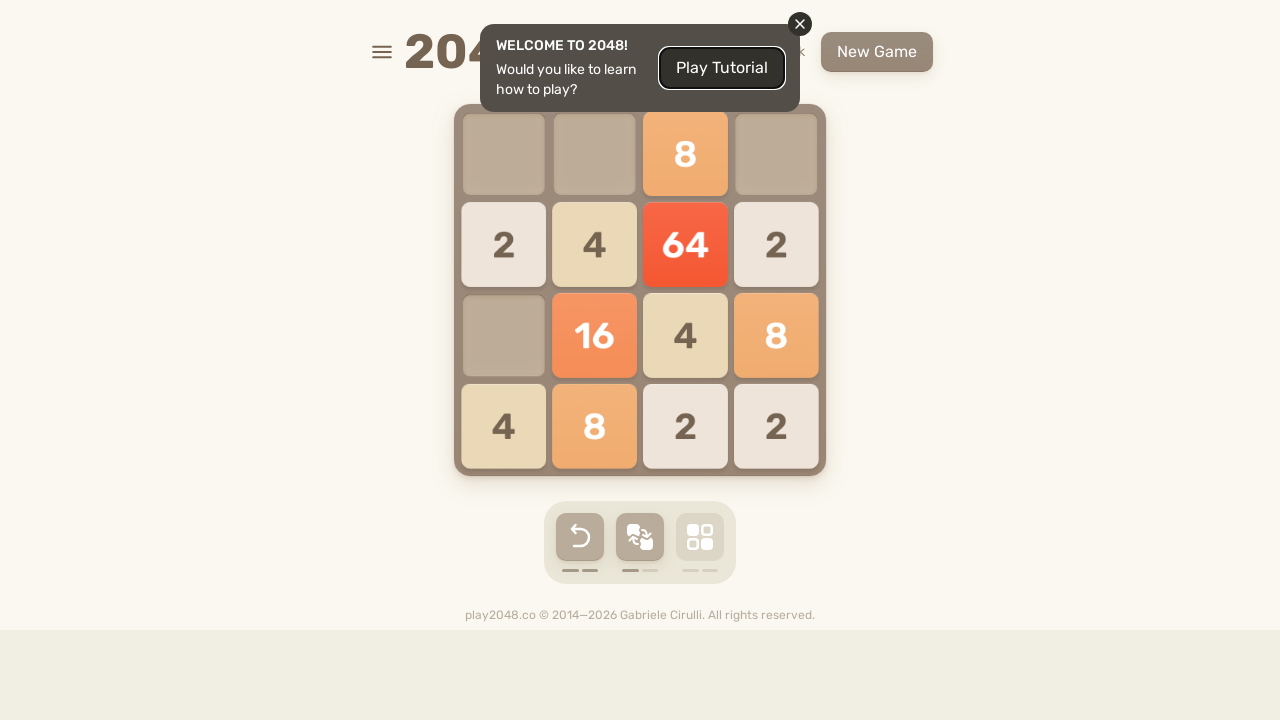

Pressed ArrowUp (iteration 15)
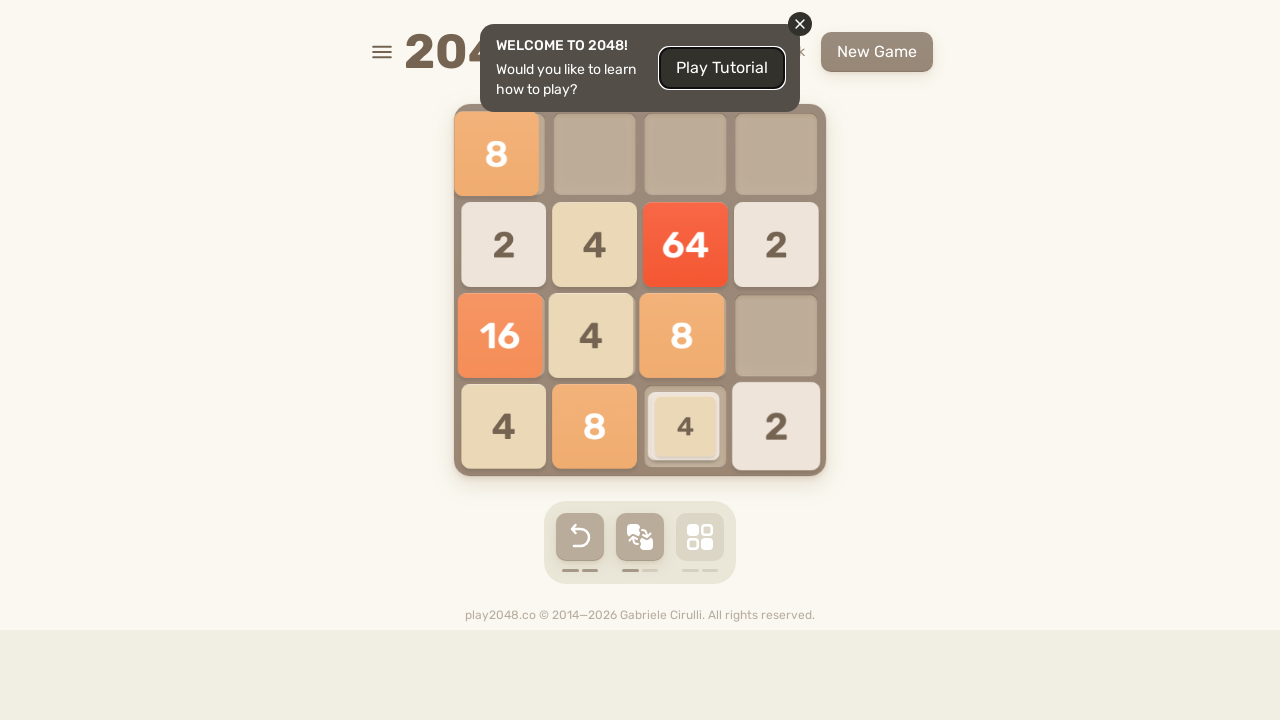

Pressed ArrowRight (iteration 15)
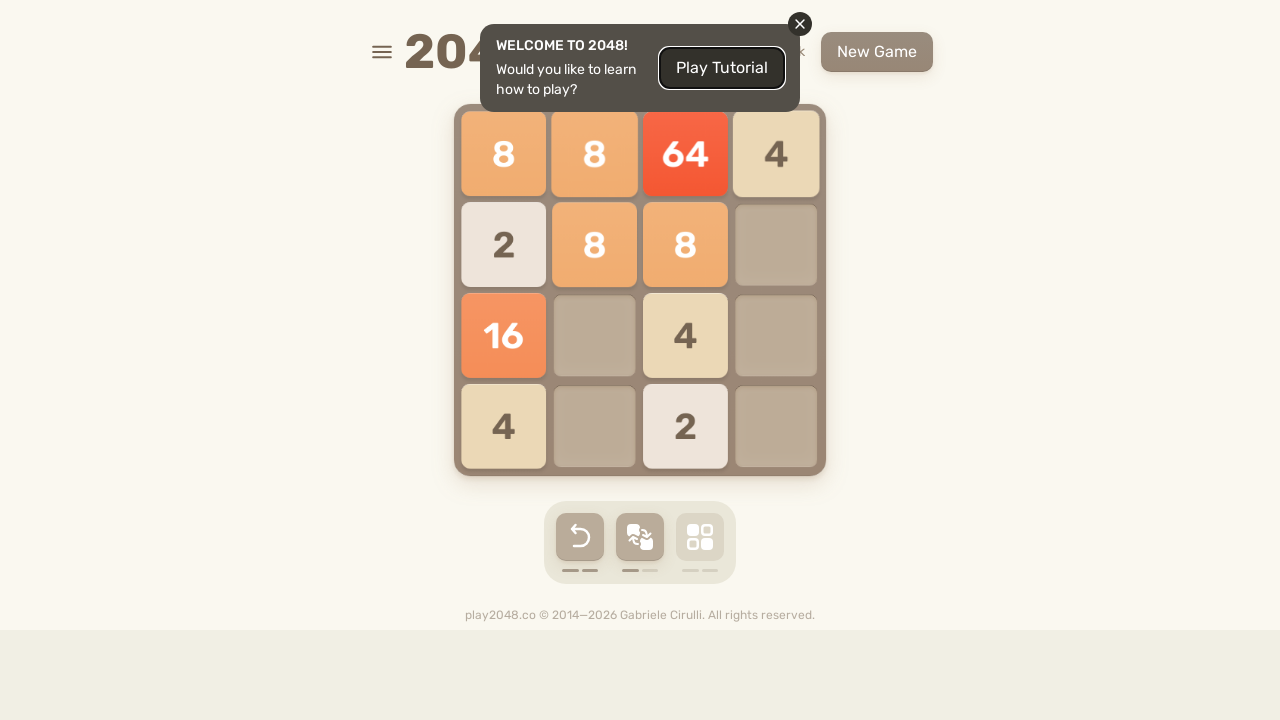

Pressed ArrowDown (iteration 15)
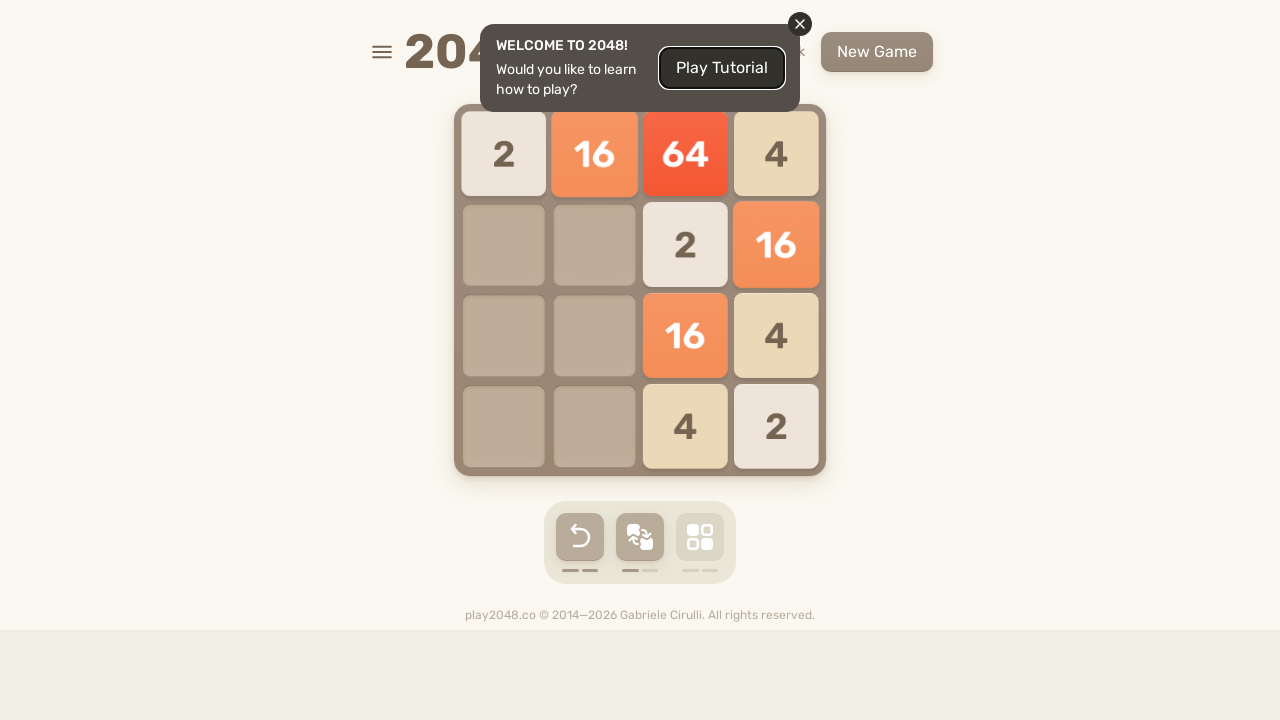

Pressed ArrowLeft (iteration 15)
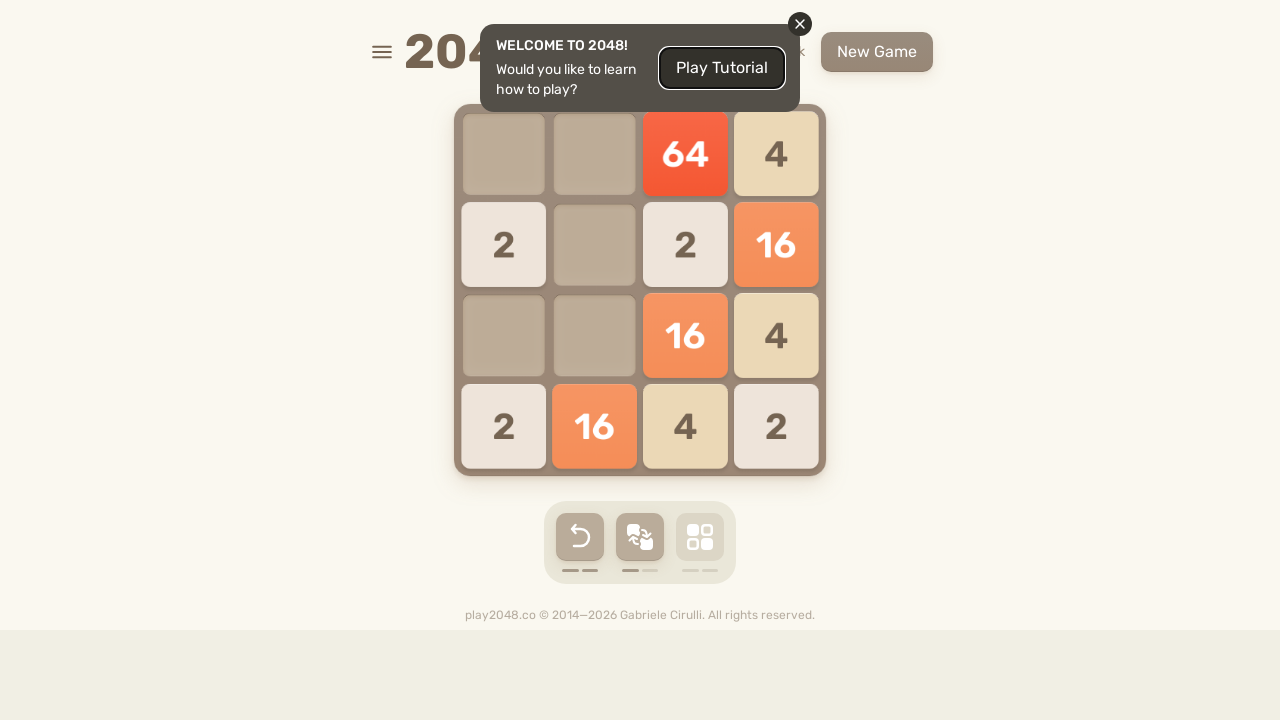

Pressed ArrowUp (iteration 16)
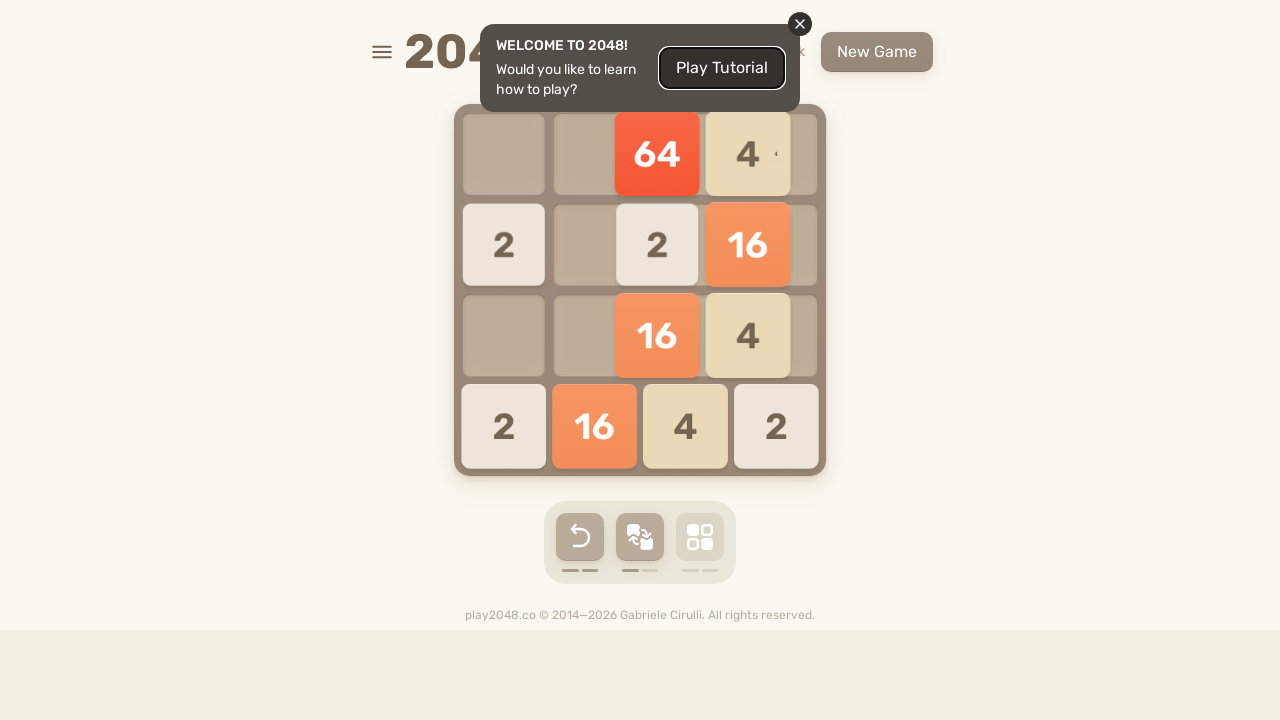

Pressed ArrowRight (iteration 16)
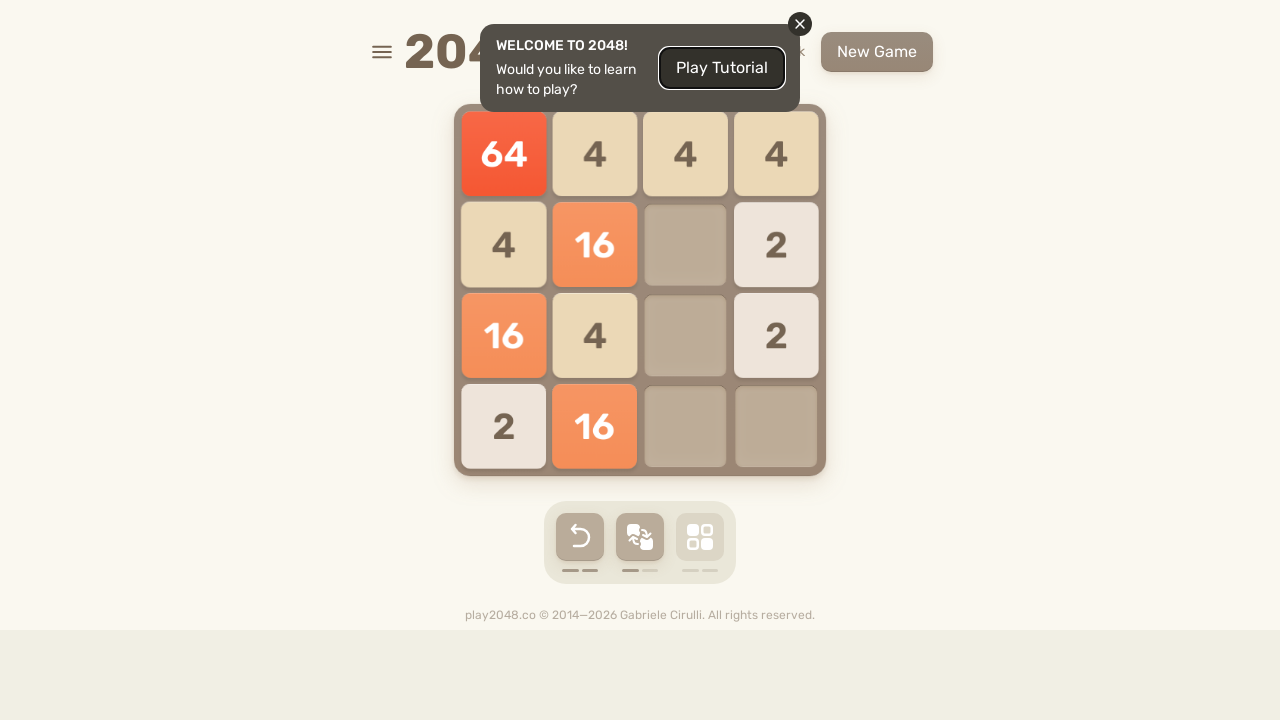

Pressed ArrowDown (iteration 16)
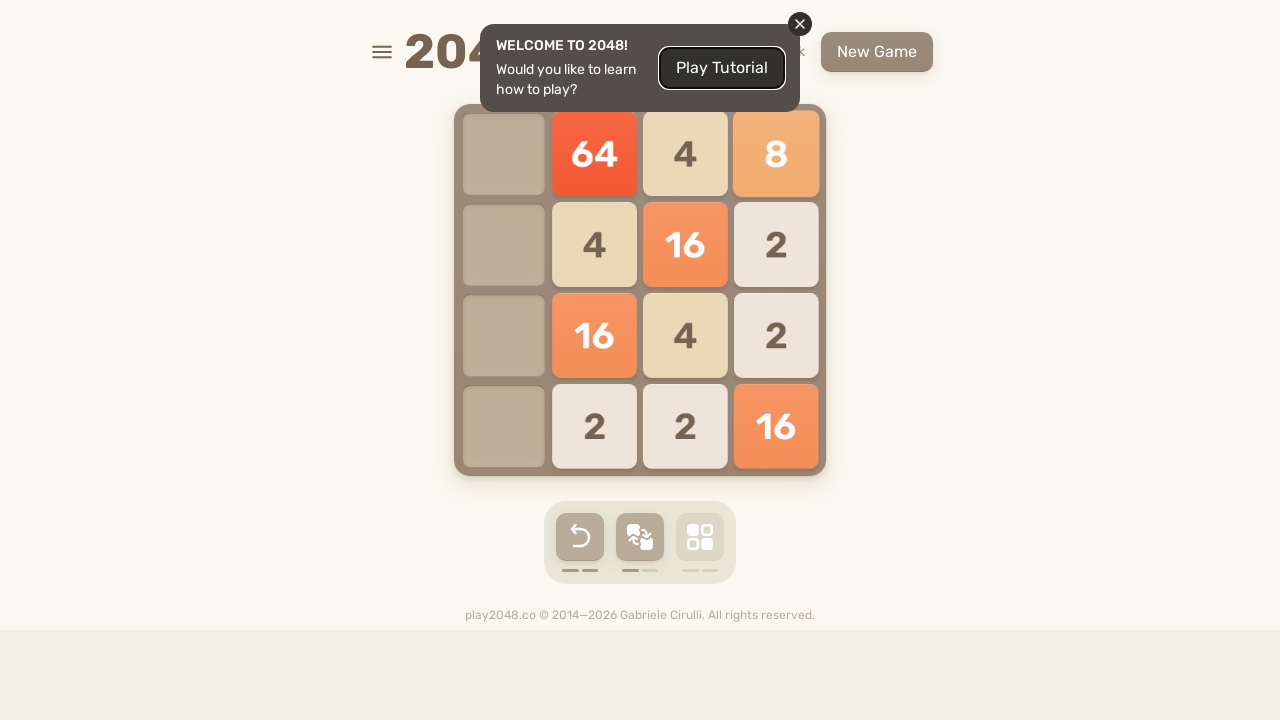

Pressed ArrowLeft (iteration 16)
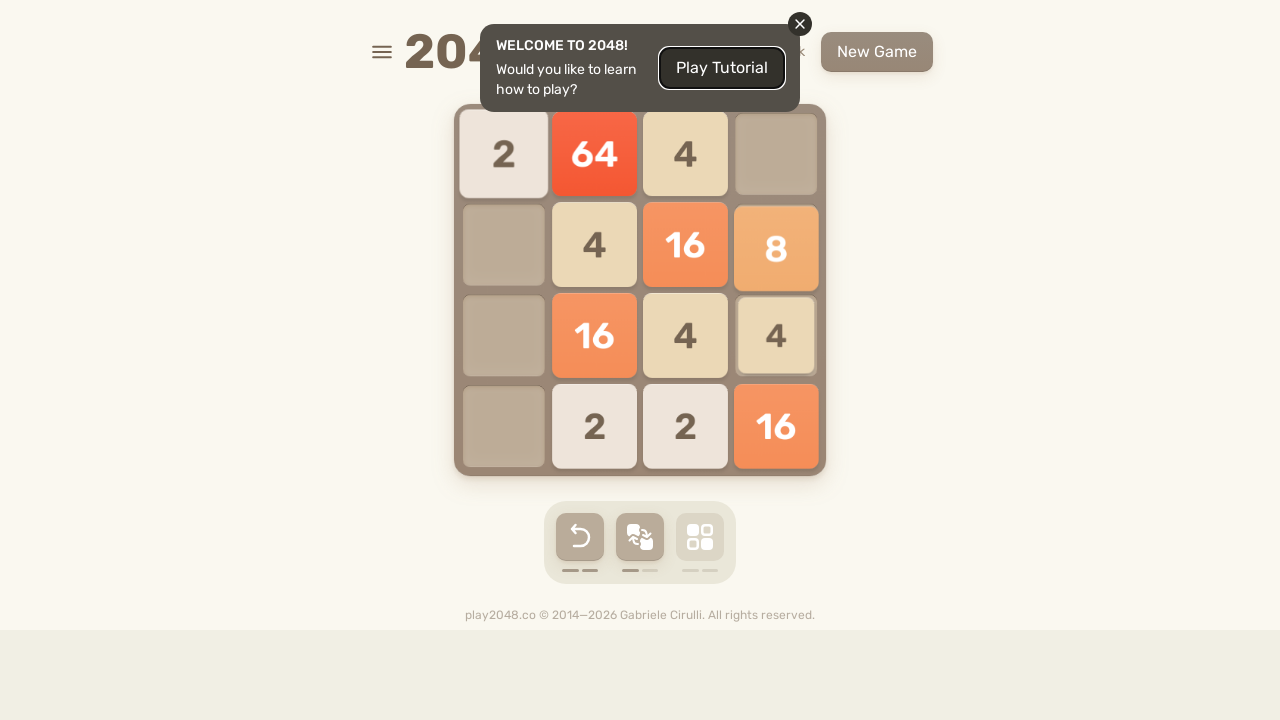

Pressed ArrowUp (iteration 17)
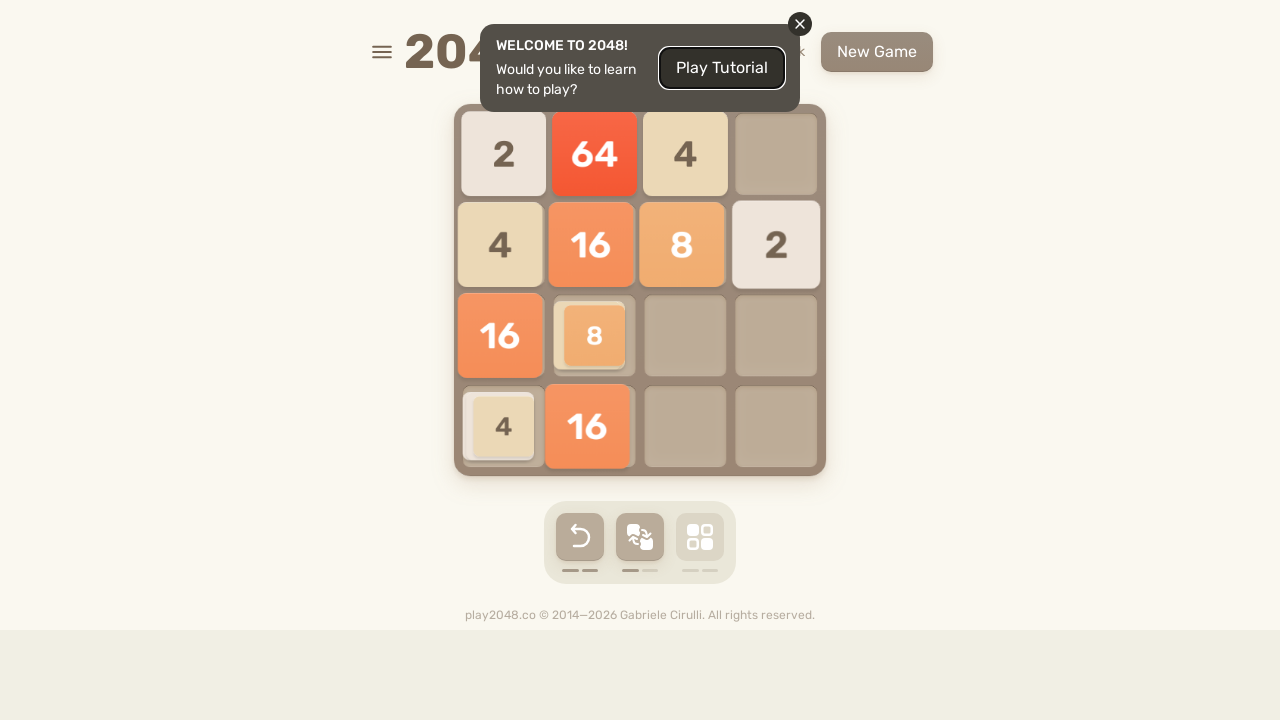

Pressed ArrowRight (iteration 17)
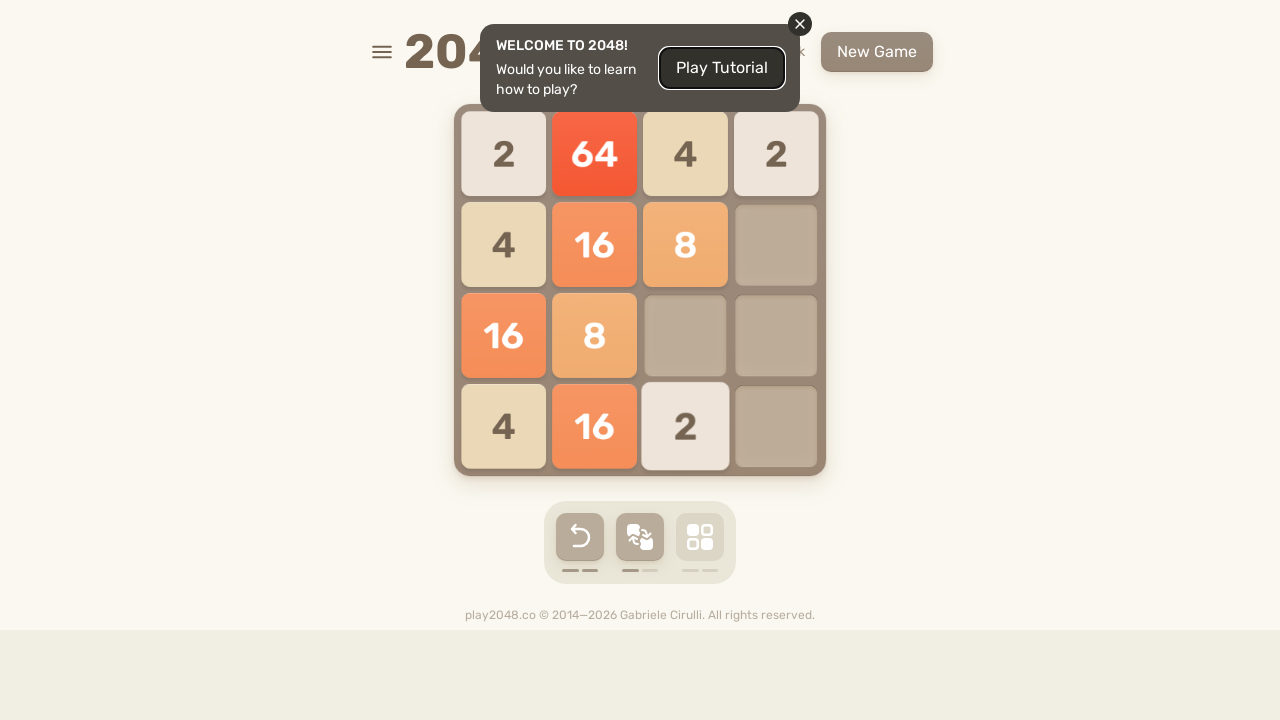

Pressed ArrowDown (iteration 17)
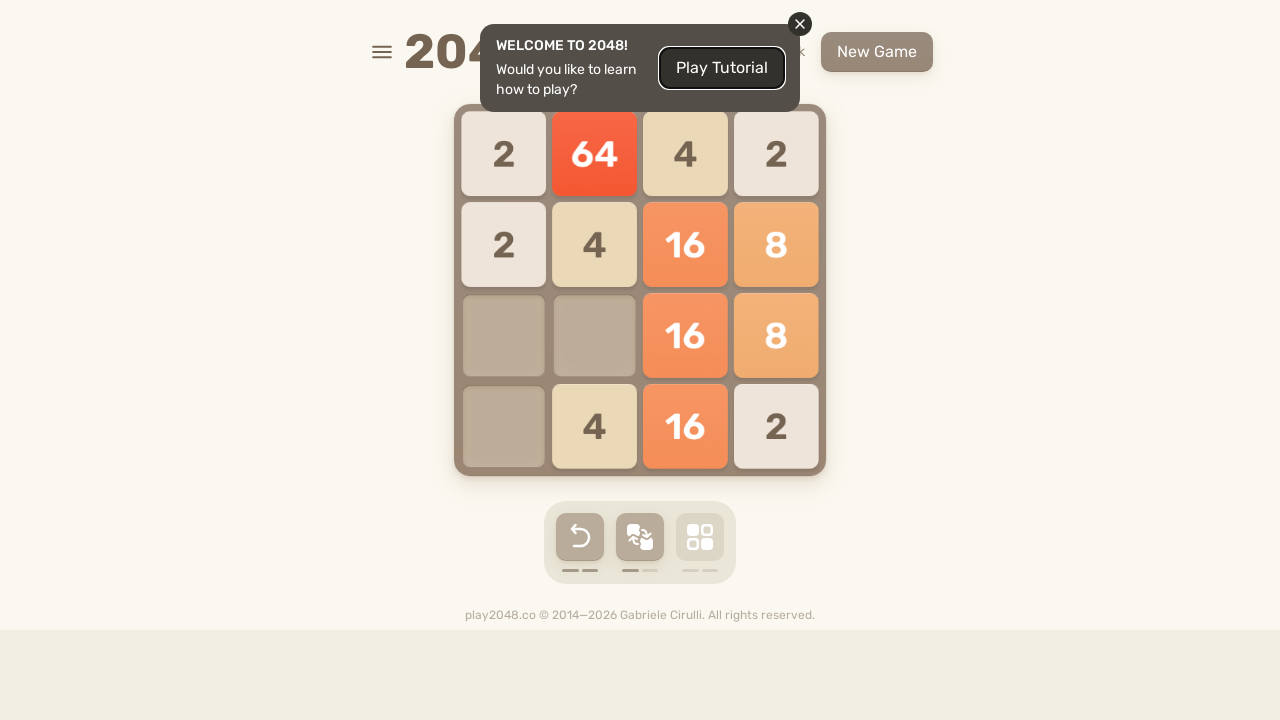

Pressed ArrowLeft (iteration 17)
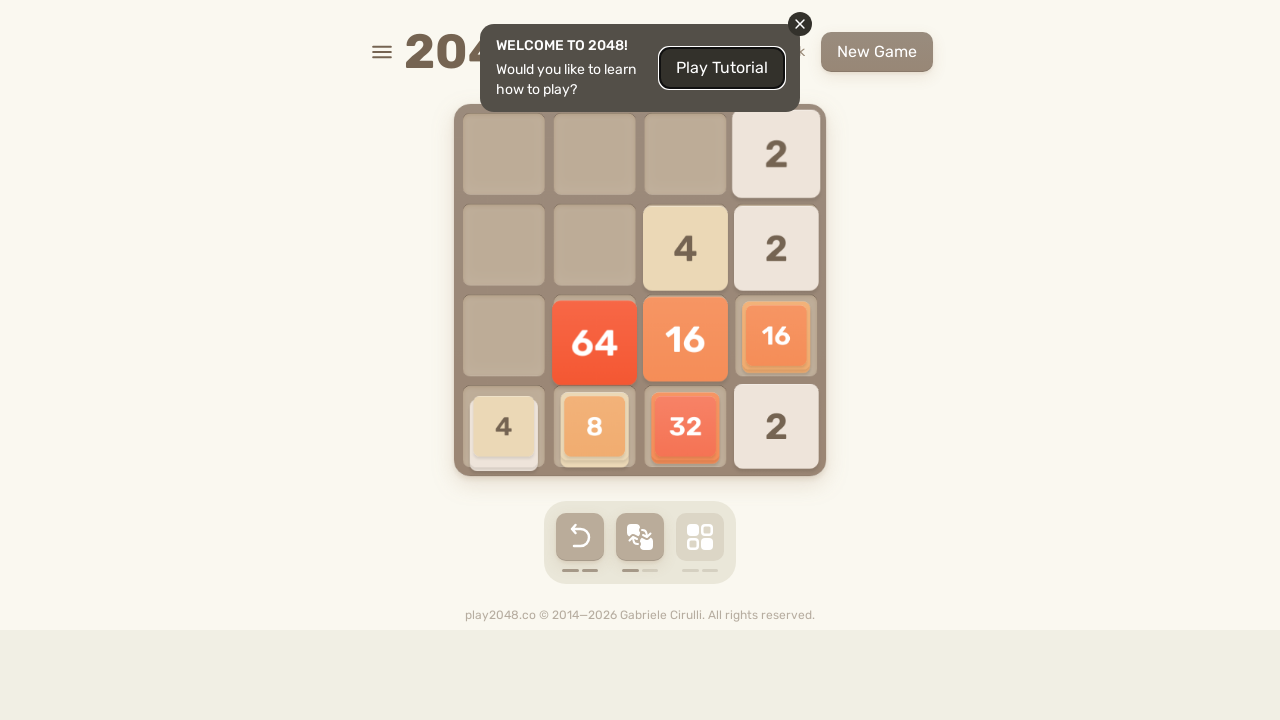

Pressed ArrowUp (iteration 18)
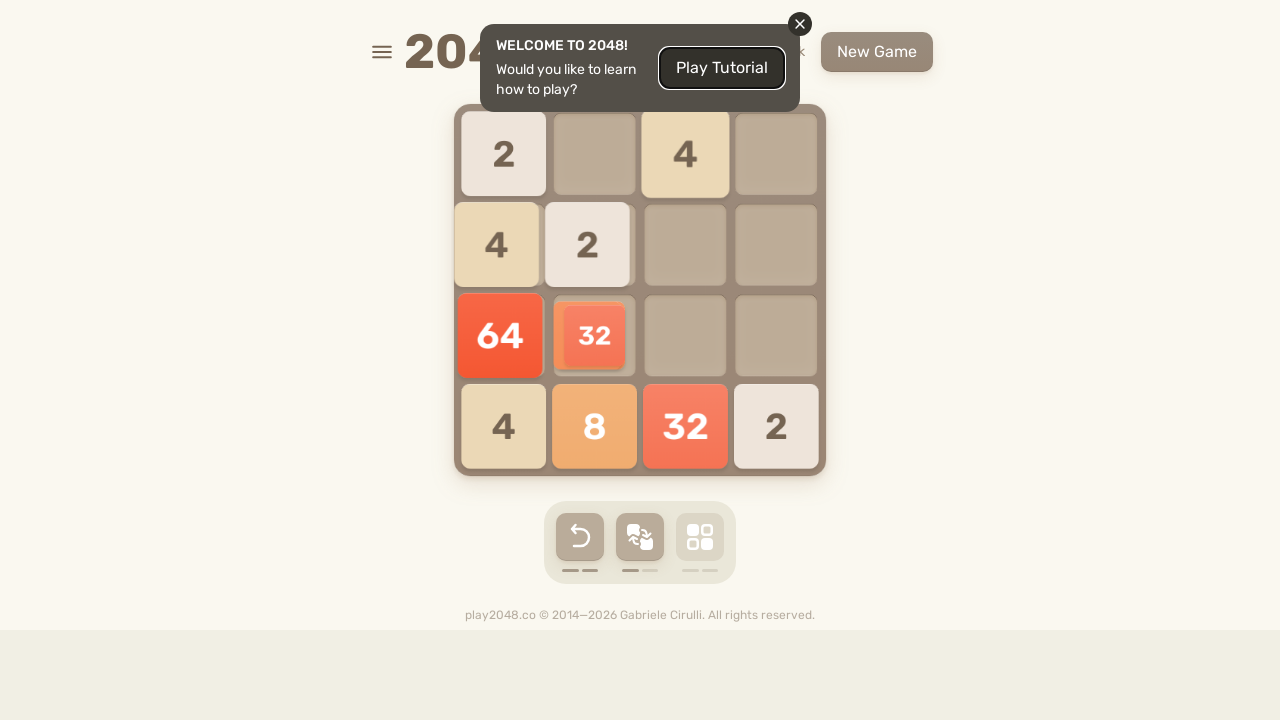

Pressed ArrowRight (iteration 18)
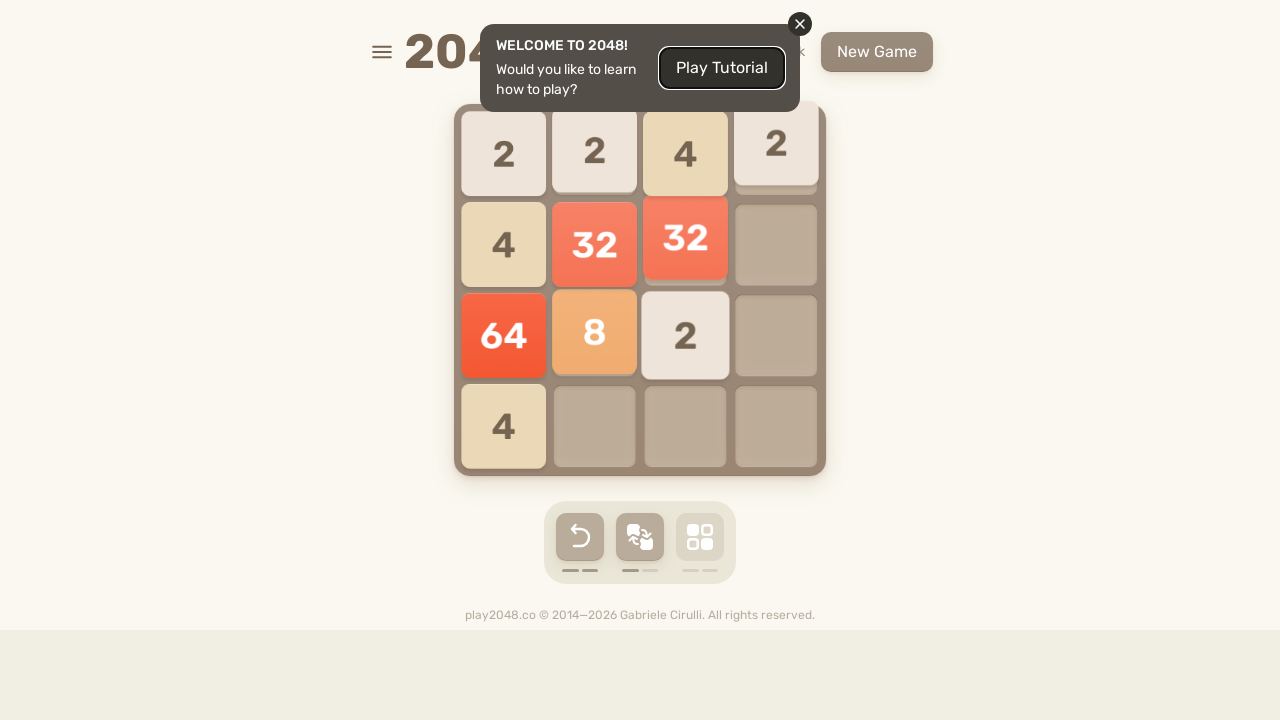

Pressed ArrowDown (iteration 18)
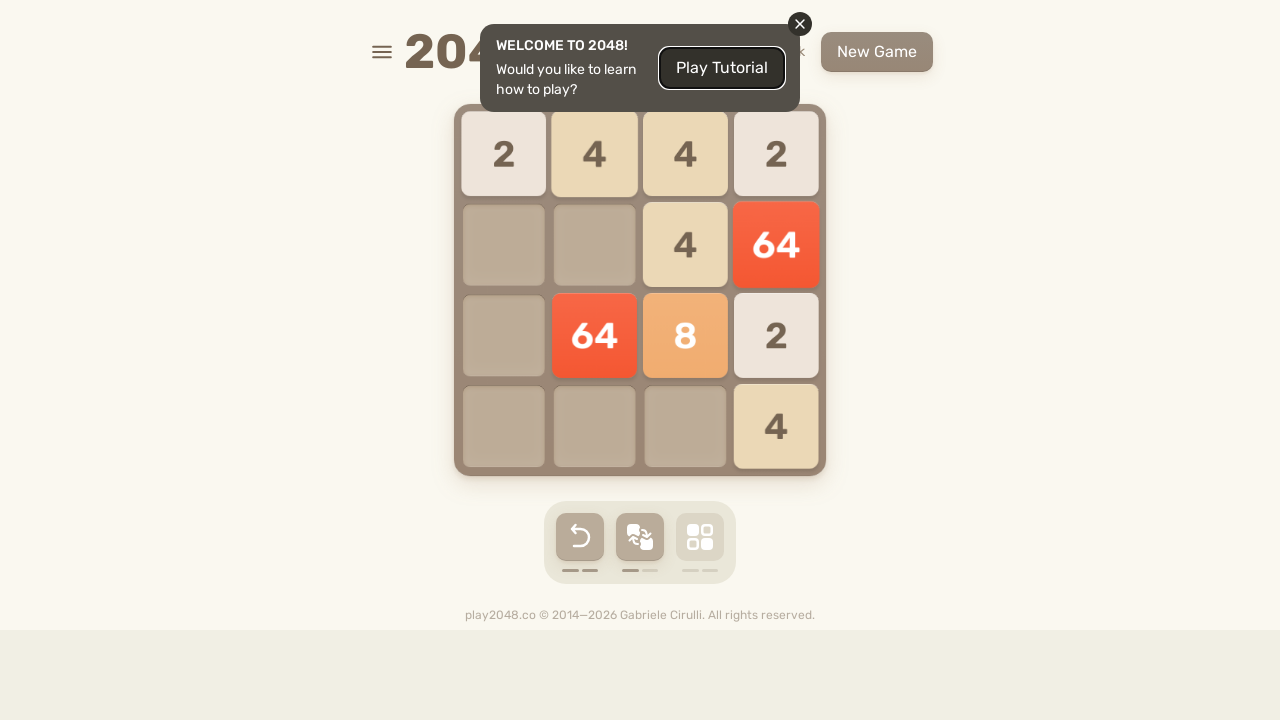

Pressed ArrowLeft (iteration 18)
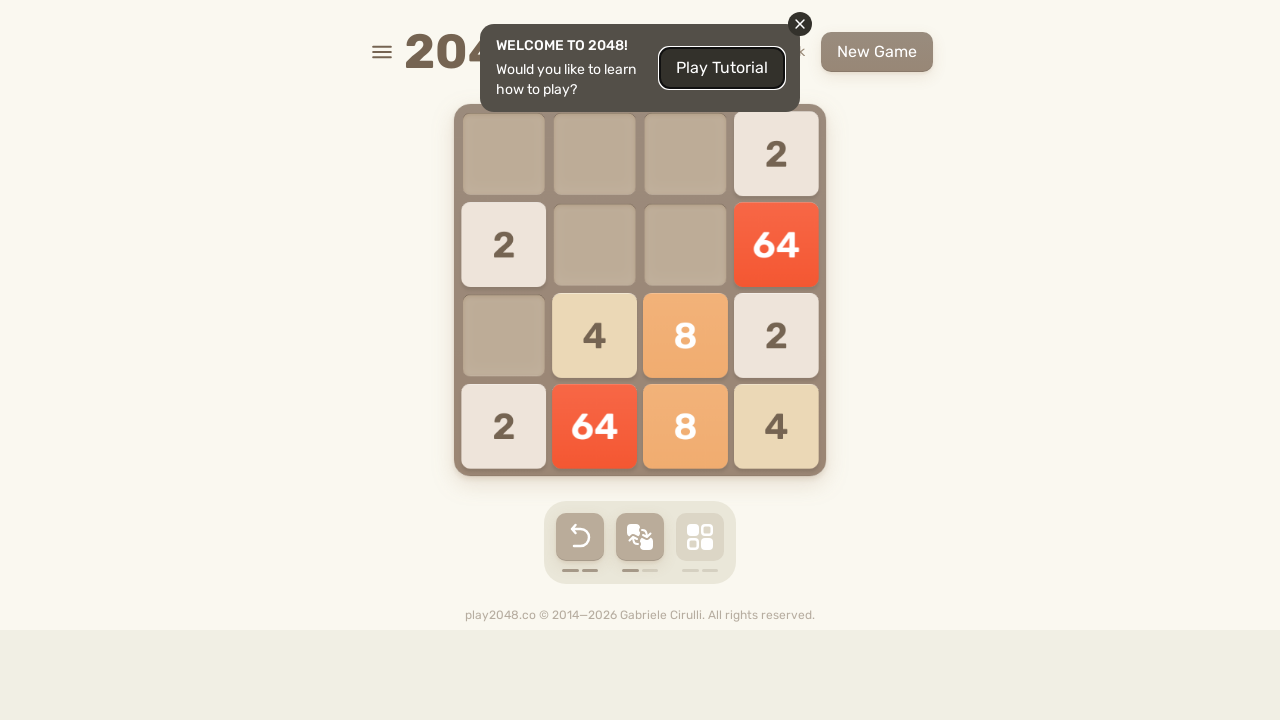

Pressed ArrowUp (iteration 19)
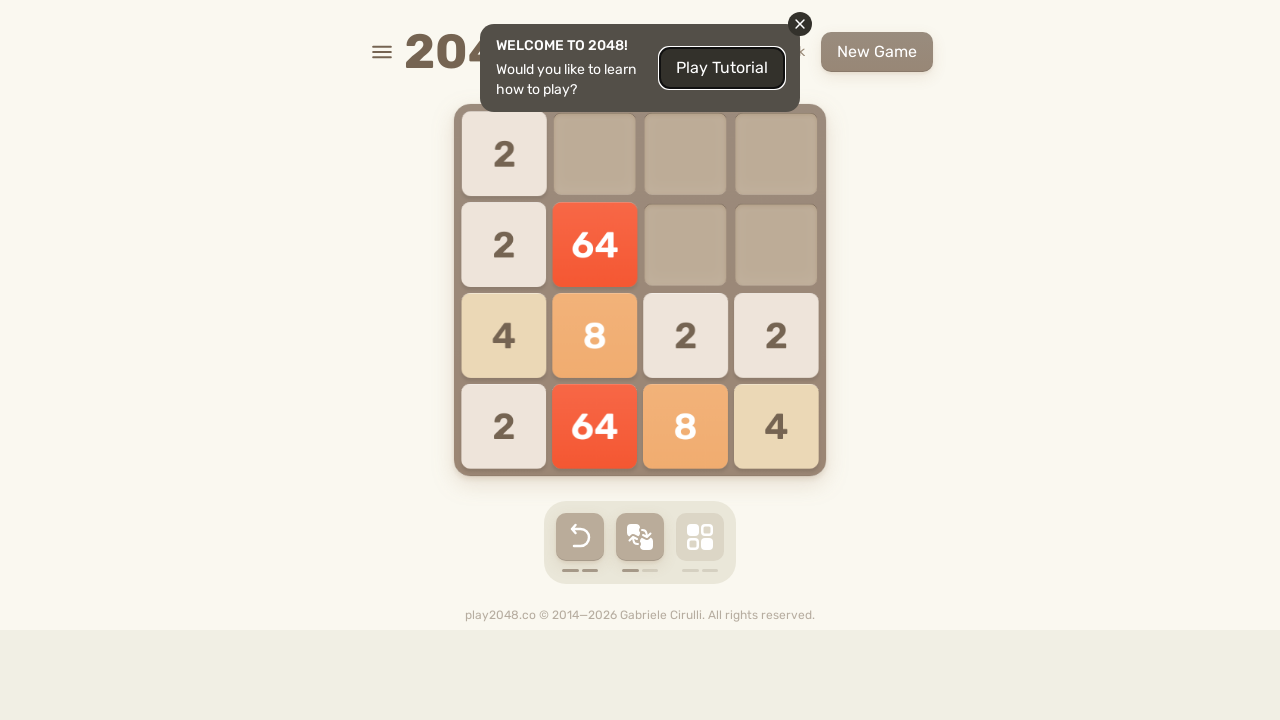

Pressed ArrowRight (iteration 19)
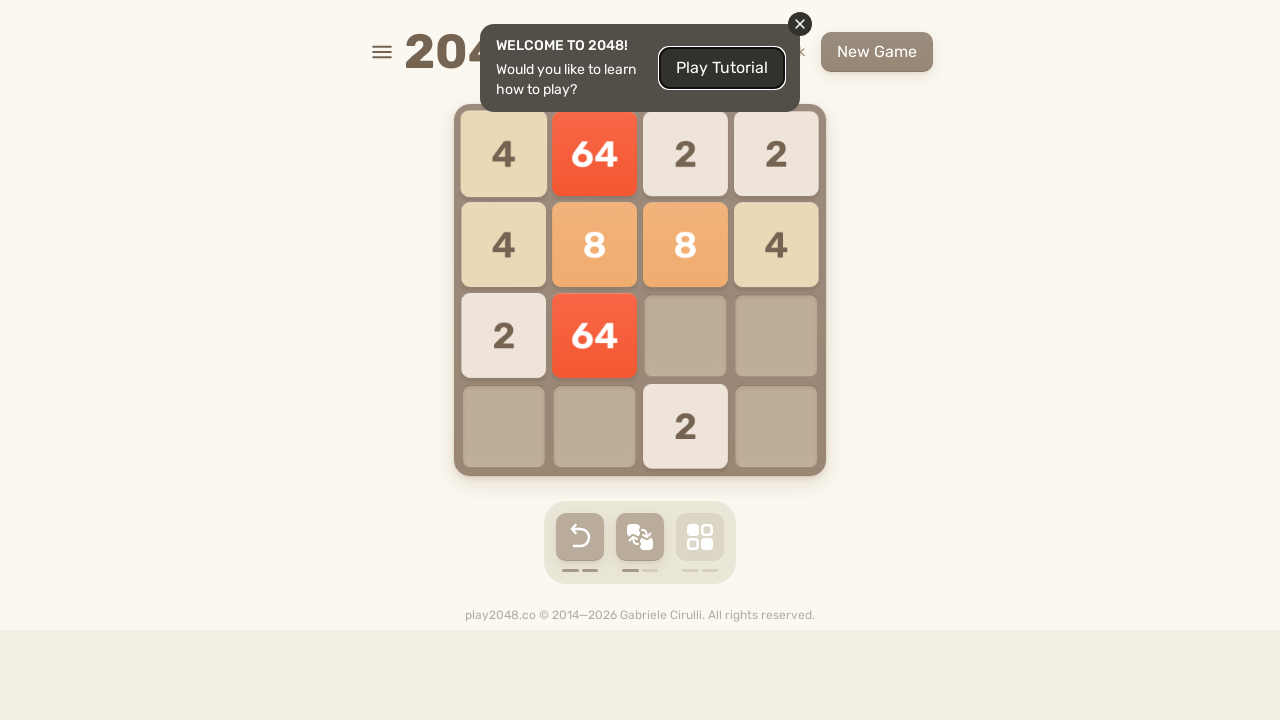

Pressed ArrowDown (iteration 19)
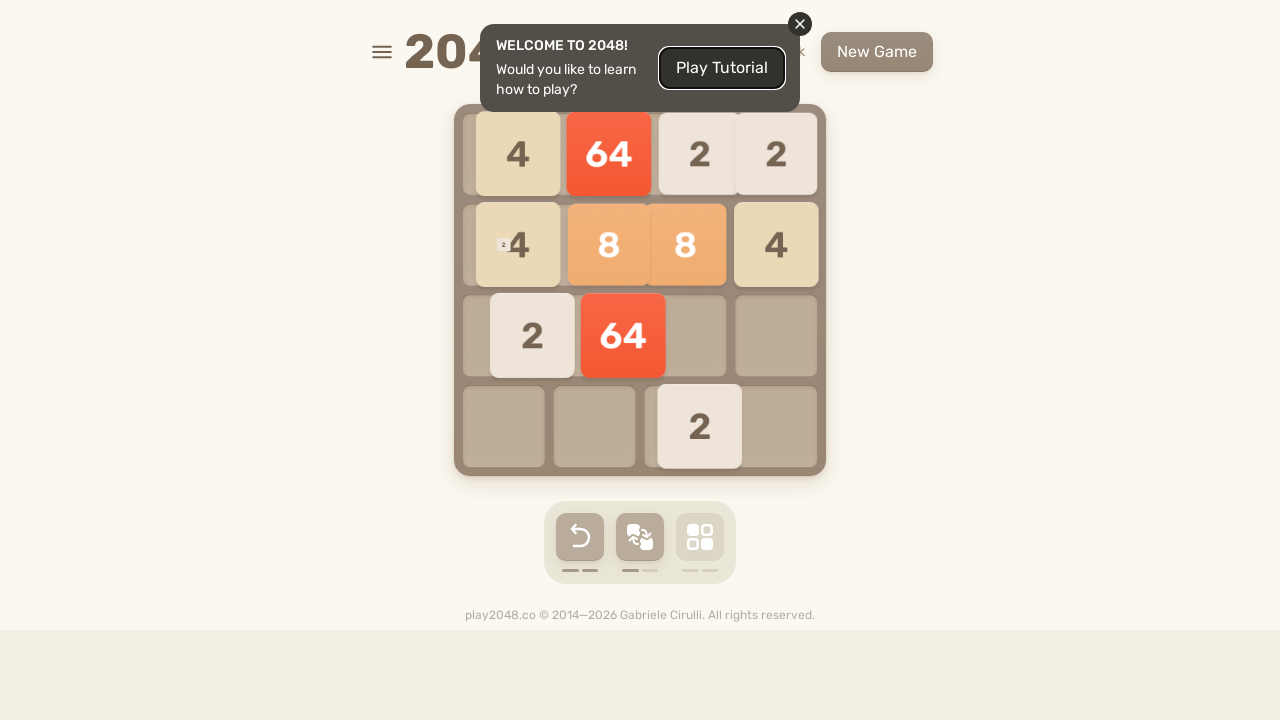

Pressed ArrowLeft (iteration 19)
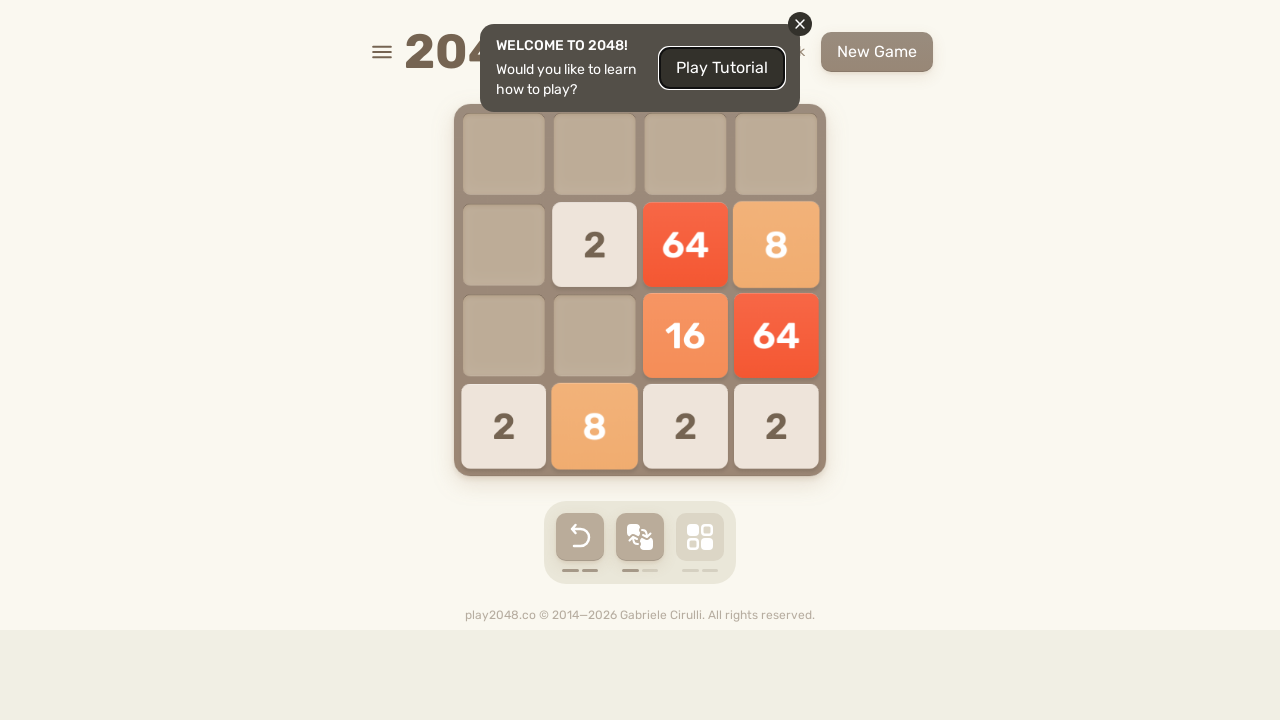

Pressed ArrowUp (iteration 20)
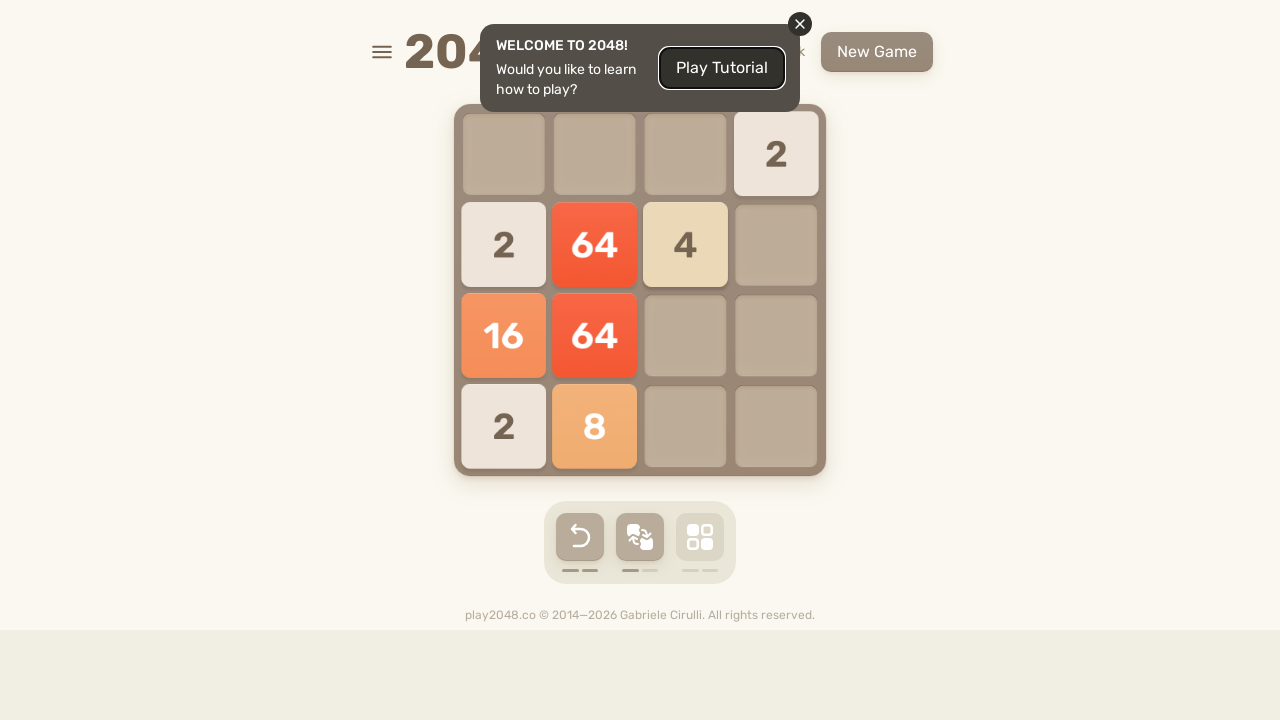

Pressed ArrowRight (iteration 20)
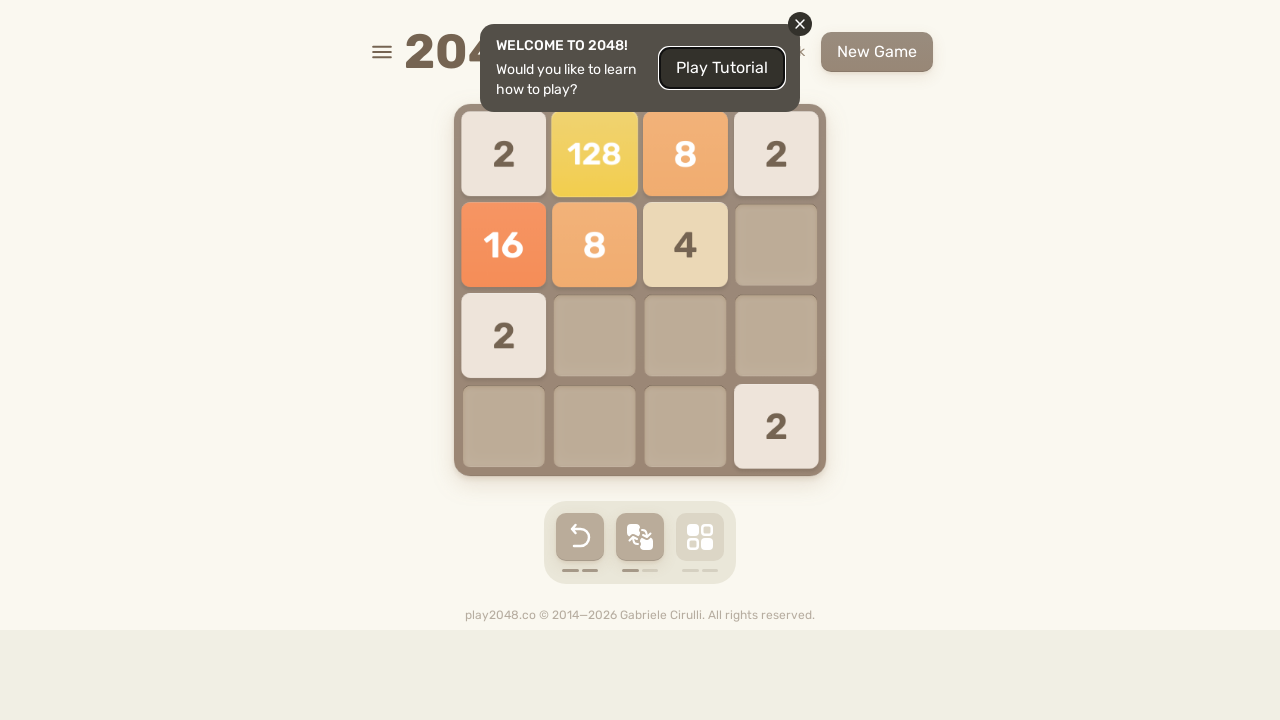

Pressed ArrowDown (iteration 20)
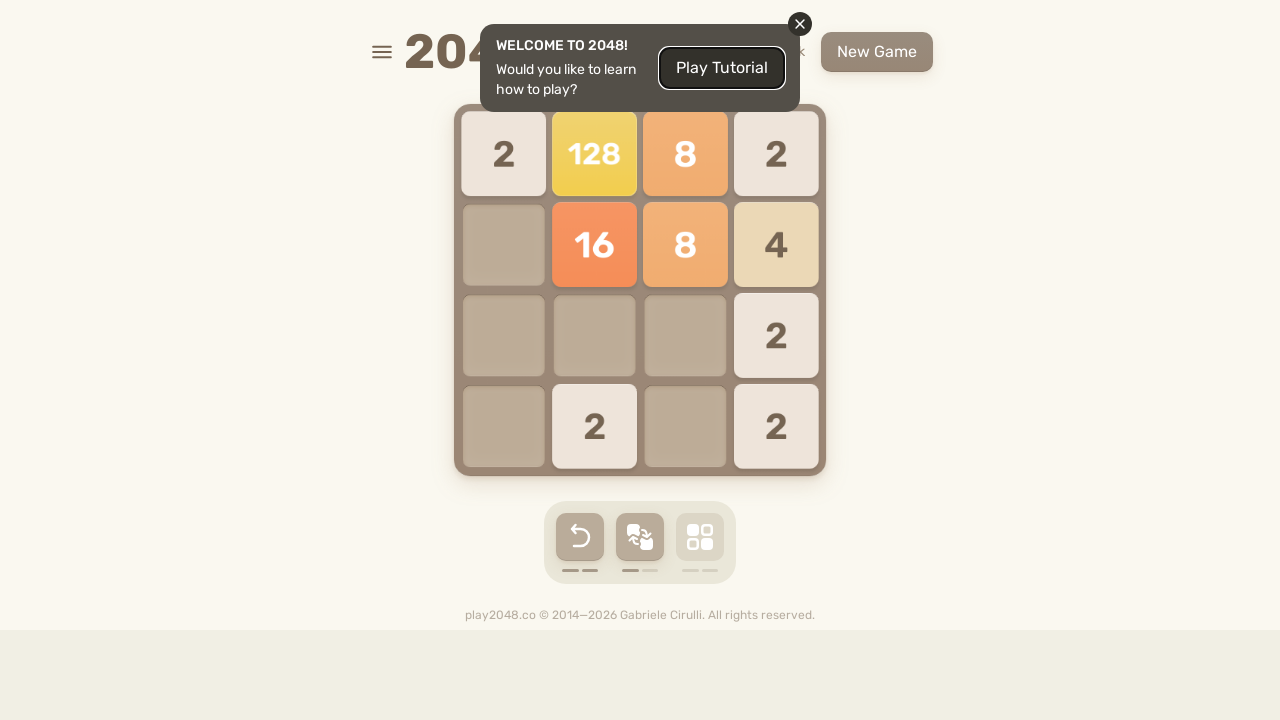

Pressed ArrowLeft (iteration 20)
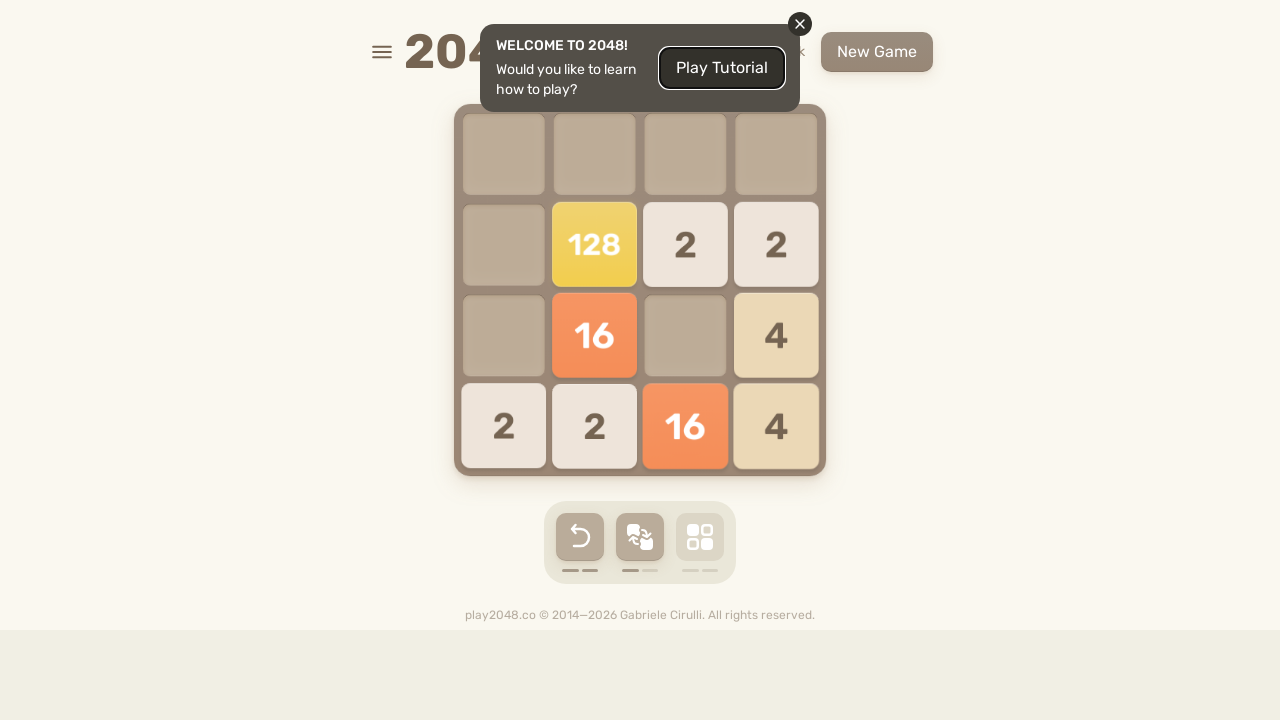

Pressed ArrowUp (iteration 21)
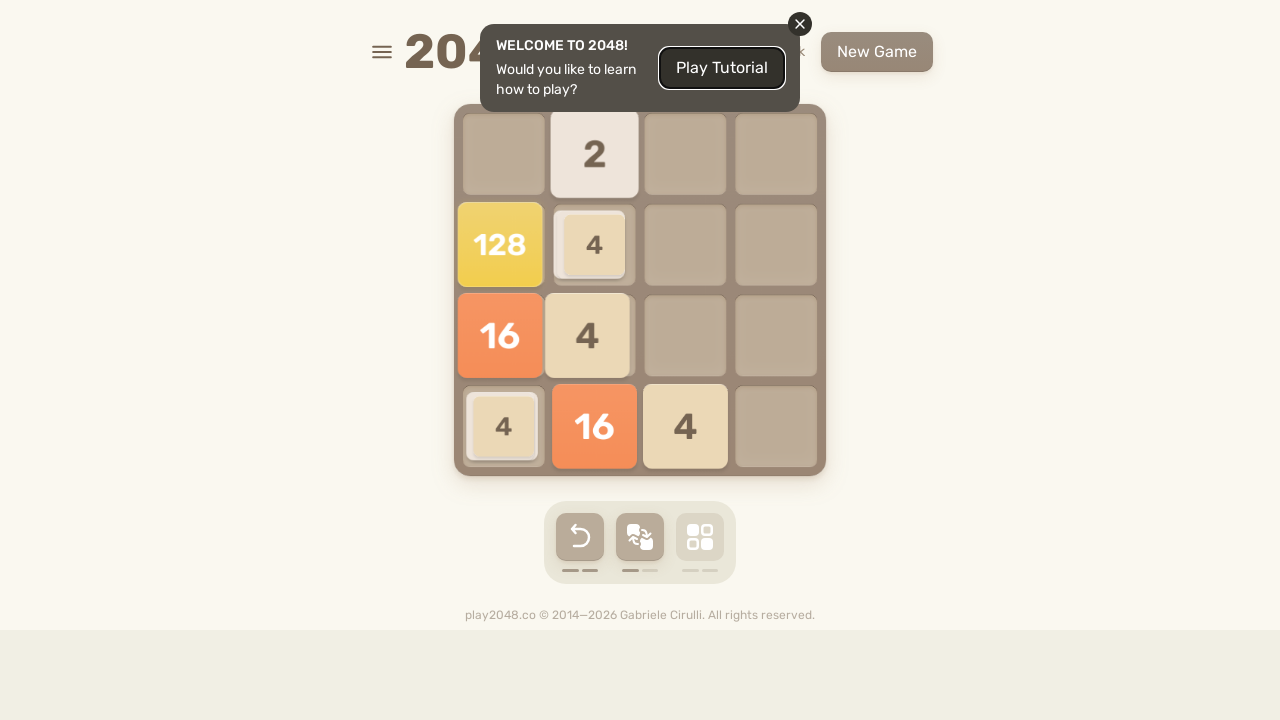

Pressed ArrowRight (iteration 21)
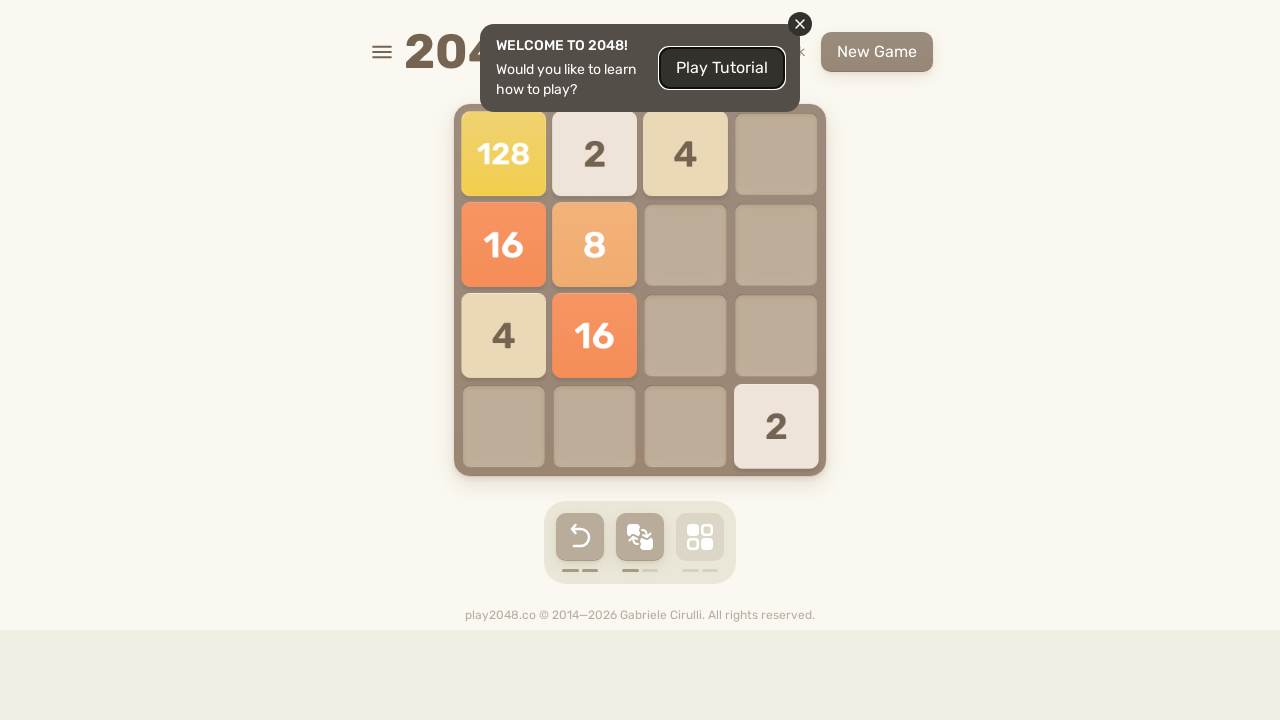

Pressed ArrowDown (iteration 21)
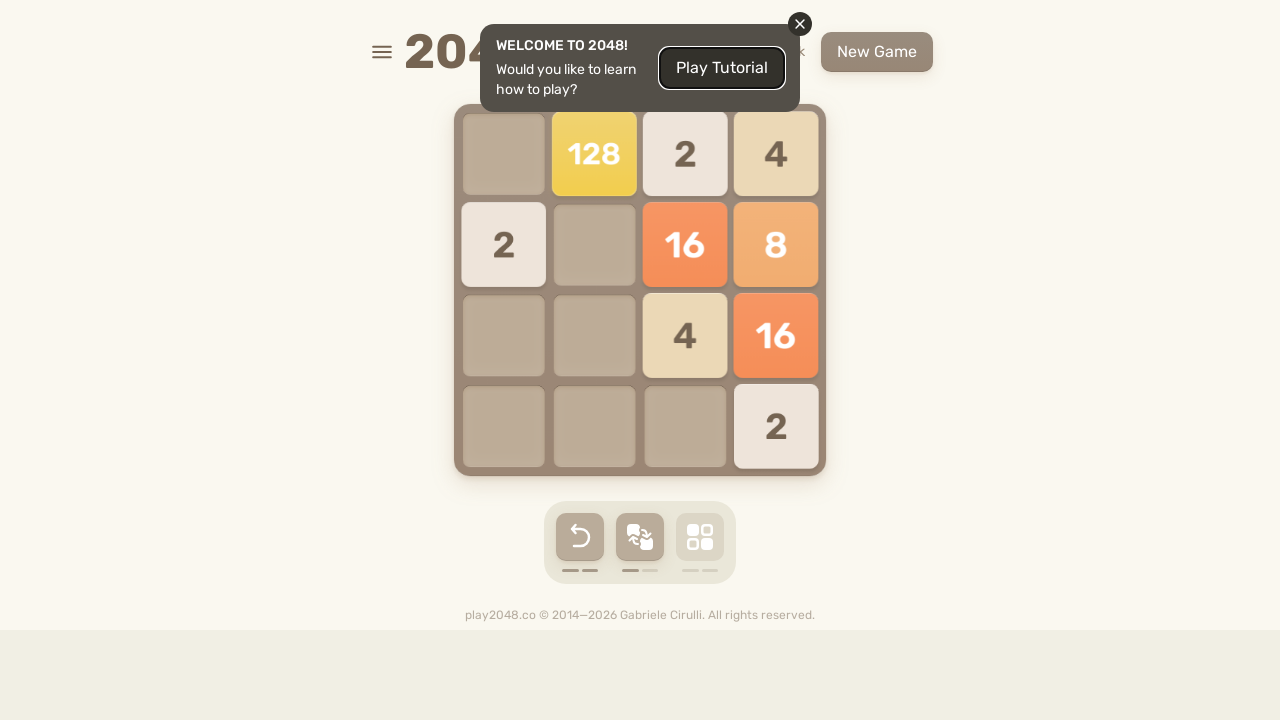

Pressed ArrowLeft (iteration 21)
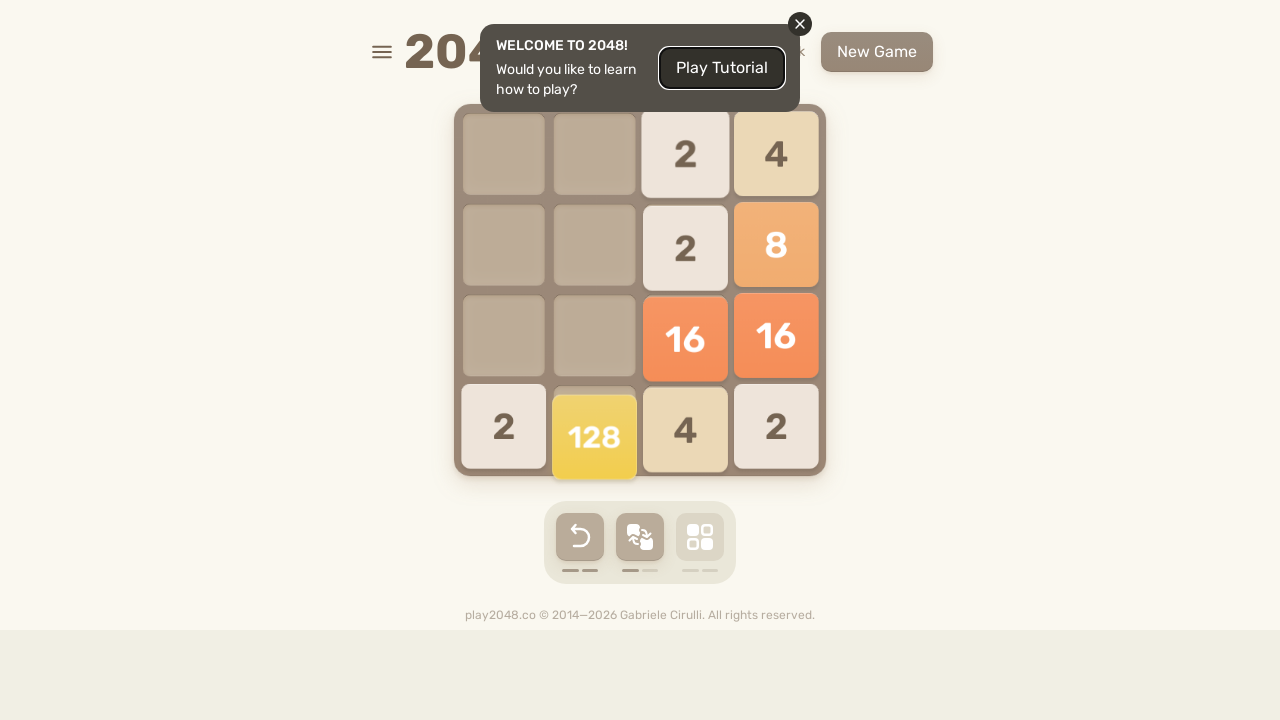

Pressed ArrowUp (iteration 22)
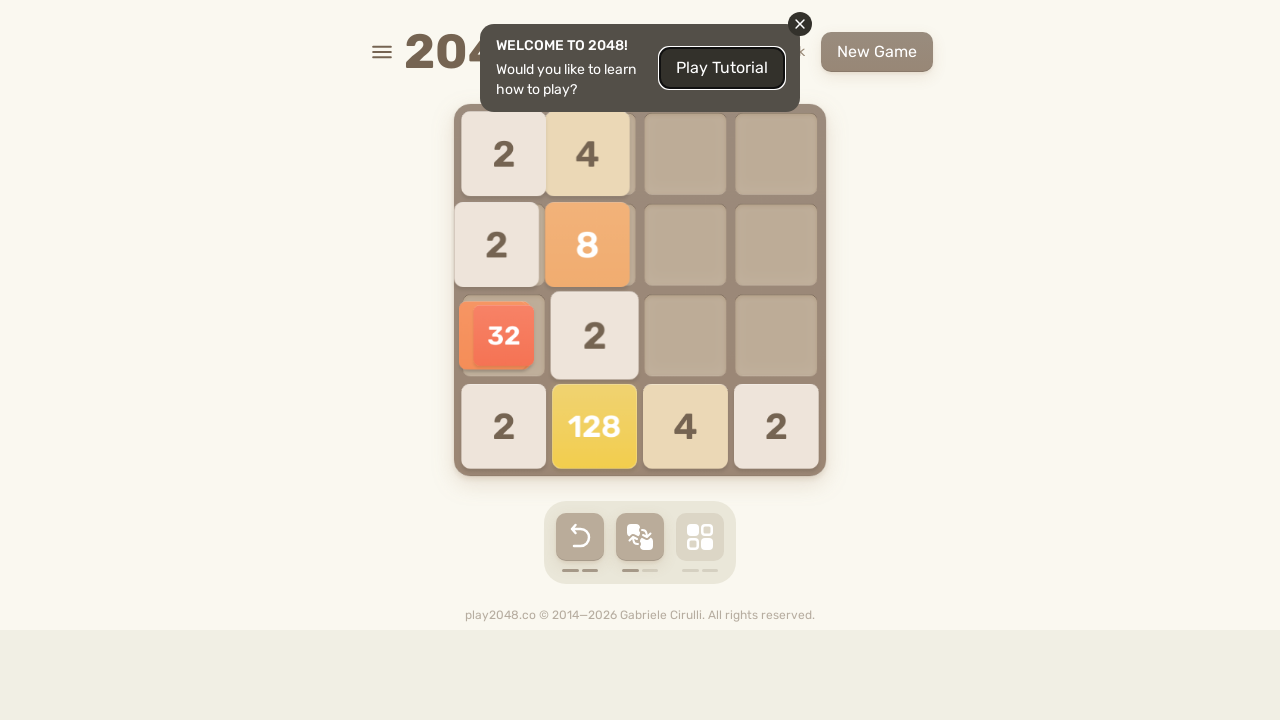

Pressed ArrowRight (iteration 22)
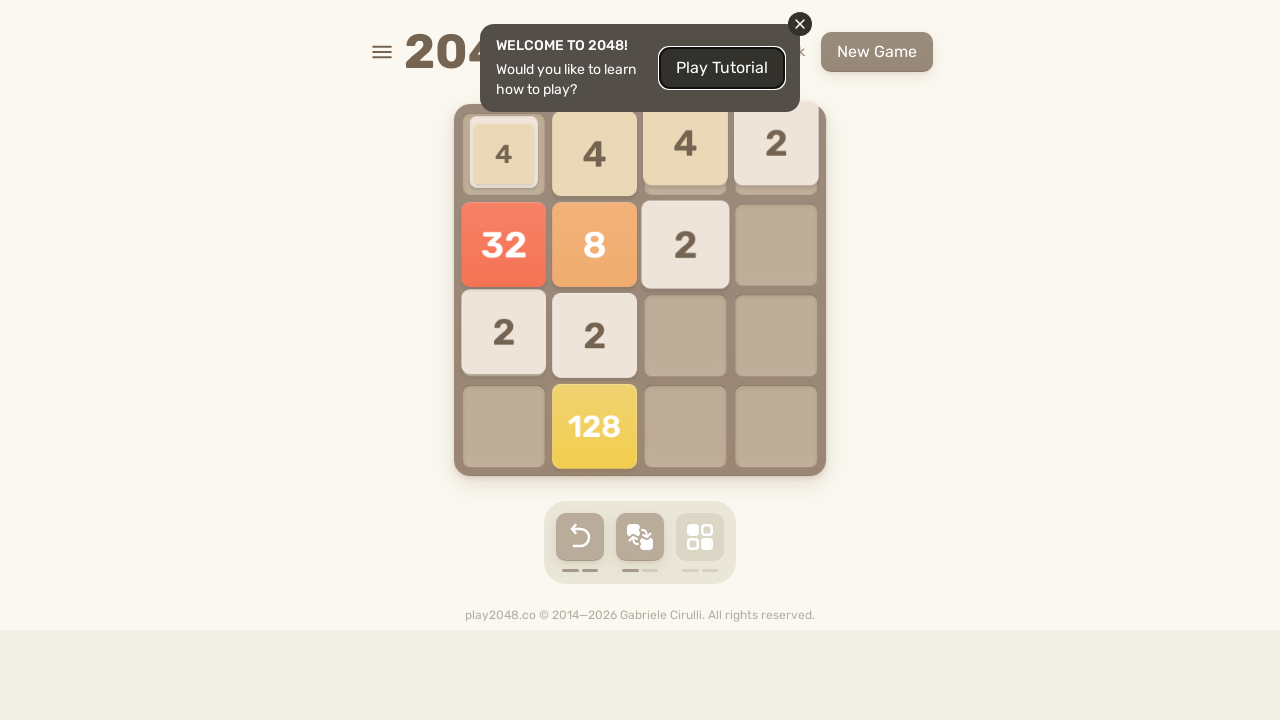

Pressed ArrowDown (iteration 22)
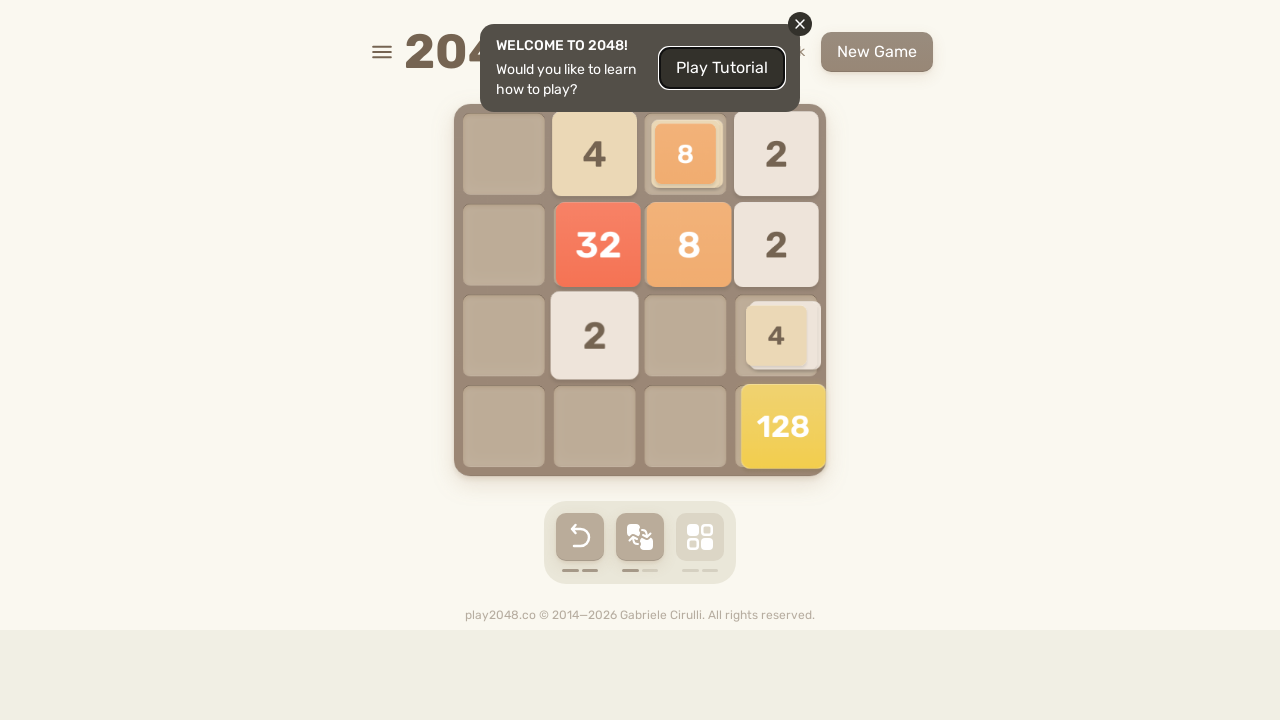

Pressed ArrowLeft (iteration 22)
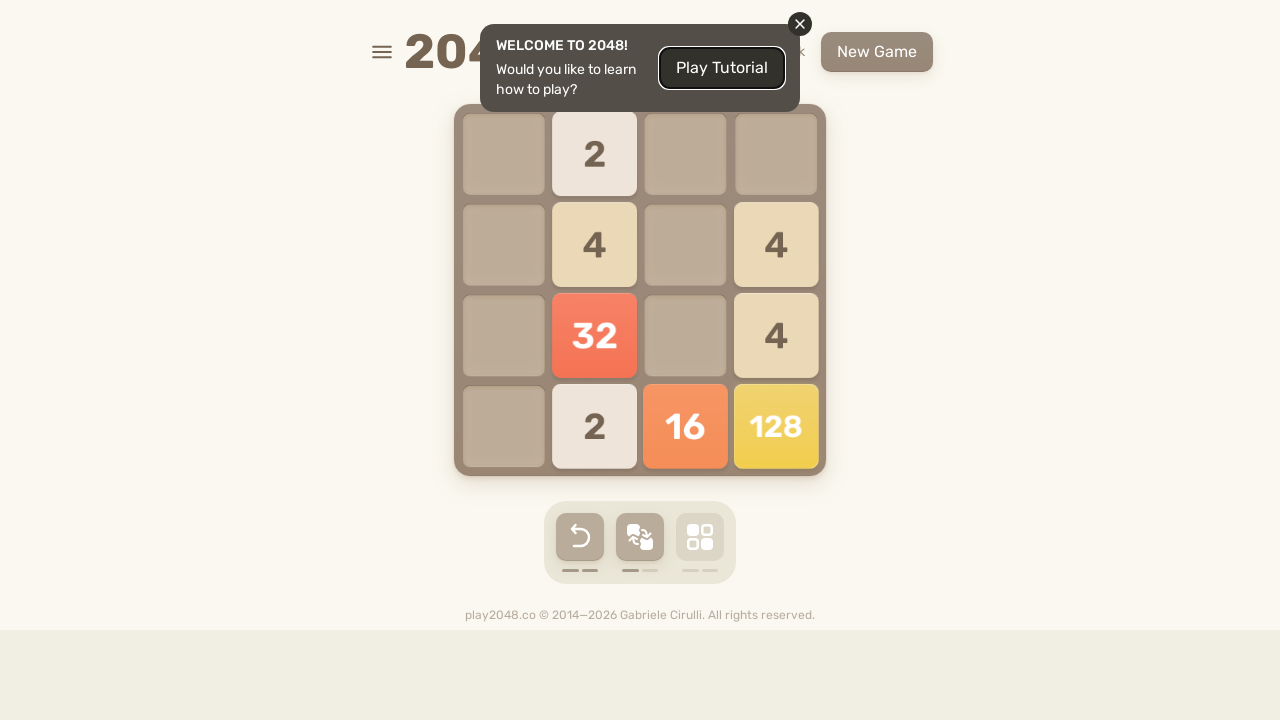

Pressed ArrowUp (iteration 23)
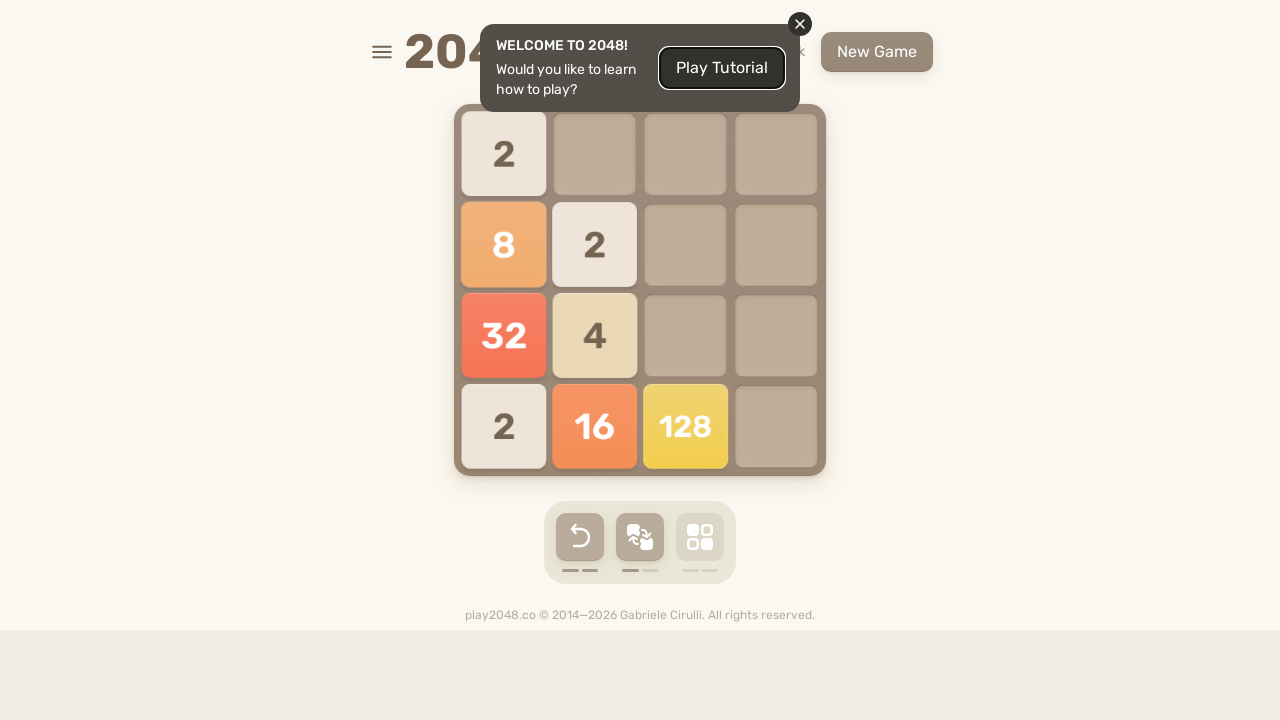

Pressed ArrowRight (iteration 23)
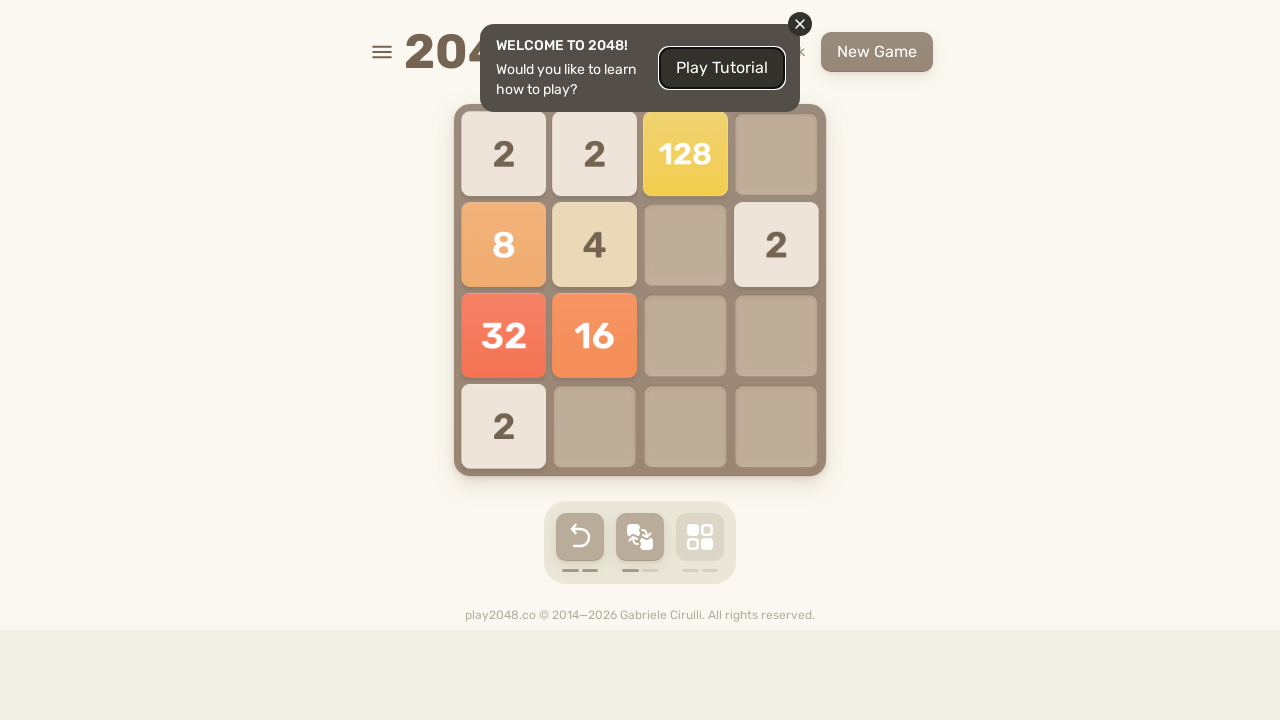

Pressed ArrowDown (iteration 23)
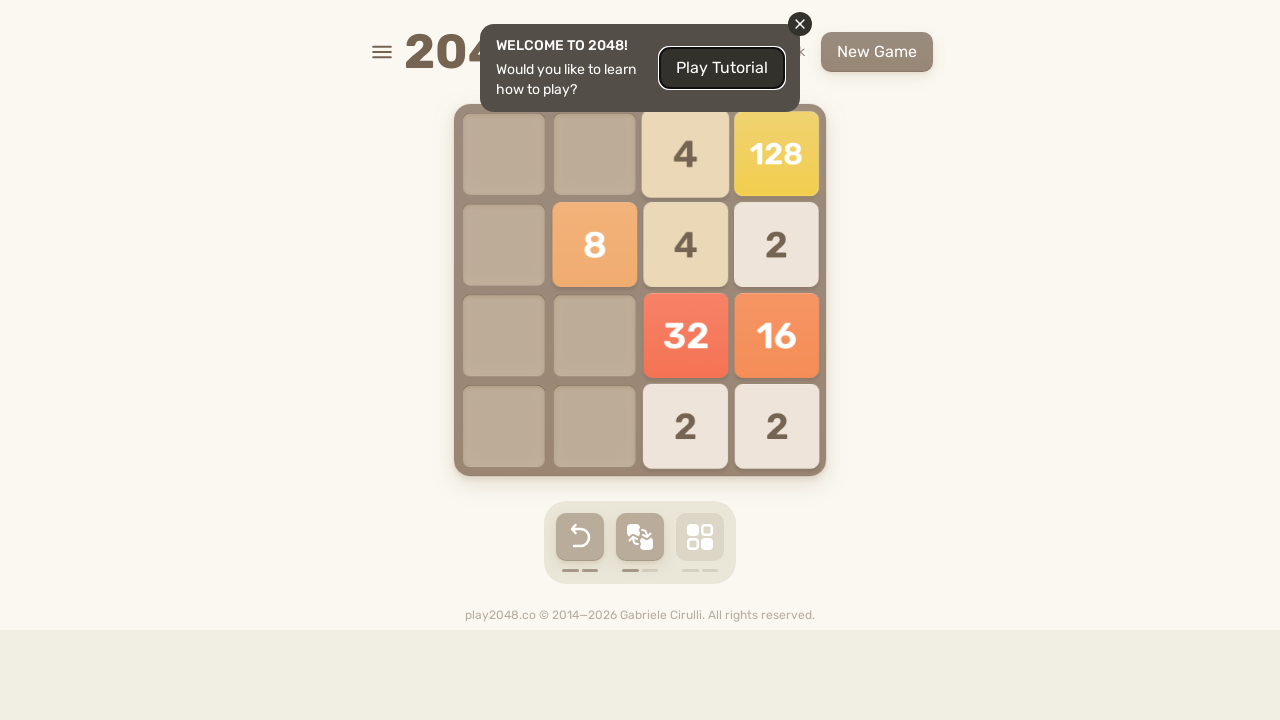

Pressed ArrowLeft (iteration 23)
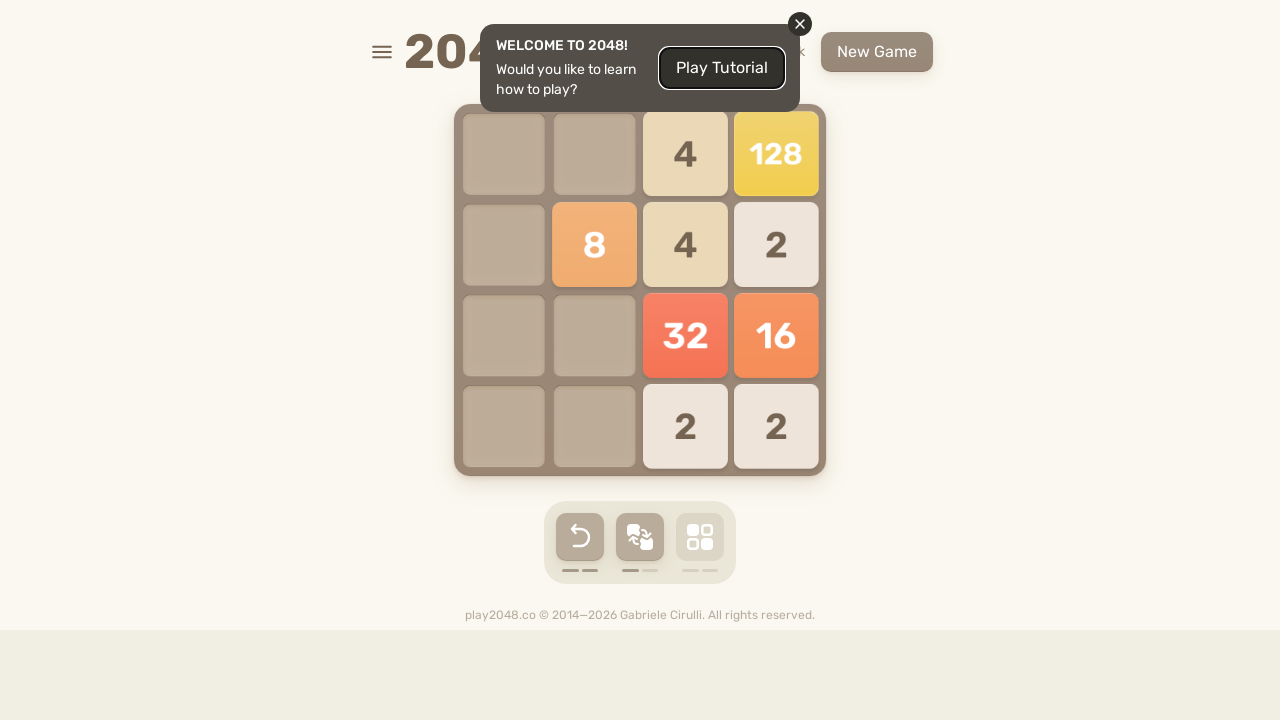

Pressed ArrowUp (iteration 24)
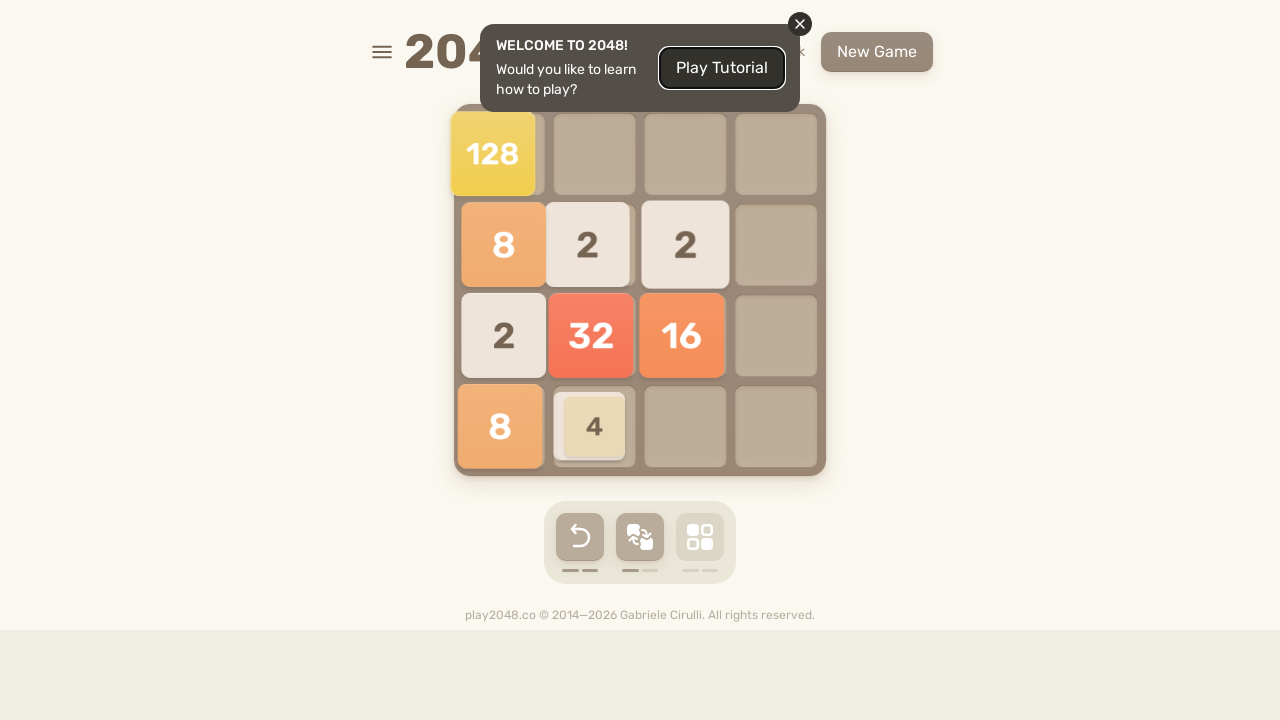

Pressed ArrowRight (iteration 24)
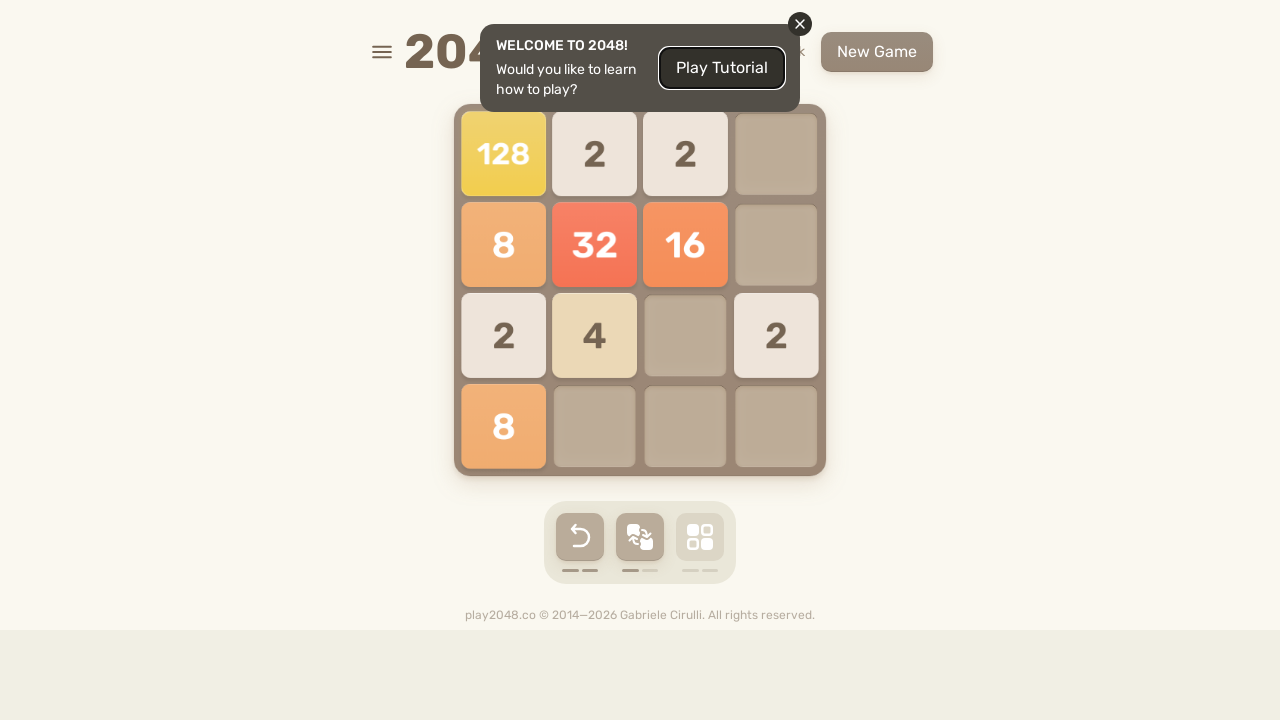

Pressed ArrowDown (iteration 24)
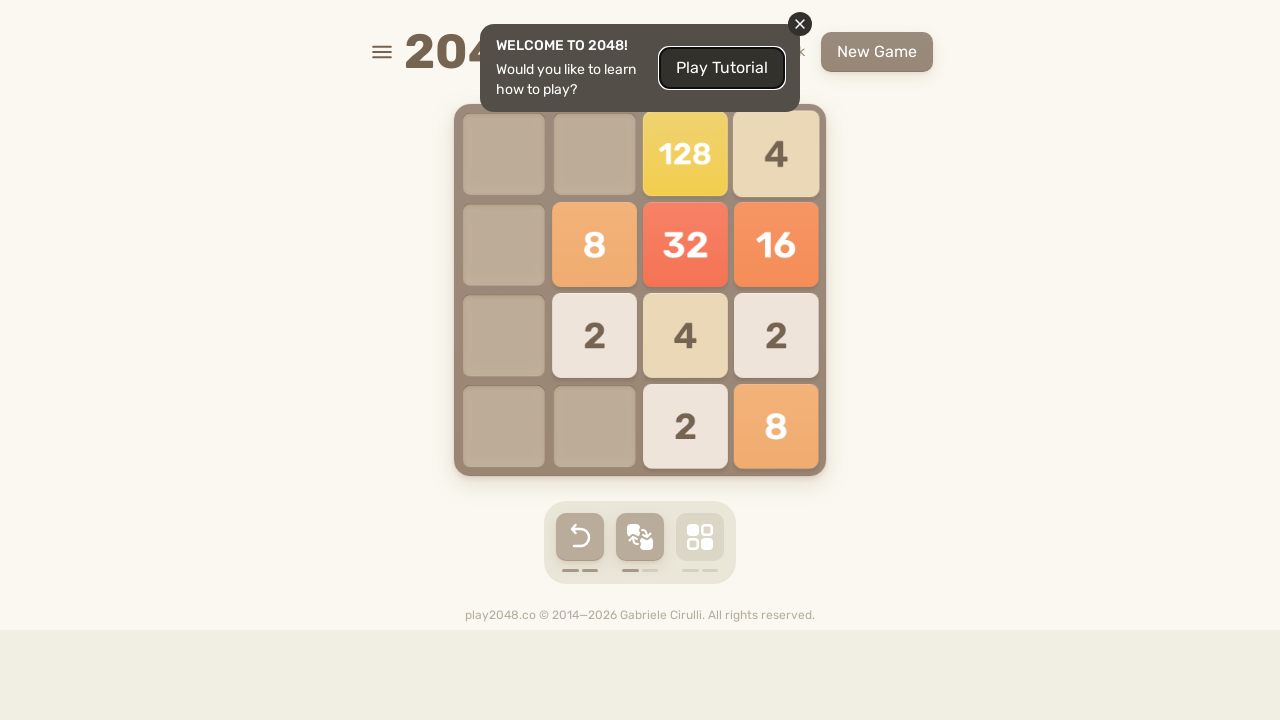

Pressed ArrowLeft (iteration 24)
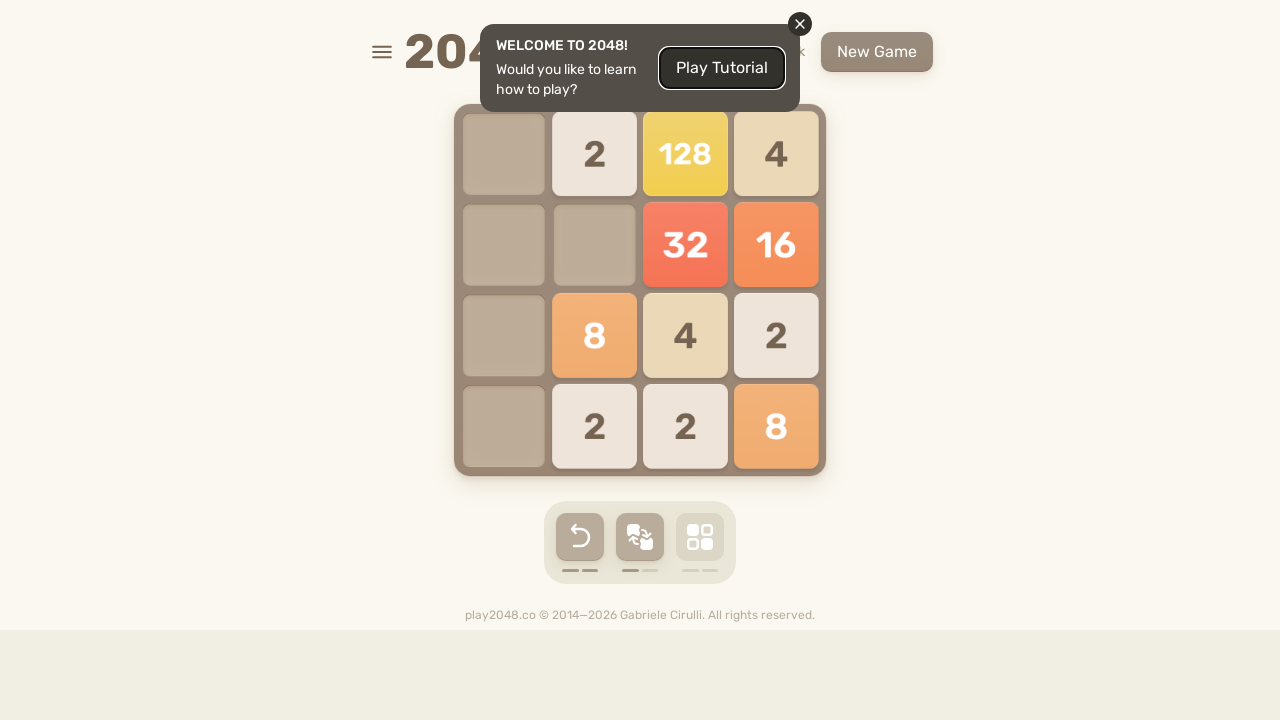

Pressed ArrowUp (iteration 25)
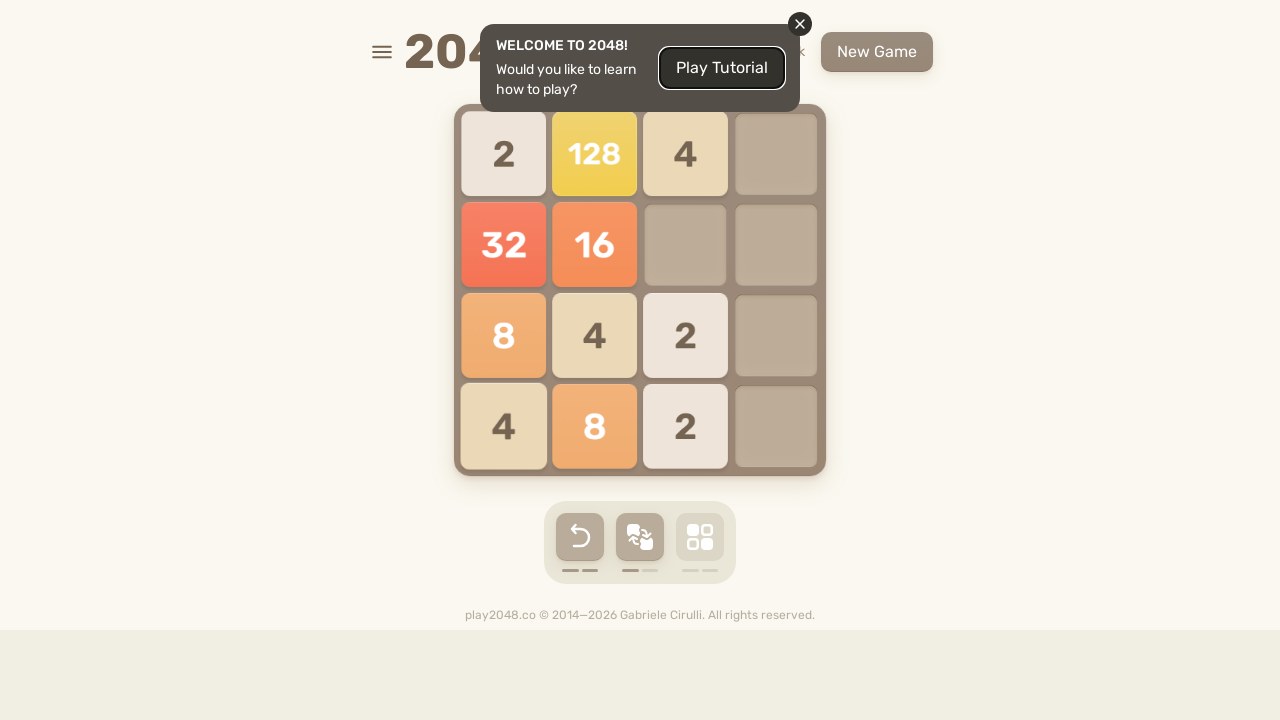

Pressed ArrowRight (iteration 25)
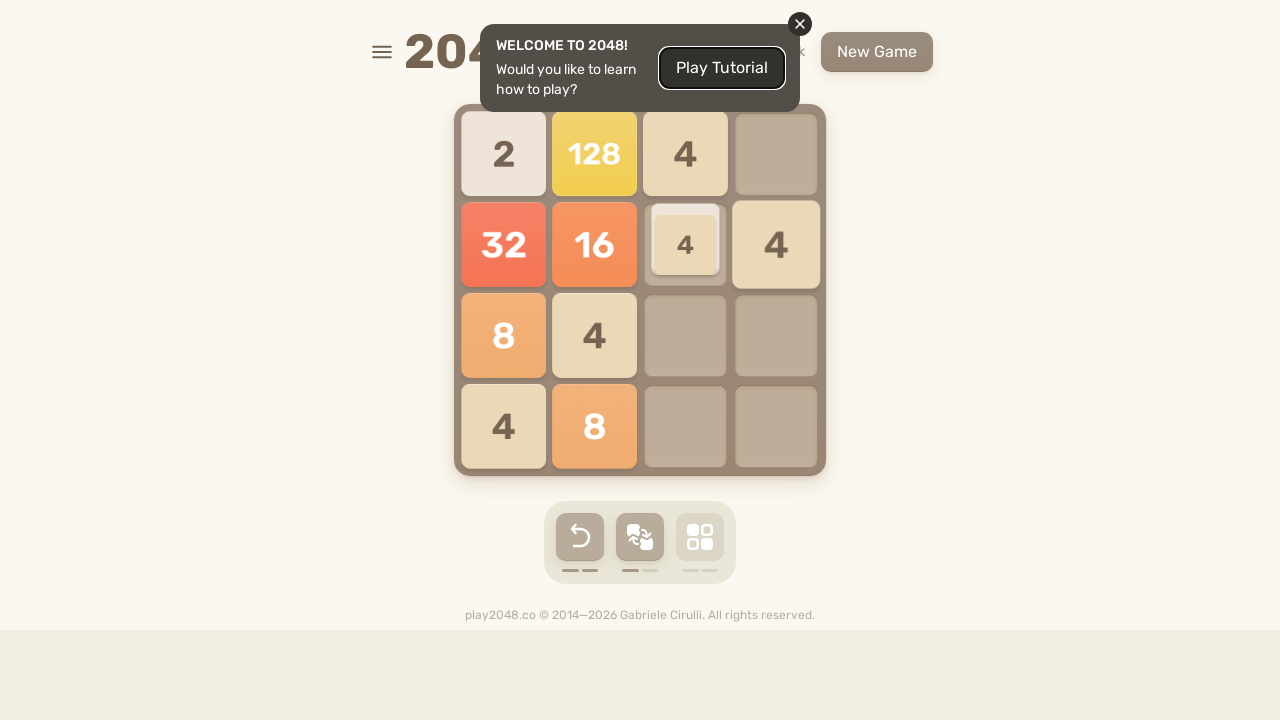

Pressed ArrowDown (iteration 25)
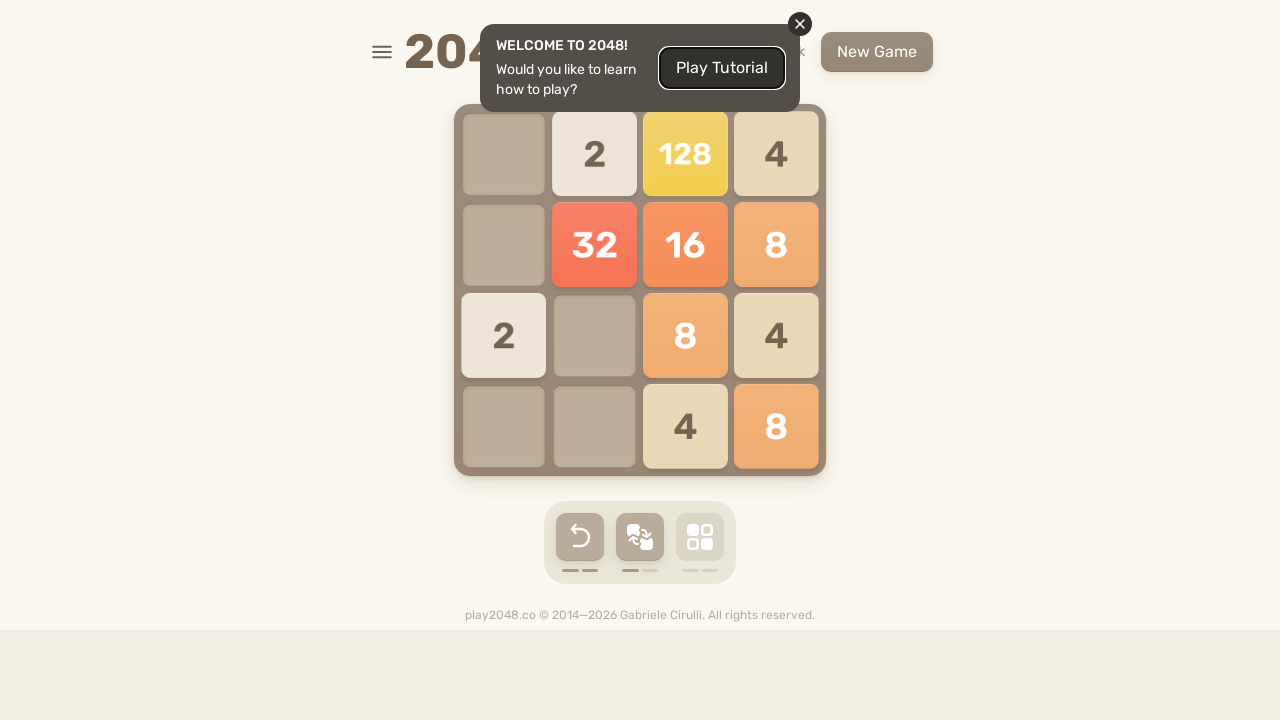

Pressed ArrowLeft (iteration 25)
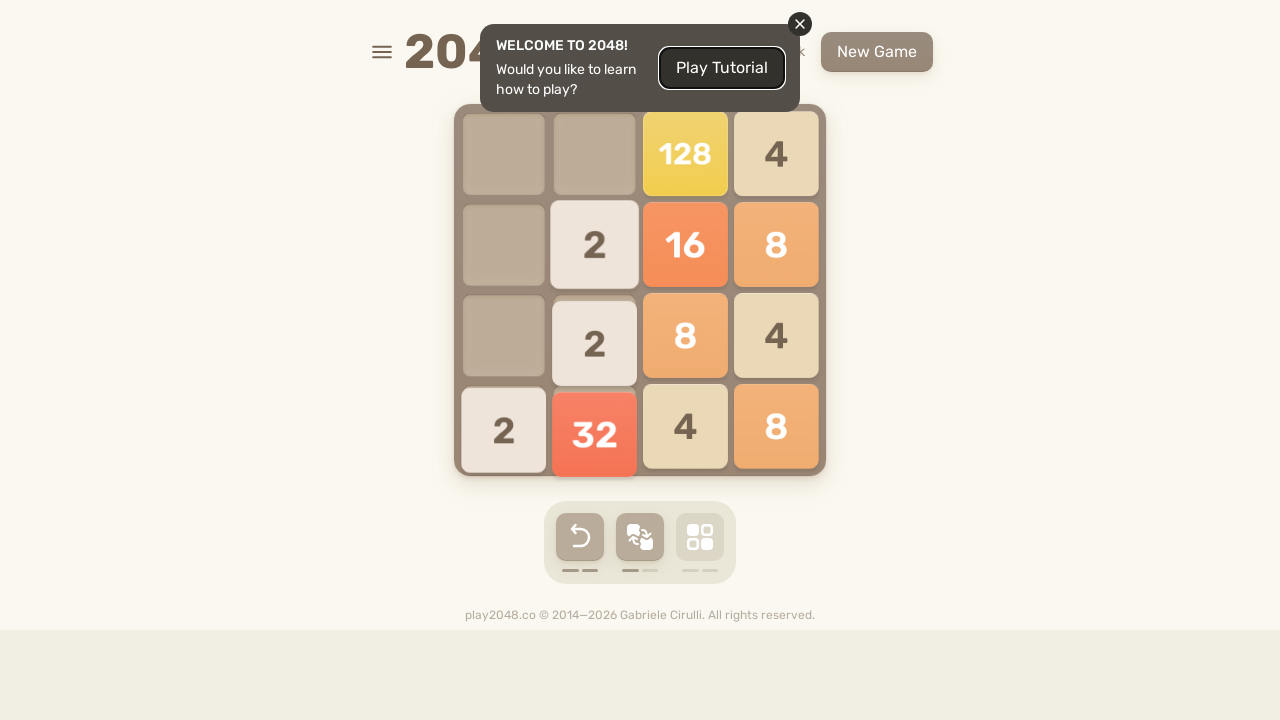

Pressed ArrowUp (iteration 26)
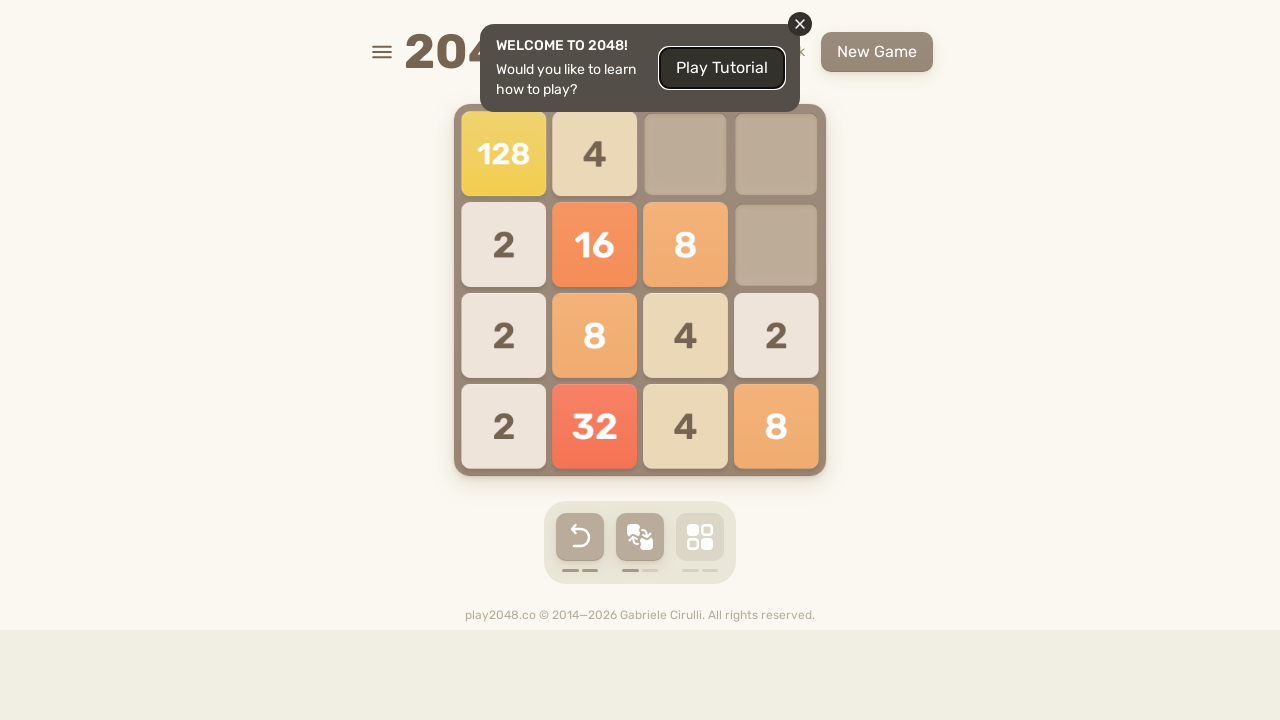

Pressed ArrowRight (iteration 26)
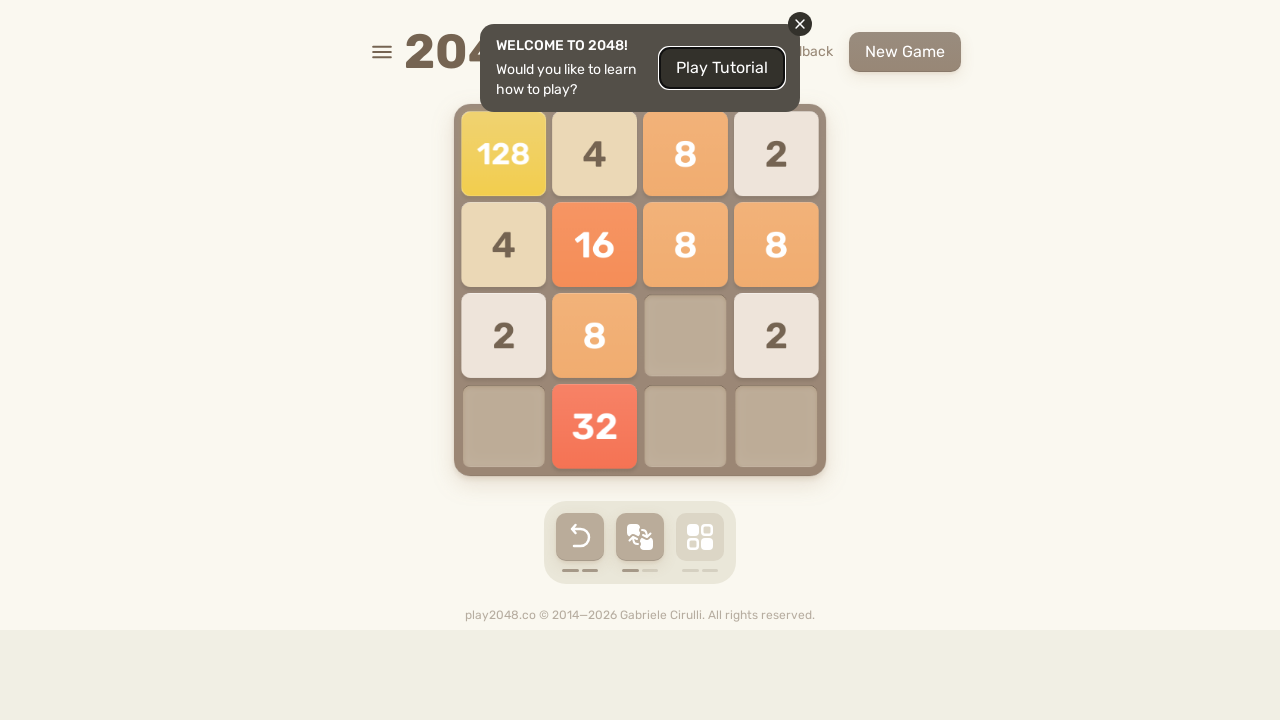

Pressed ArrowDown (iteration 26)
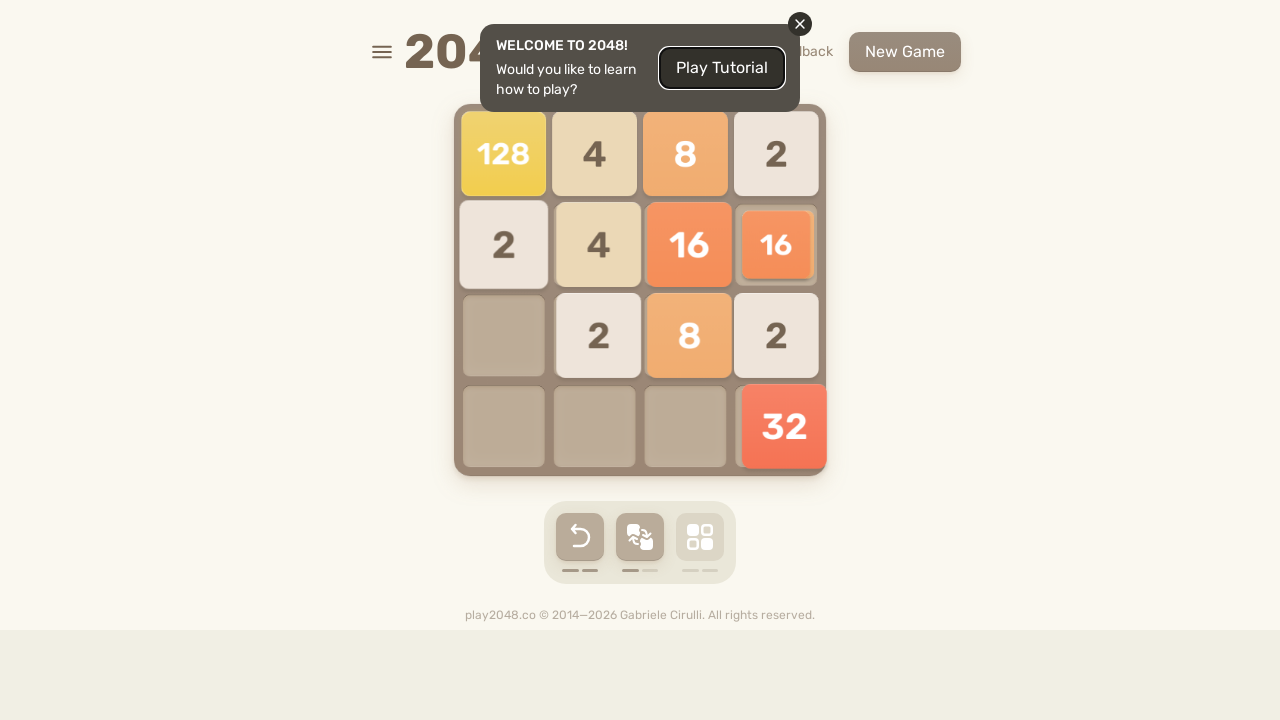

Pressed ArrowLeft (iteration 26)
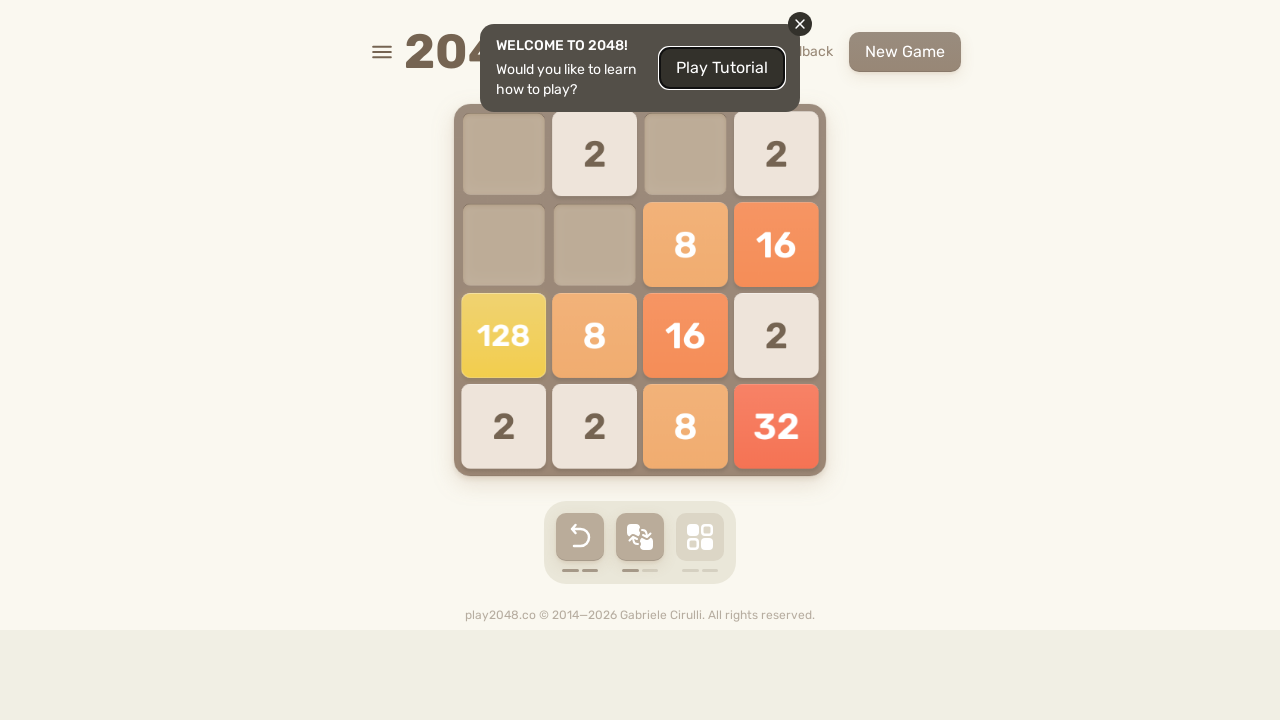

Pressed ArrowUp (iteration 27)
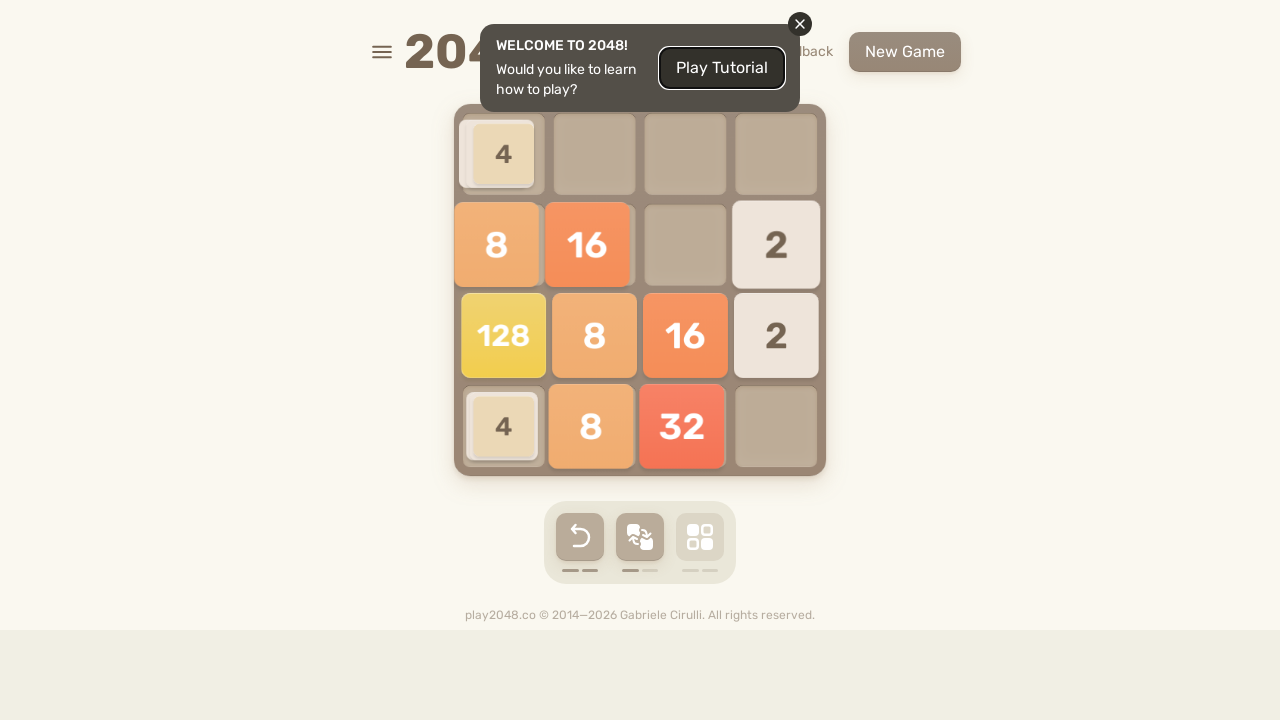

Pressed ArrowRight (iteration 27)
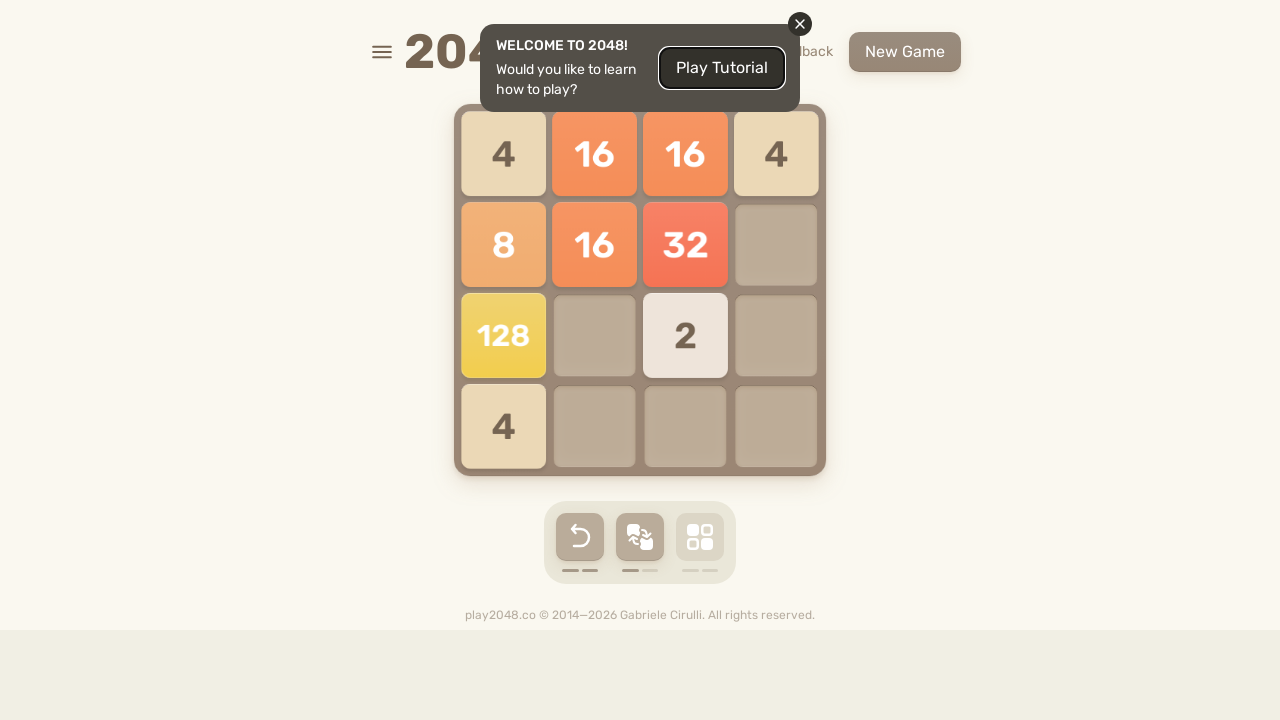

Pressed ArrowDown (iteration 27)
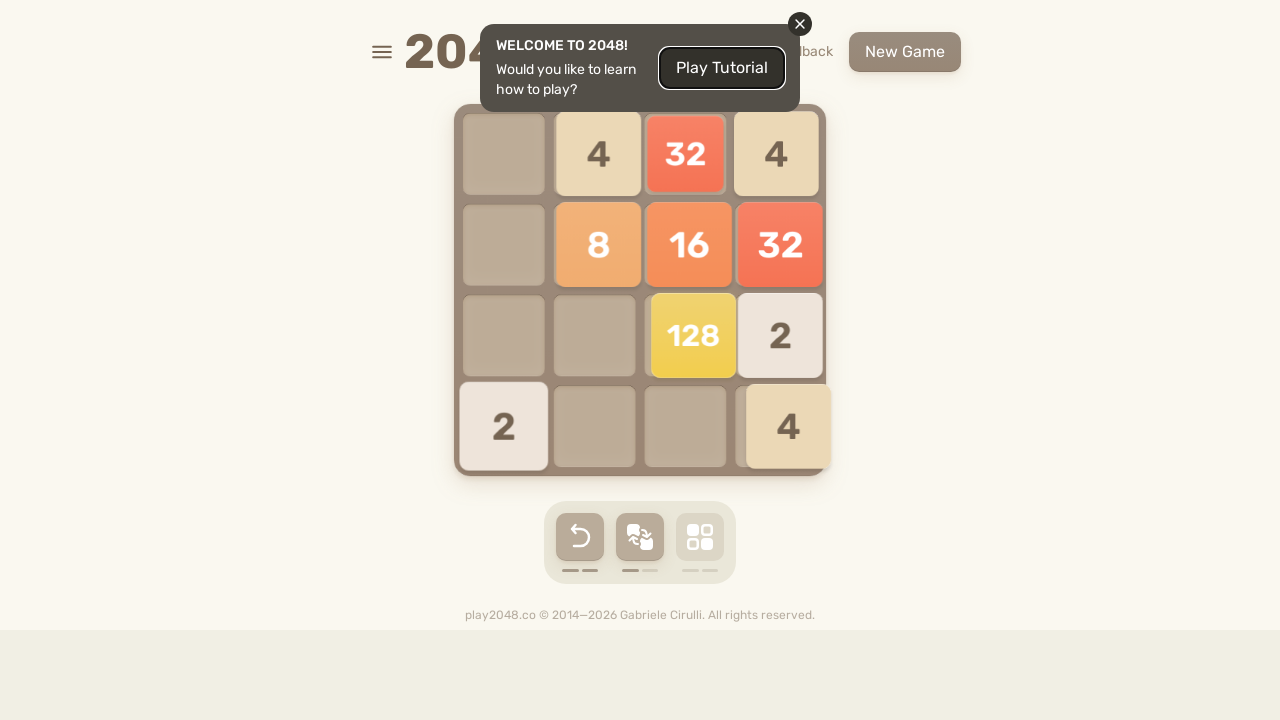

Pressed ArrowLeft (iteration 27)
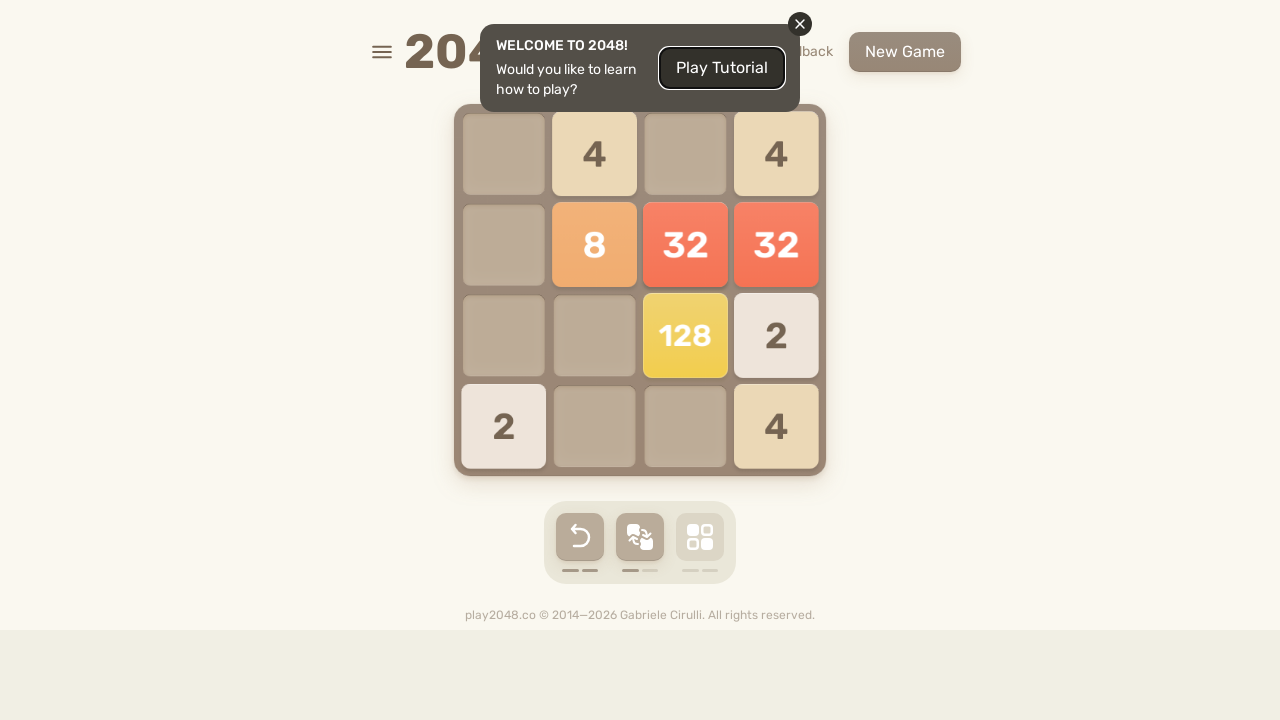

Pressed ArrowUp (iteration 28)
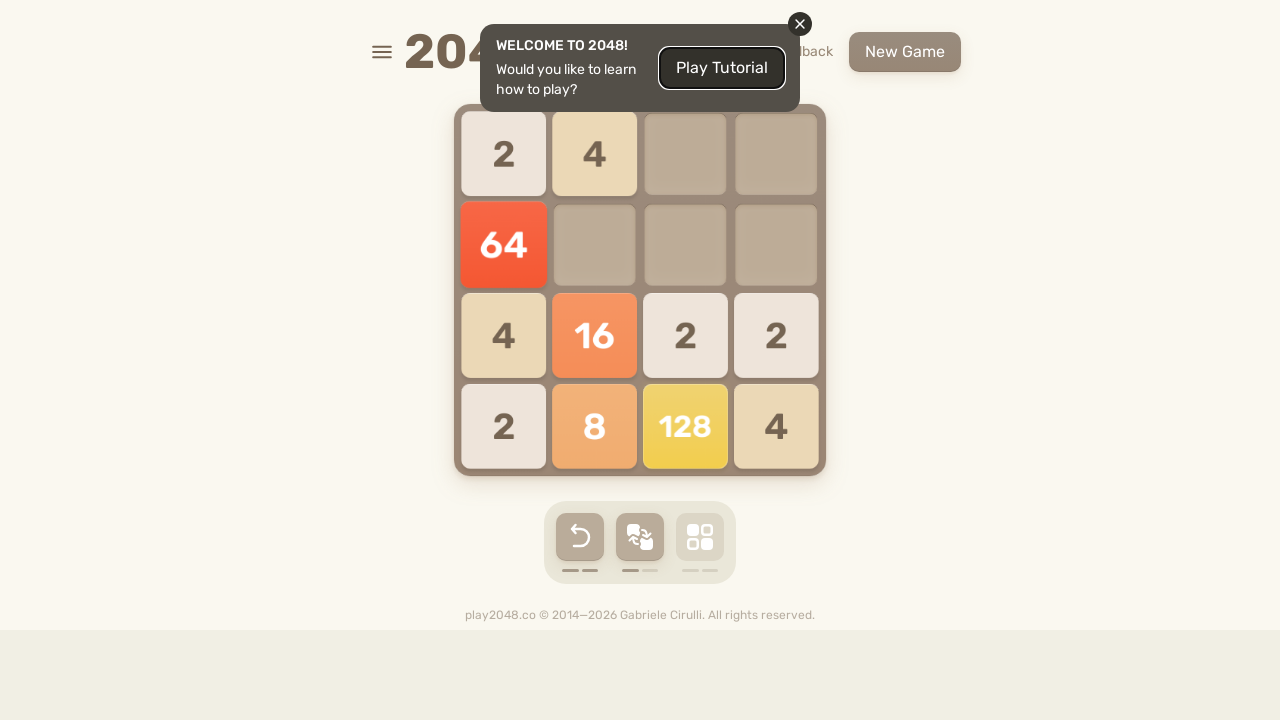

Pressed ArrowRight (iteration 28)
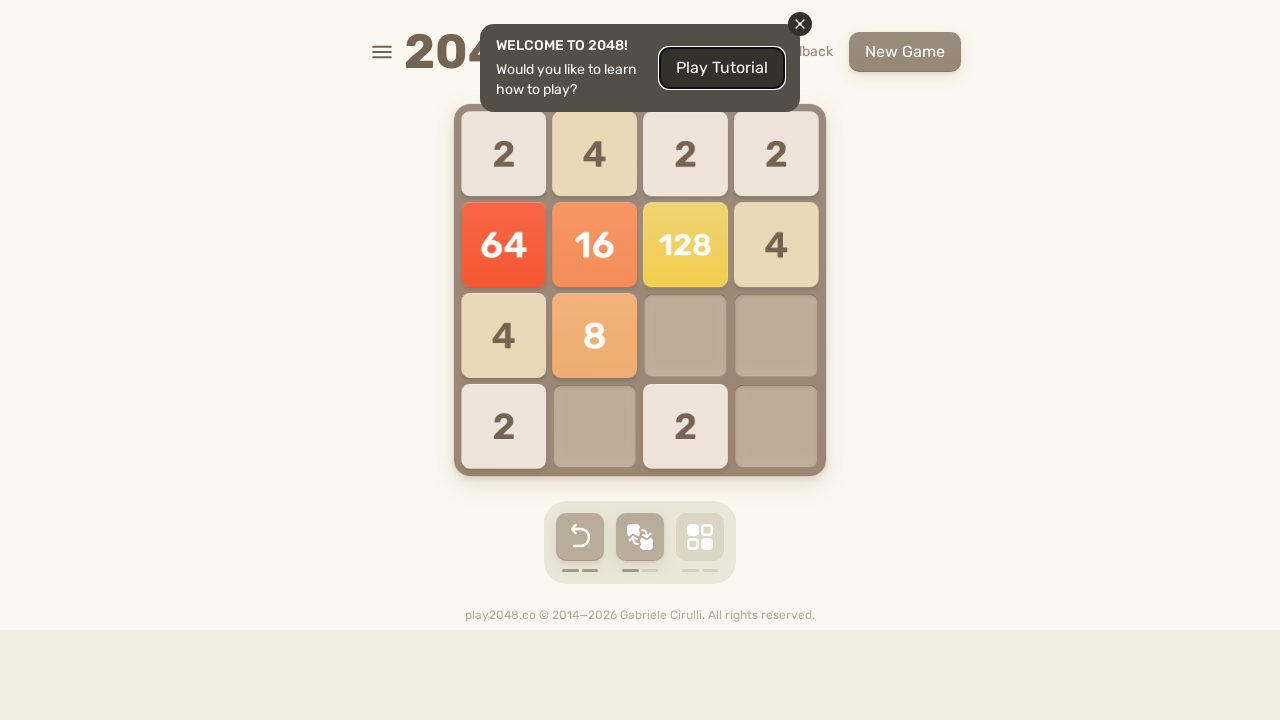

Pressed ArrowDown (iteration 28)
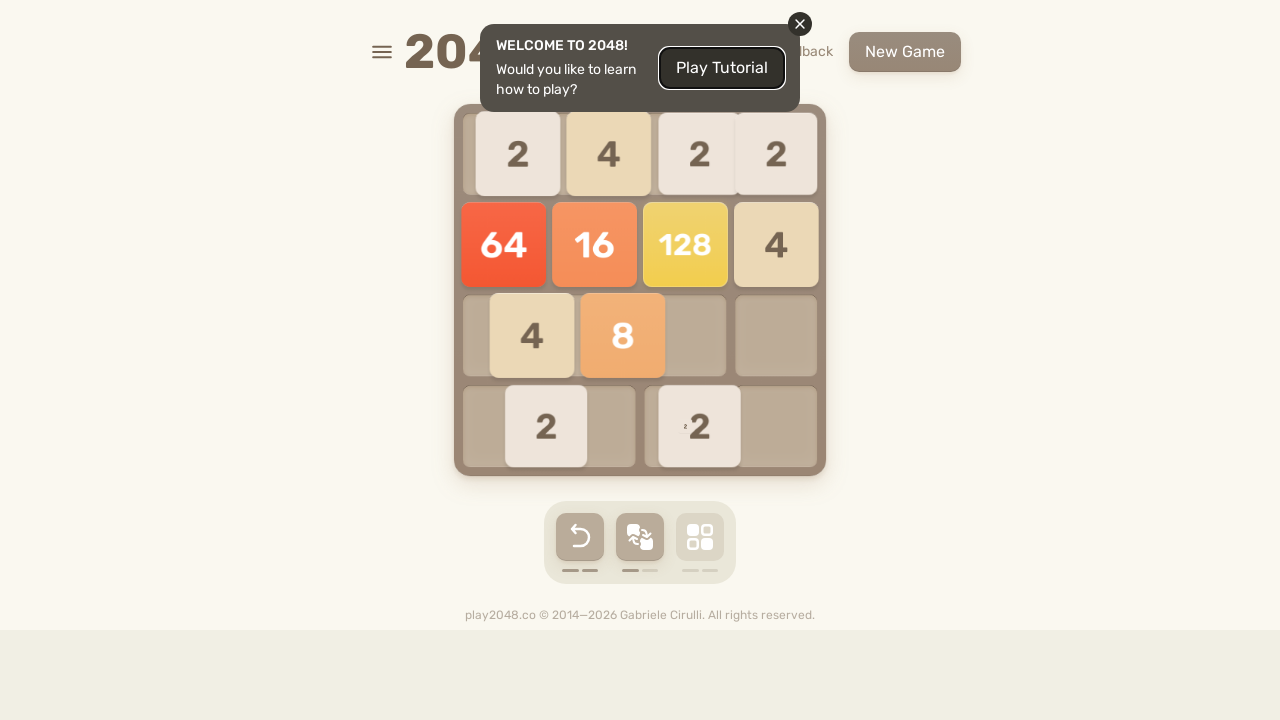

Pressed ArrowLeft (iteration 28)
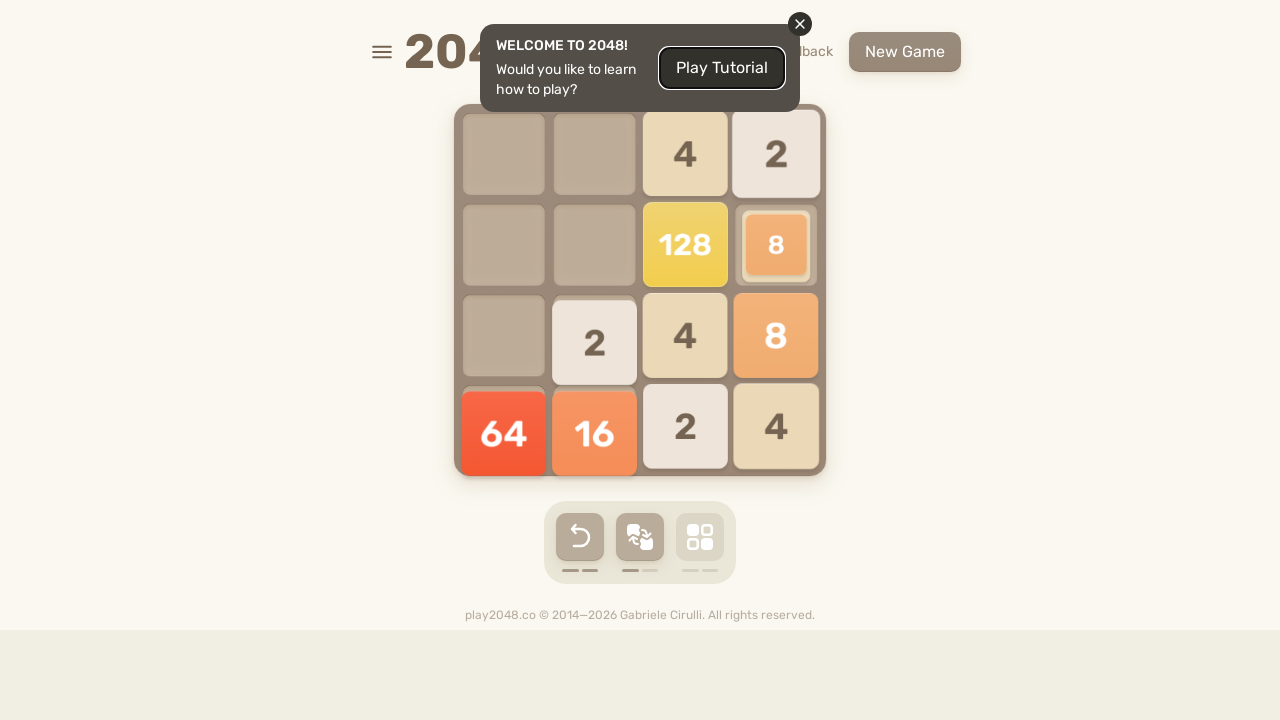

Pressed ArrowUp (iteration 29)
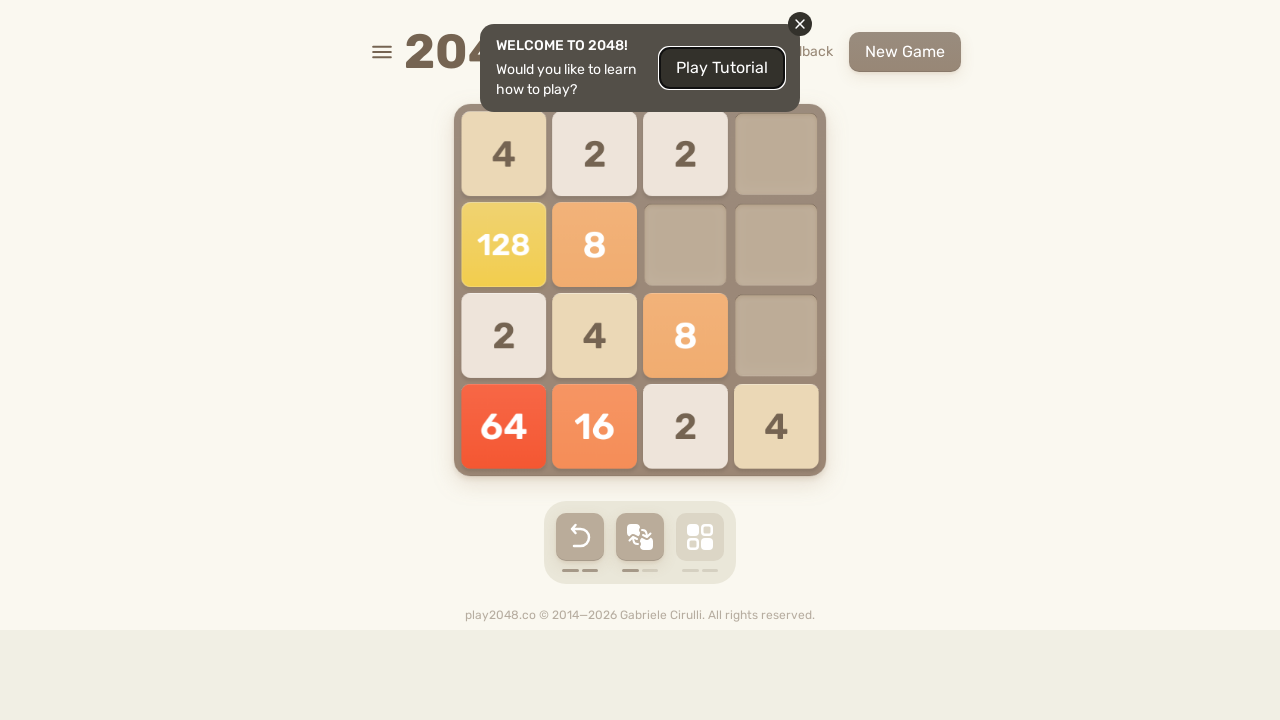

Pressed ArrowRight (iteration 29)
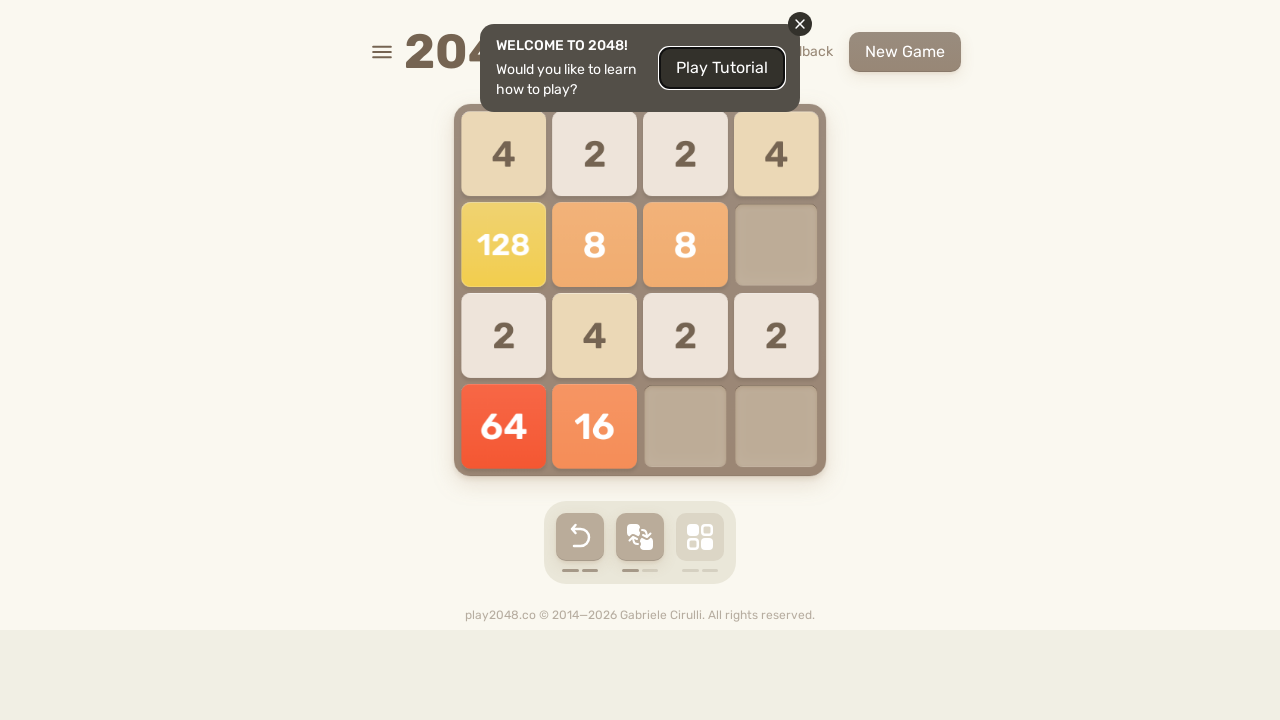

Pressed ArrowDown (iteration 29)
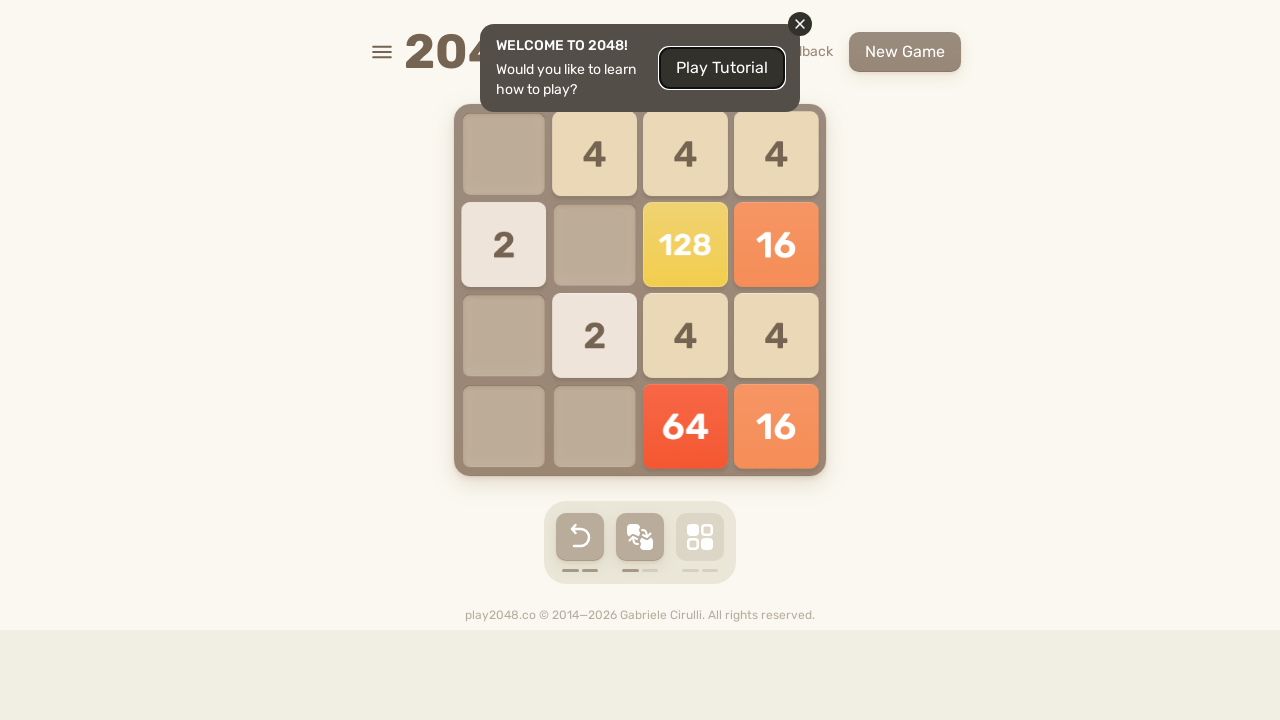

Pressed ArrowLeft (iteration 29)
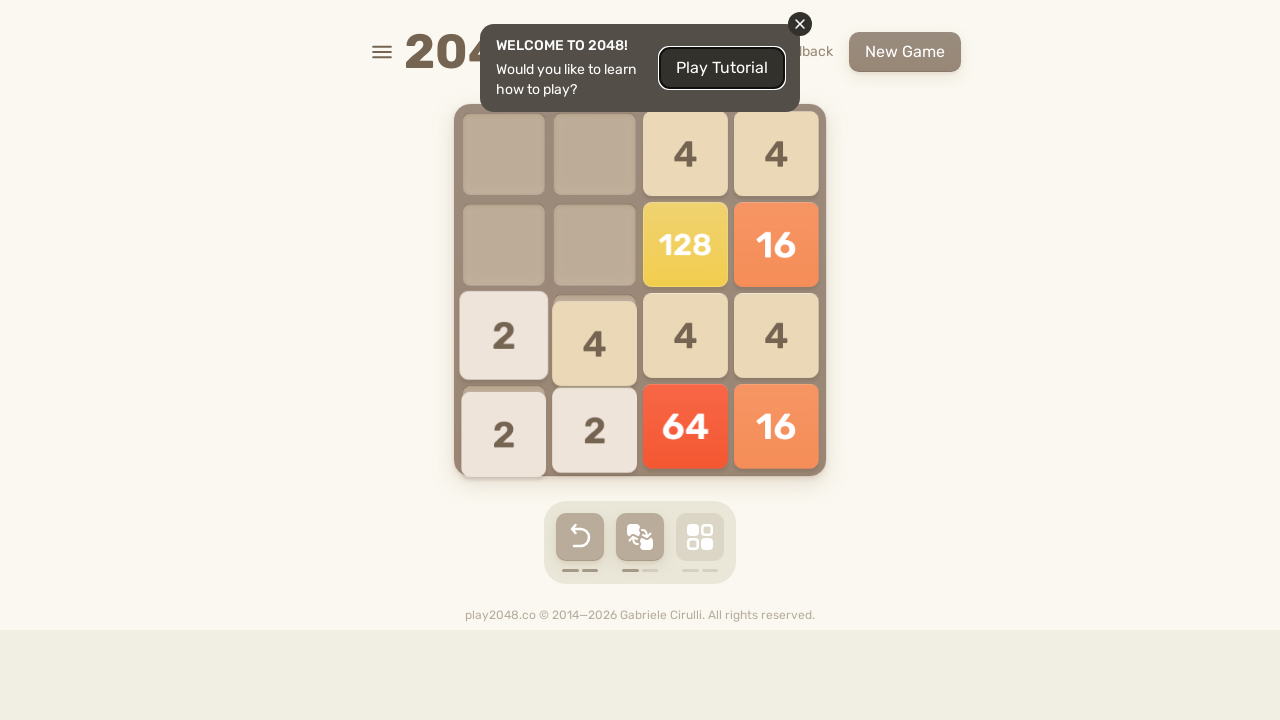

Pressed ArrowUp (iteration 30)
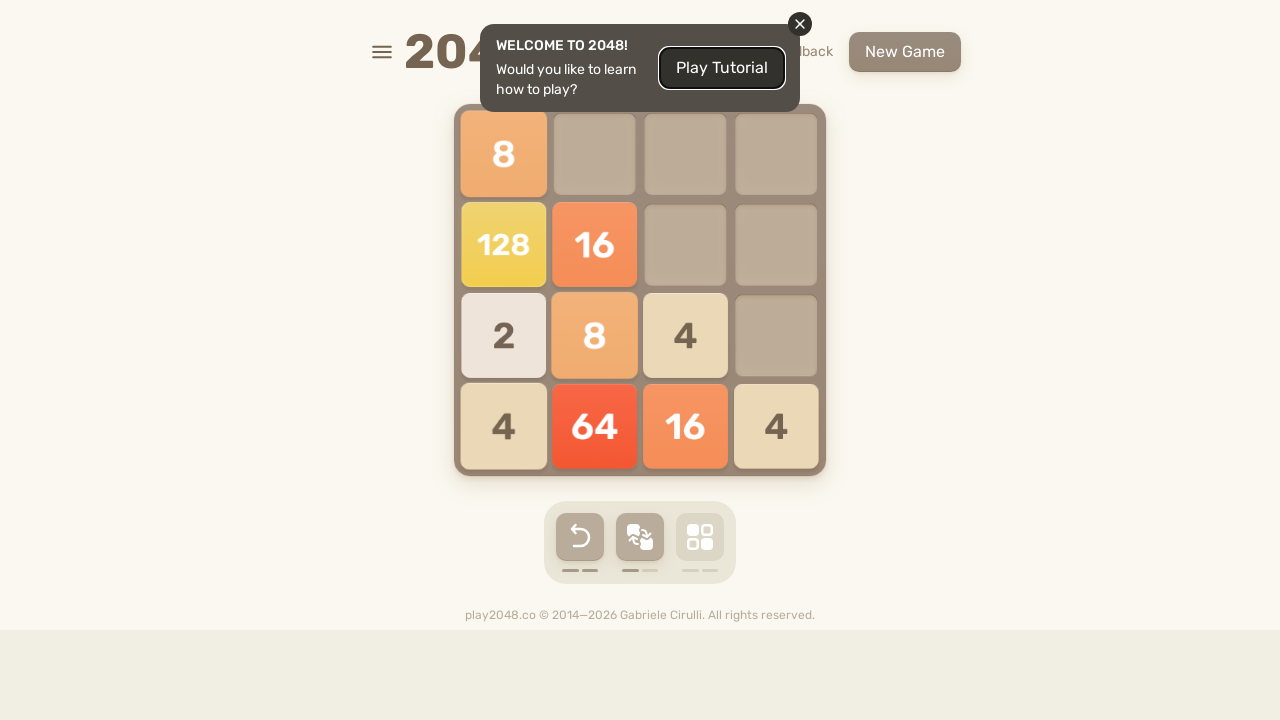

Pressed ArrowRight (iteration 30)
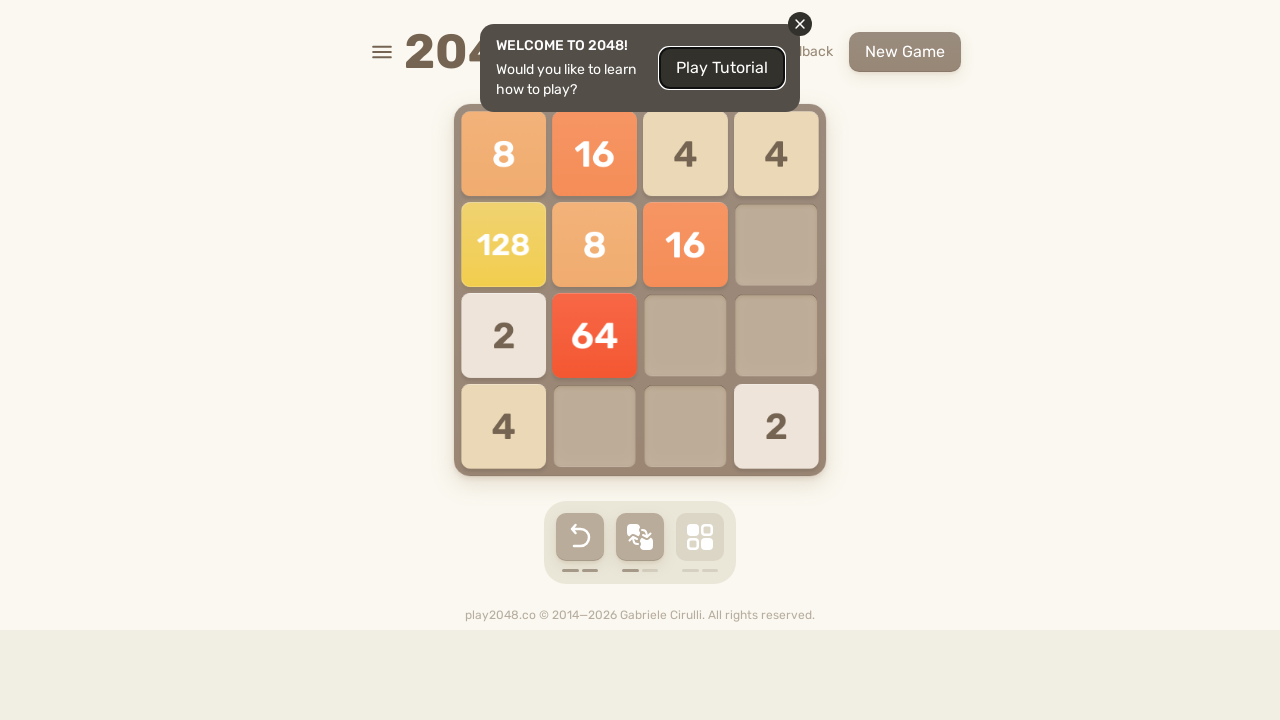

Pressed ArrowDown (iteration 30)
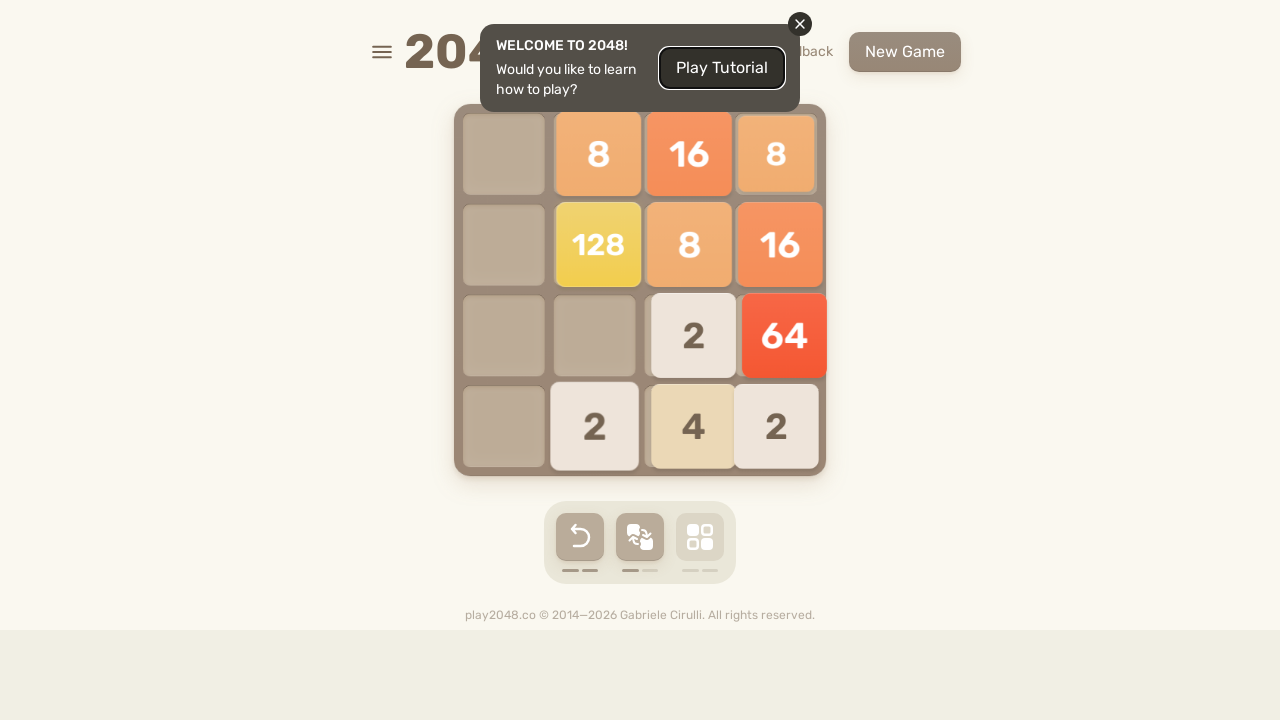

Pressed ArrowLeft (iteration 30)
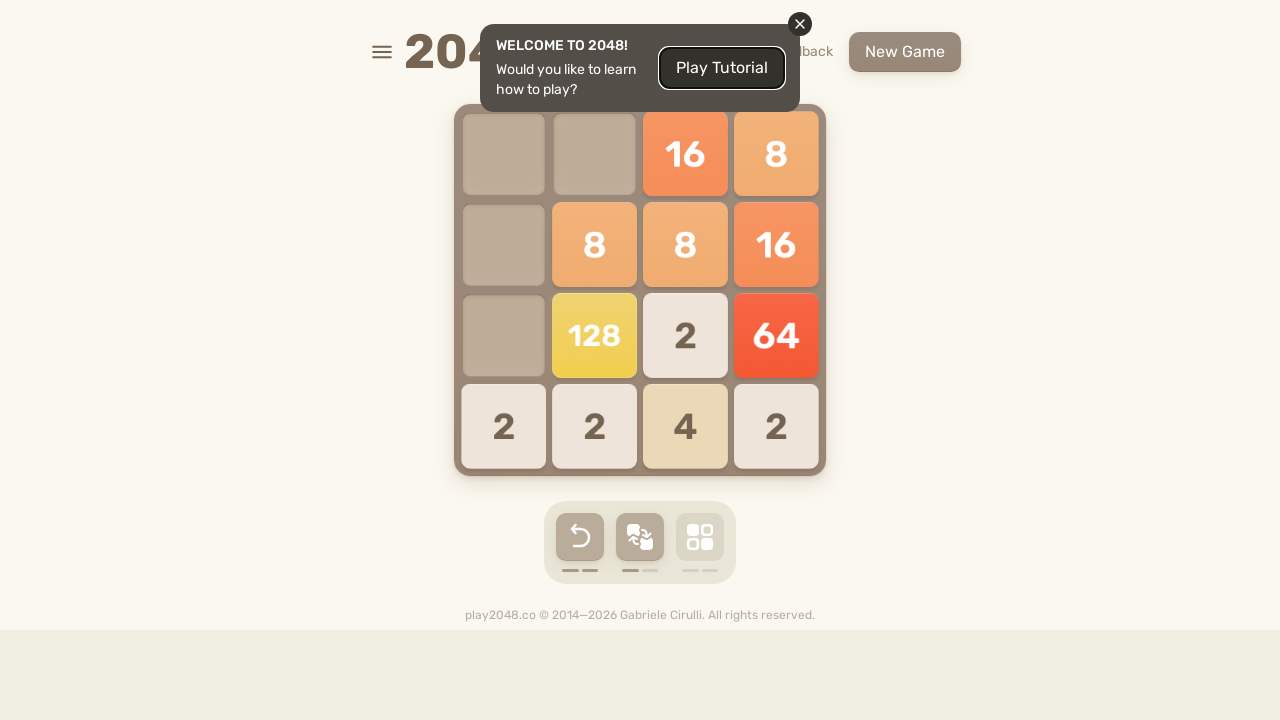

Pressed ArrowUp (iteration 31)
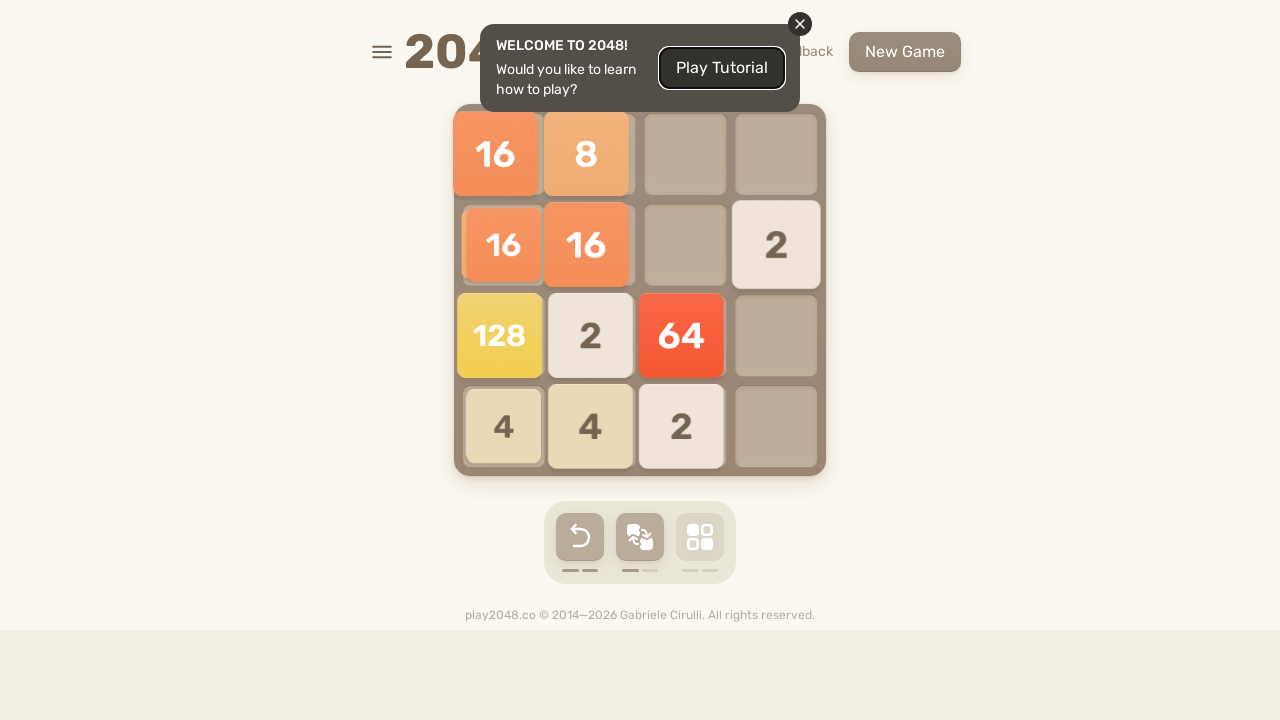

Pressed ArrowRight (iteration 31)
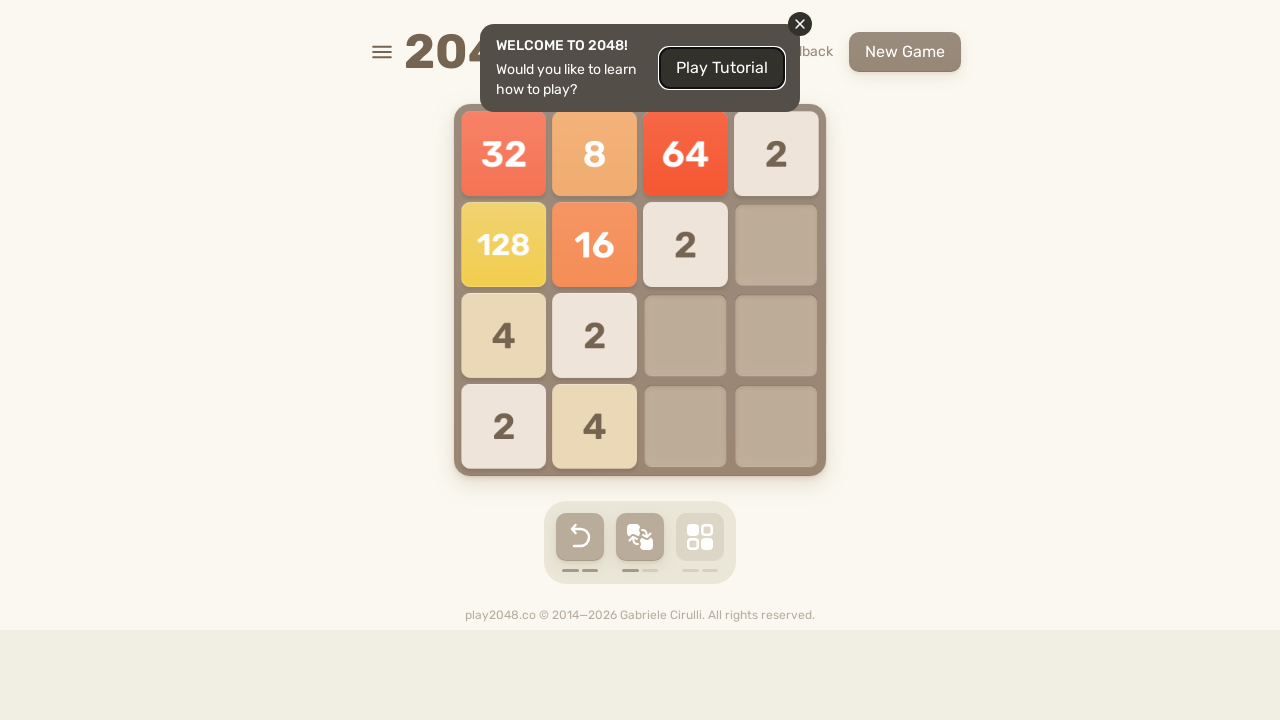

Pressed ArrowDown (iteration 31)
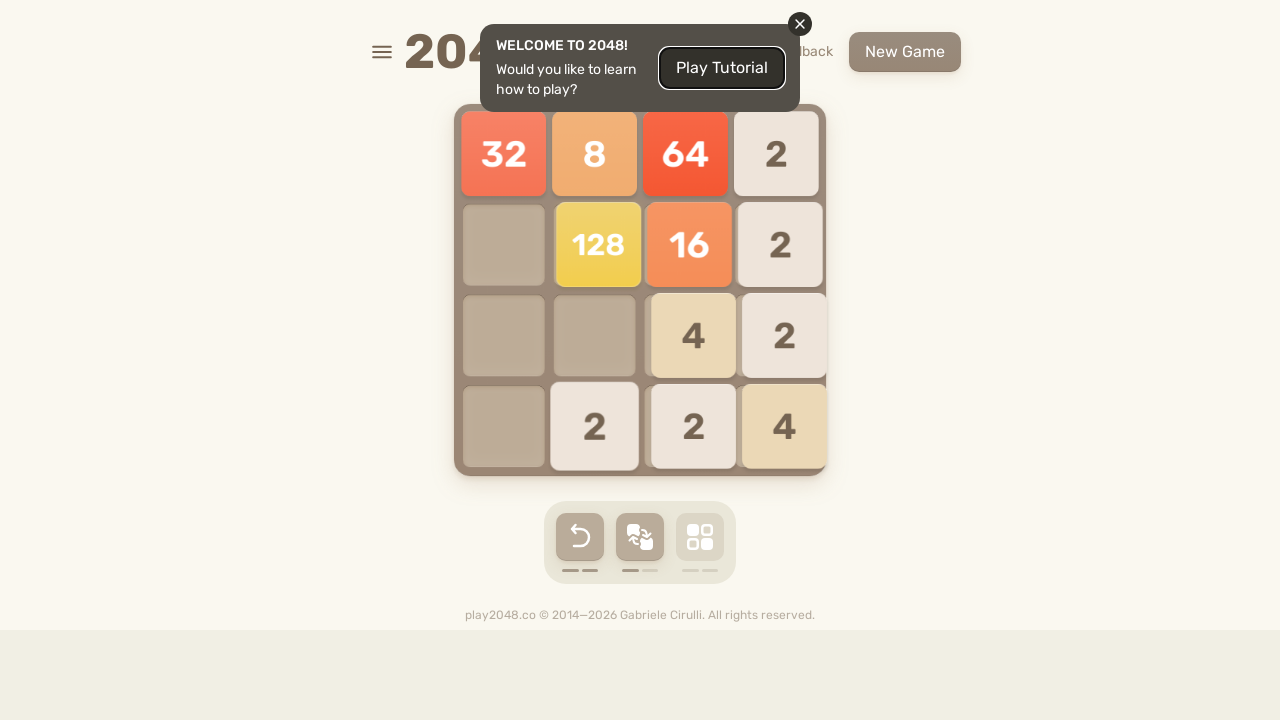

Pressed ArrowLeft (iteration 31)
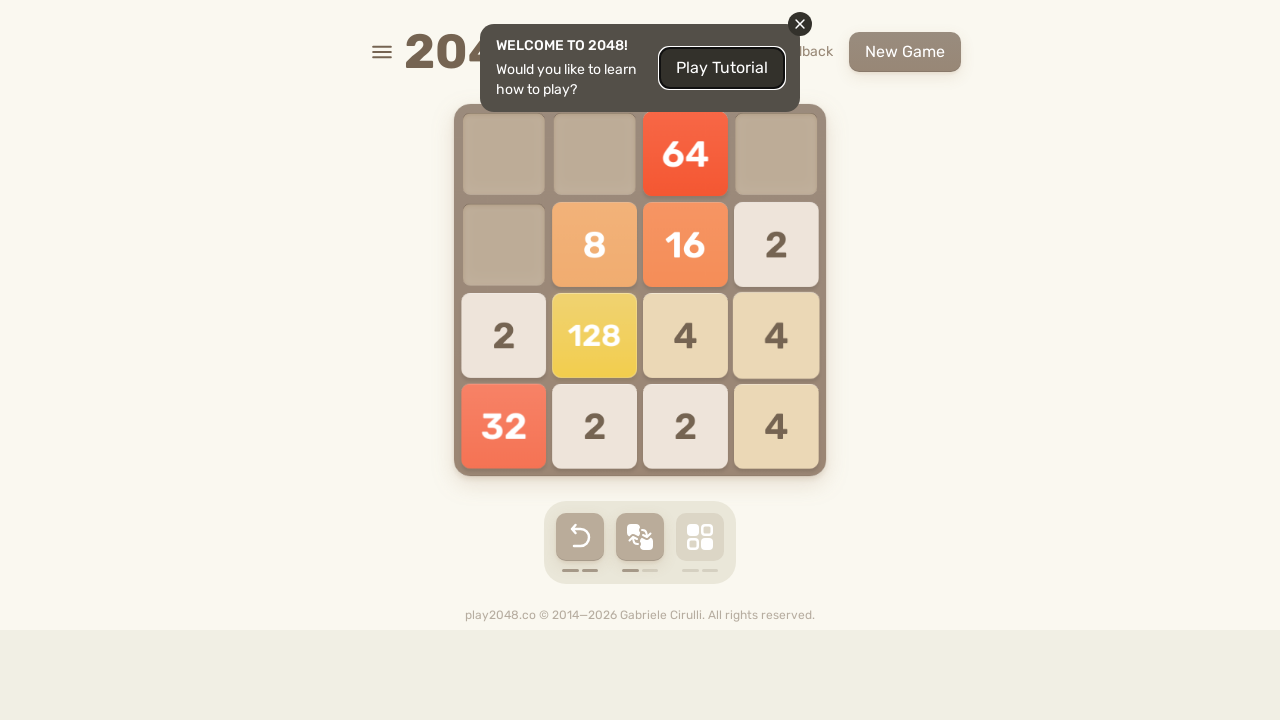

Pressed ArrowUp (iteration 32)
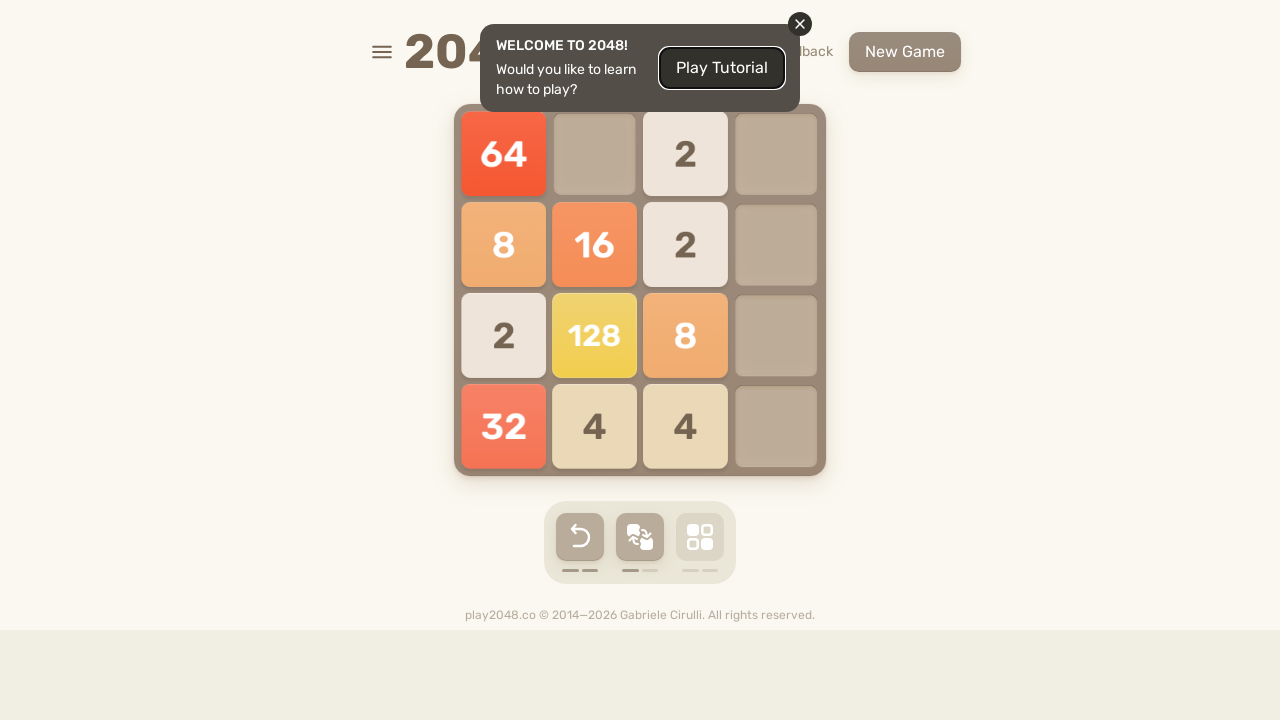

Pressed ArrowRight (iteration 32)
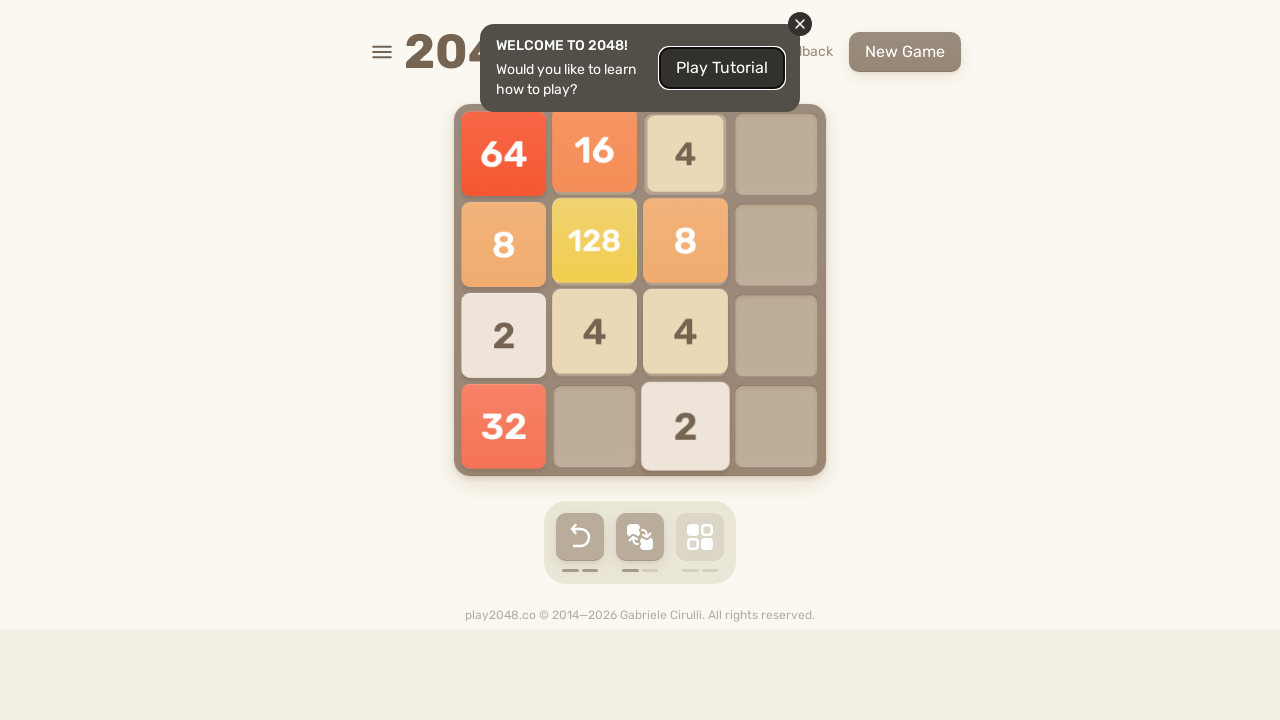

Pressed ArrowDown (iteration 32)
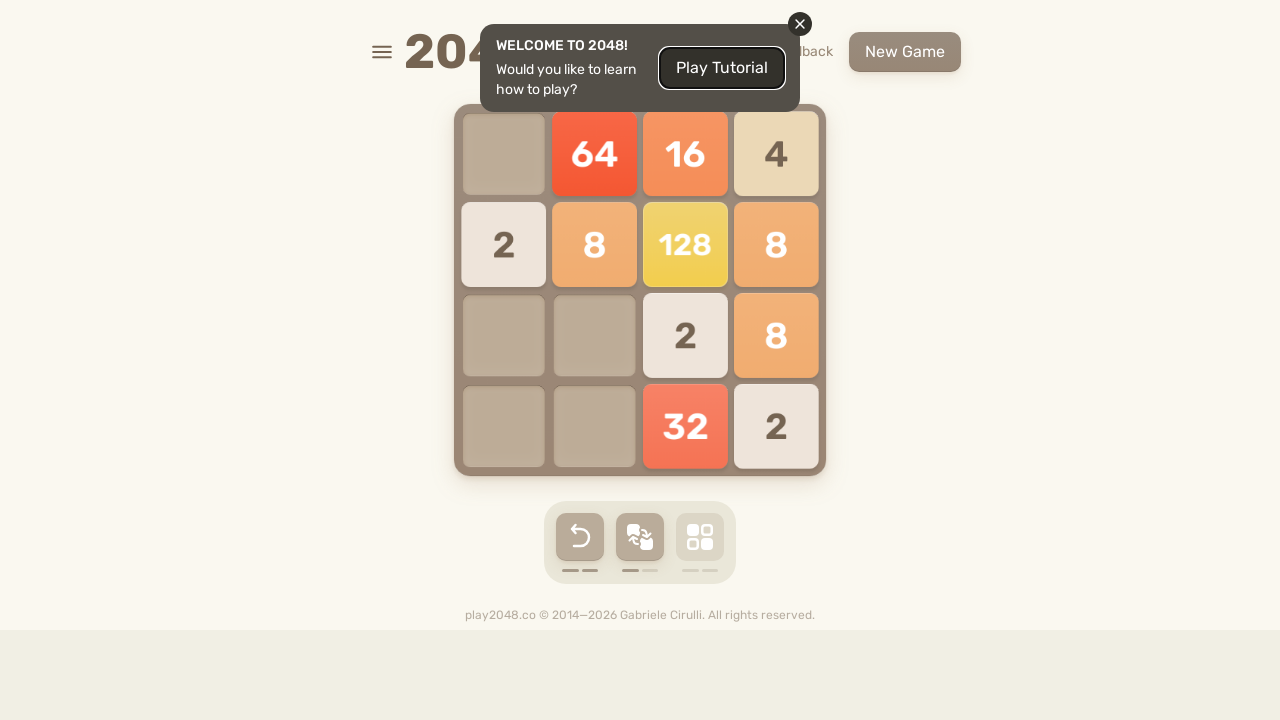

Pressed ArrowLeft (iteration 32)
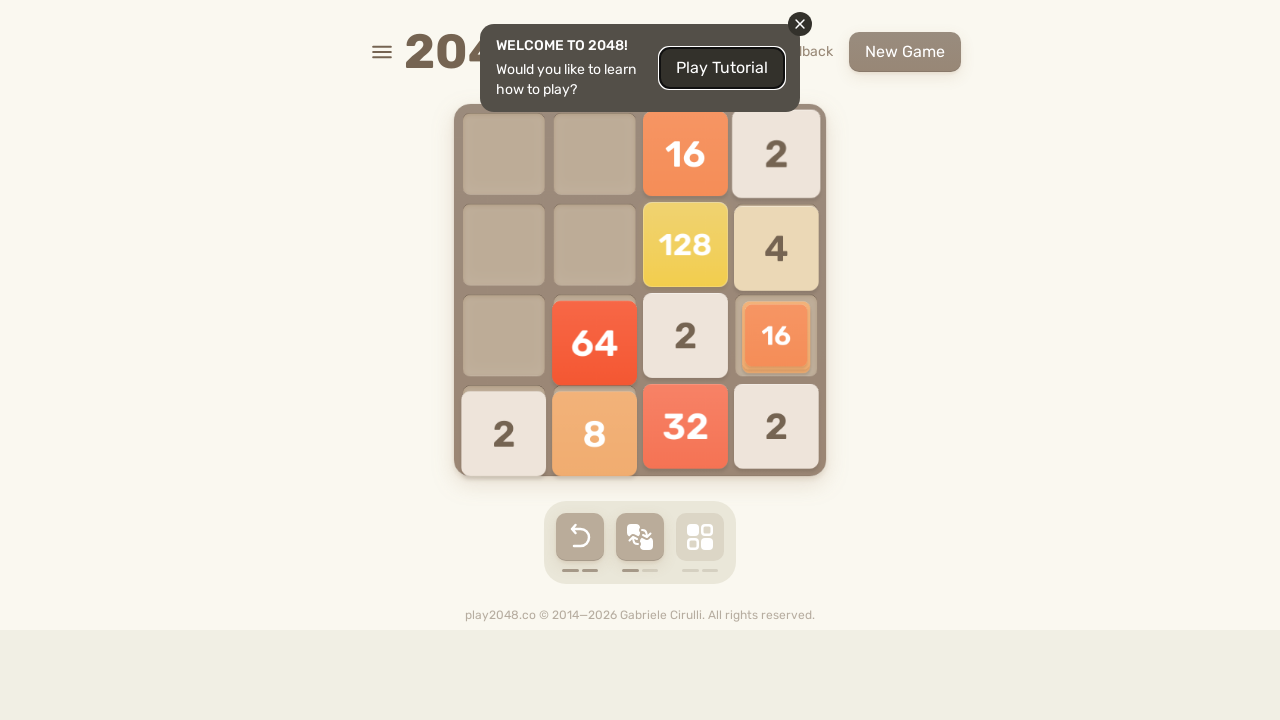

Pressed ArrowUp (iteration 33)
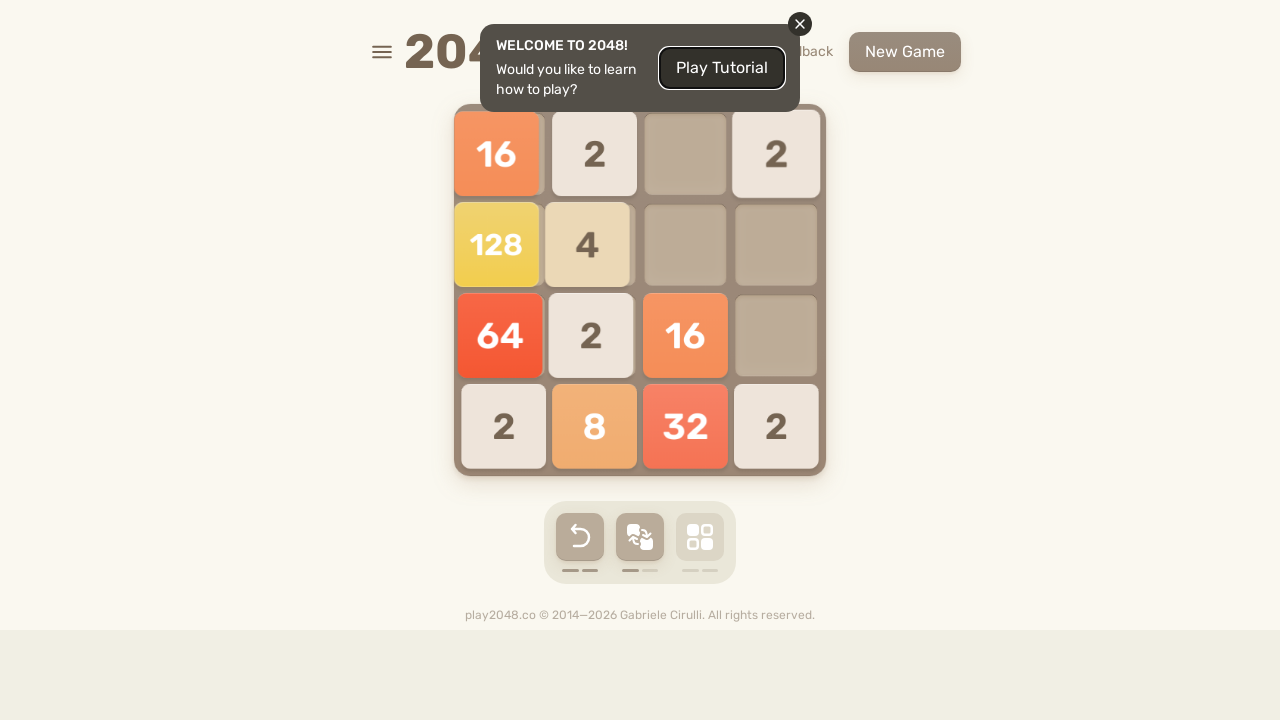

Pressed ArrowRight (iteration 33)
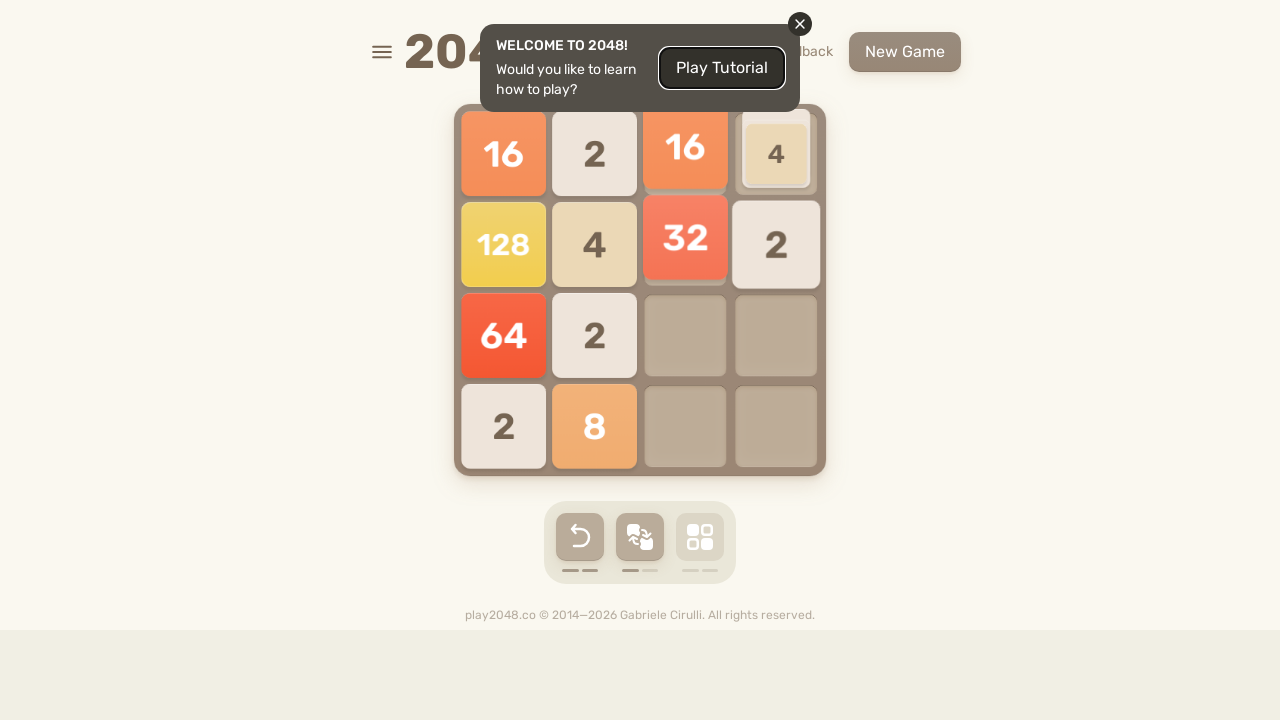

Pressed ArrowDown (iteration 33)
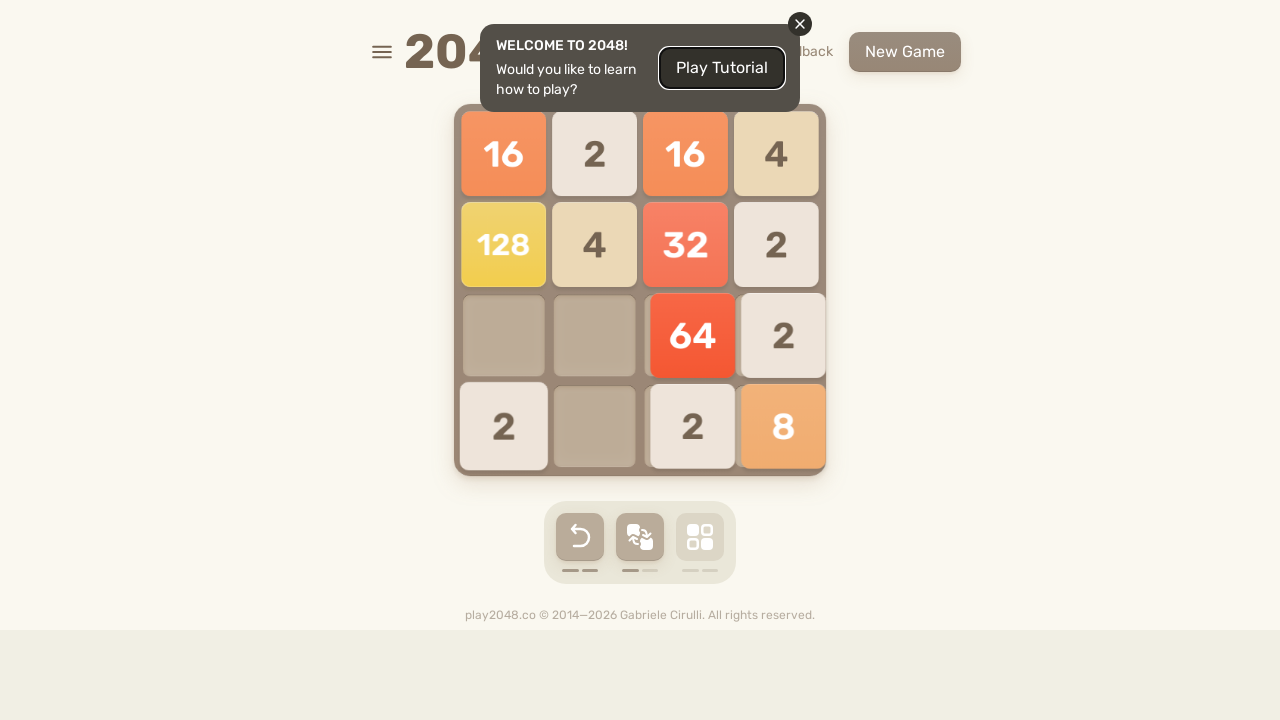

Pressed ArrowLeft (iteration 33)
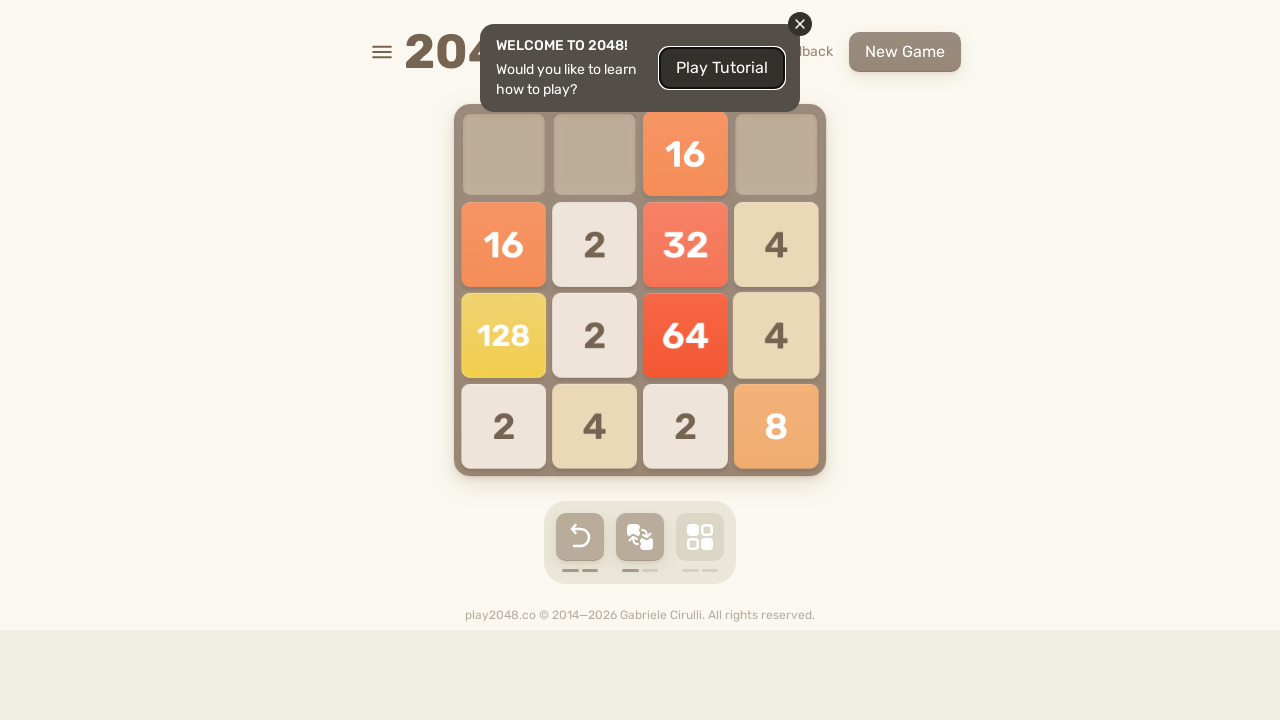

Pressed ArrowUp (iteration 34)
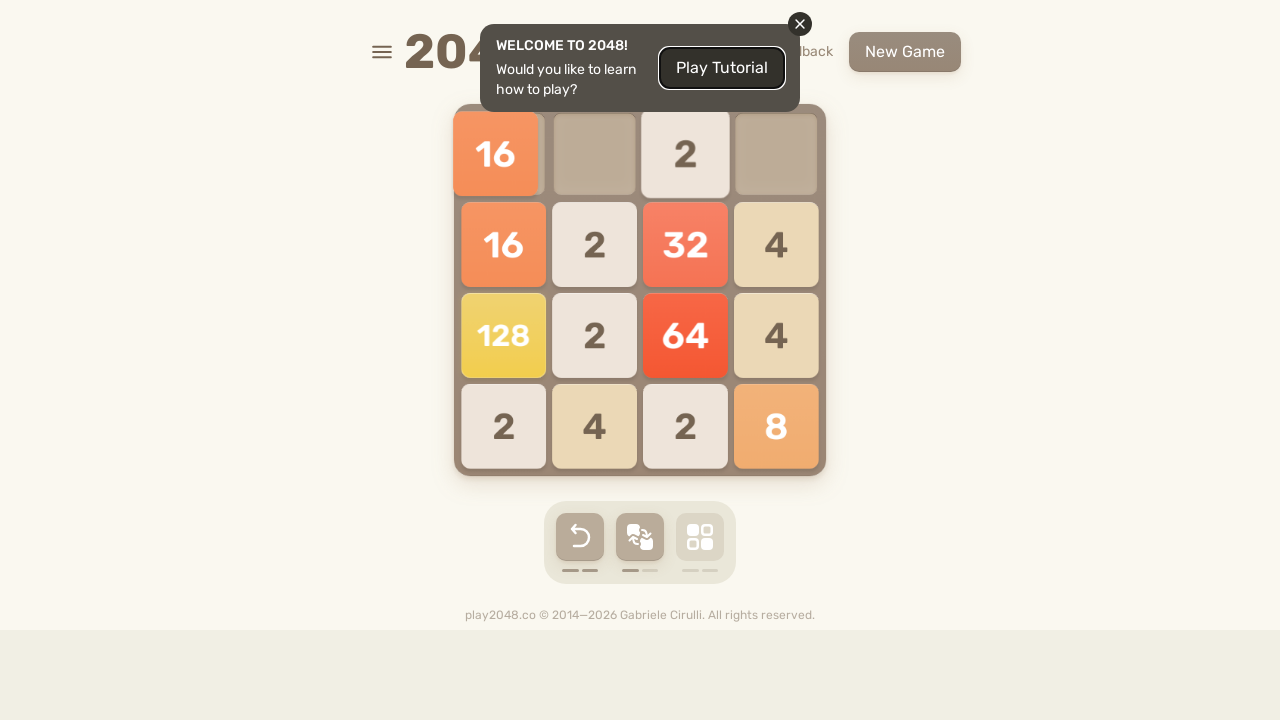

Pressed ArrowRight (iteration 34)
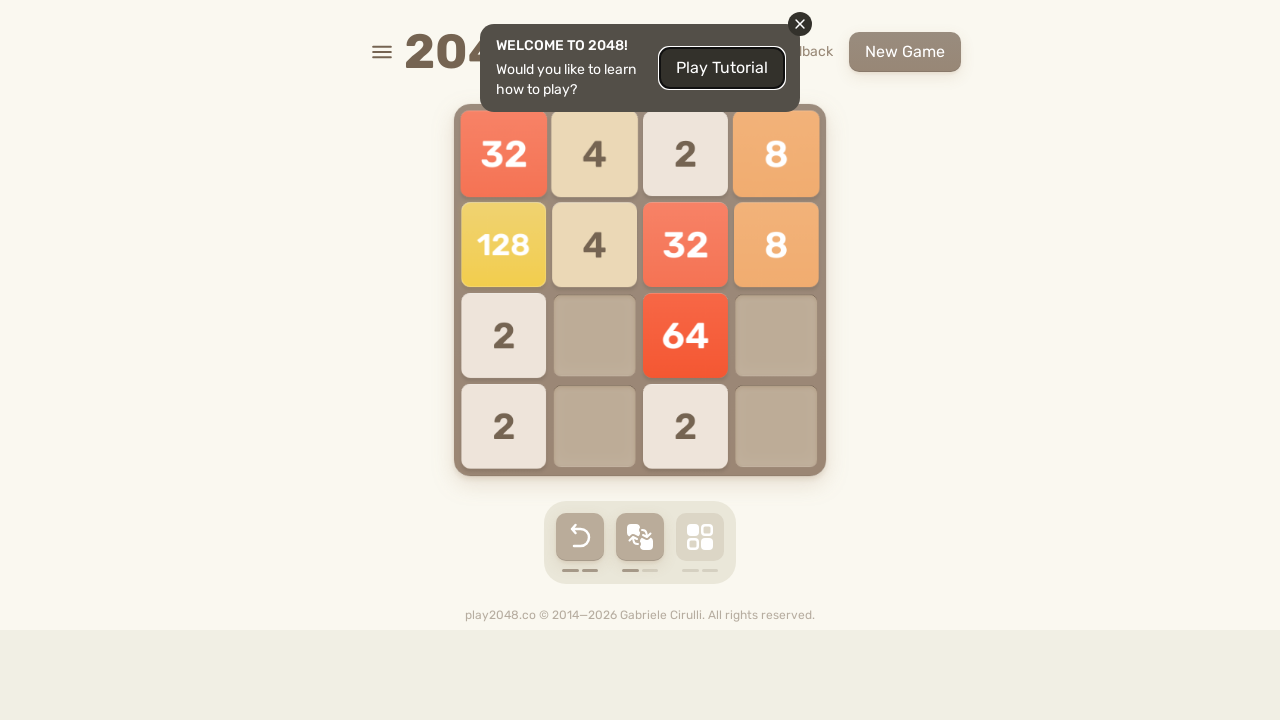

Pressed ArrowDown (iteration 34)
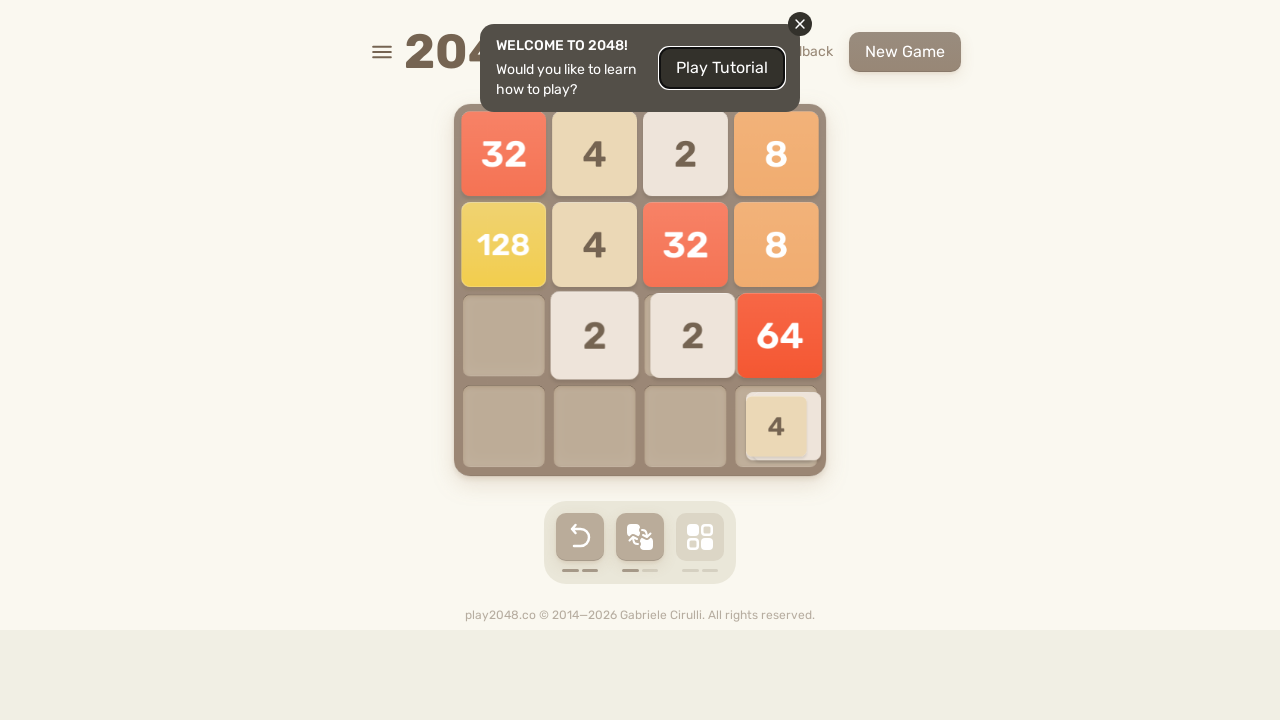

Pressed ArrowLeft (iteration 34)
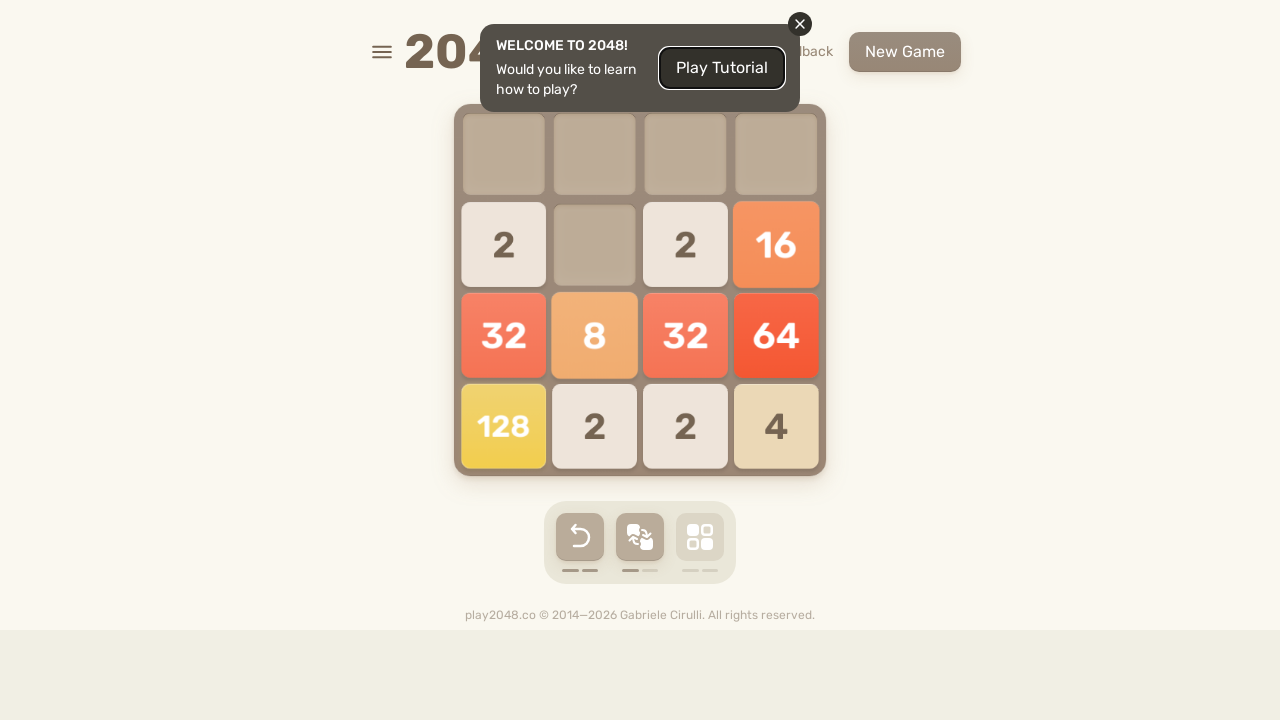

Pressed ArrowUp (iteration 35)
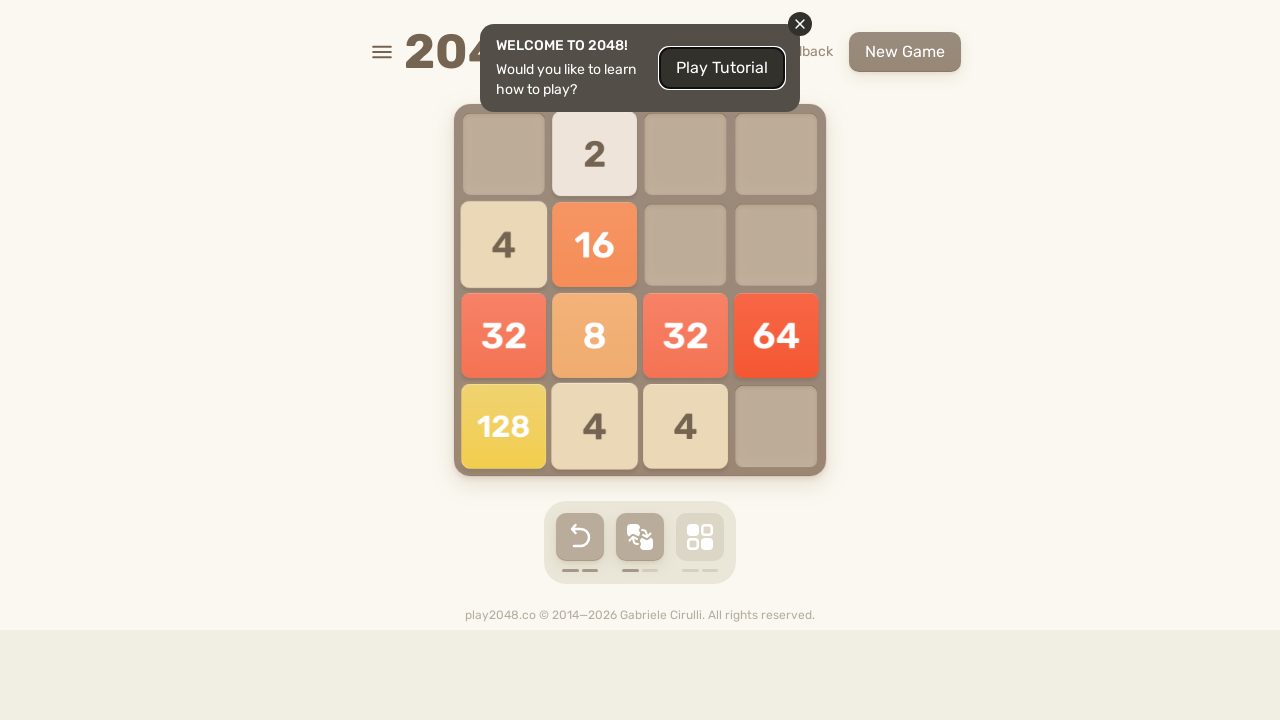

Pressed ArrowRight (iteration 35)
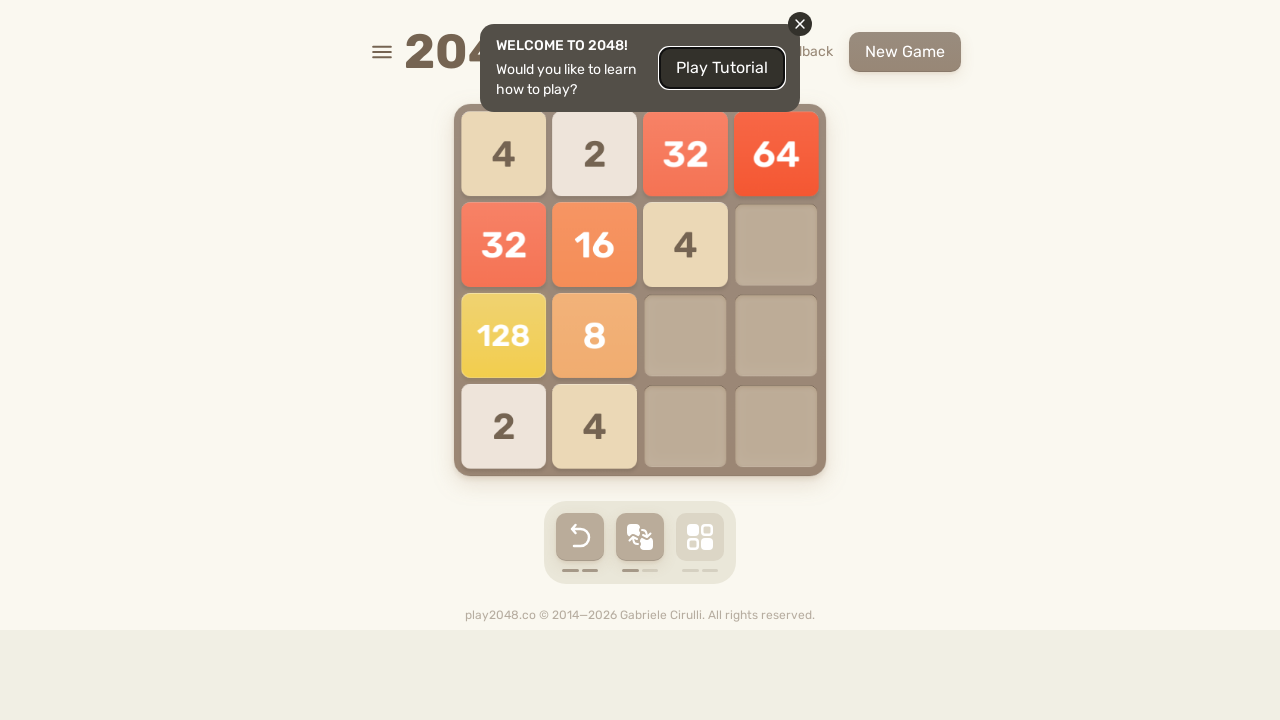

Pressed ArrowDown (iteration 35)
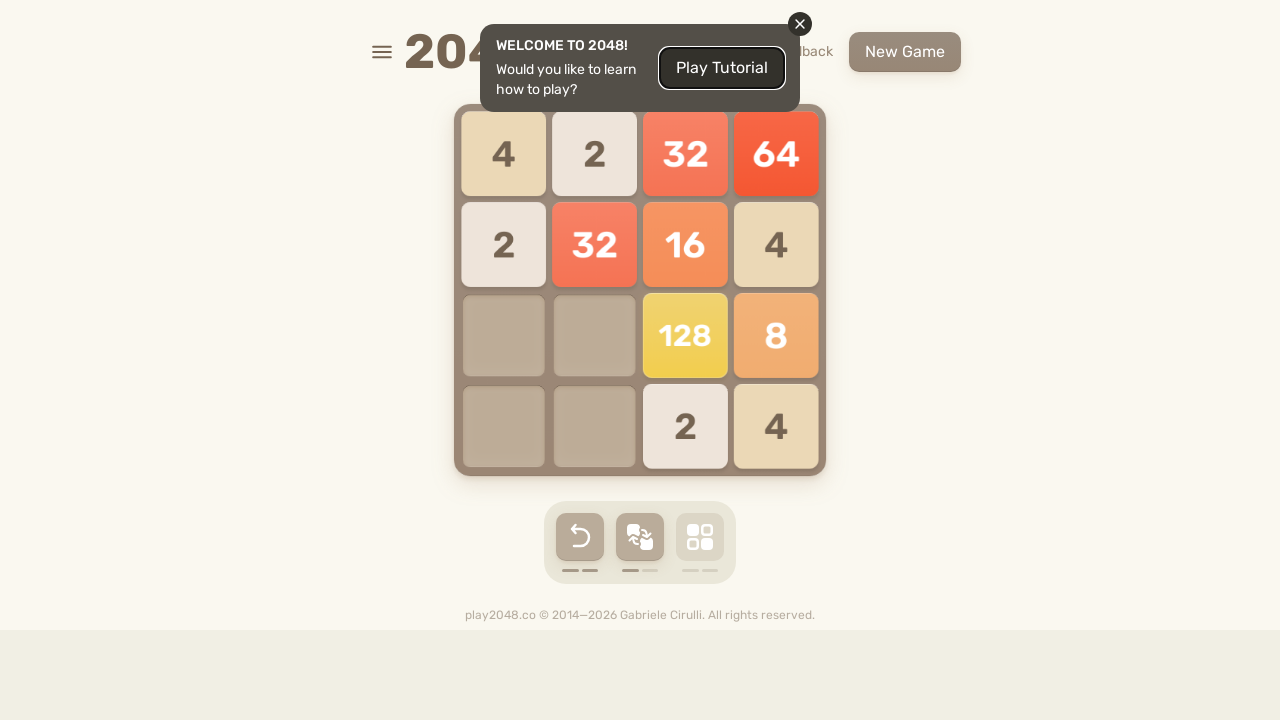

Pressed ArrowLeft (iteration 35)
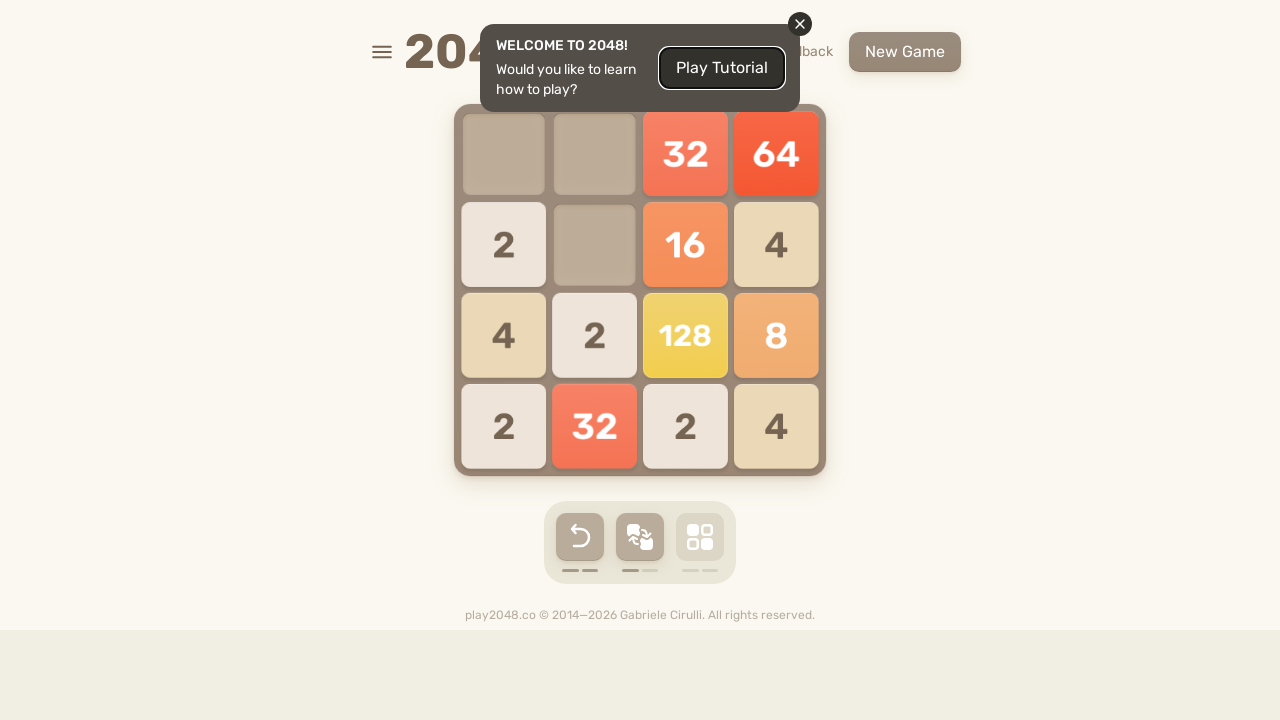

Pressed ArrowUp (iteration 36)
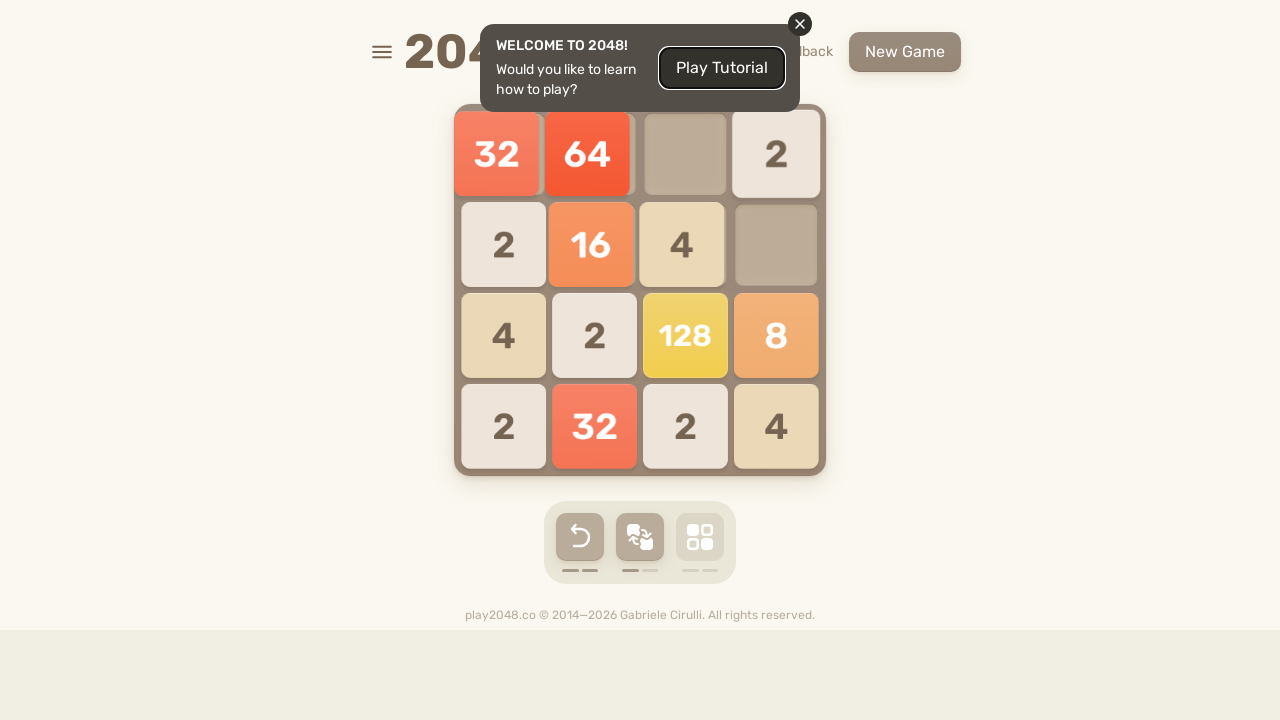

Pressed ArrowRight (iteration 36)
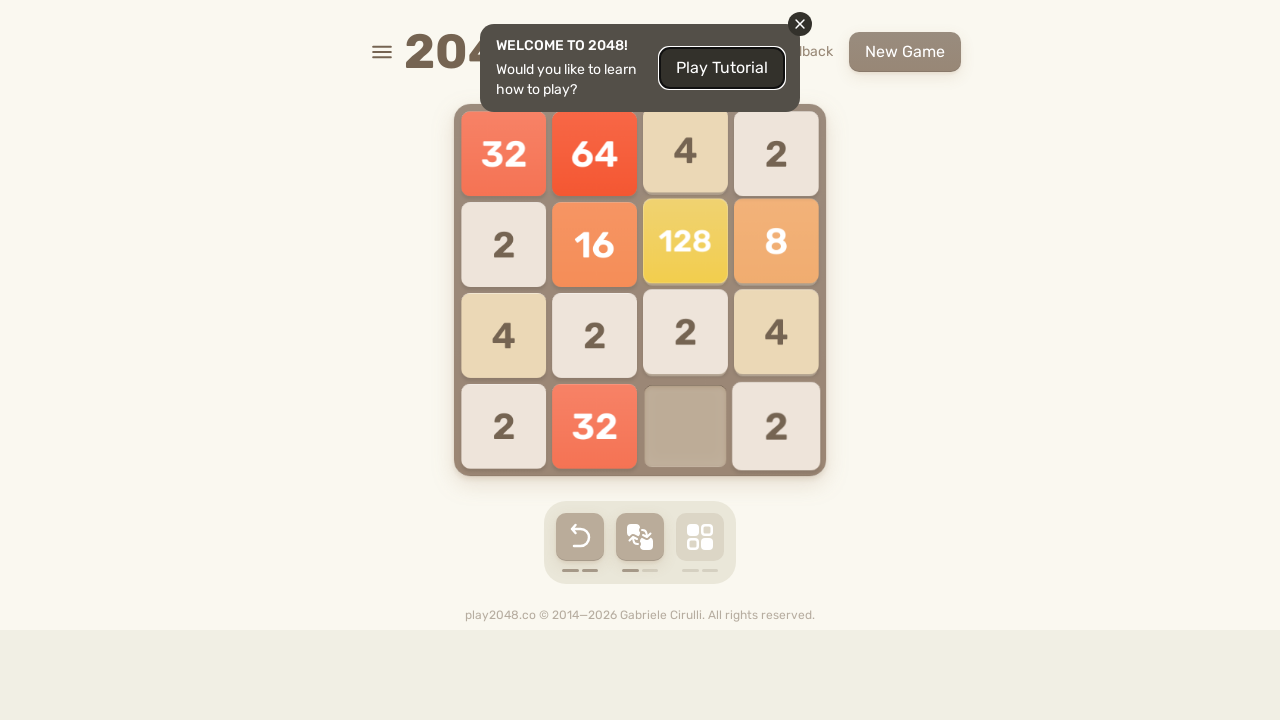

Pressed ArrowDown (iteration 36)
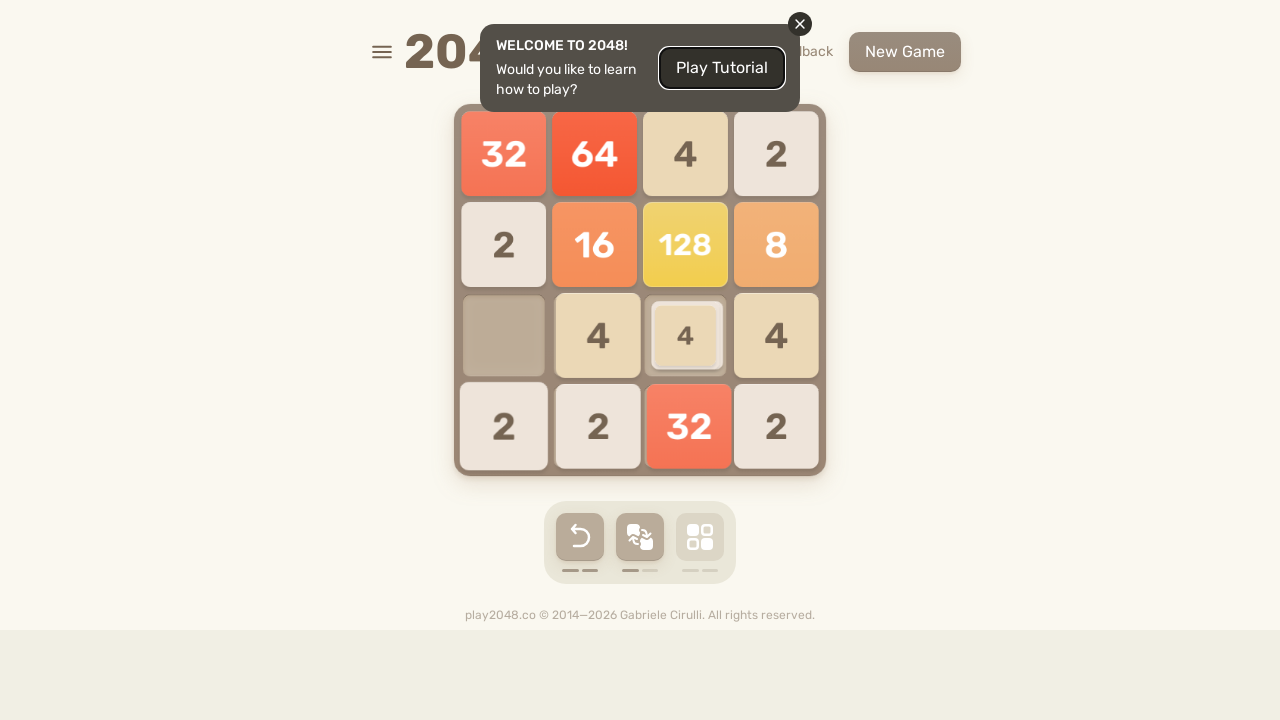

Pressed ArrowLeft (iteration 36)
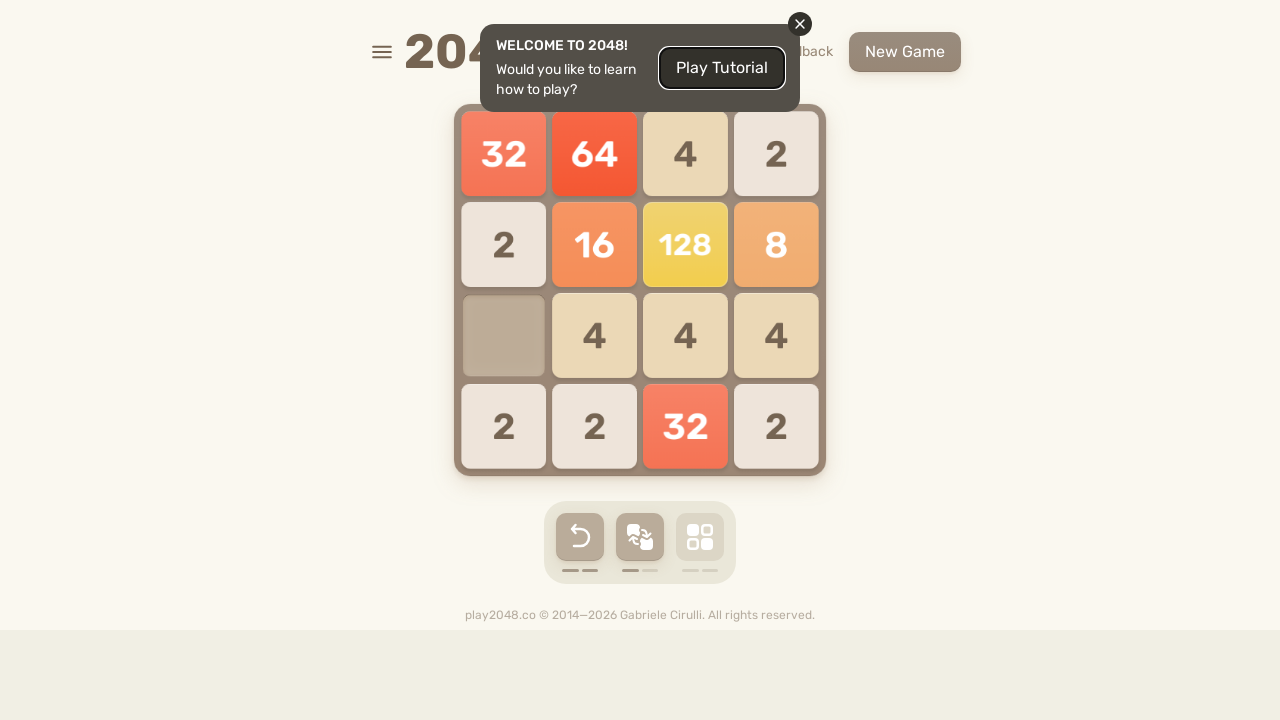

Pressed ArrowUp (iteration 37)
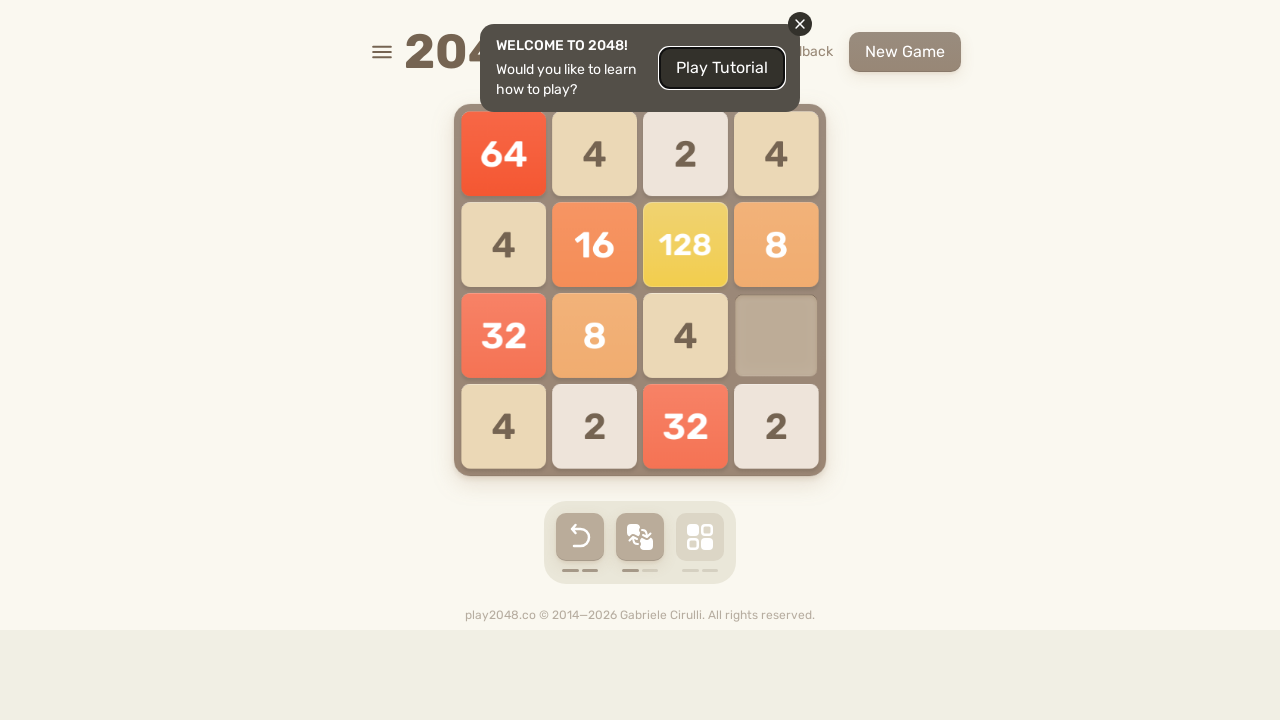

Pressed ArrowRight (iteration 37)
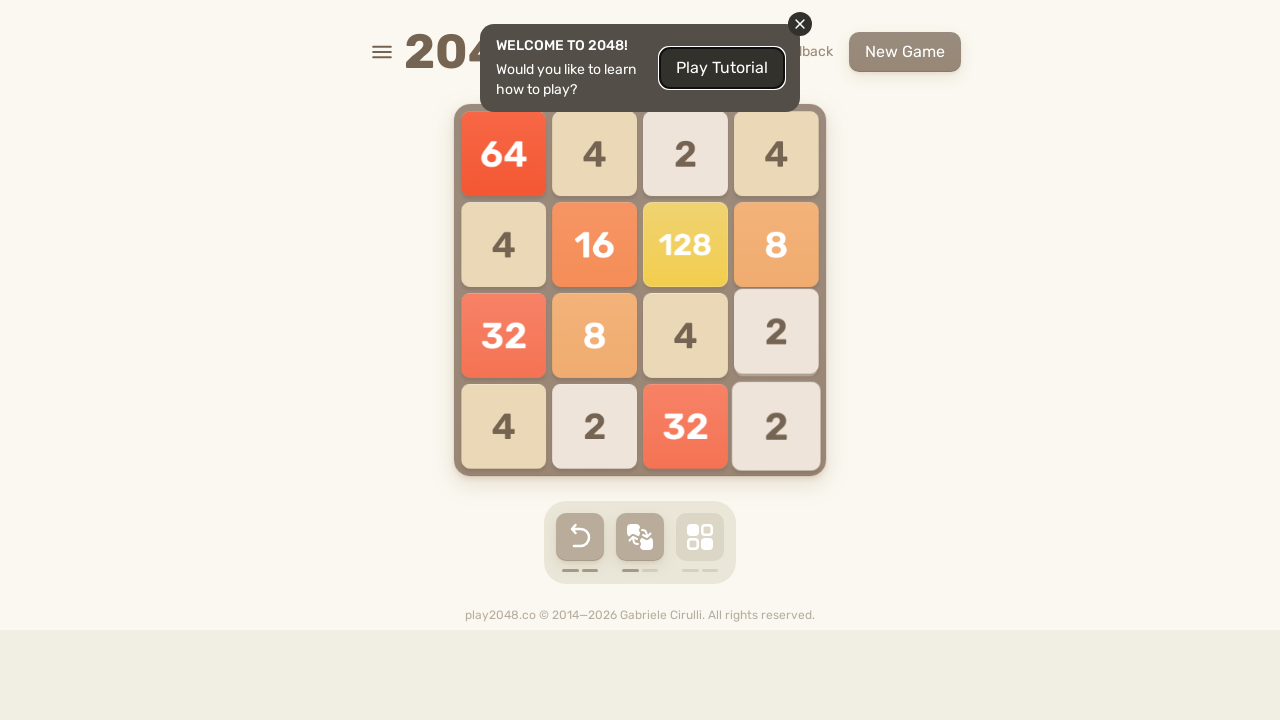

Pressed ArrowDown (iteration 37)
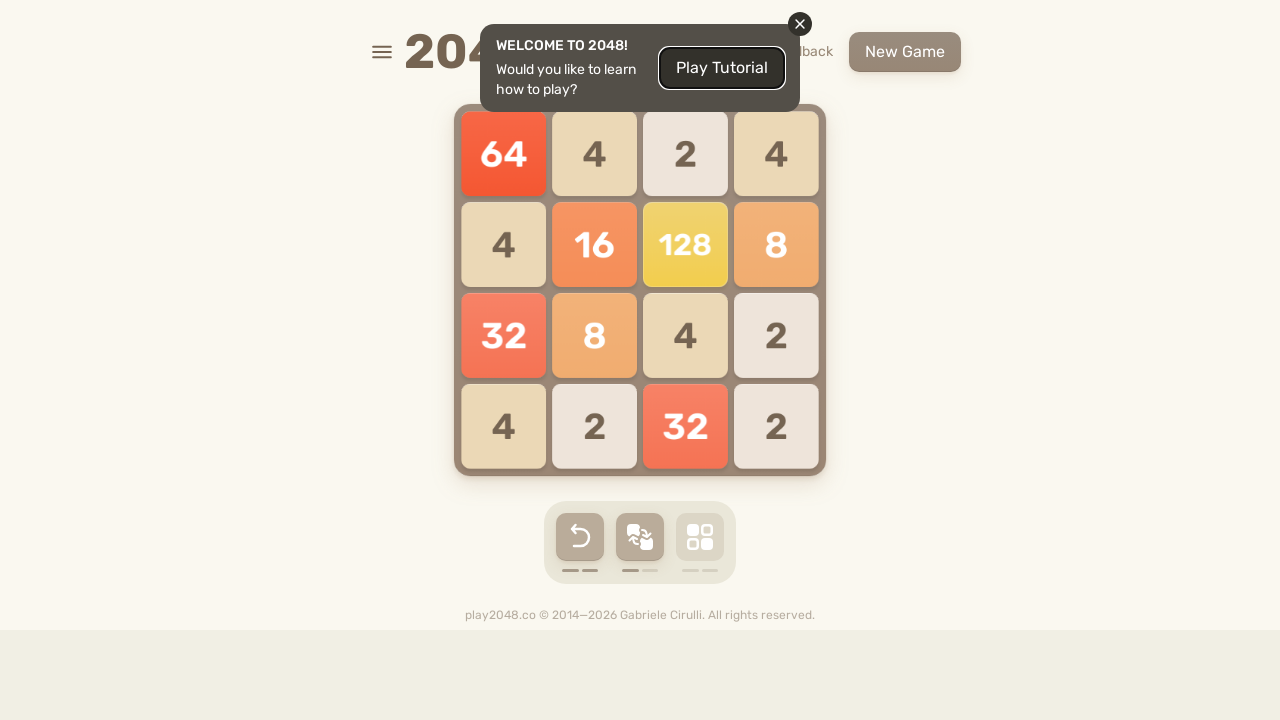

Pressed ArrowLeft (iteration 37)
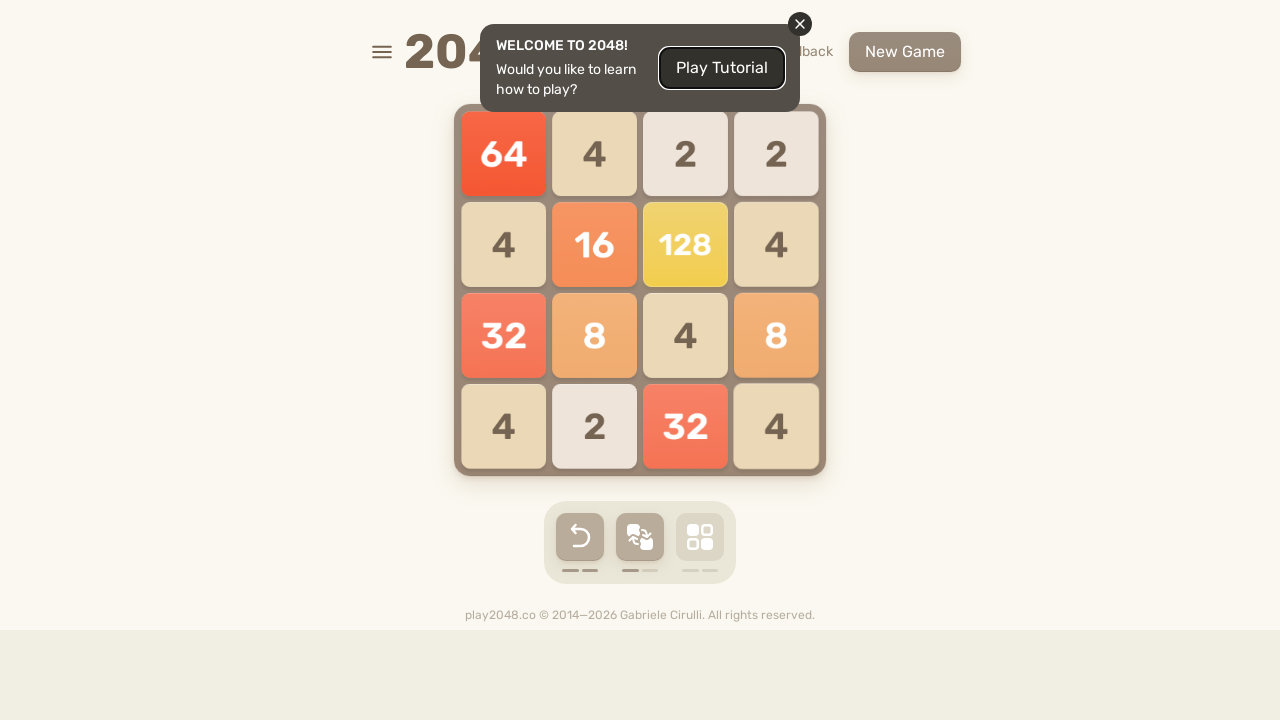

Pressed ArrowUp (iteration 38)
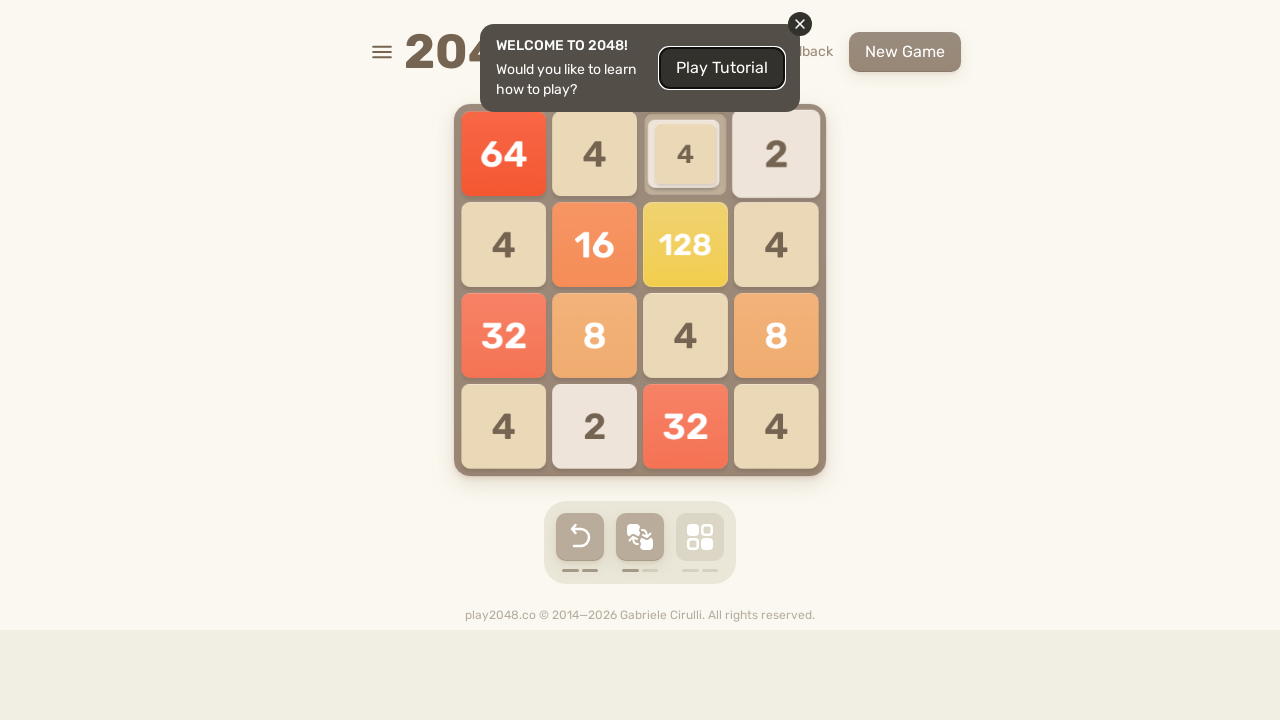

Pressed ArrowRight (iteration 38)
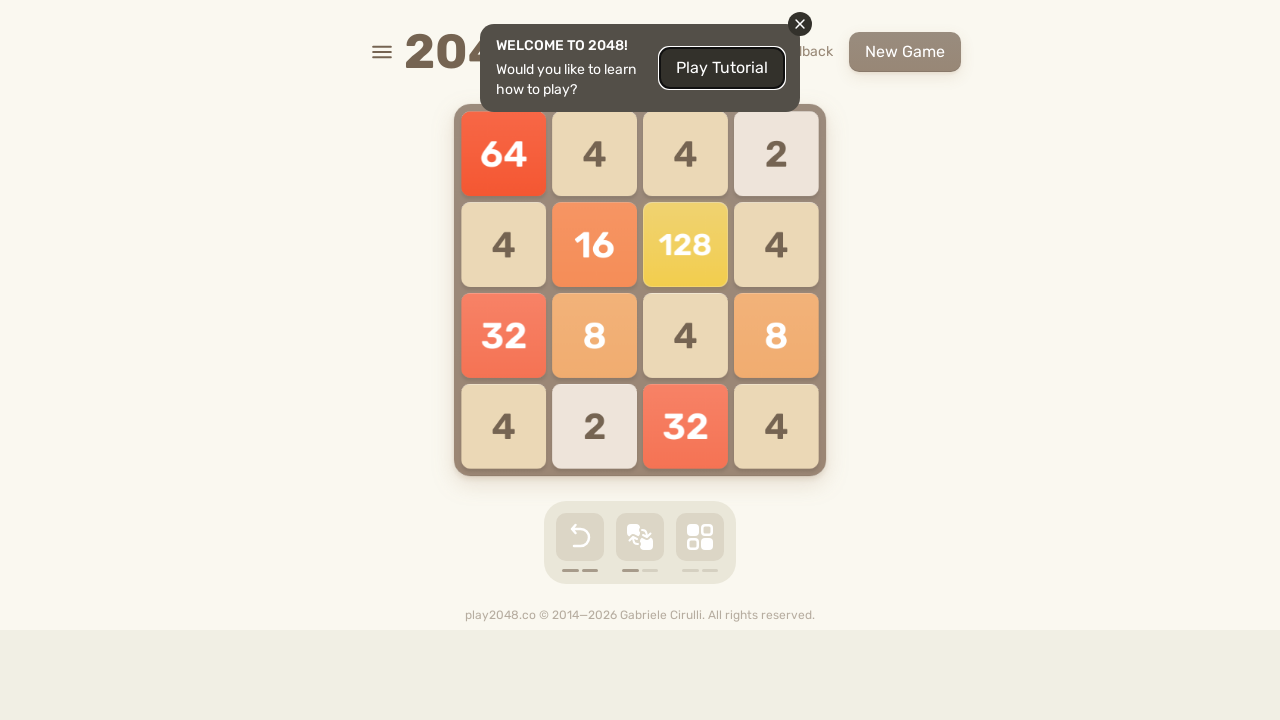

Pressed ArrowDown (iteration 38)
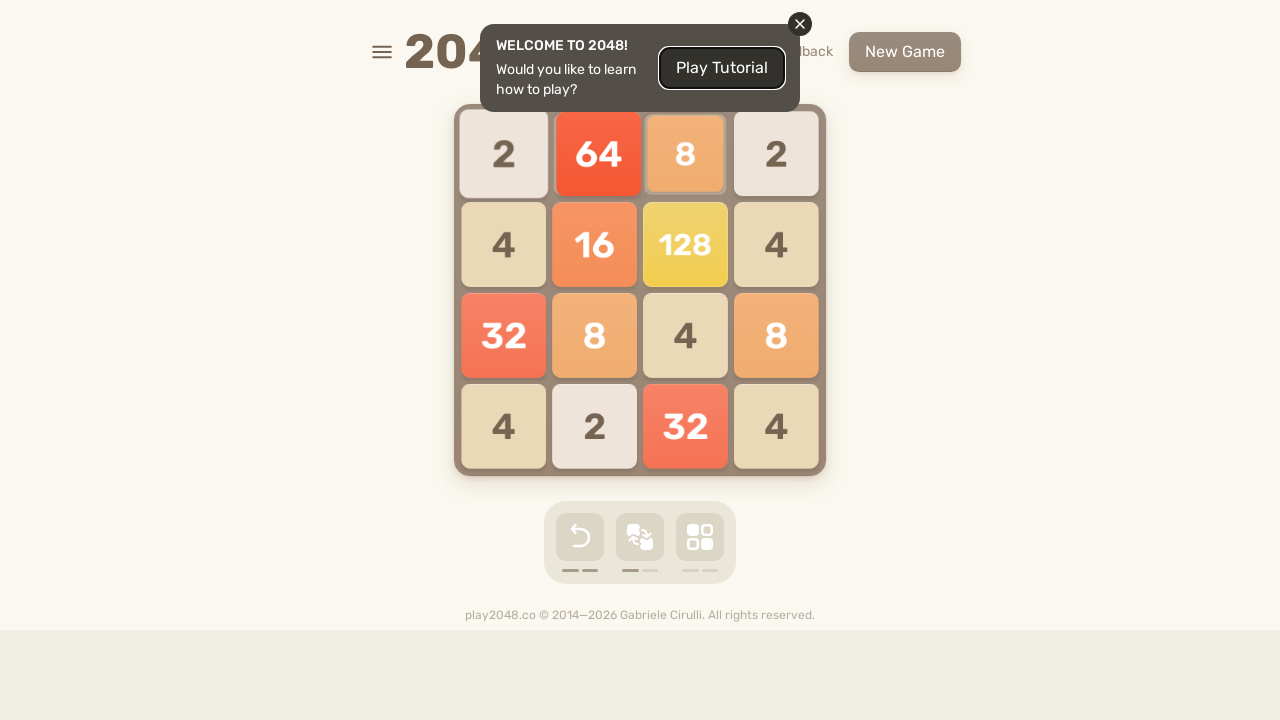

Pressed ArrowLeft (iteration 38)
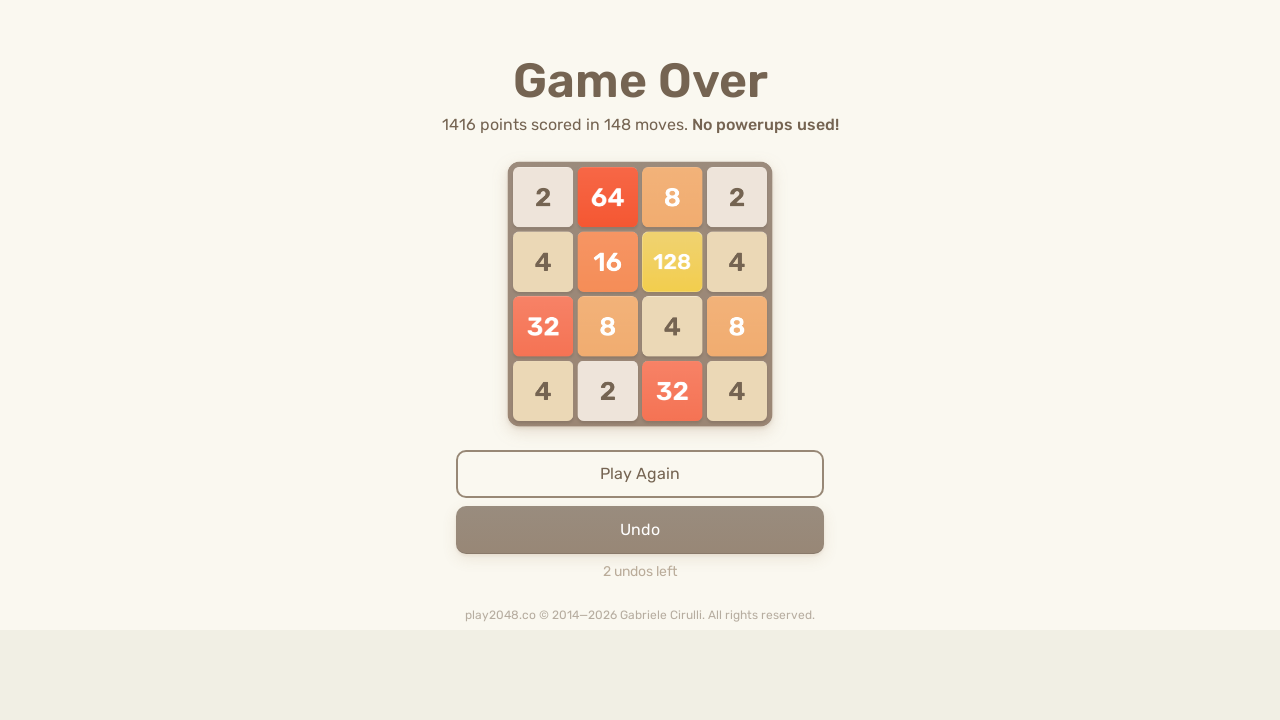

Pressed ArrowUp (iteration 39)
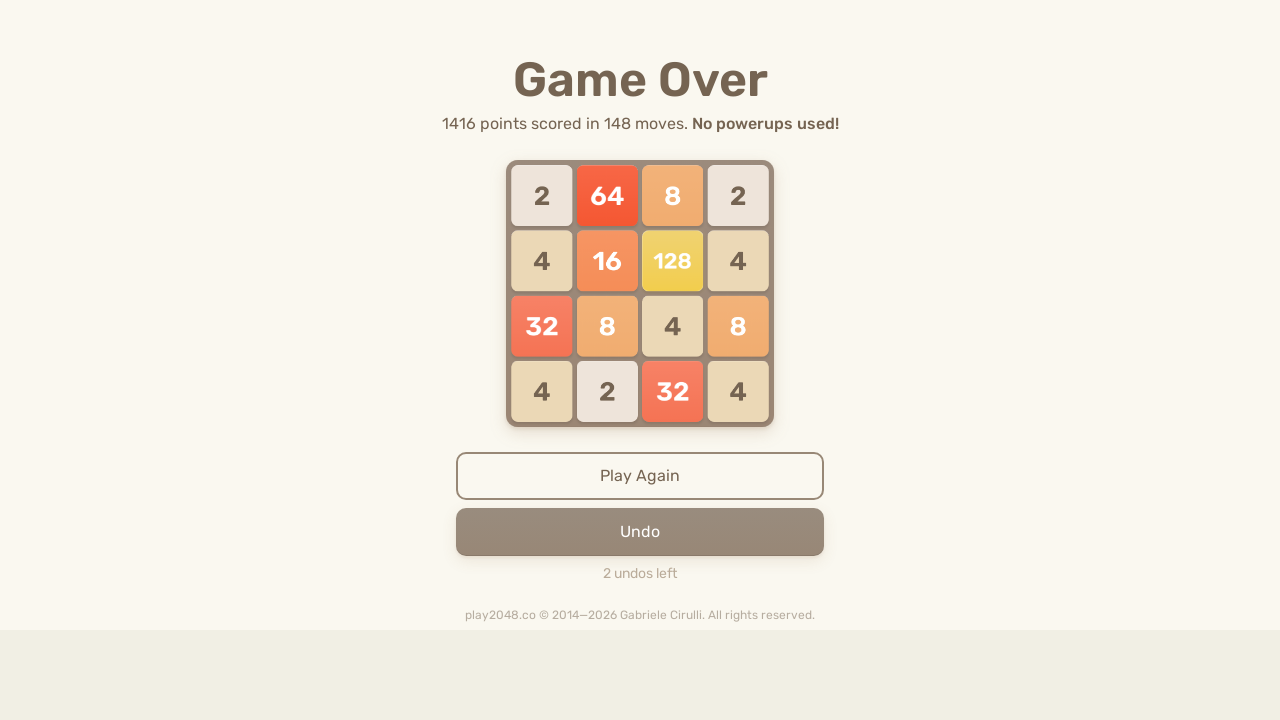

Pressed ArrowRight (iteration 39)
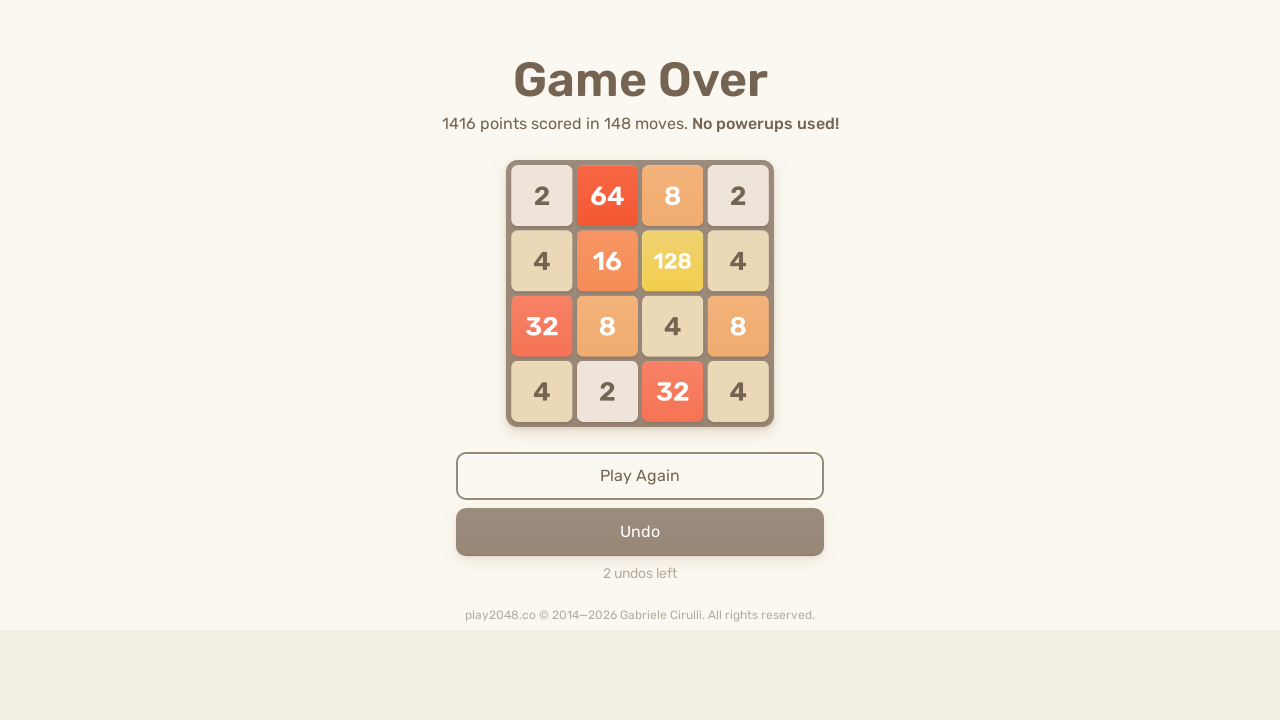

Pressed ArrowDown (iteration 39)
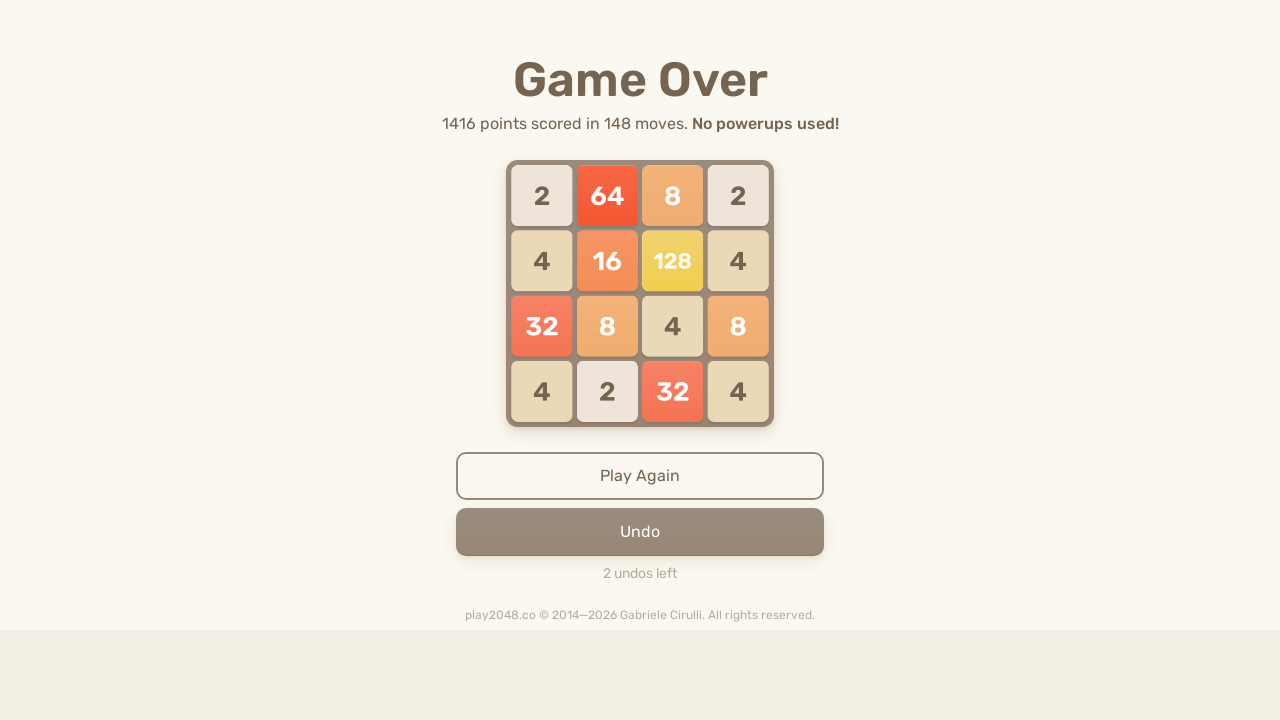

Pressed ArrowLeft (iteration 39)
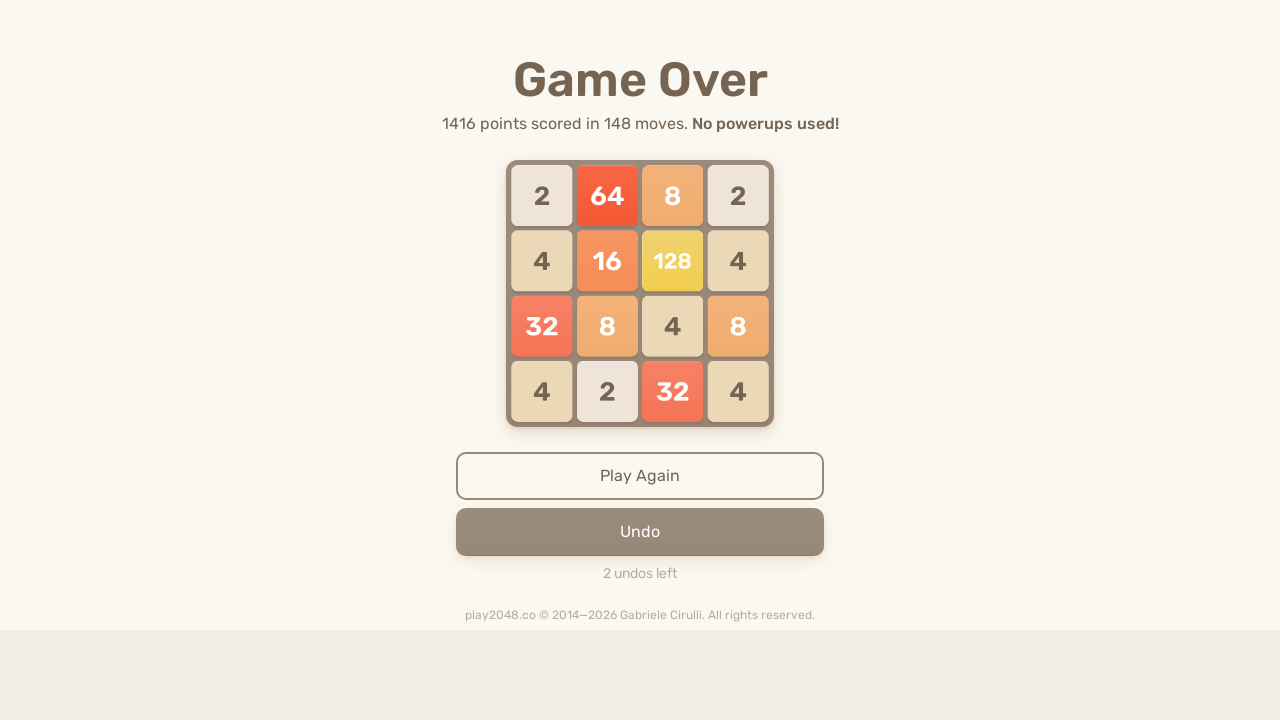

Pressed ArrowUp (iteration 40)
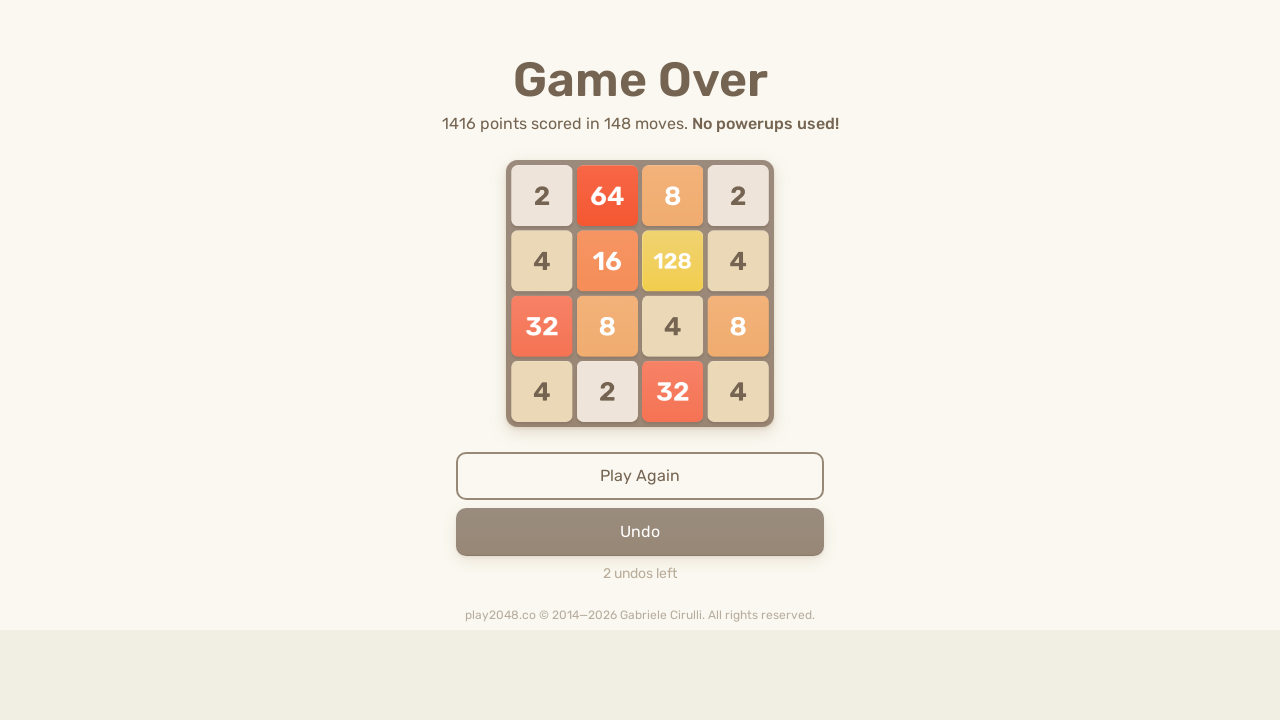

Pressed ArrowRight (iteration 40)
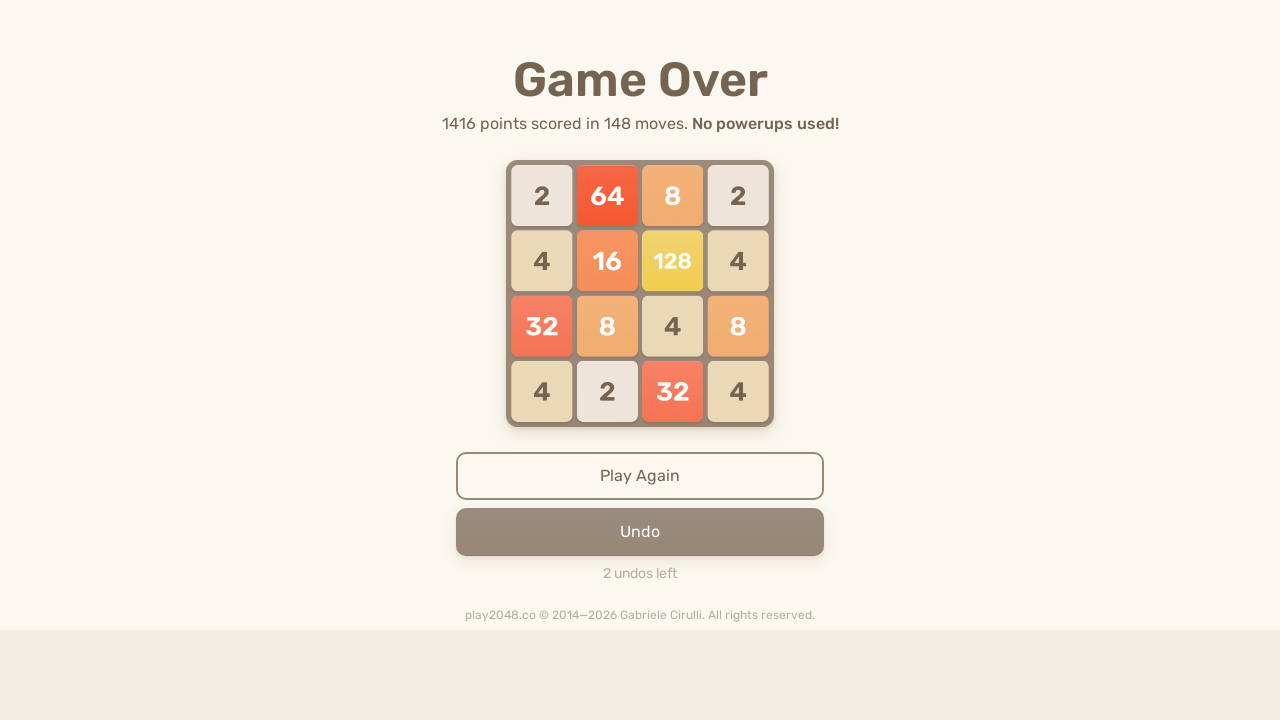

Pressed ArrowDown (iteration 40)
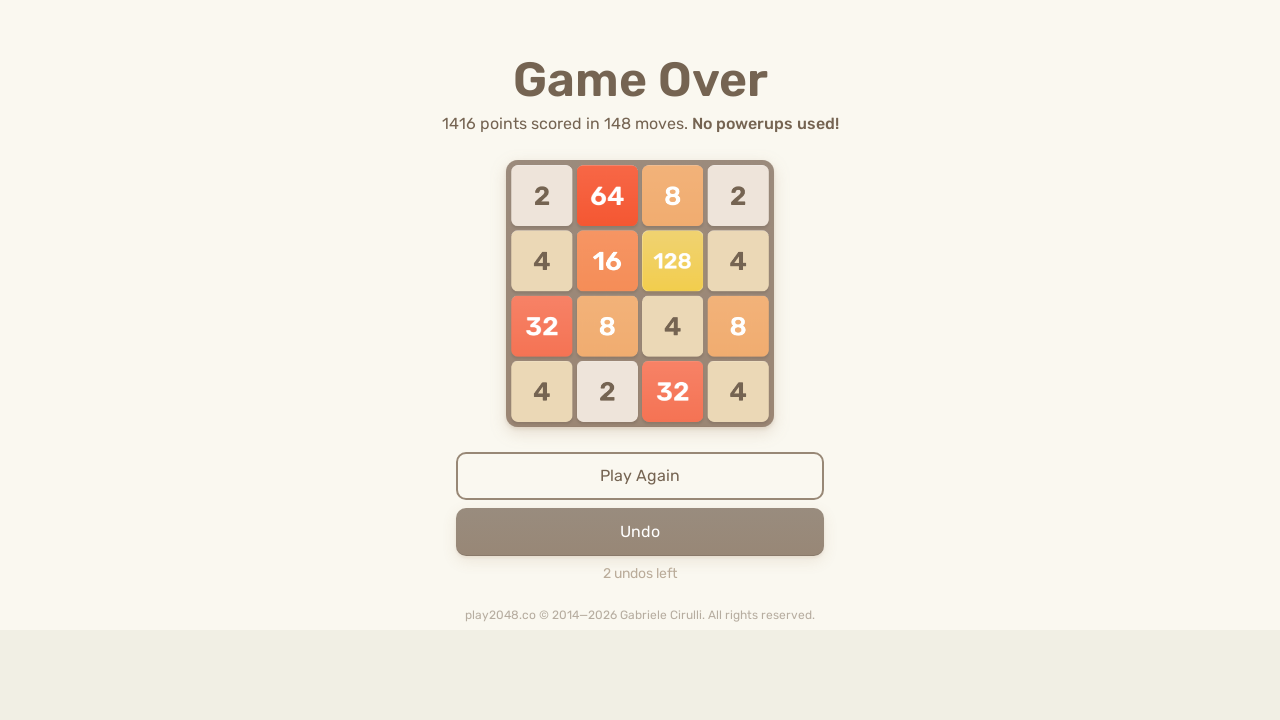

Pressed ArrowLeft (iteration 40)
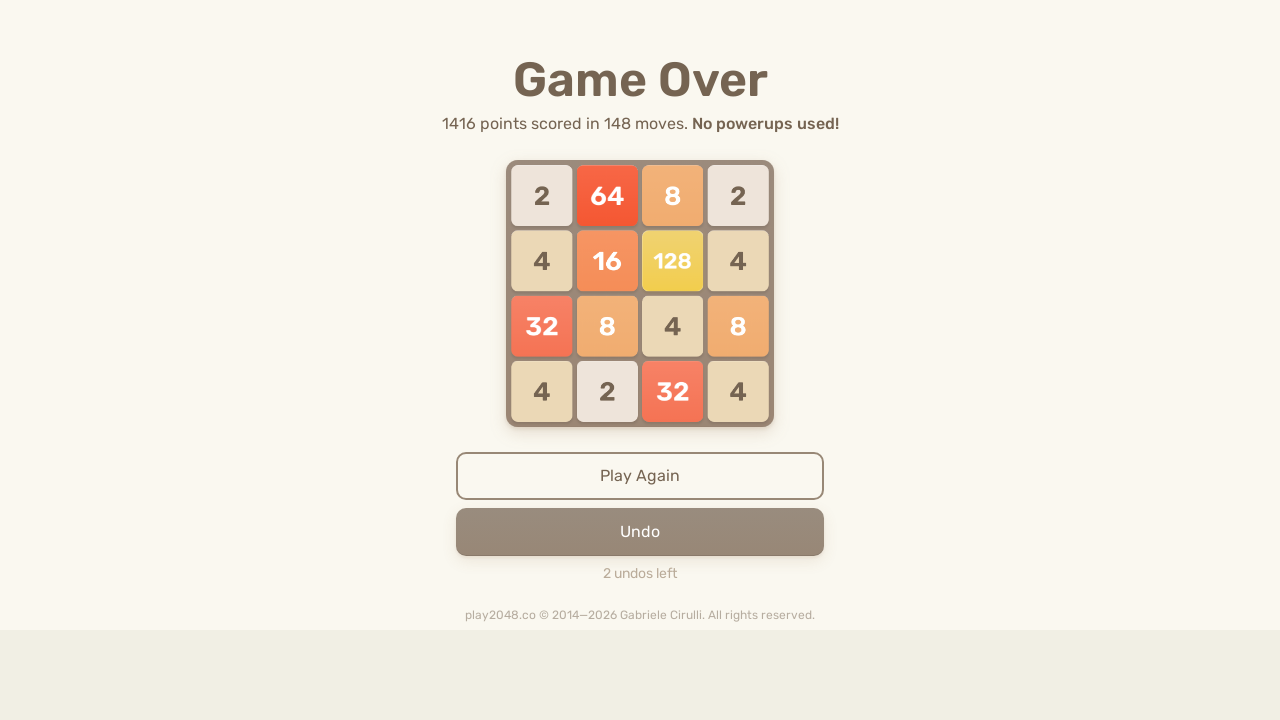

Pressed ArrowUp (iteration 41)
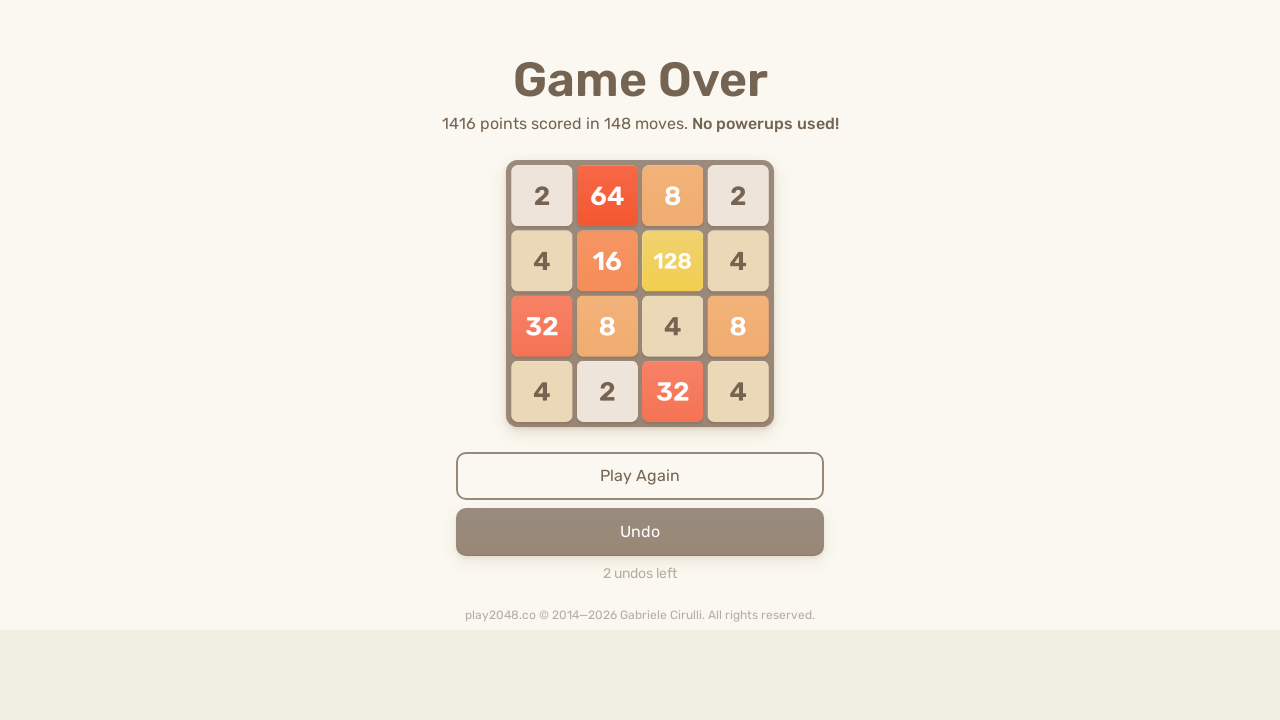

Pressed ArrowRight (iteration 41)
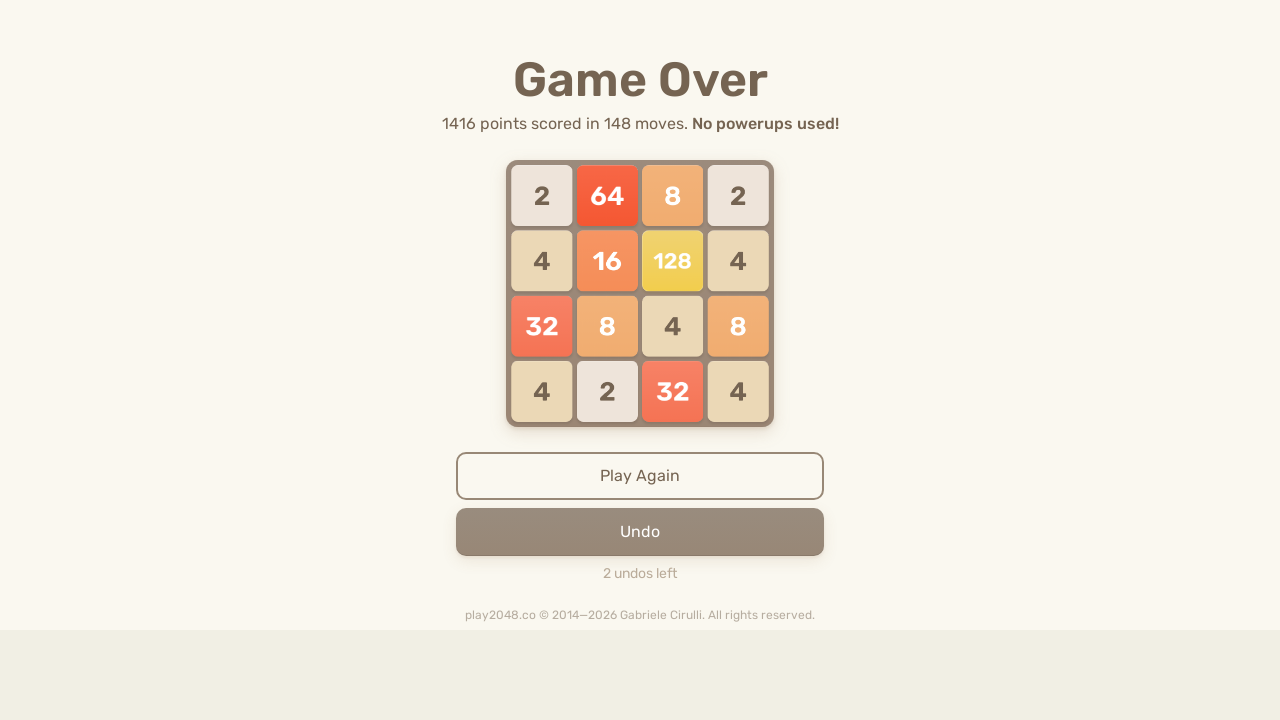

Pressed ArrowDown (iteration 41)
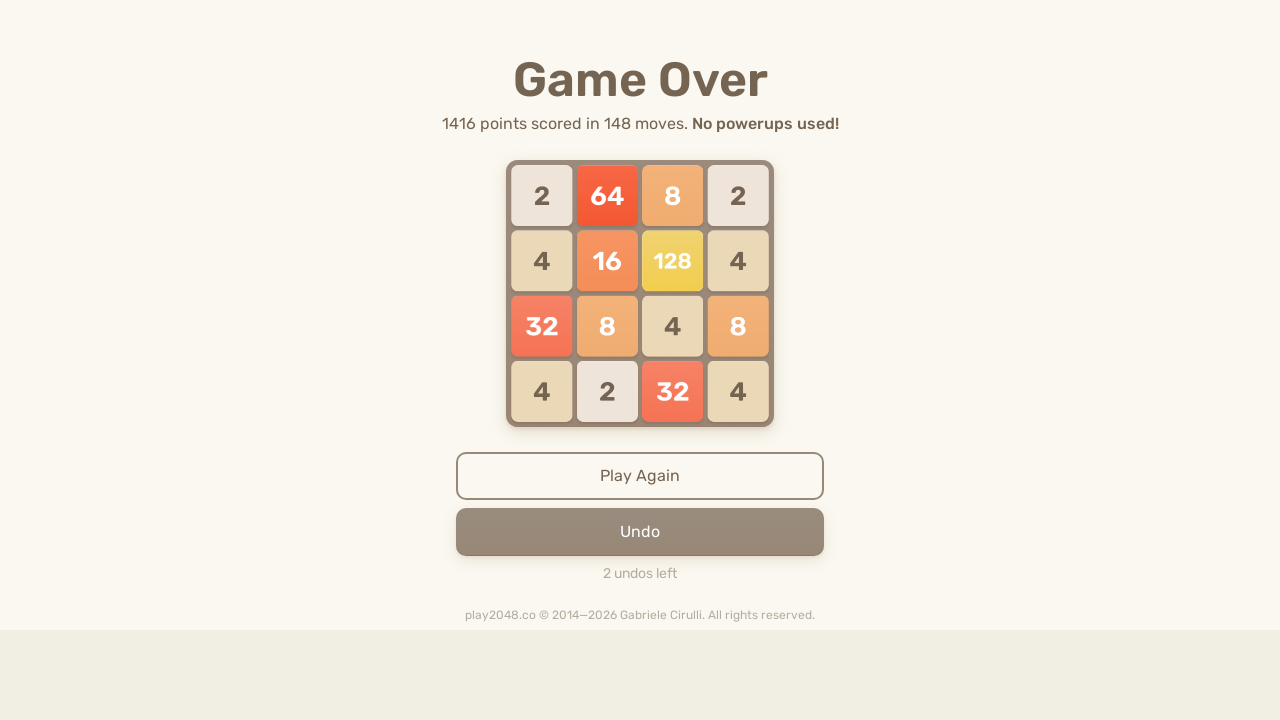

Pressed ArrowLeft (iteration 41)
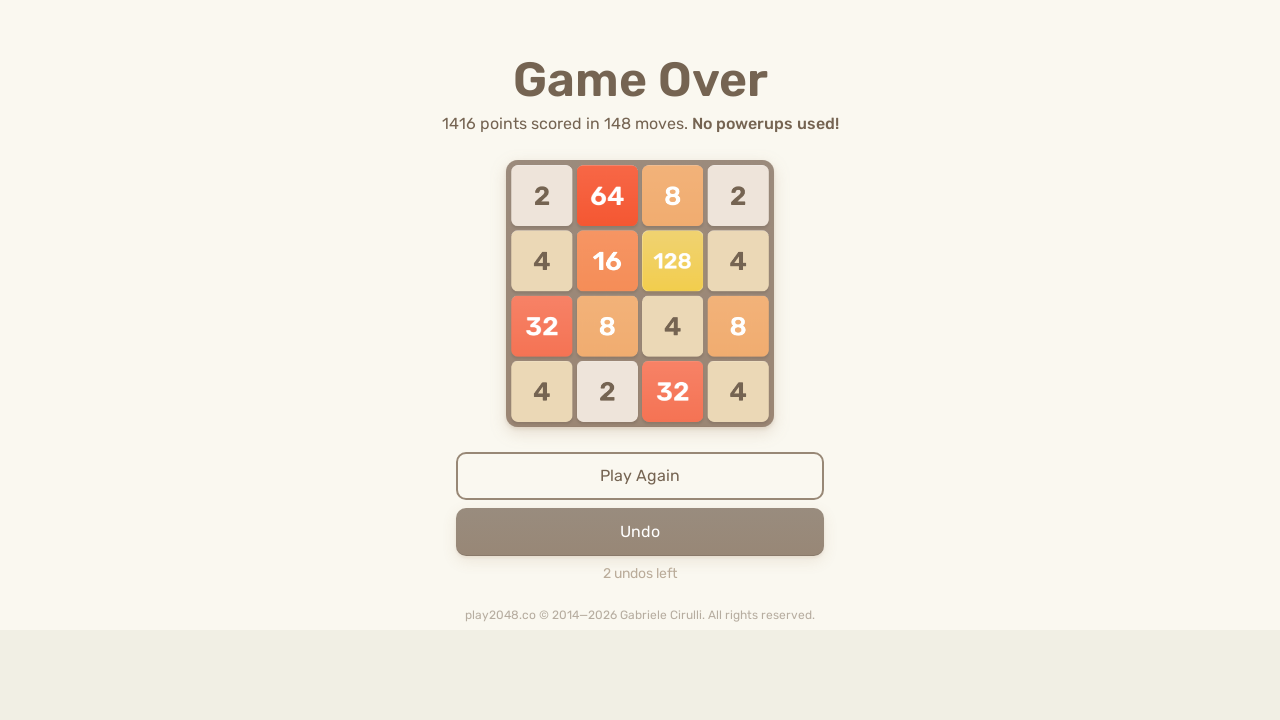

Pressed ArrowUp (iteration 42)
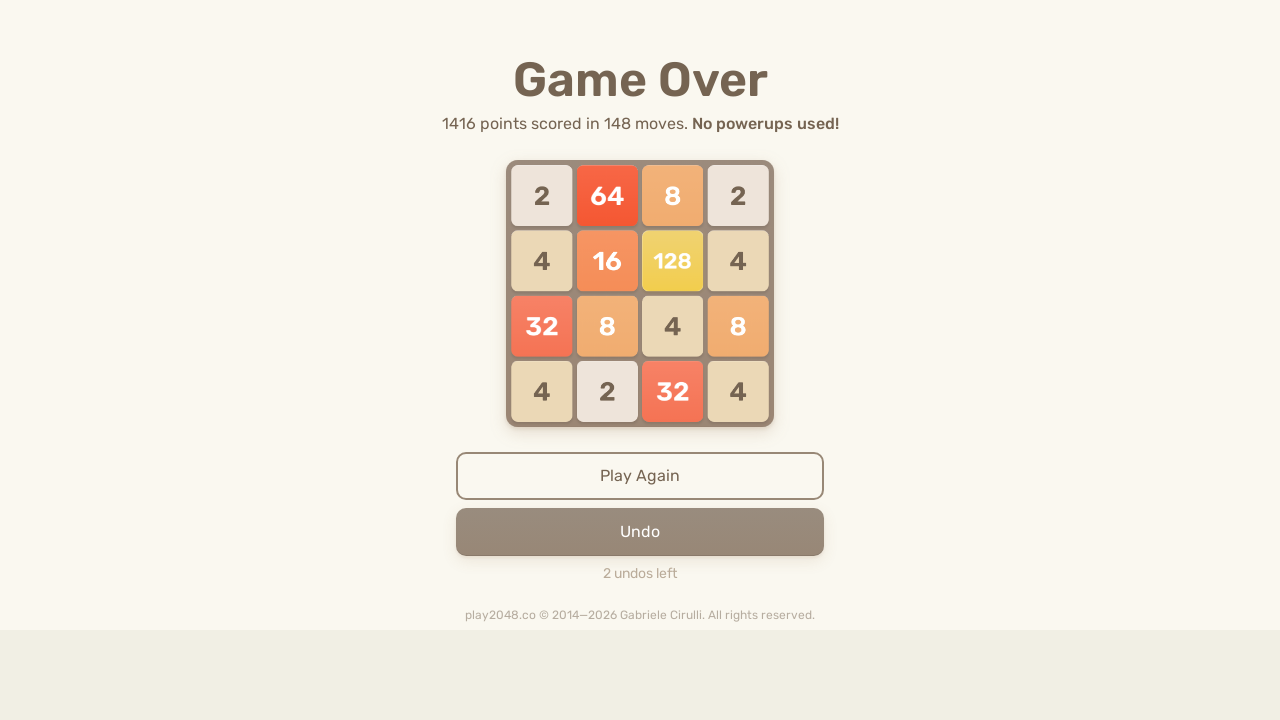

Pressed ArrowRight (iteration 42)
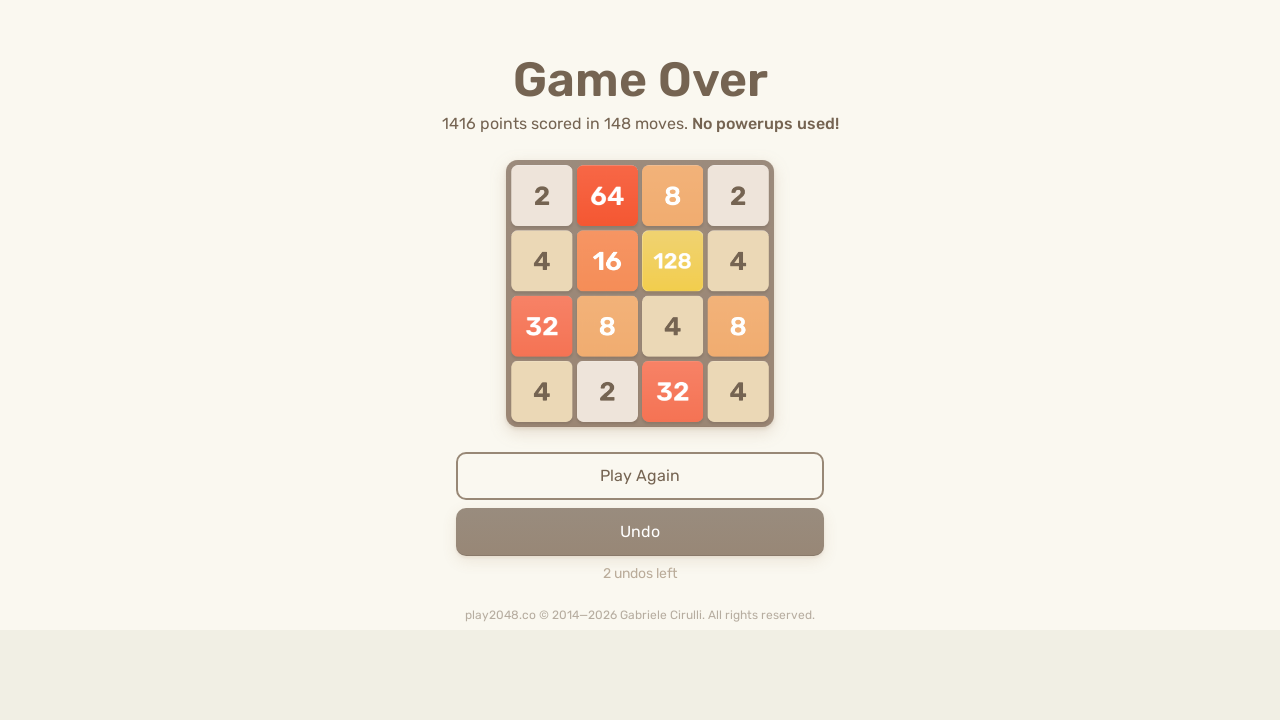

Pressed ArrowDown (iteration 42)
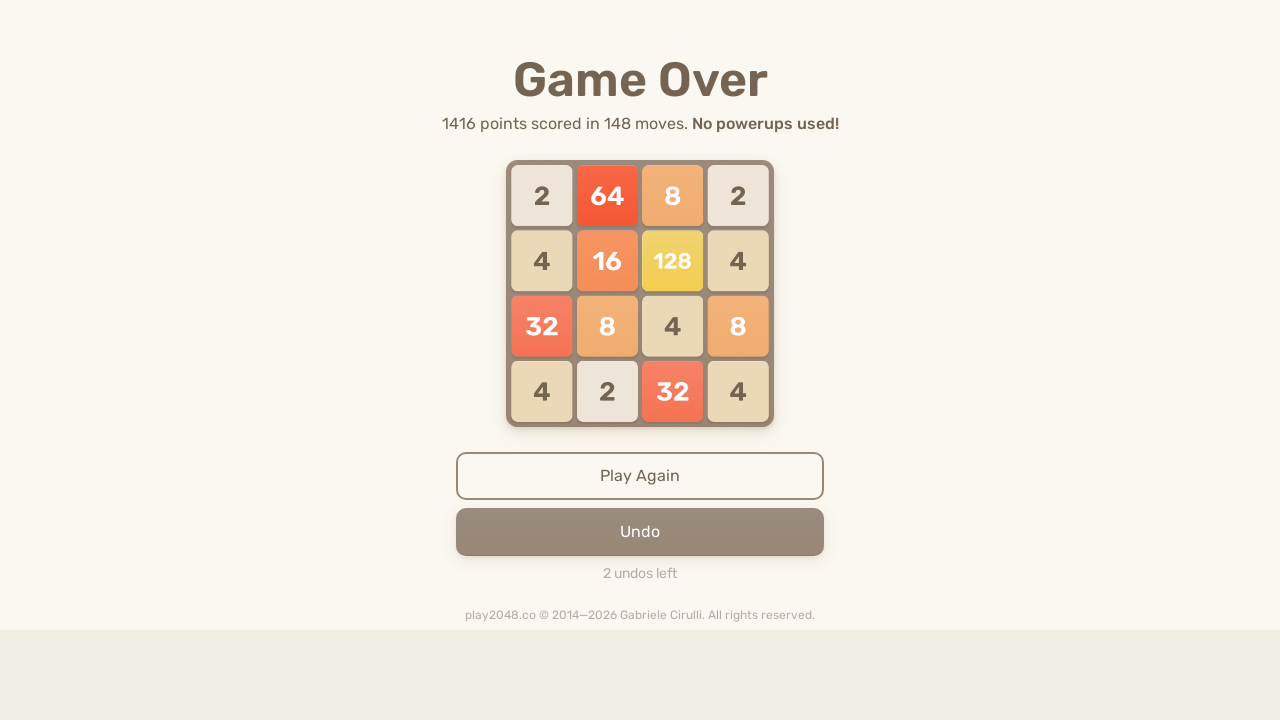

Pressed ArrowLeft (iteration 42)
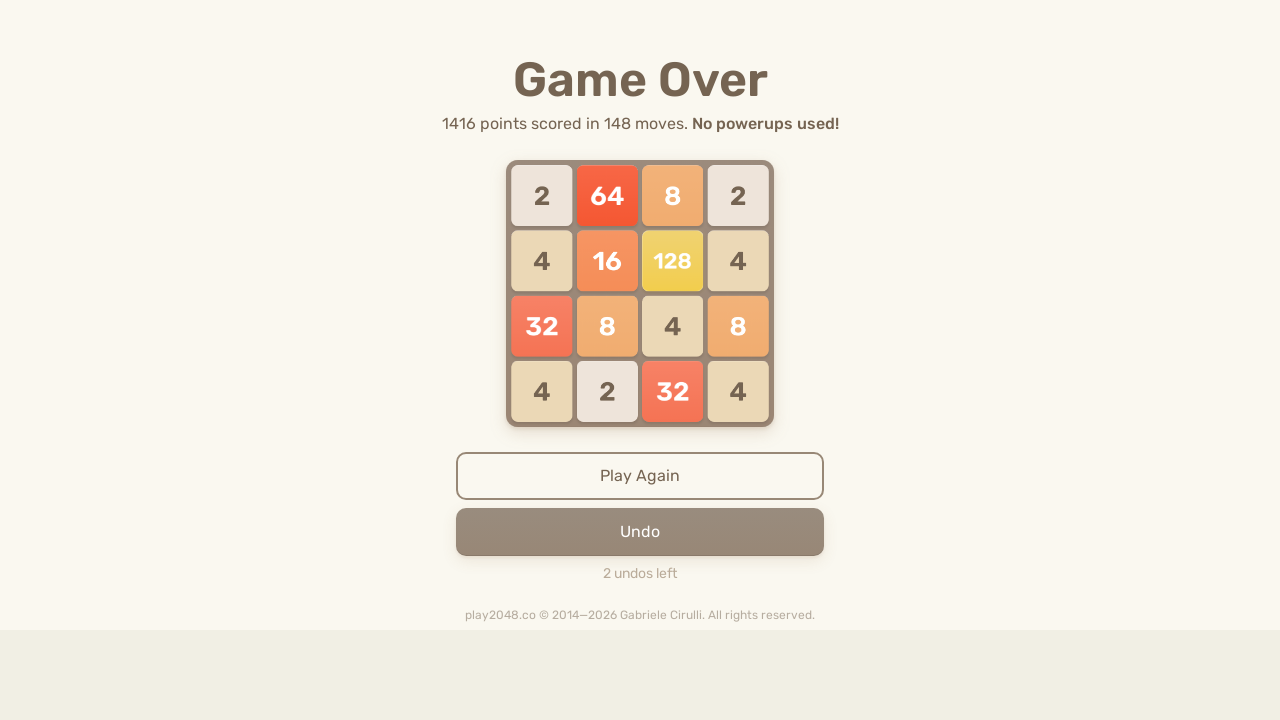

Pressed ArrowUp (iteration 43)
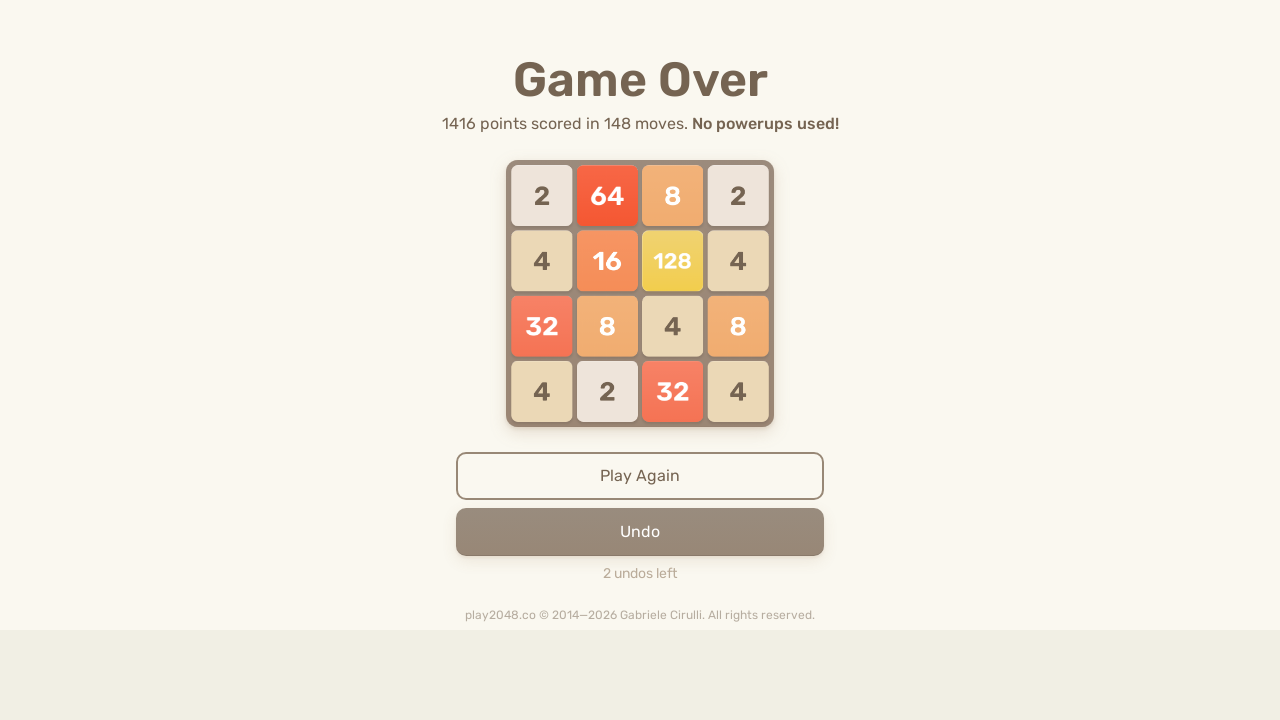

Pressed ArrowRight (iteration 43)
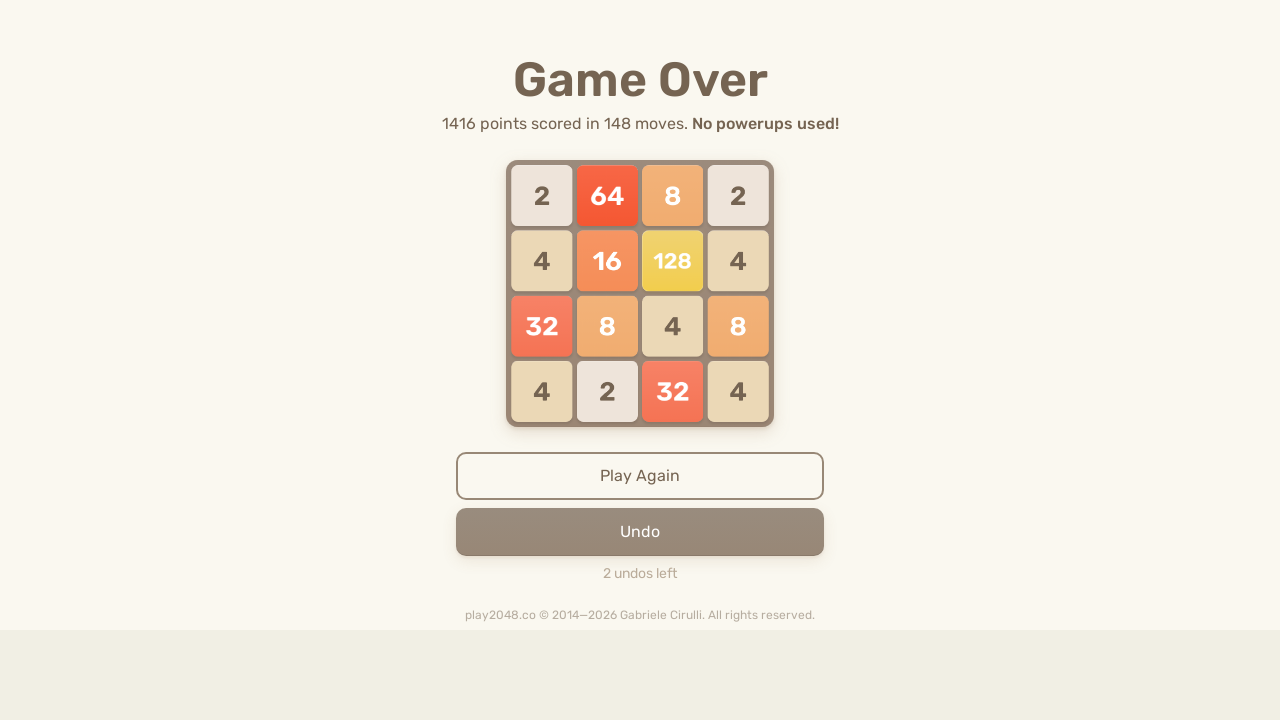

Pressed ArrowDown (iteration 43)
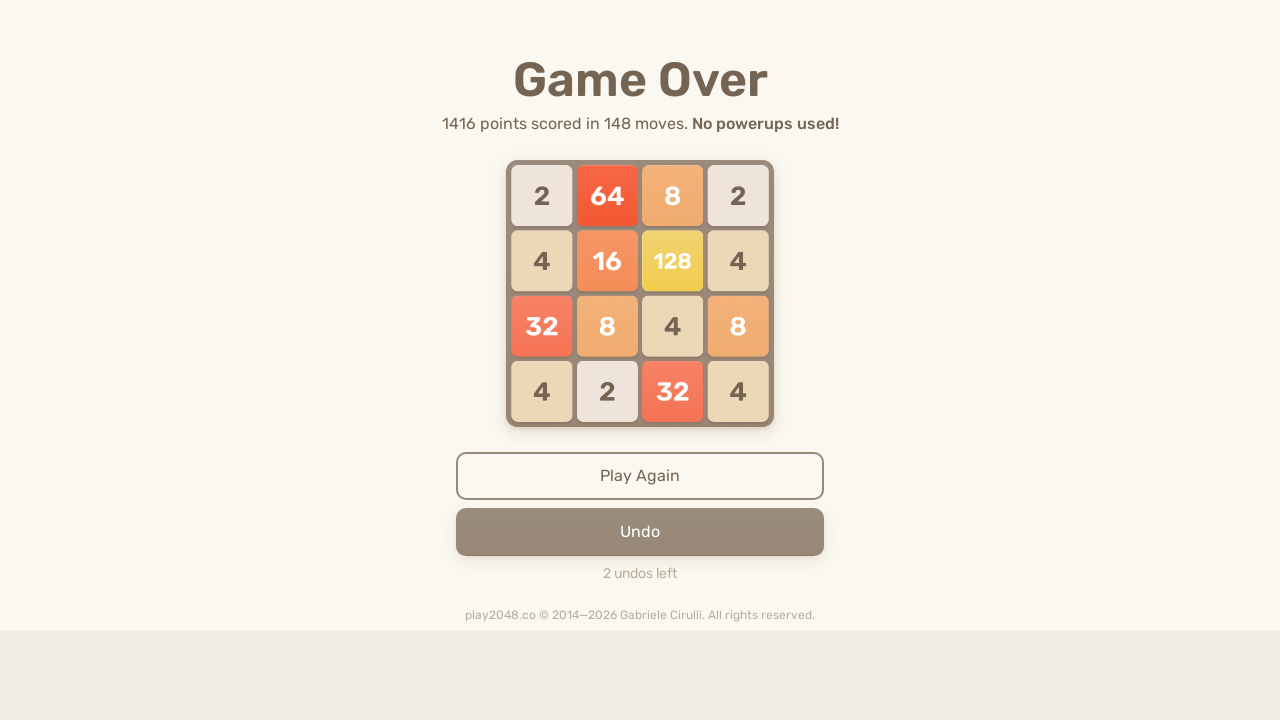

Pressed ArrowLeft (iteration 43)
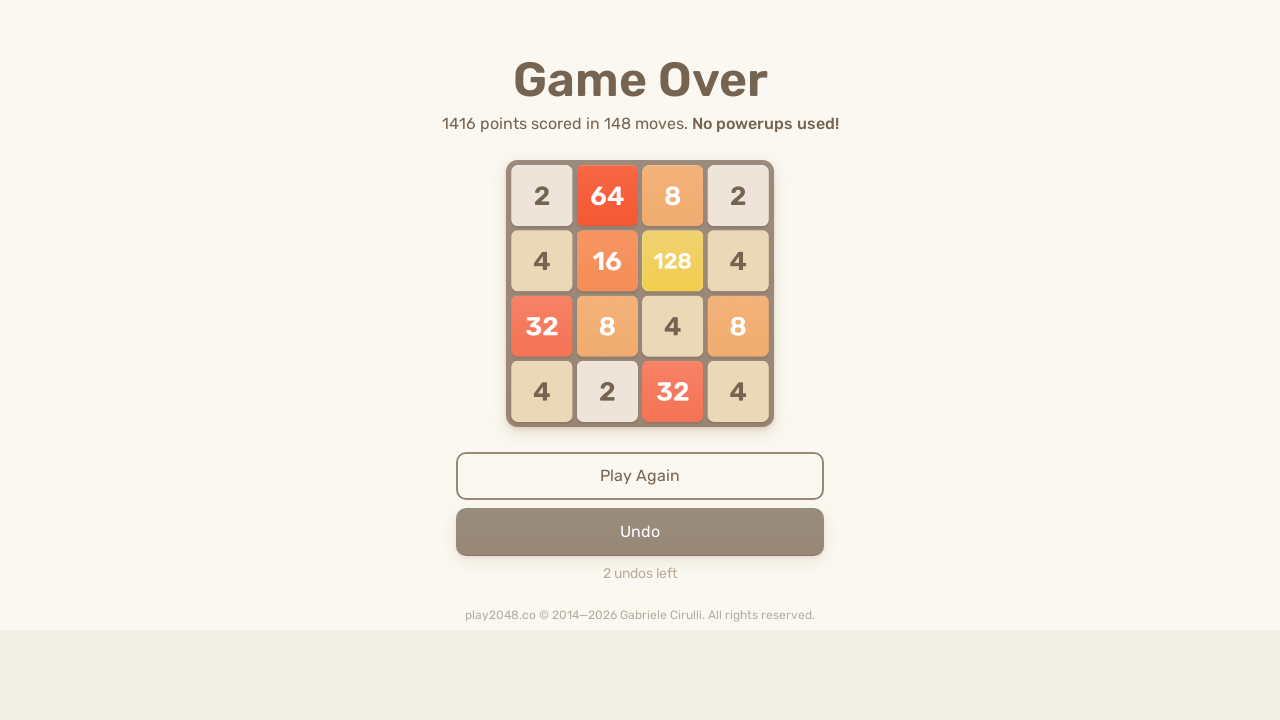

Pressed ArrowUp (iteration 44)
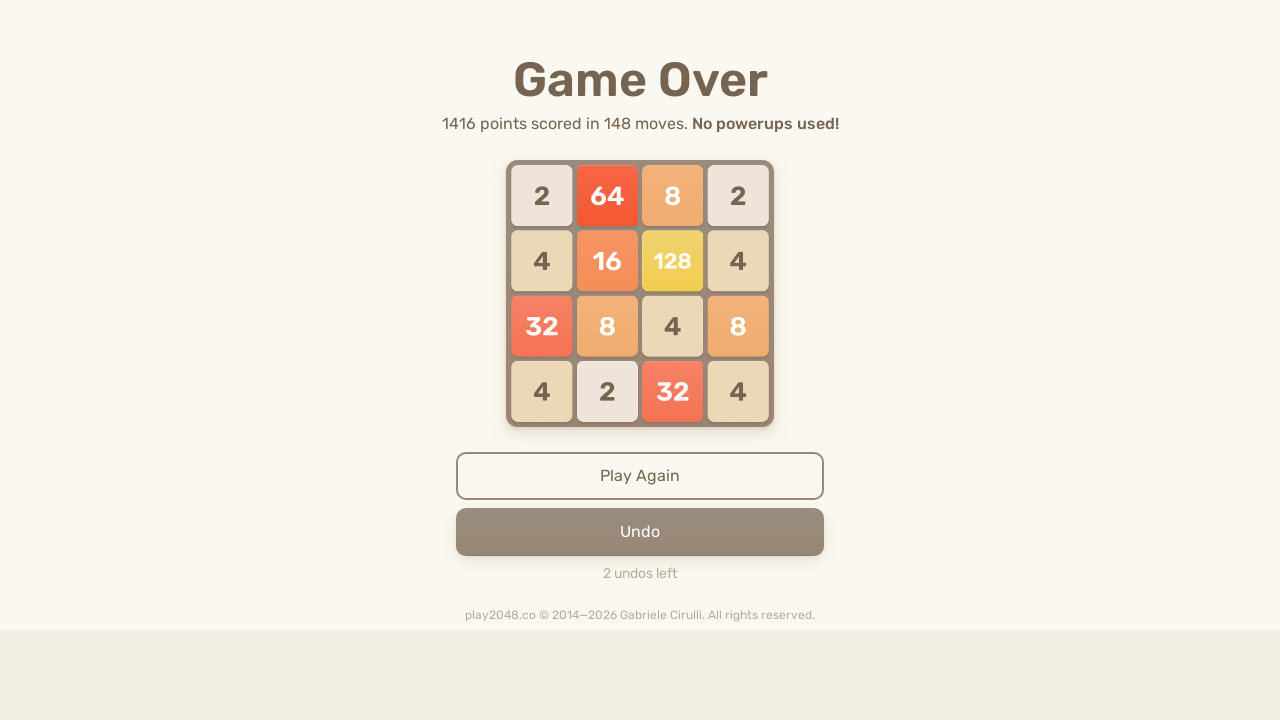

Pressed ArrowRight (iteration 44)
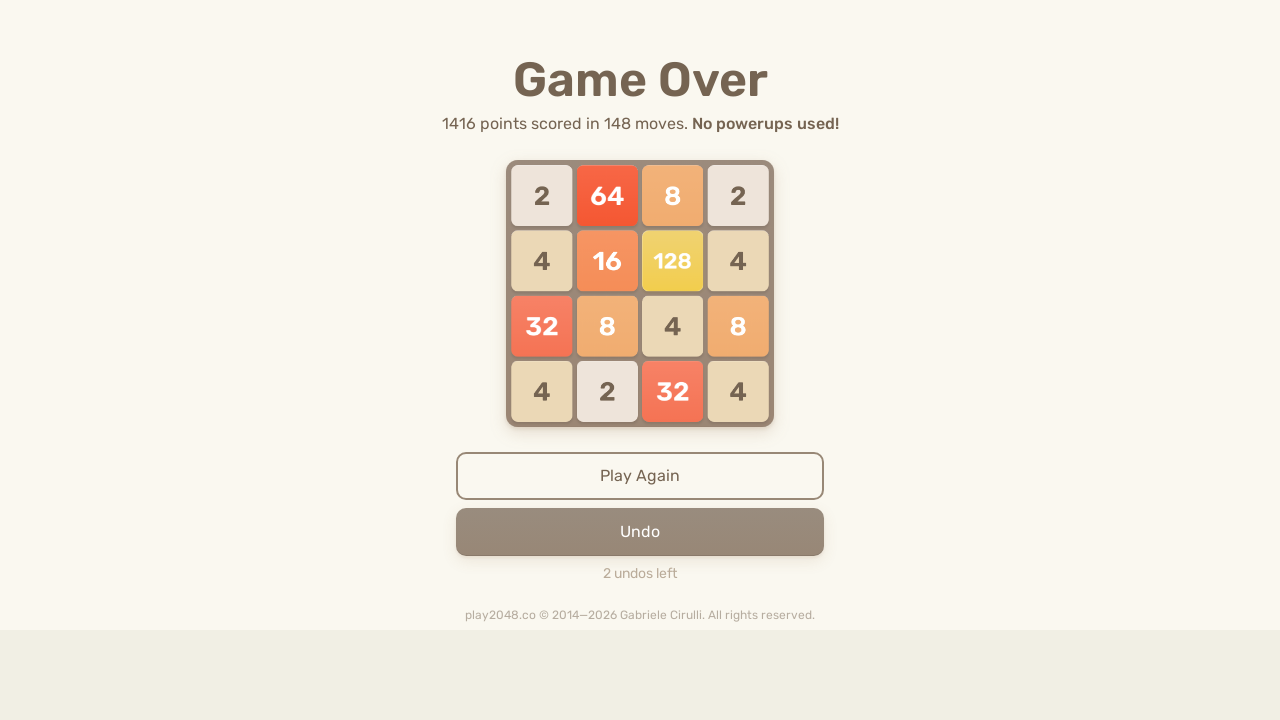

Pressed ArrowDown (iteration 44)
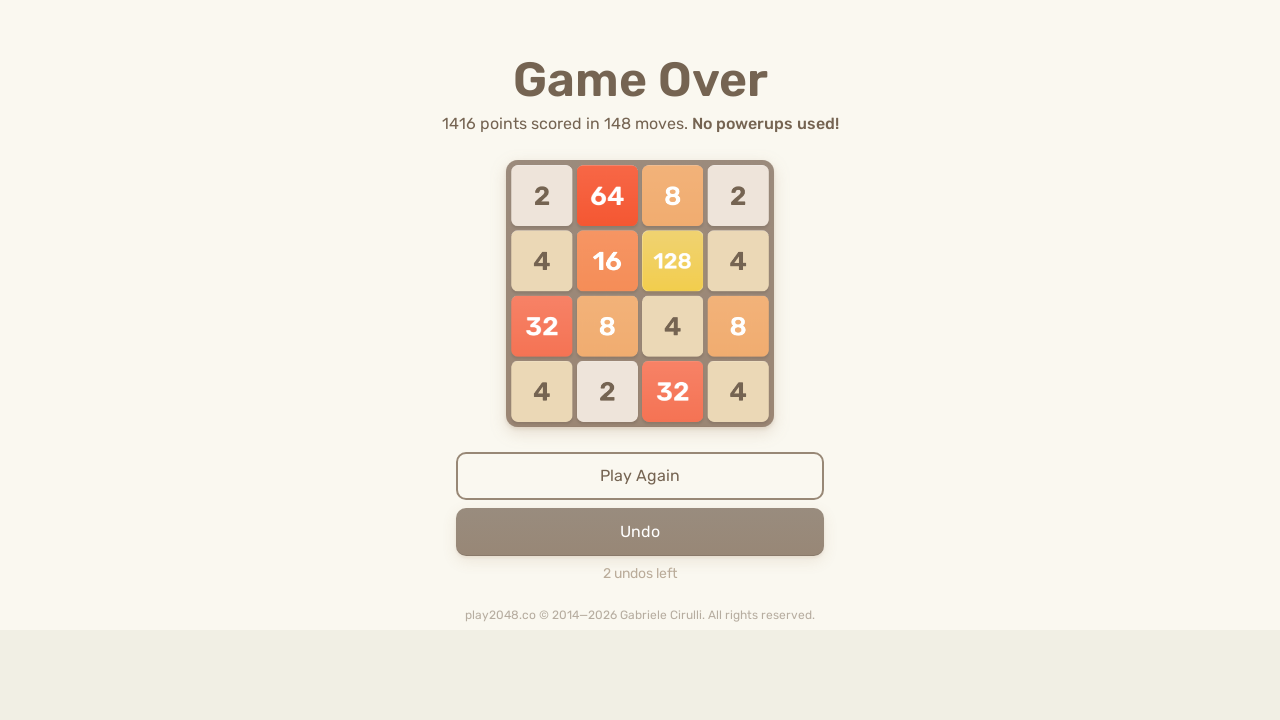

Pressed ArrowLeft (iteration 44)
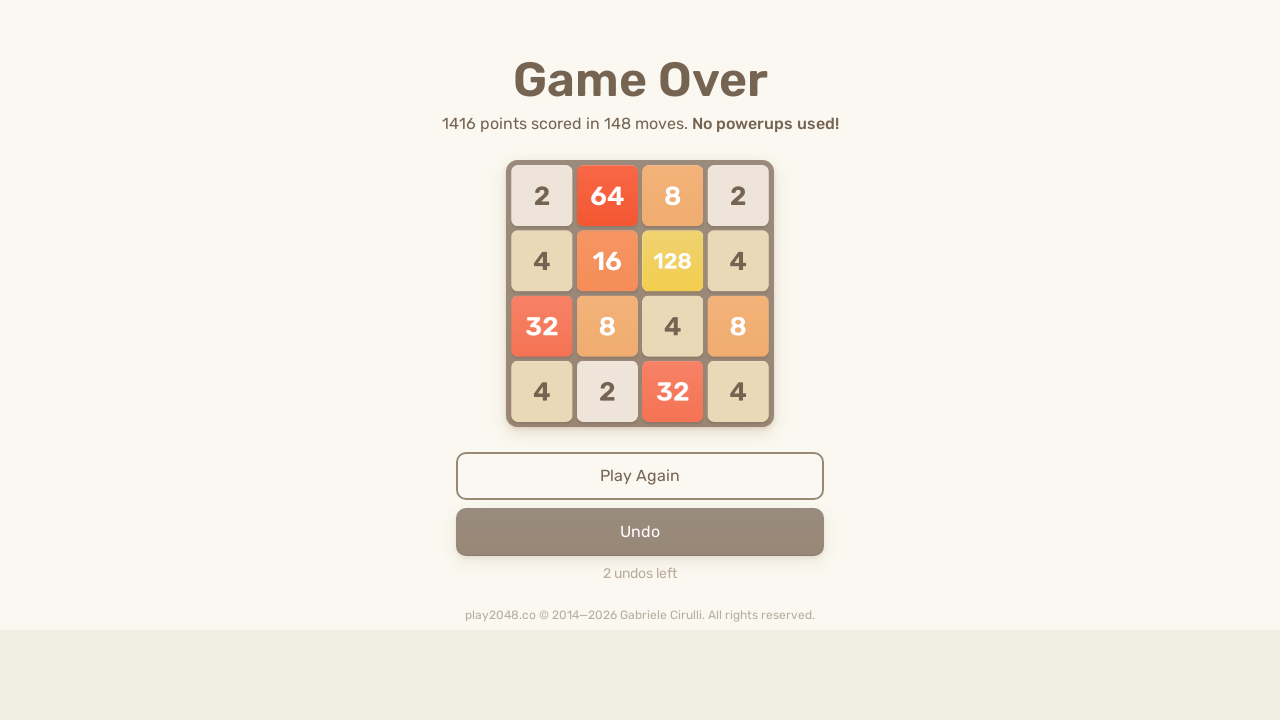

Pressed ArrowUp (iteration 45)
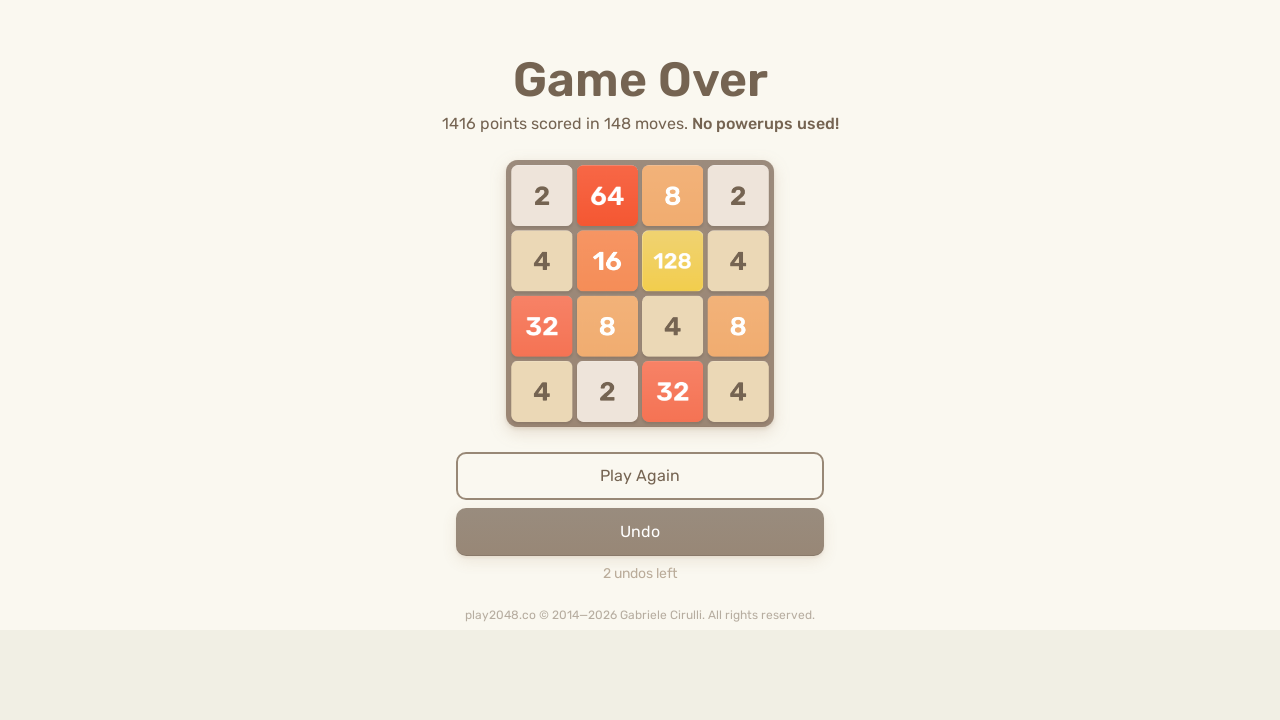

Pressed ArrowRight (iteration 45)
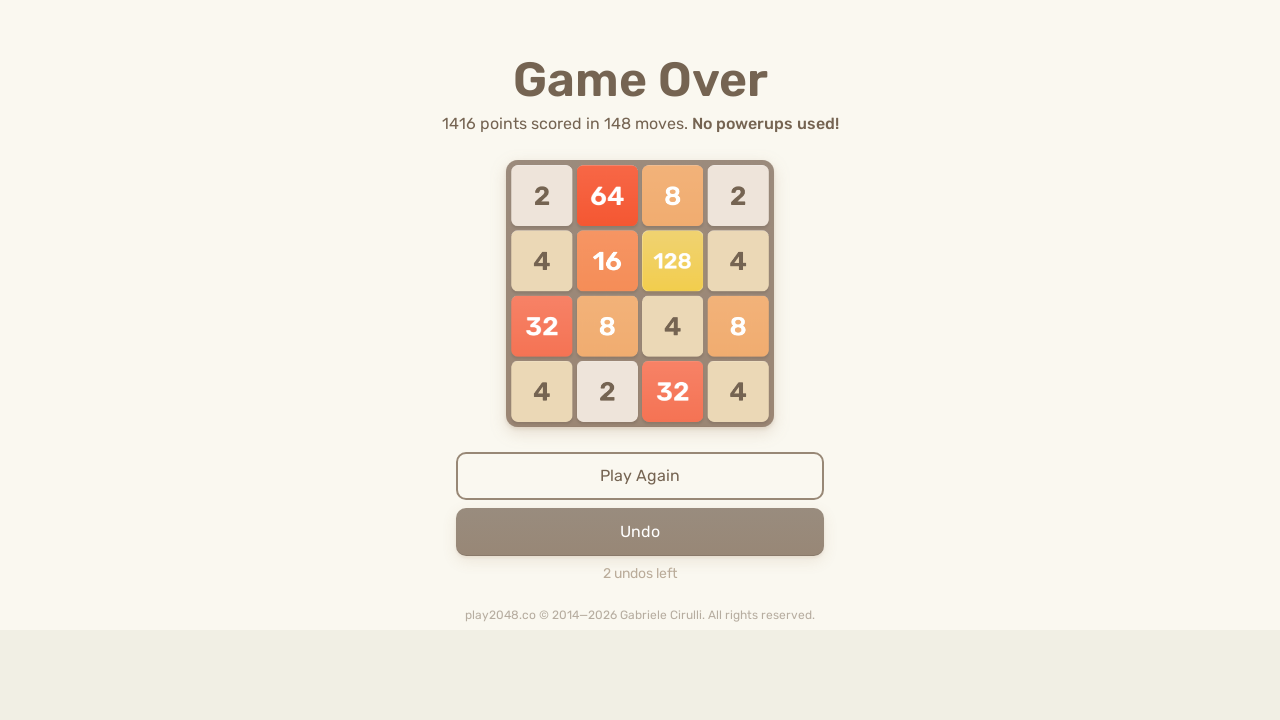

Pressed ArrowDown (iteration 45)
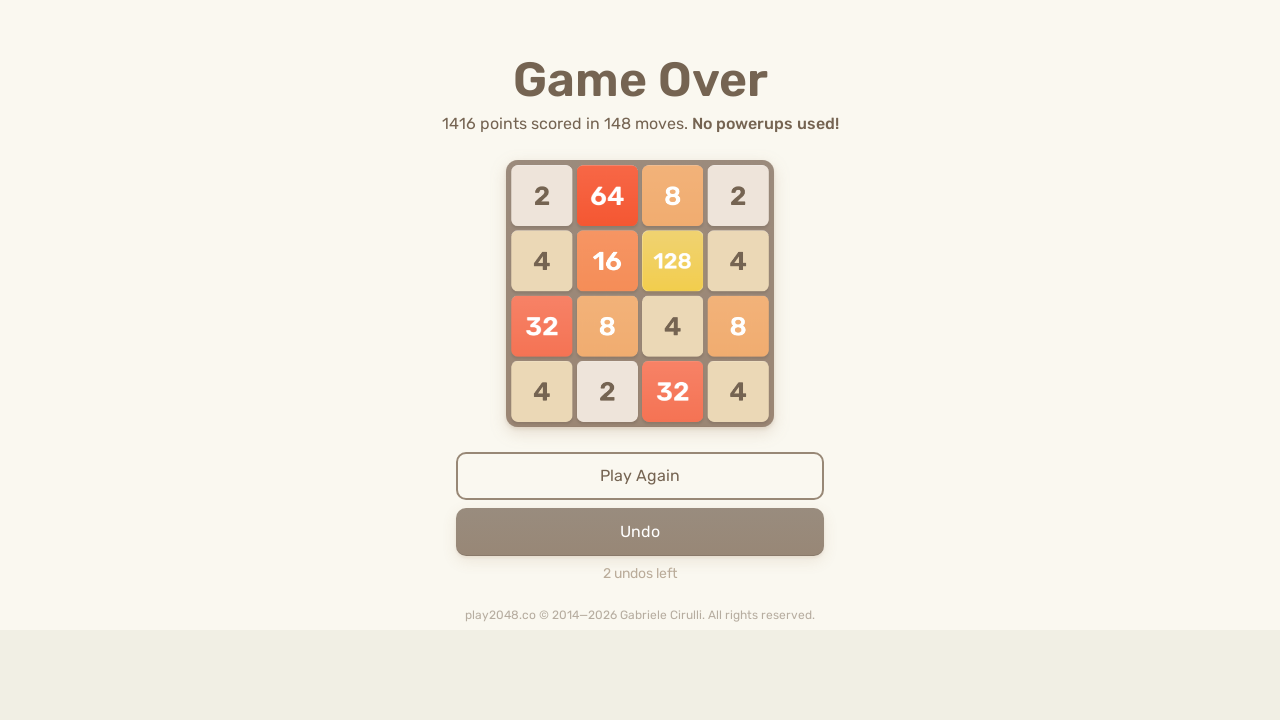

Pressed ArrowLeft (iteration 45)
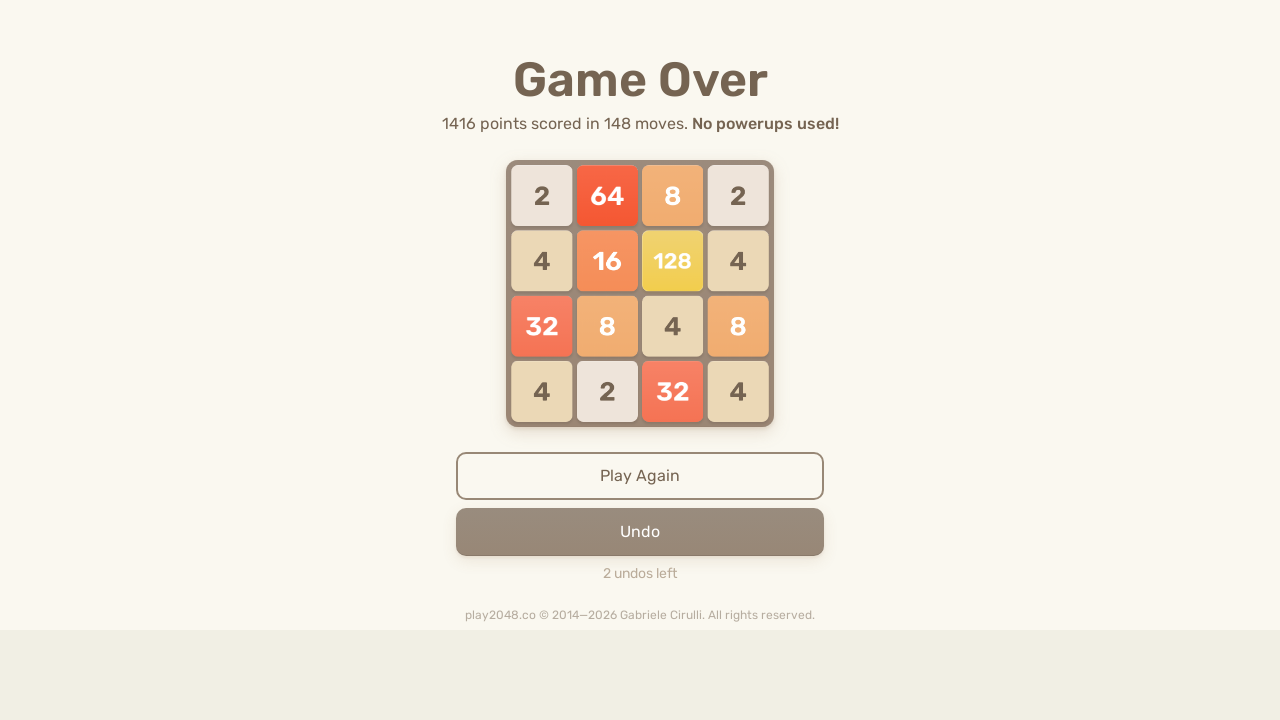

Pressed ArrowUp (iteration 46)
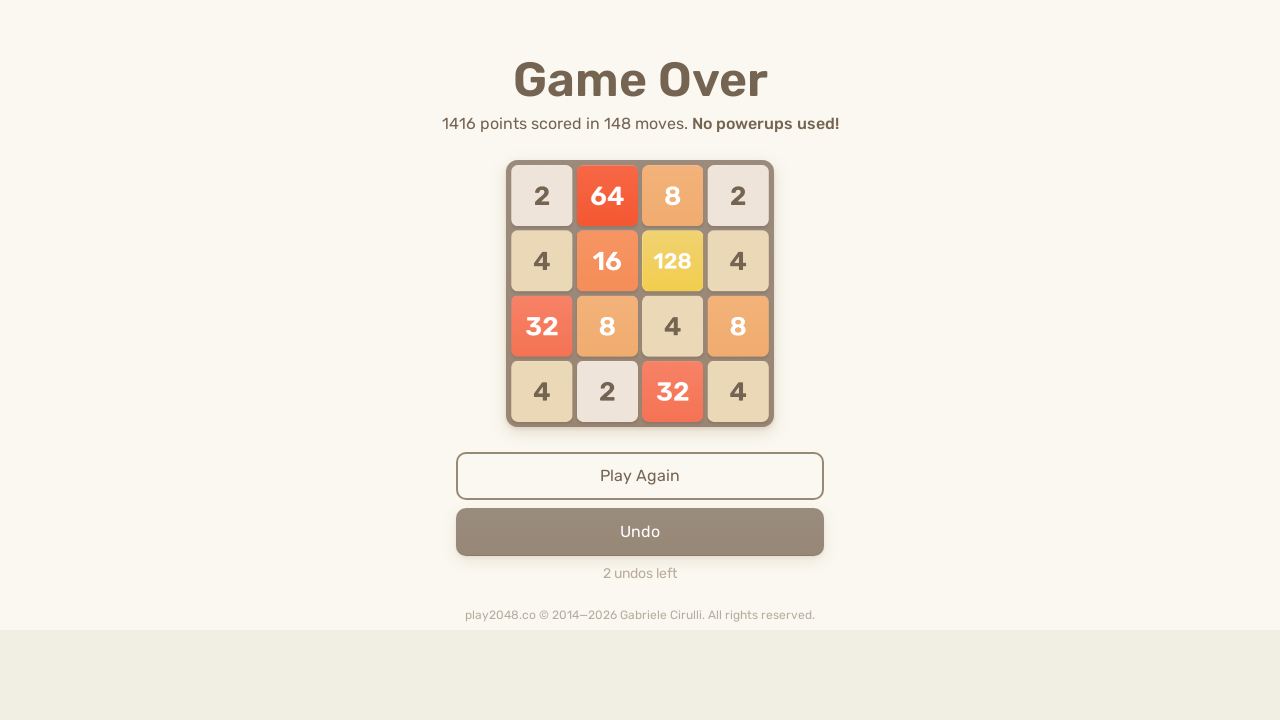

Pressed ArrowRight (iteration 46)
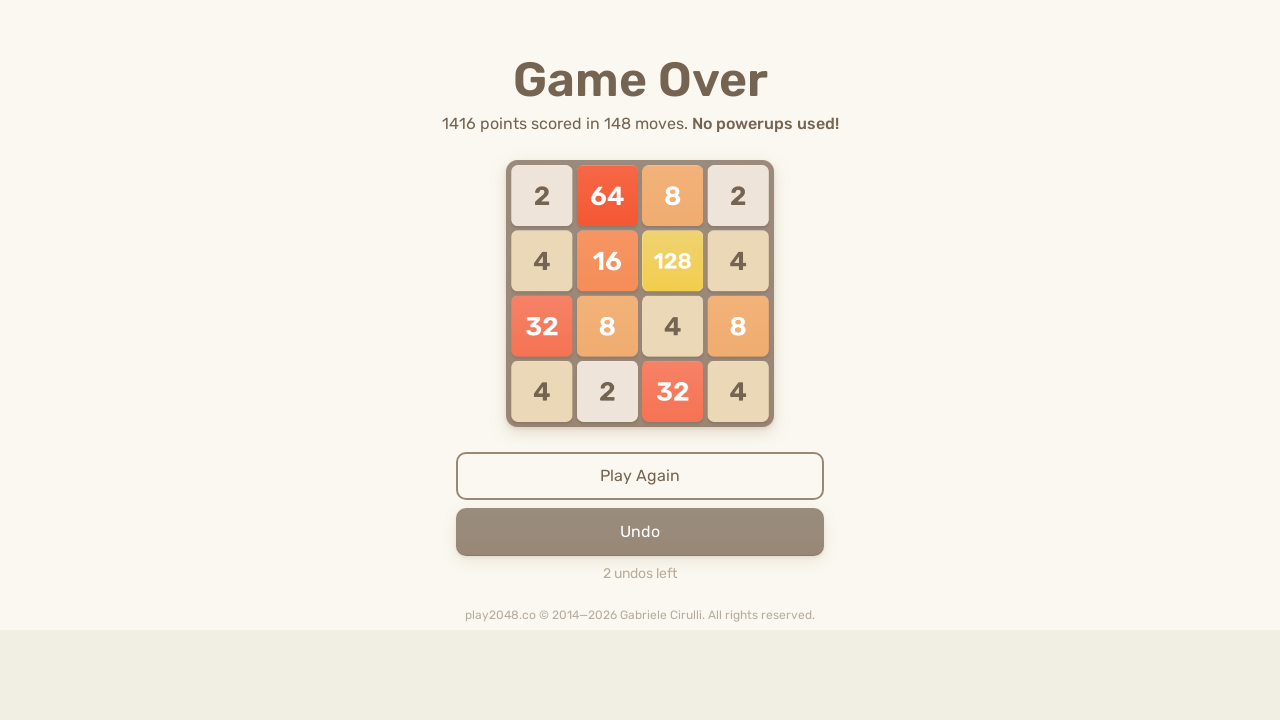

Pressed ArrowDown (iteration 46)
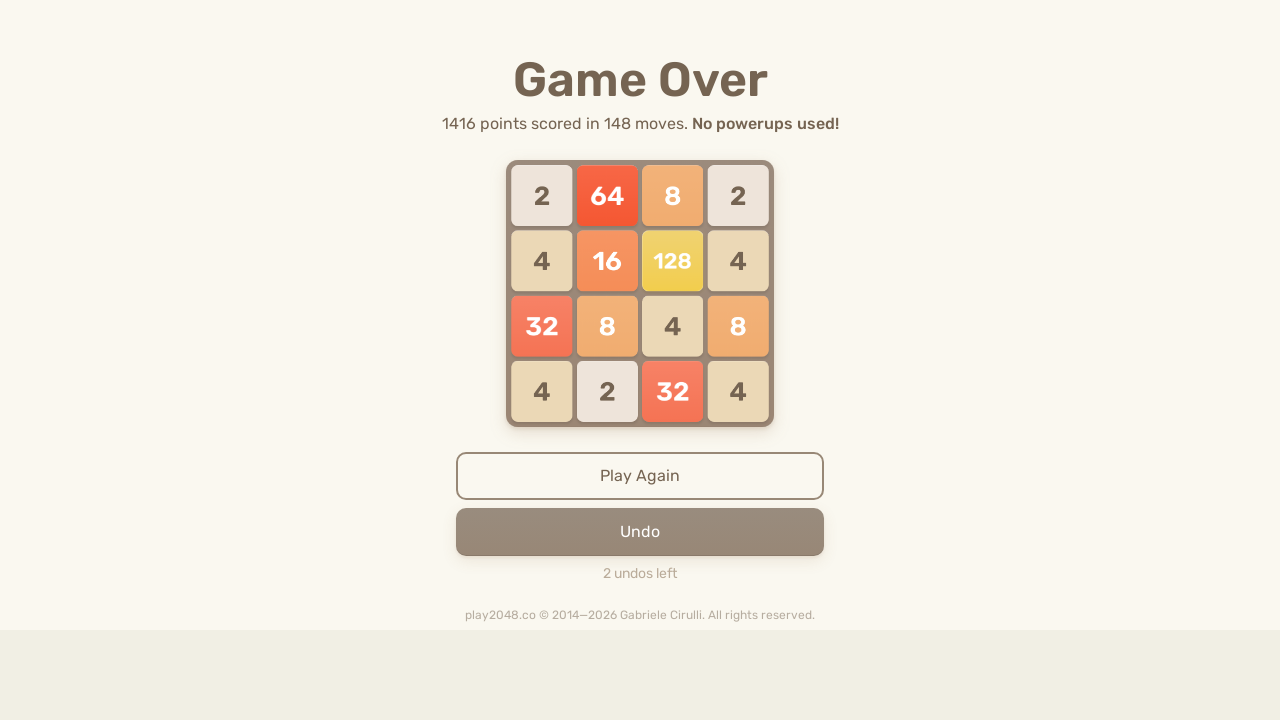

Pressed ArrowLeft (iteration 46)
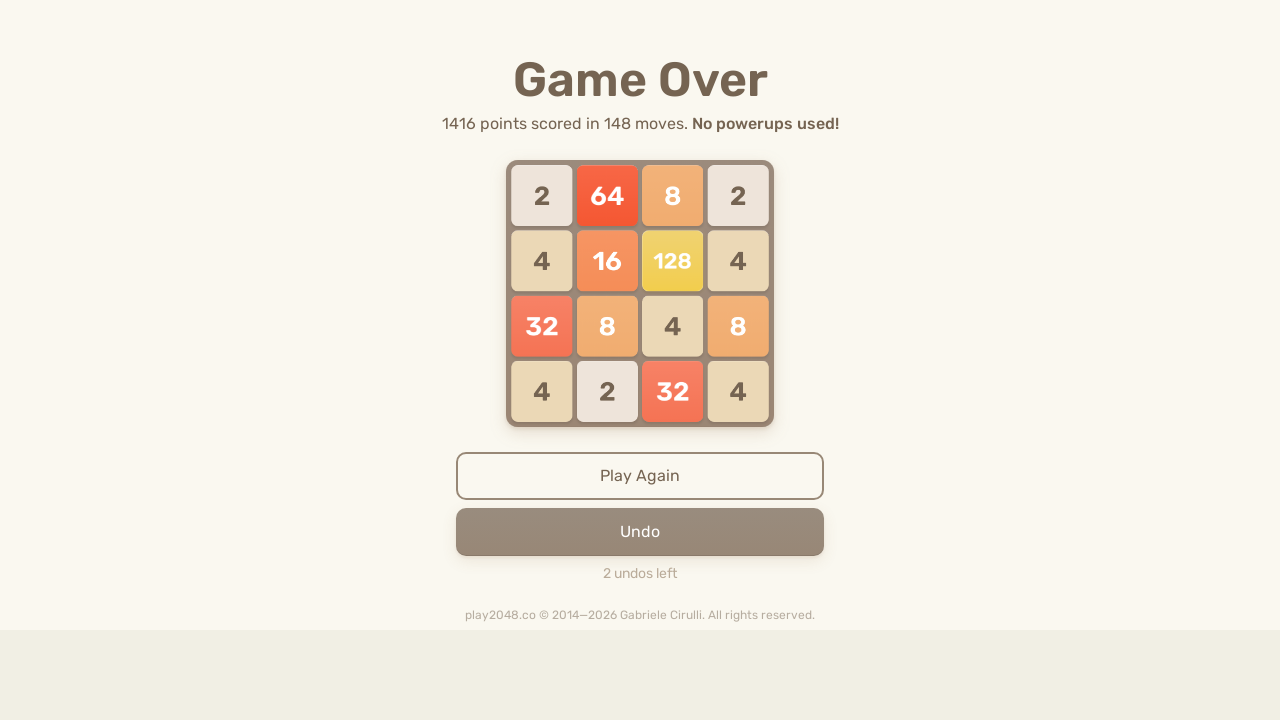

Pressed ArrowUp (iteration 47)
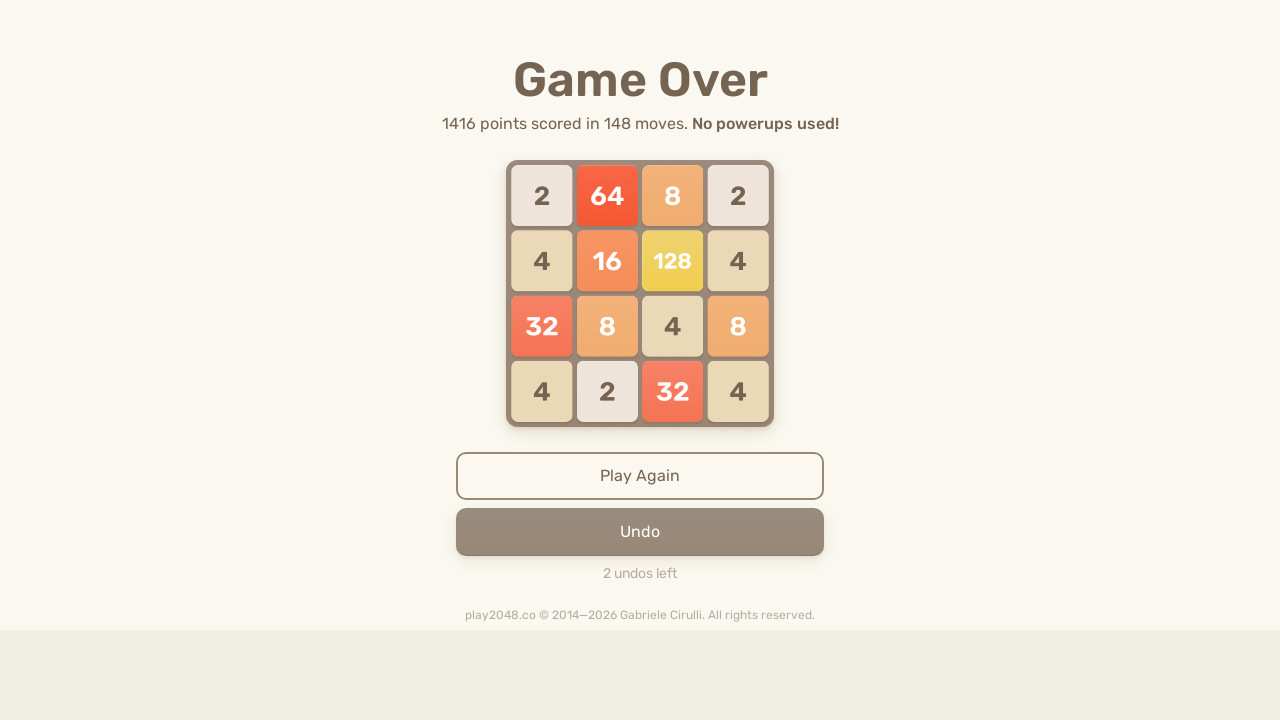

Pressed ArrowRight (iteration 47)
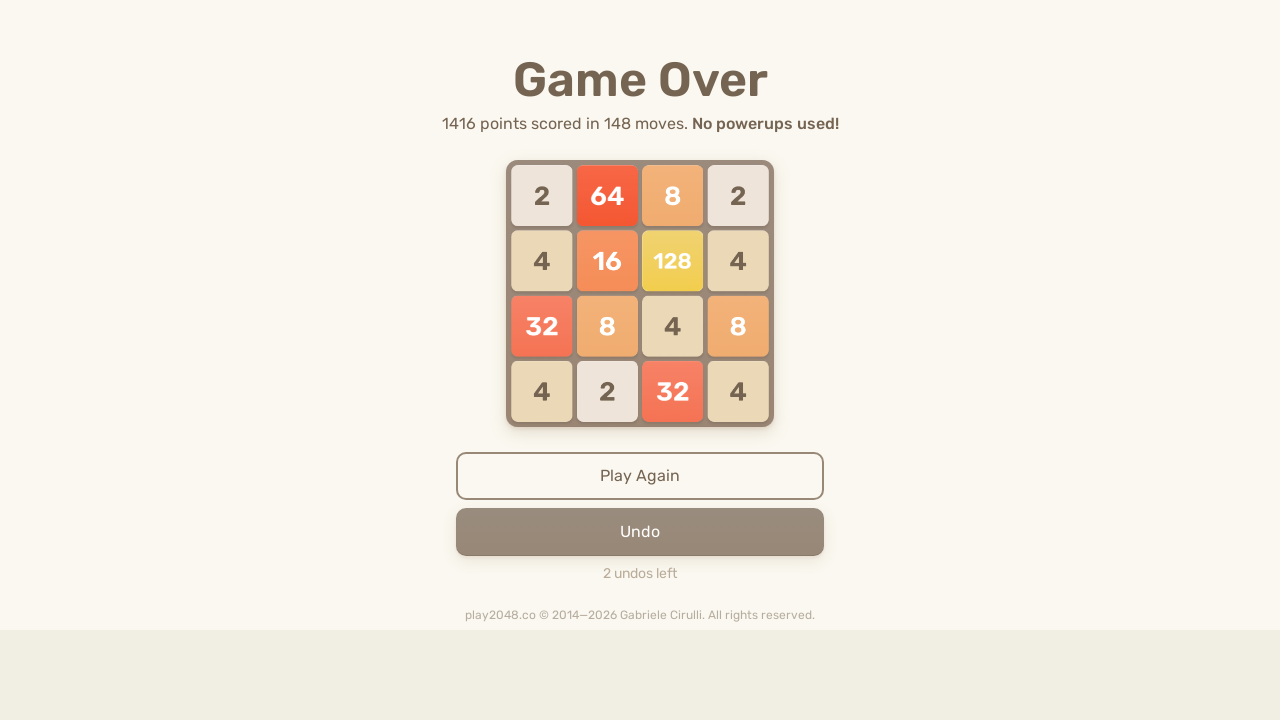

Pressed ArrowDown (iteration 47)
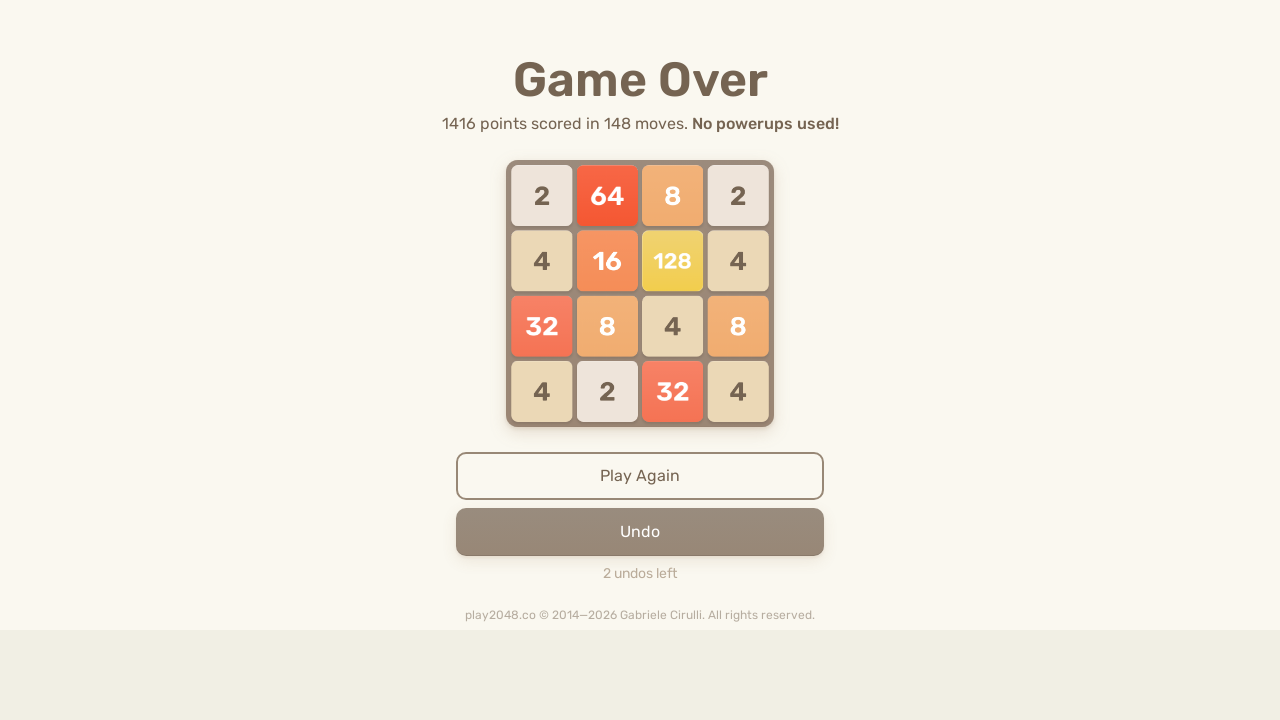

Pressed ArrowLeft (iteration 47)
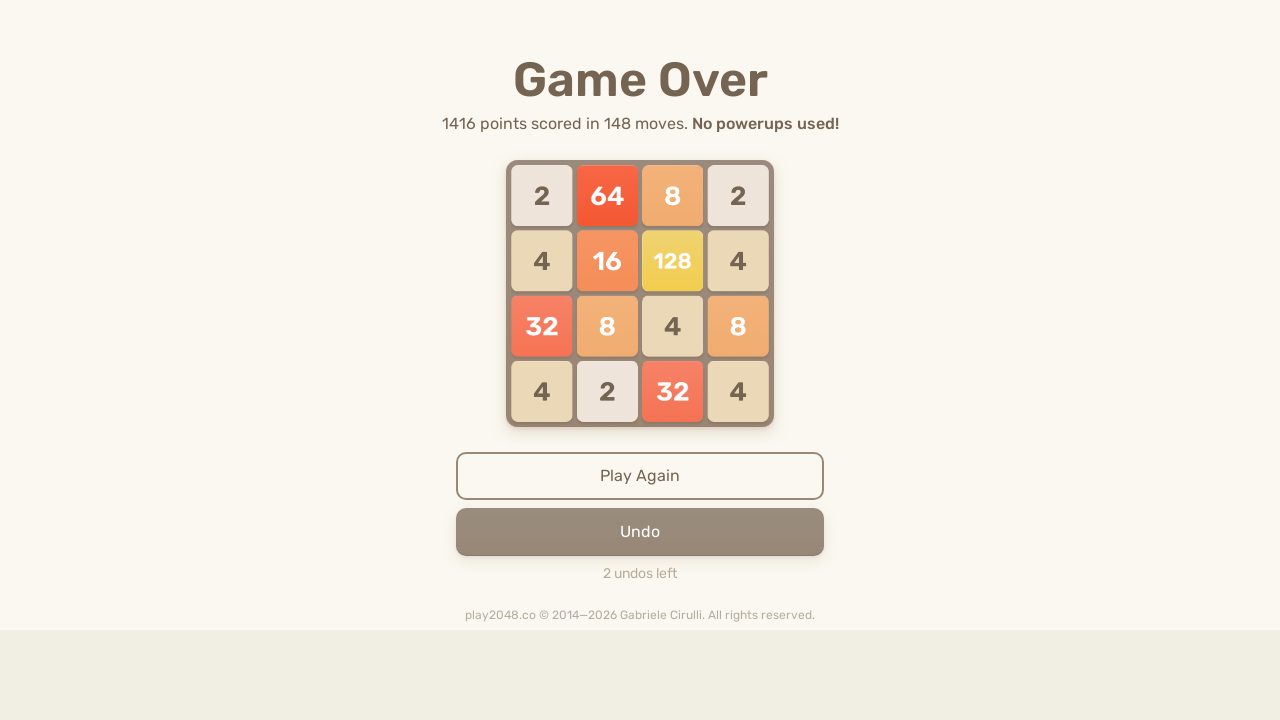

Pressed ArrowUp (iteration 48)
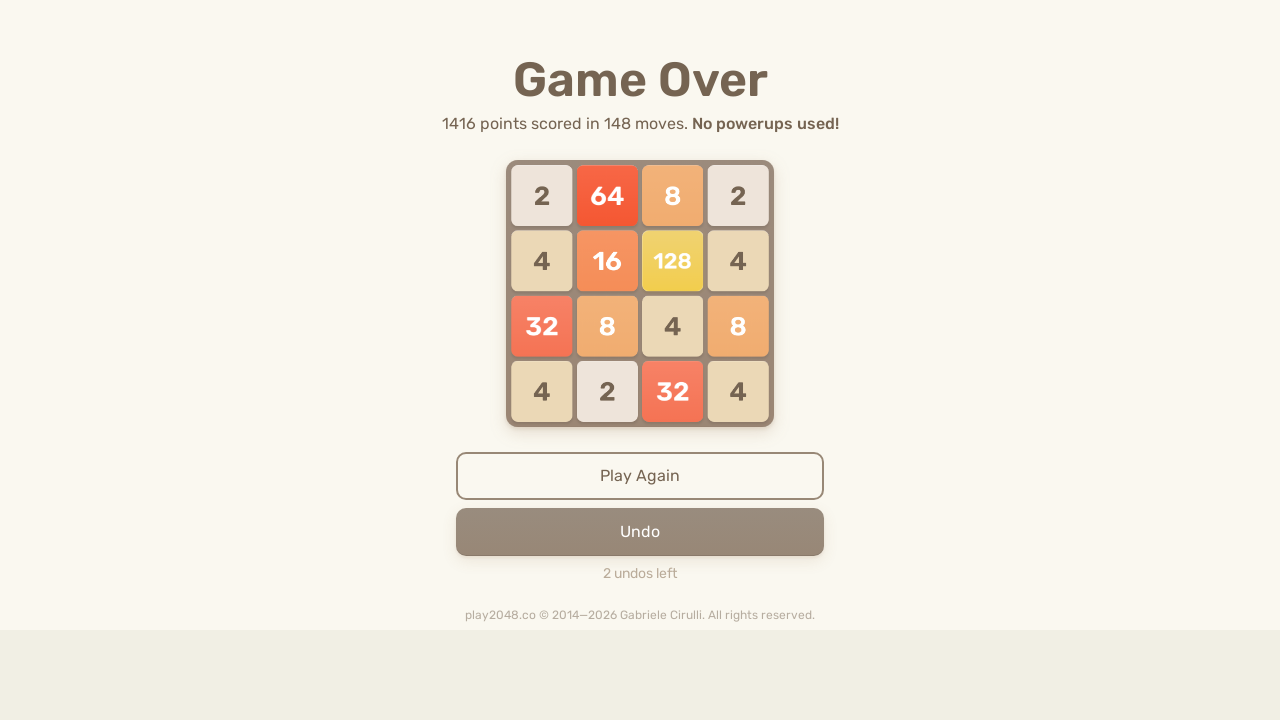

Pressed ArrowRight (iteration 48)
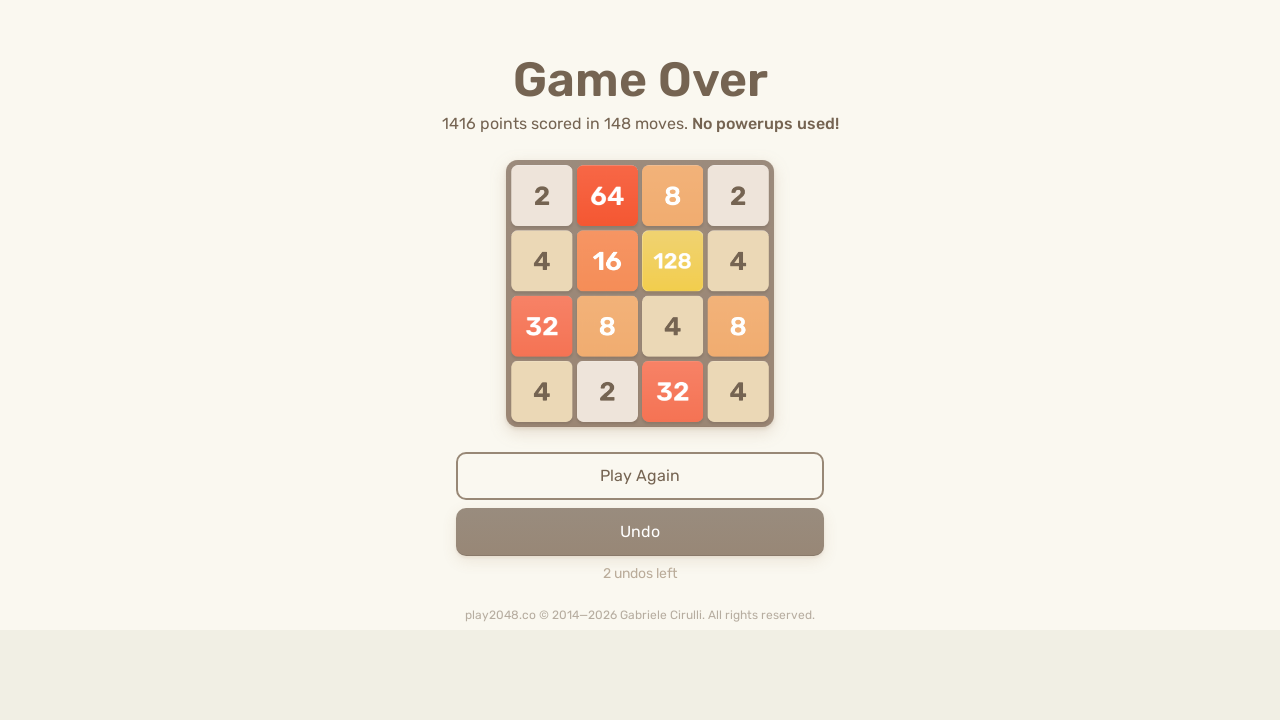

Pressed ArrowDown (iteration 48)
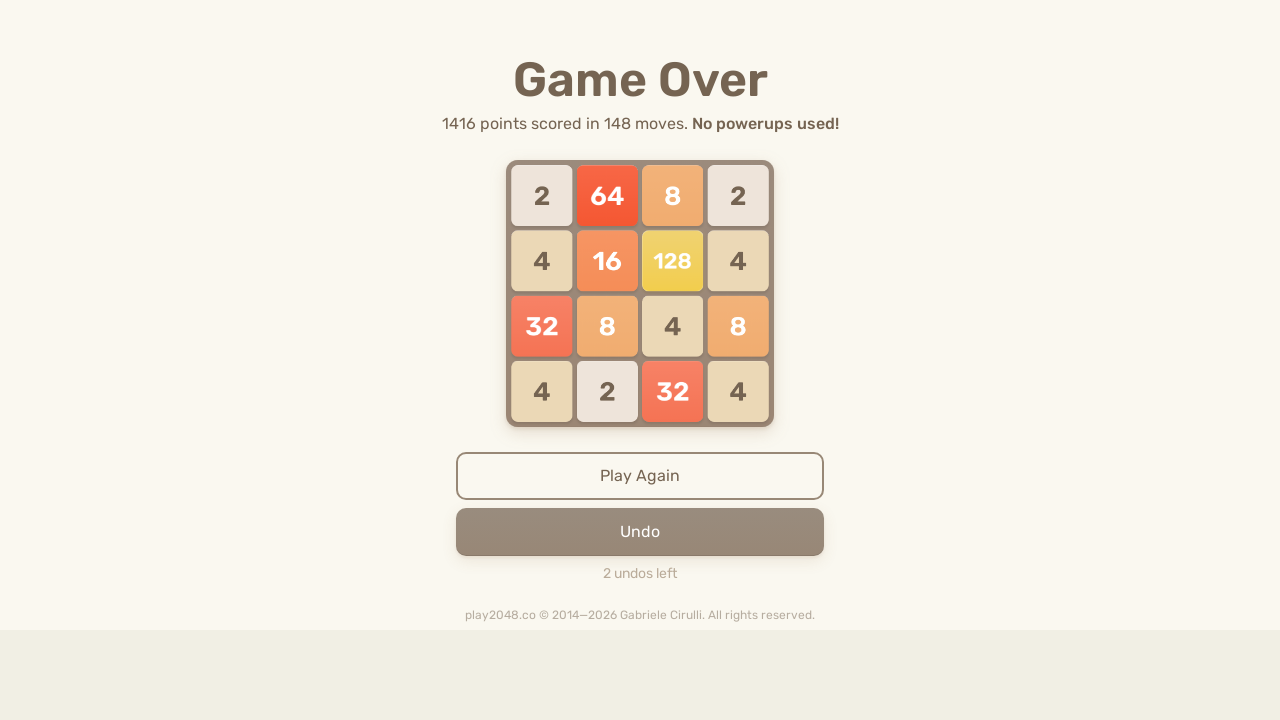

Pressed ArrowLeft (iteration 48)
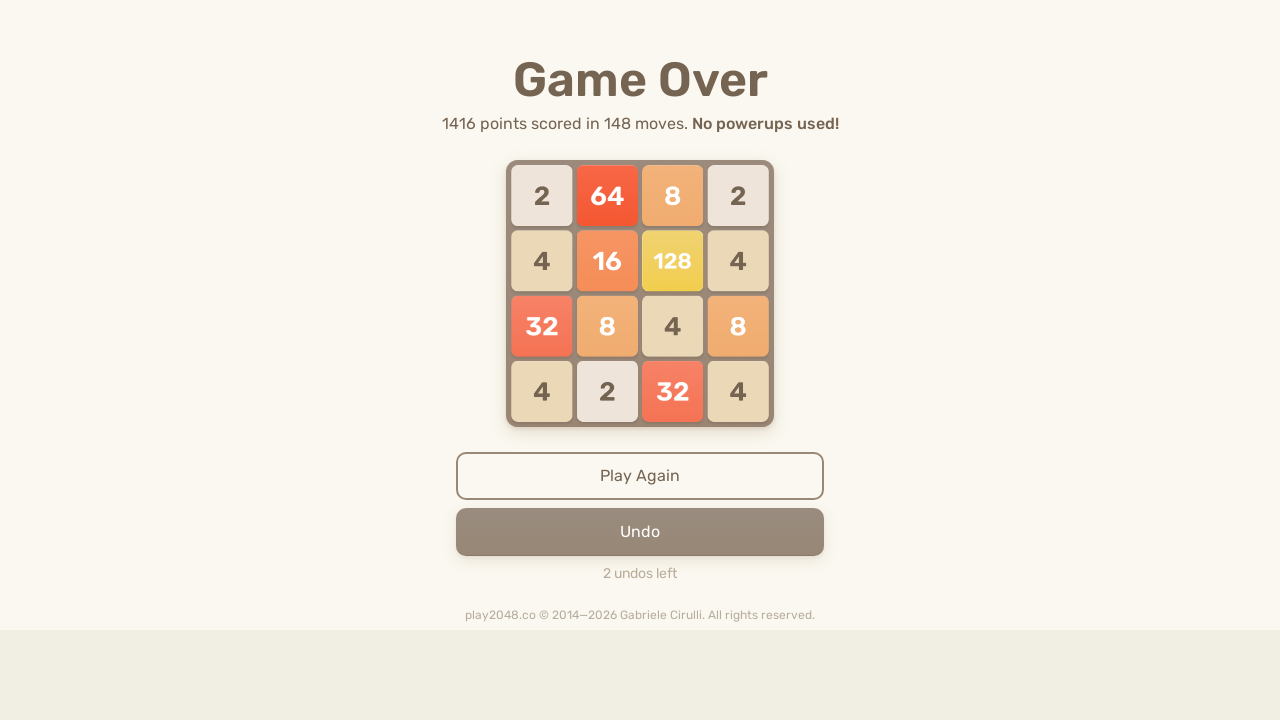

Pressed ArrowUp (iteration 49)
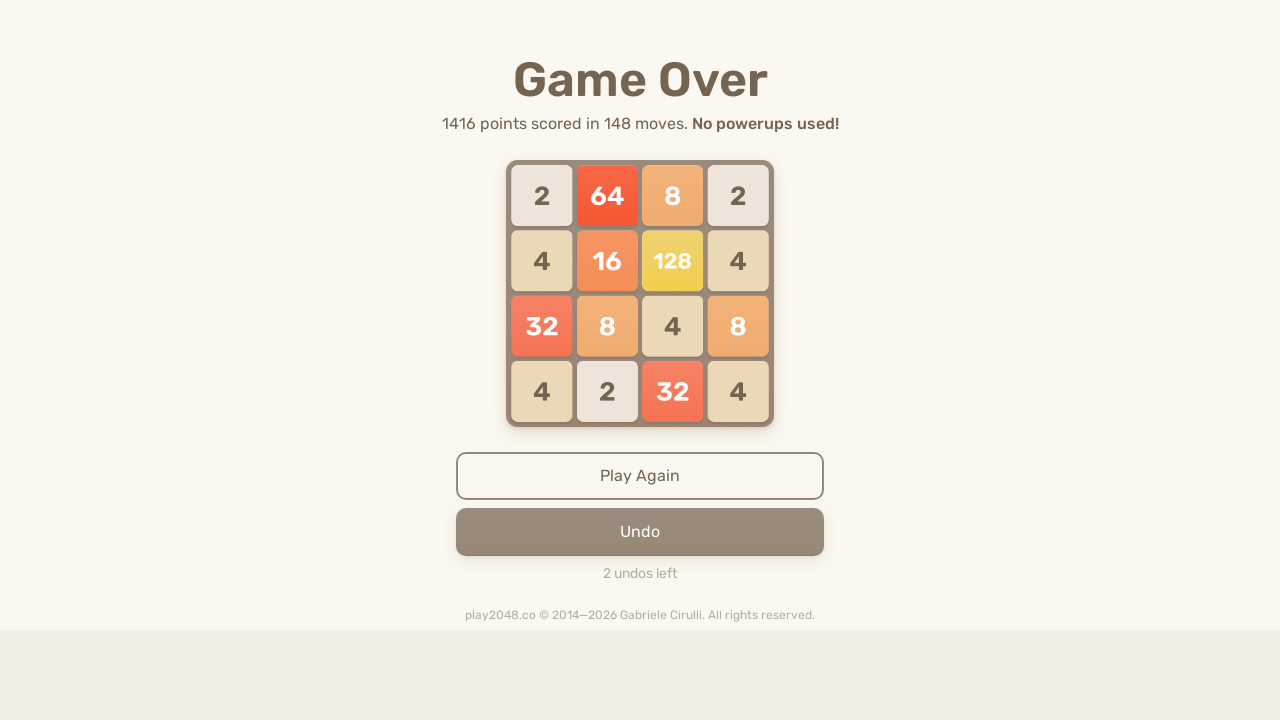

Pressed ArrowRight (iteration 49)
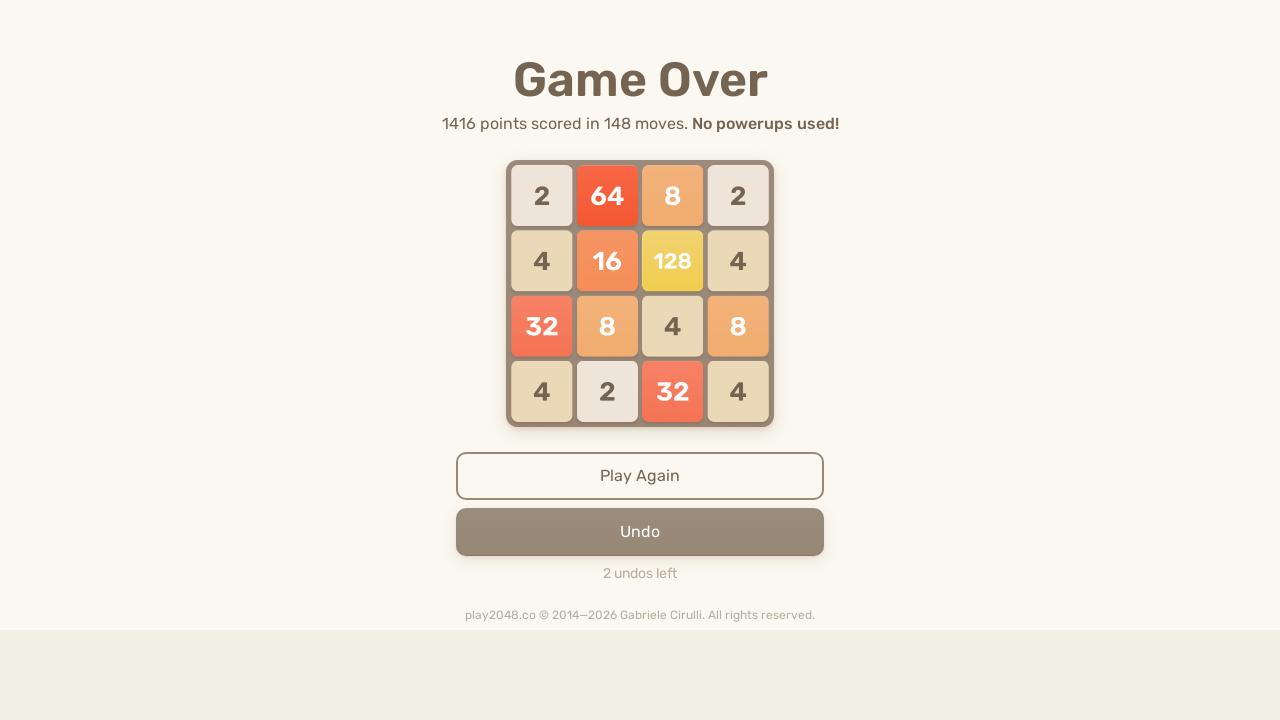

Pressed ArrowDown (iteration 49)
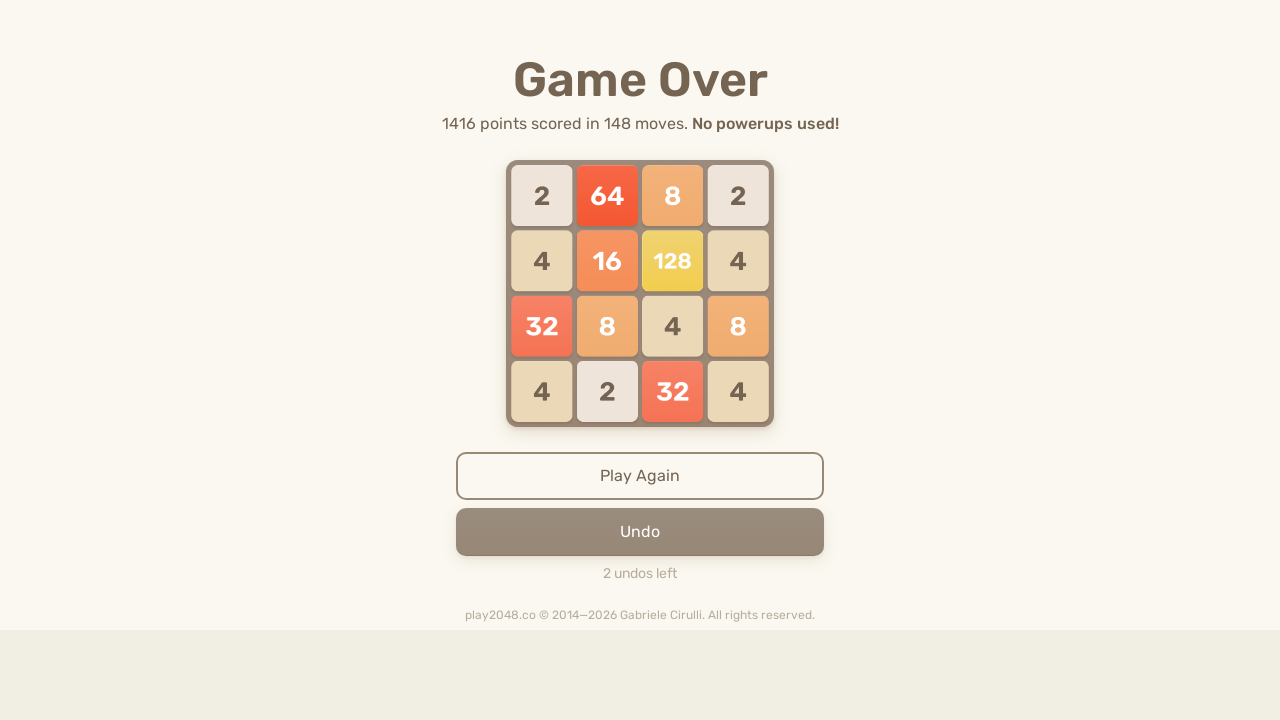

Pressed ArrowLeft (iteration 49)
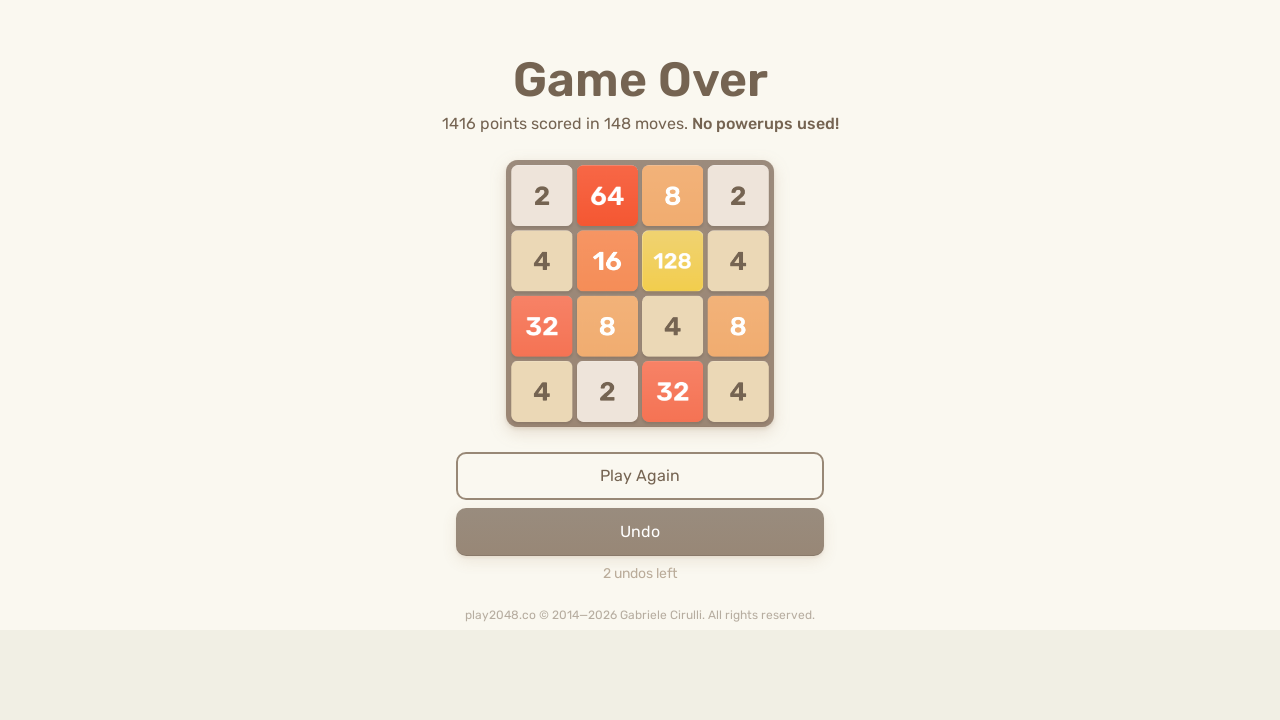

Pressed ArrowUp (iteration 50)
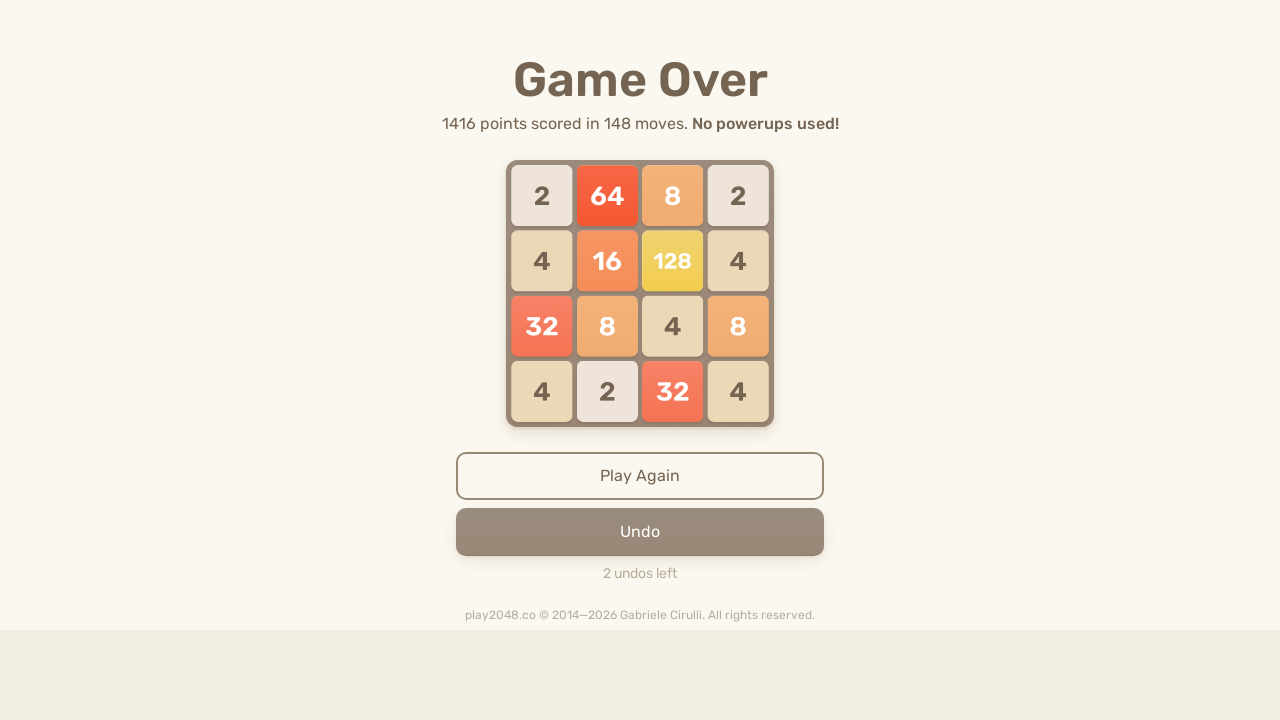

Pressed ArrowRight (iteration 50)
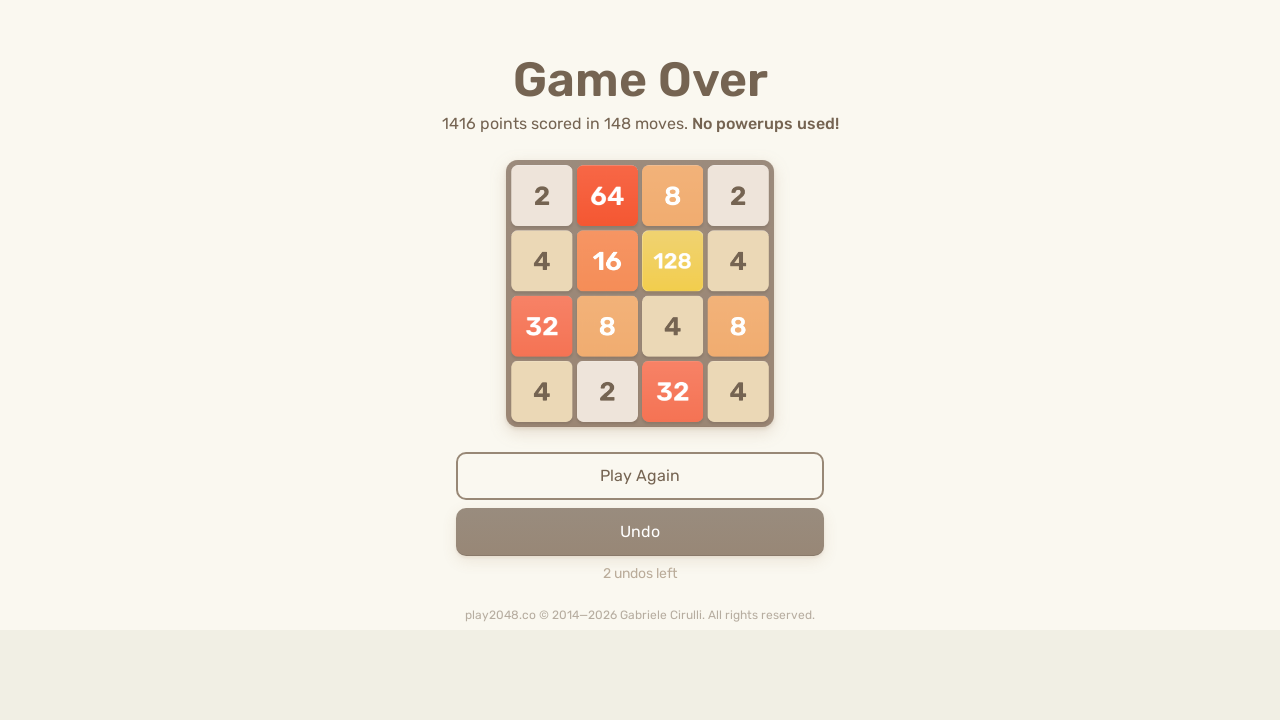

Pressed ArrowDown (iteration 50)
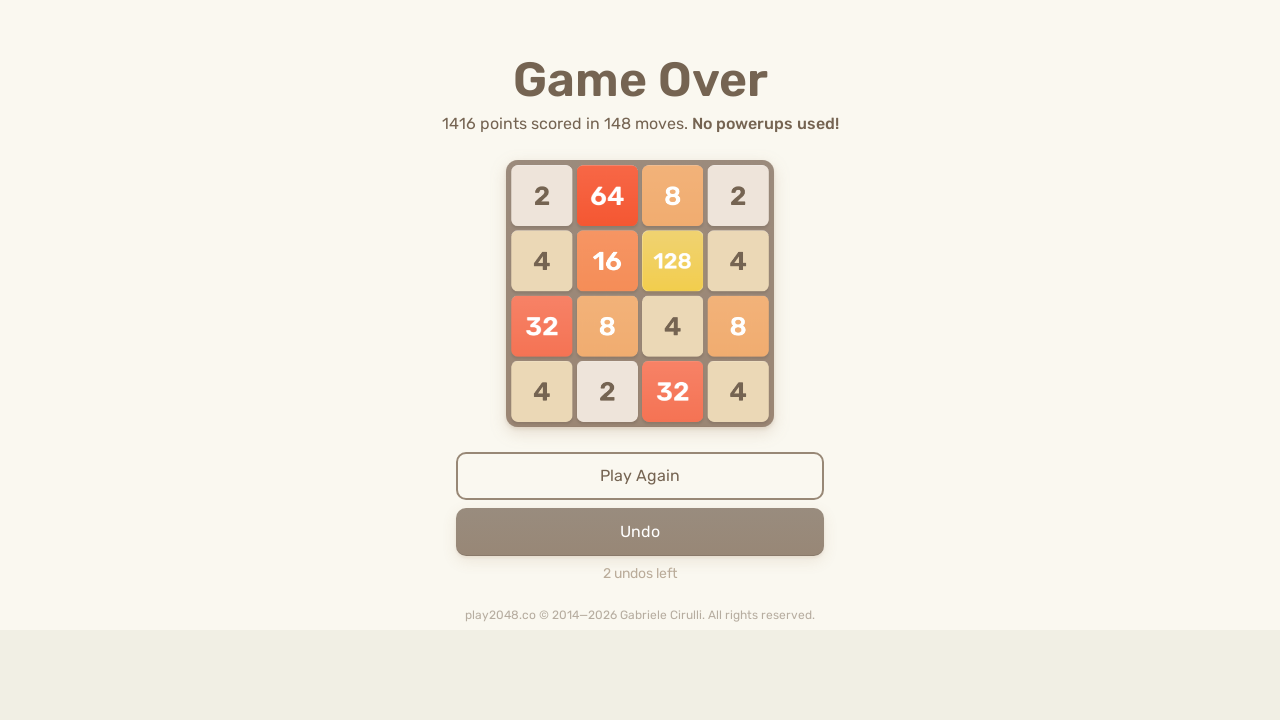

Pressed ArrowLeft (iteration 50)
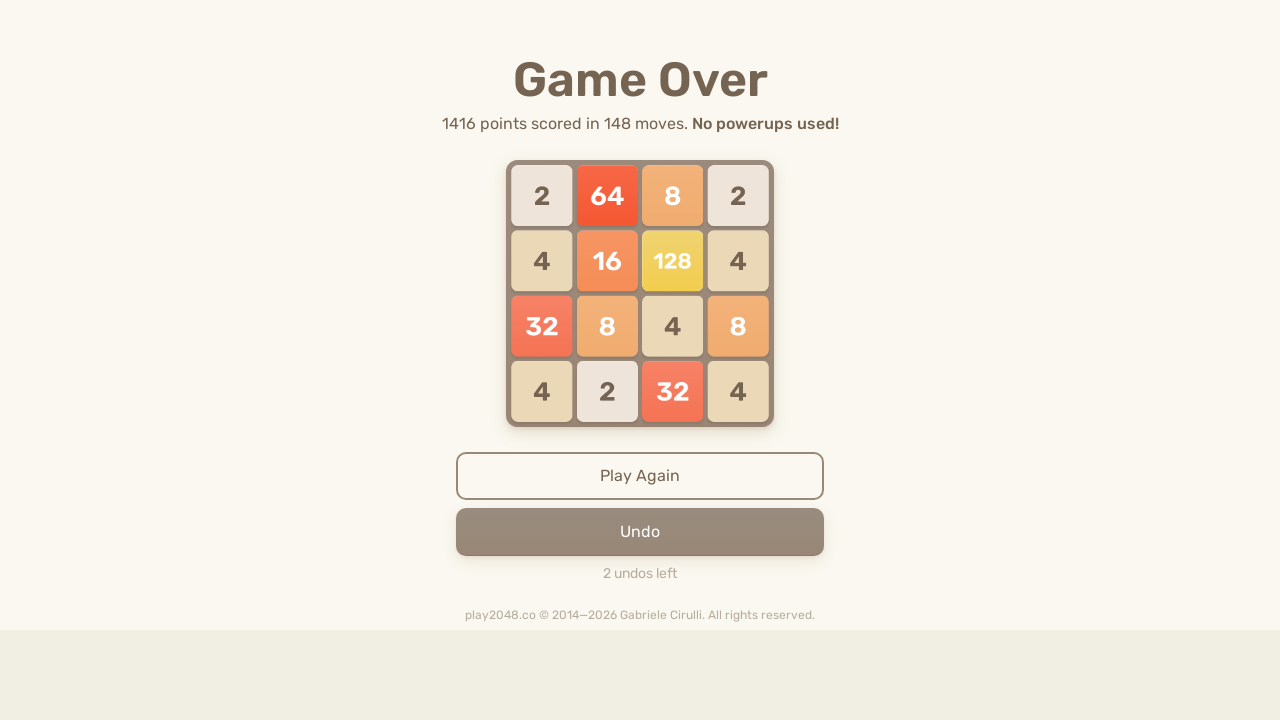

Pressed ArrowUp (iteration 51)
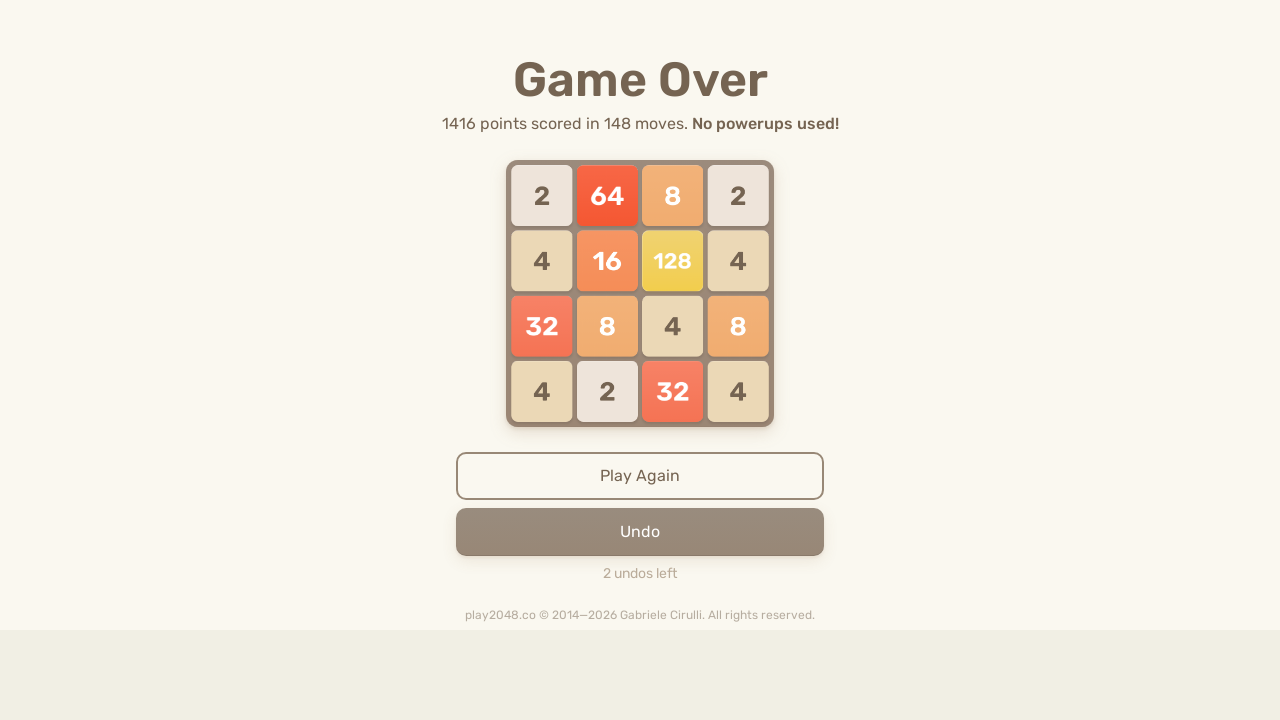

Pressed ArrowRight (iteration 51)
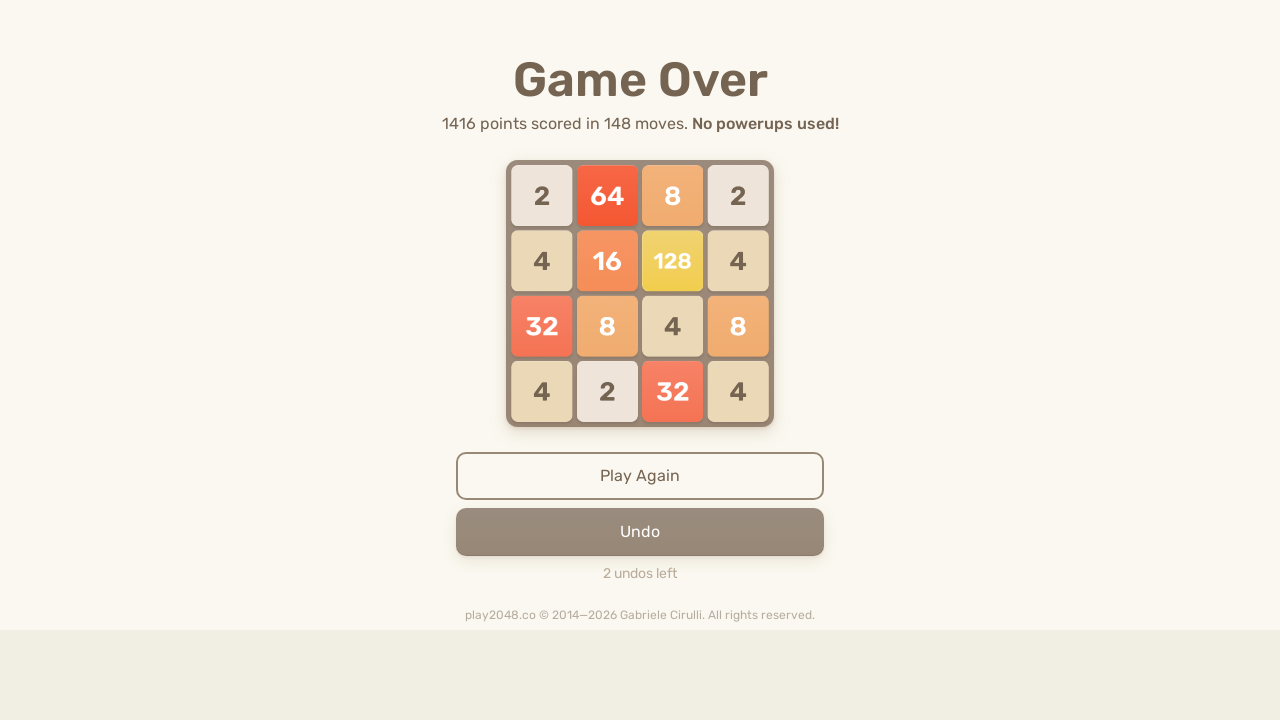

Pressed ArrowDown (iteration 51)
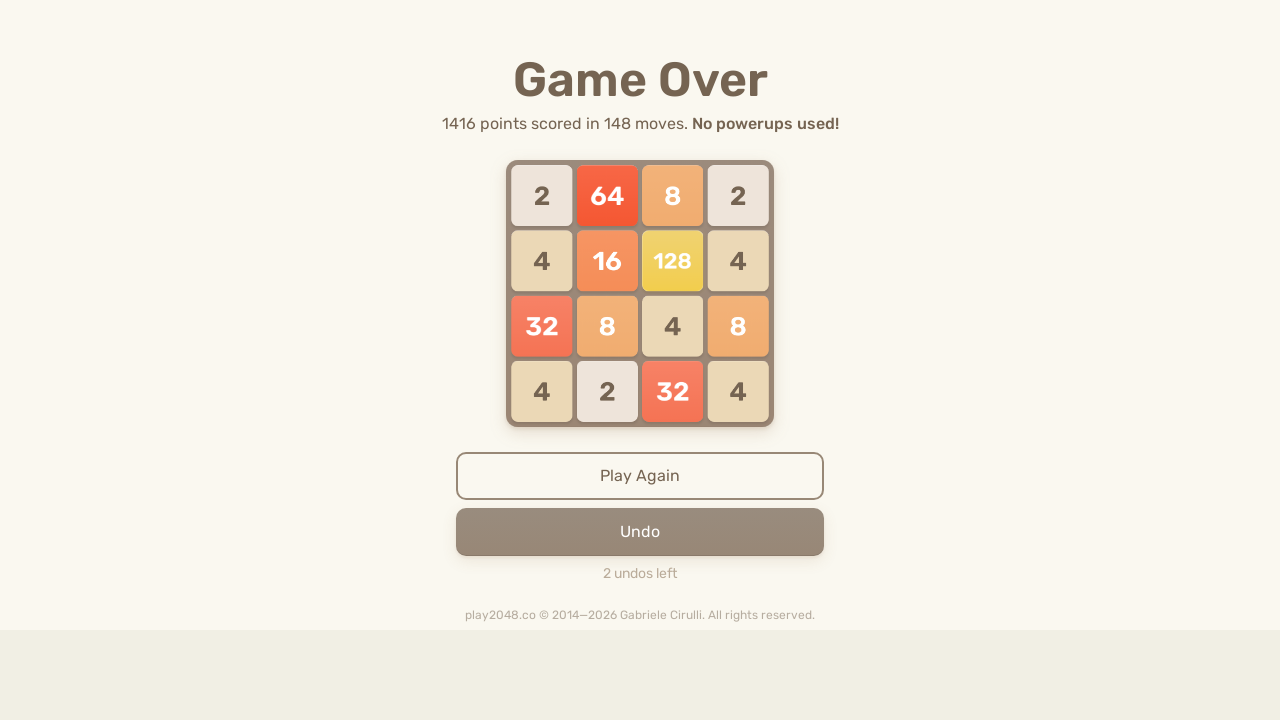

Pressed ArrowLeft (iteration 51)
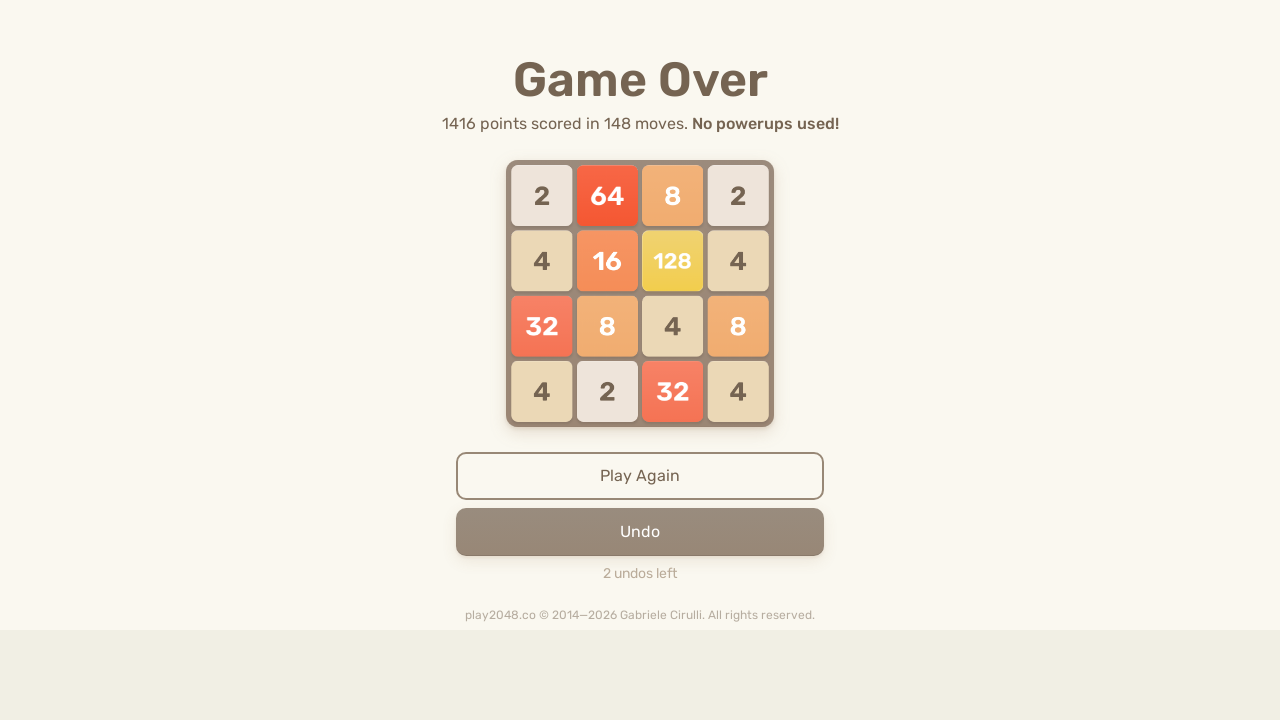

Pressed ArrowUp (iteration 52)
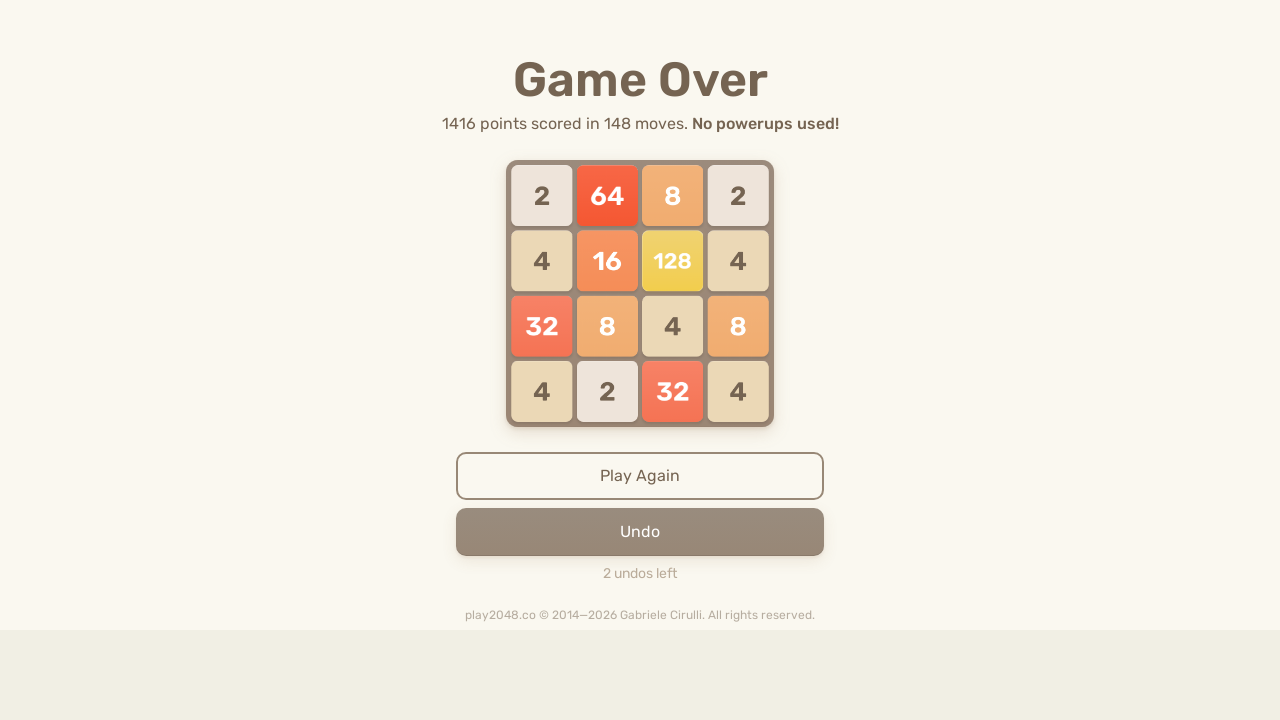

Pressed ArrowRight (iteration 52)
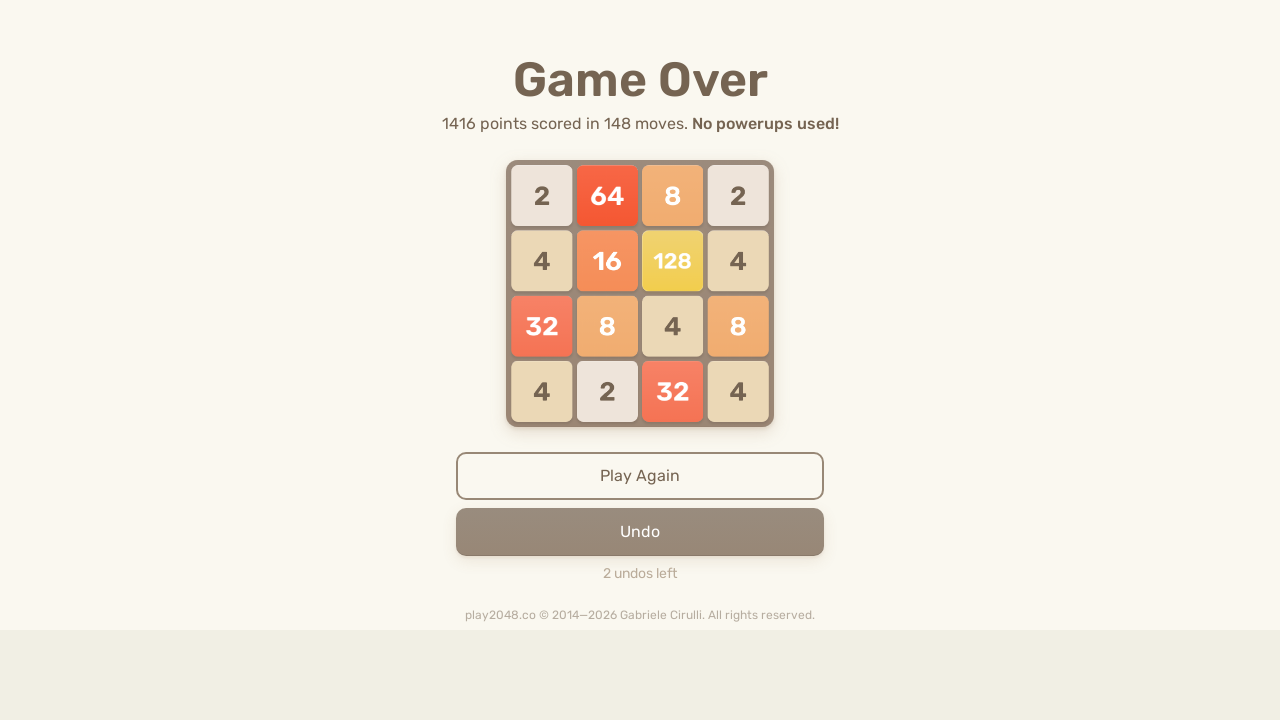

Pressed ArrowDown (iteration 52)
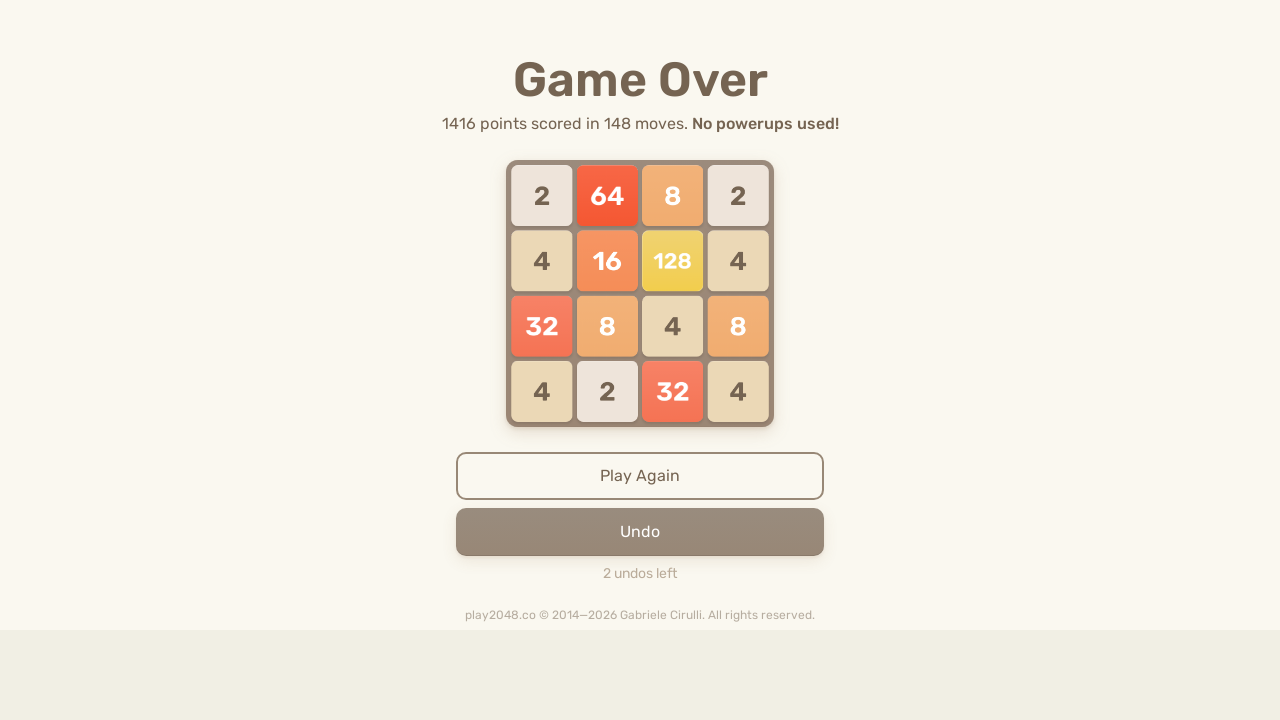

Pressed ArrowLeft (iteration 52)
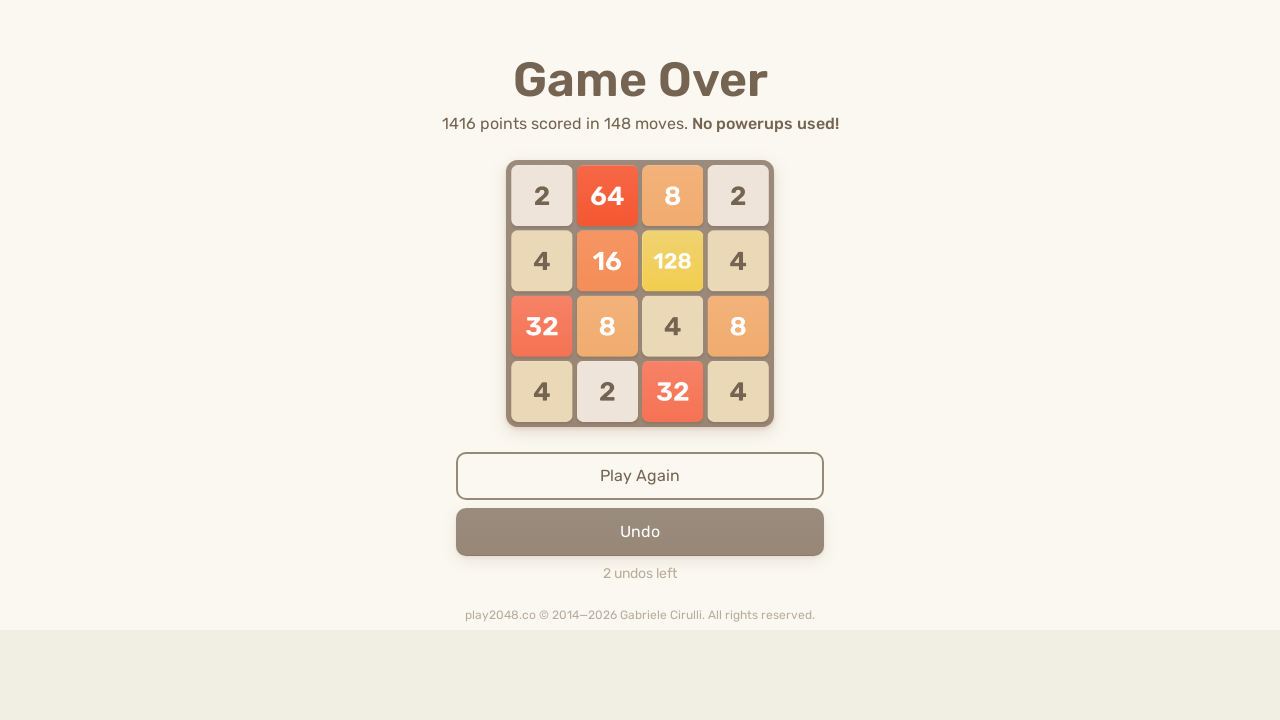

Pressed ArrowUp (iteration 53)
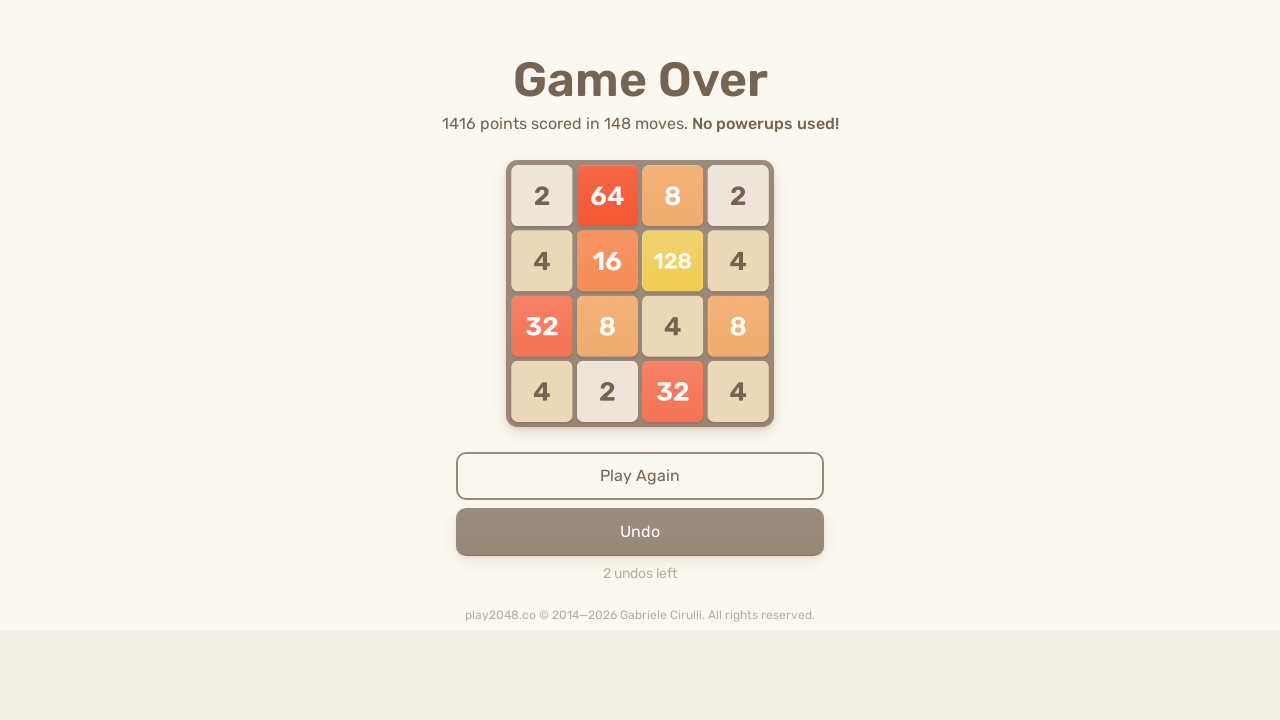

Pressed ArrowRight (iteration 53)
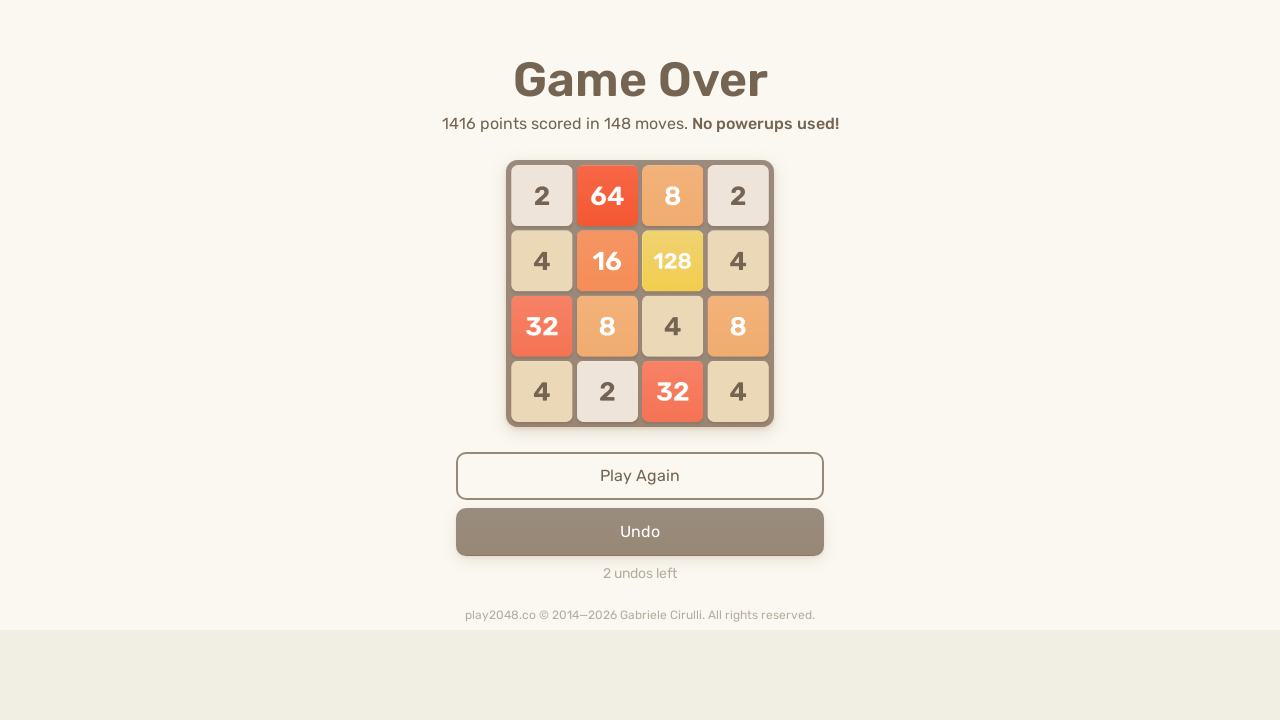

Pressed ArrowDown (iteration 53)
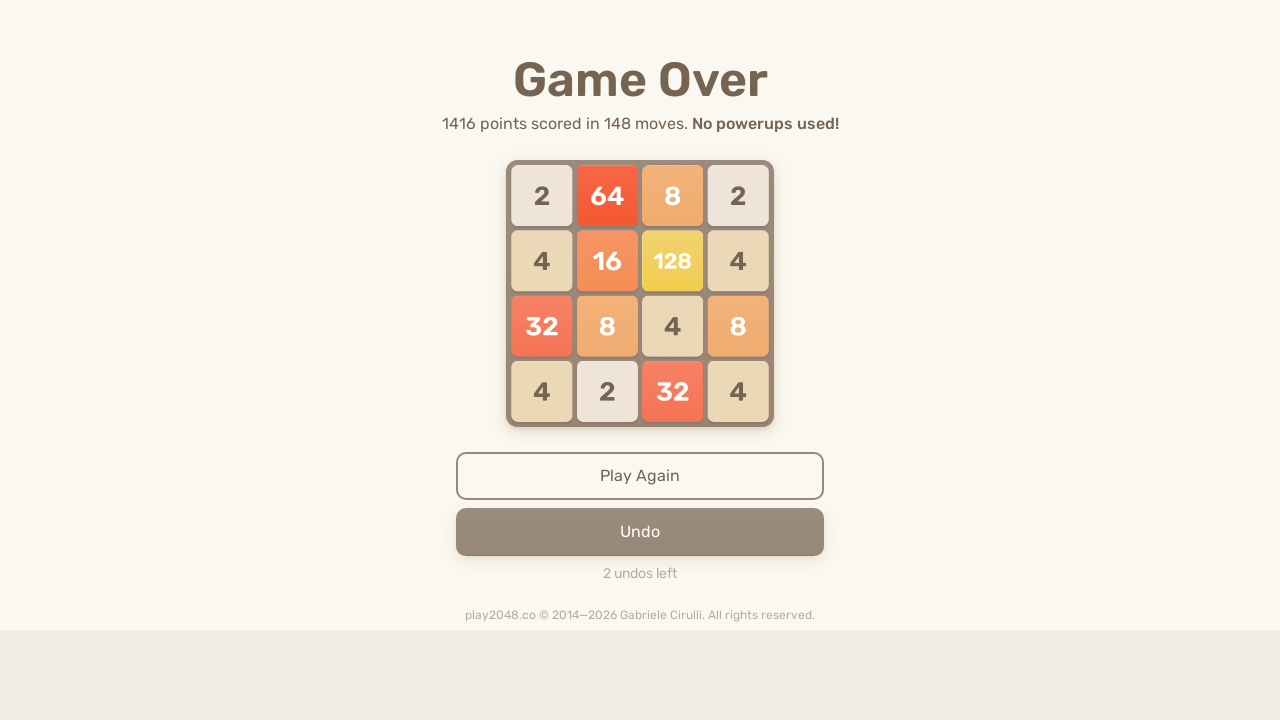

Pressed ArrowLeft (iteration 53)
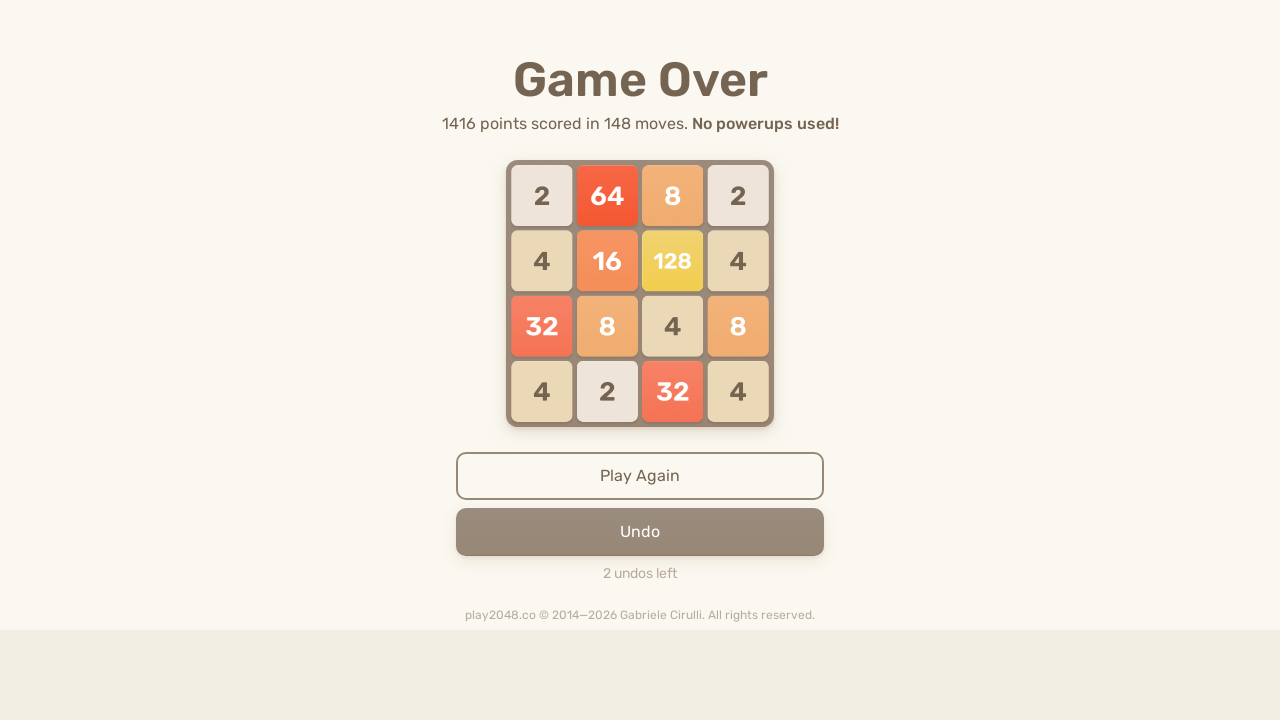

Pressed ArrowUp (iteration 54)
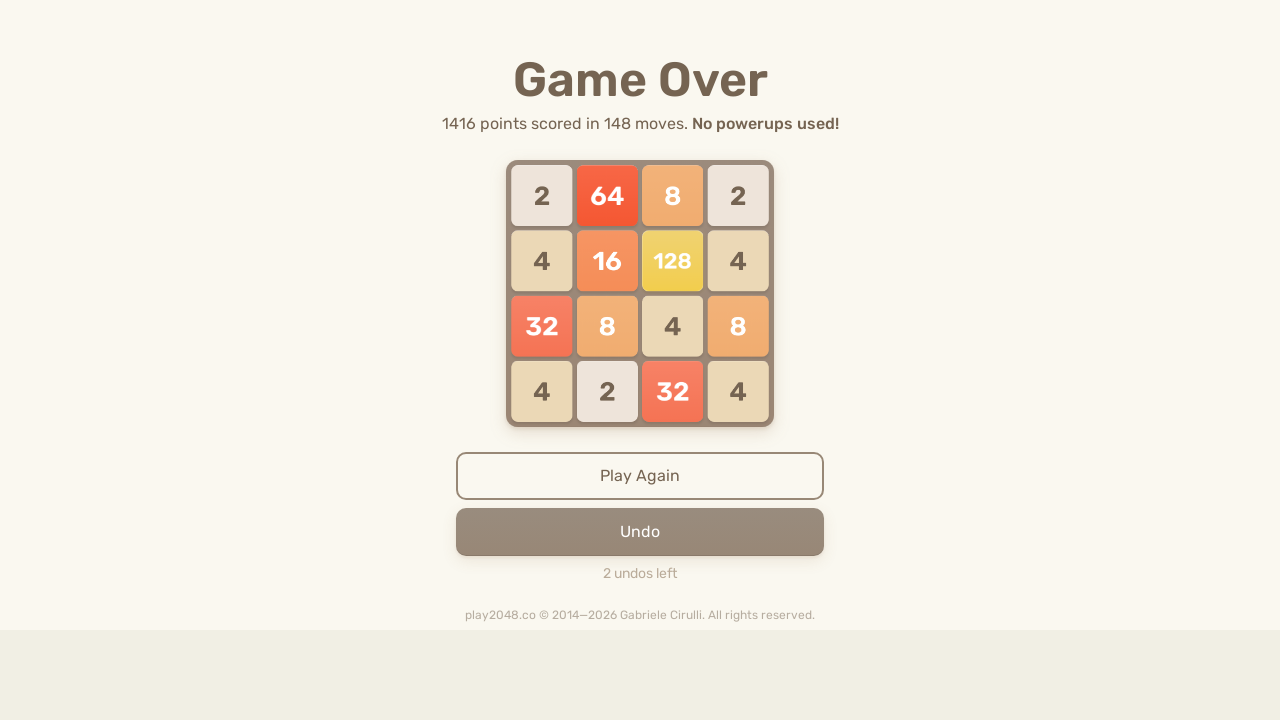

Pressed ArrowRight (iteration 54)
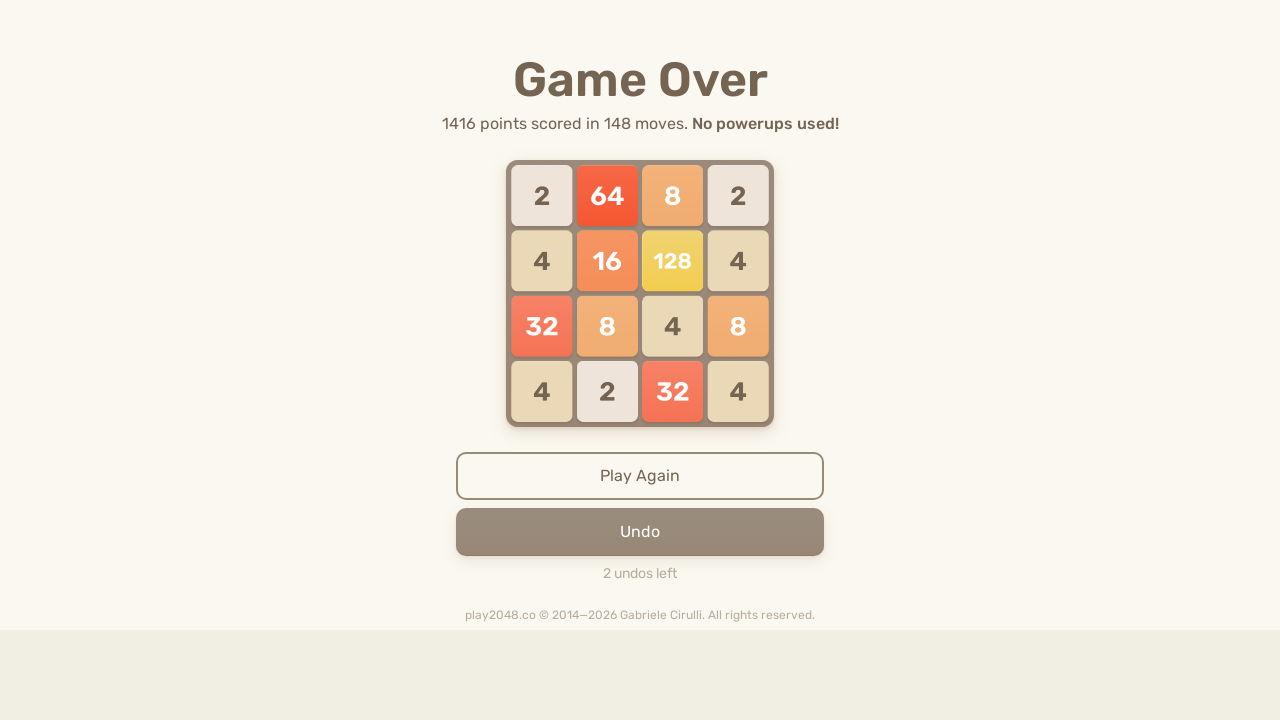

Pressed ArrowDown (iteration 54)
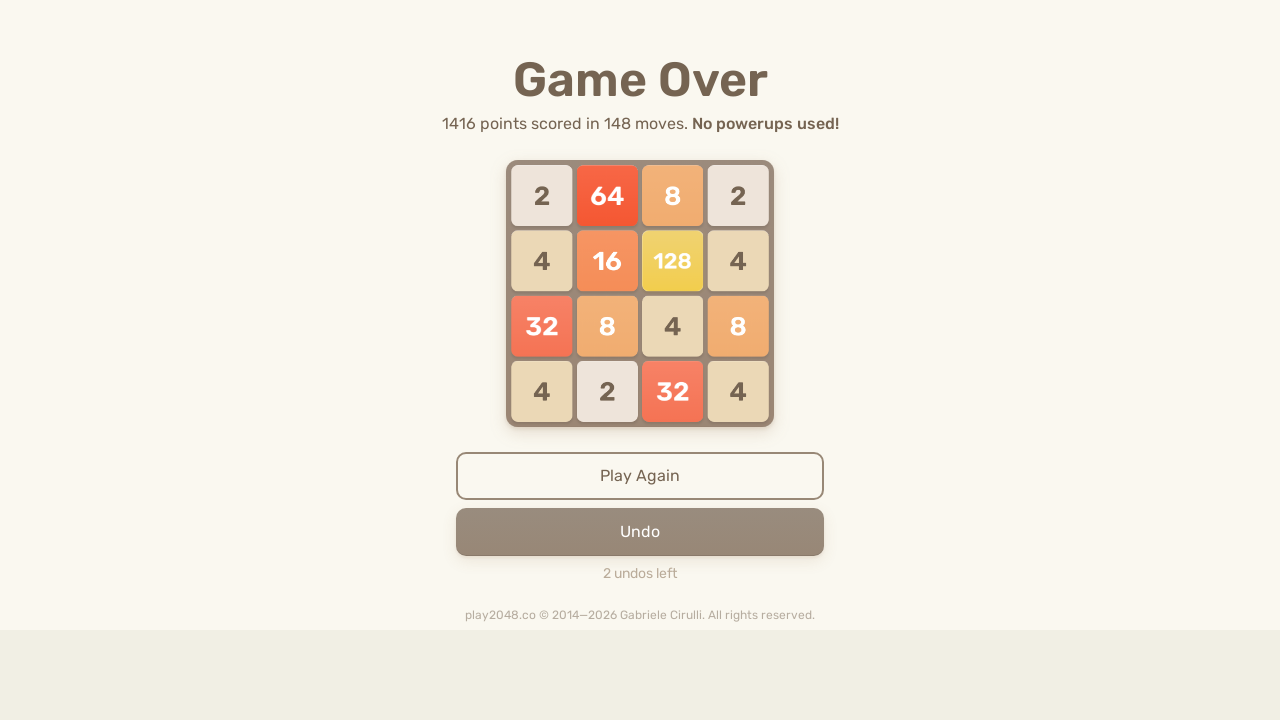

Pressed ArrowLeft (iteration 54)
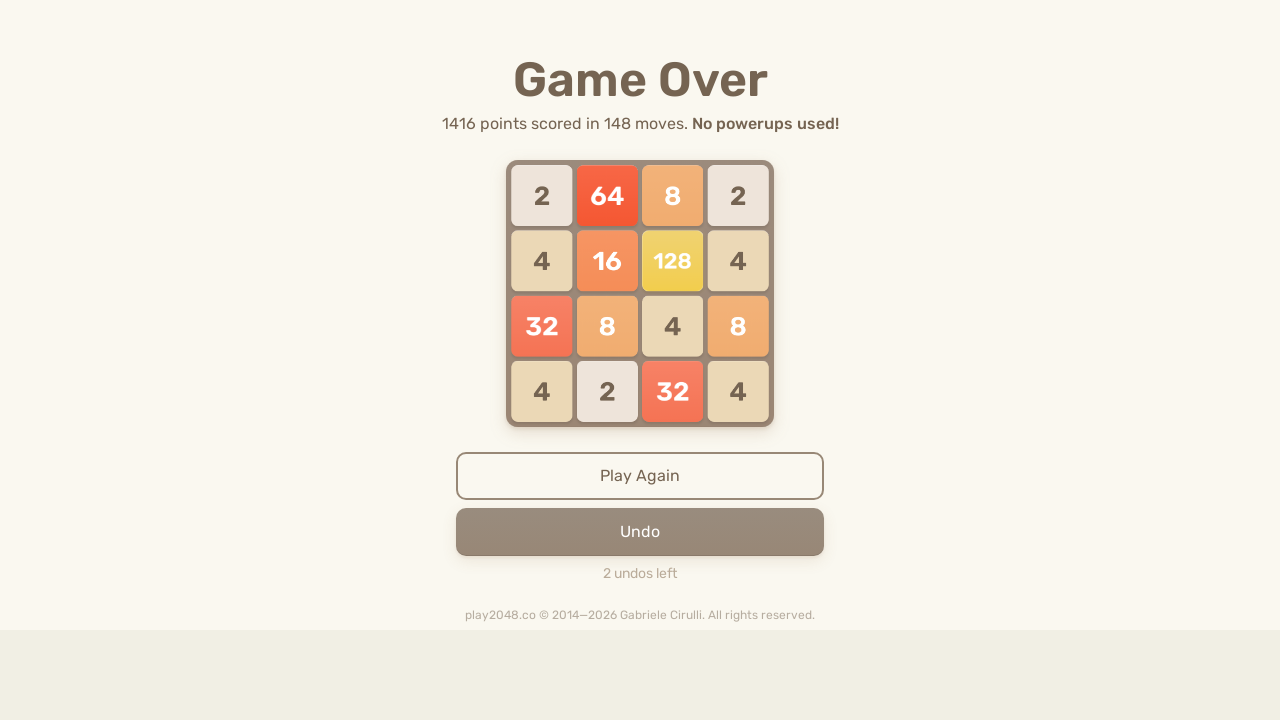

Pressed ArrowUp (iteration 55)
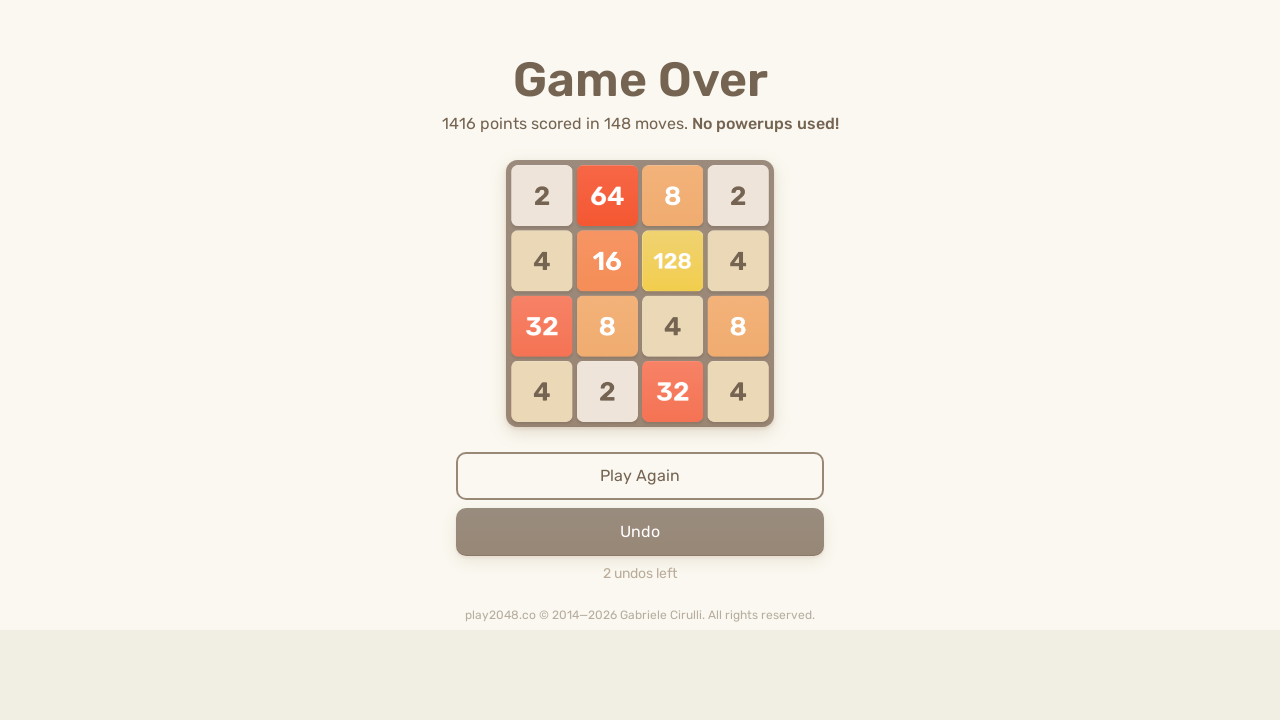

Pressed ArrowRight (iteration 55)
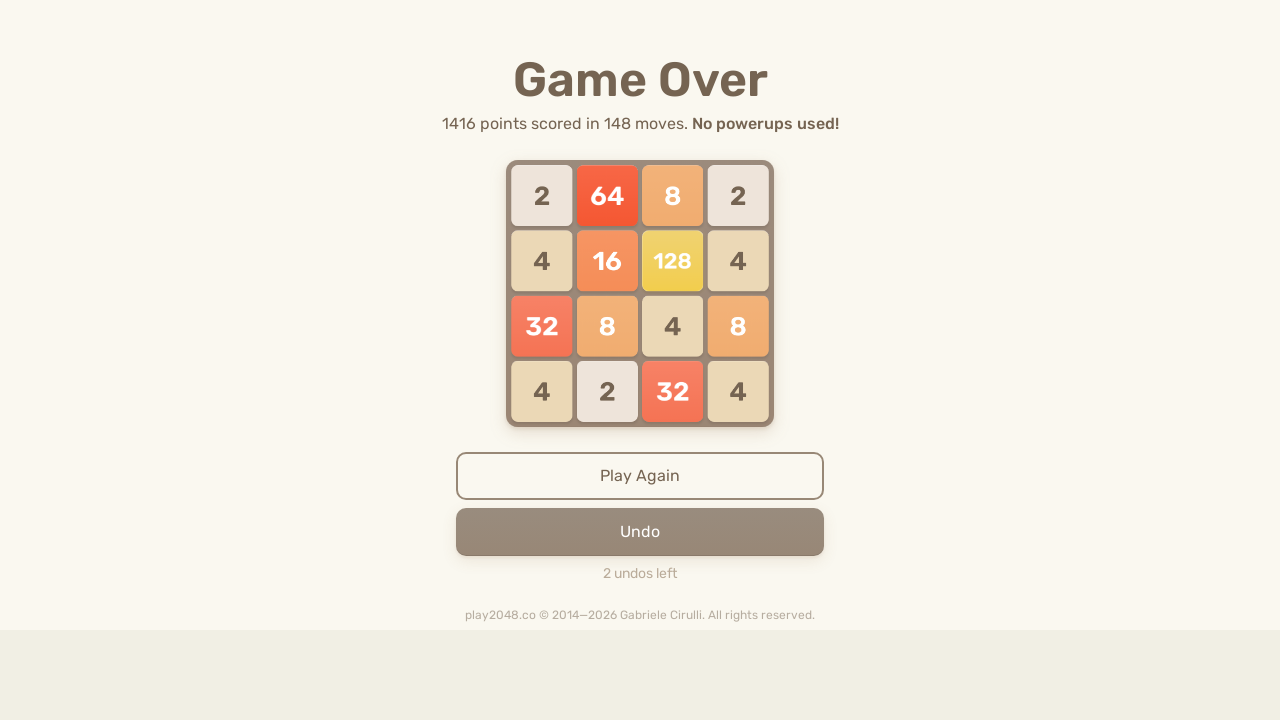

Pressed ArrowDown (iteration 55)
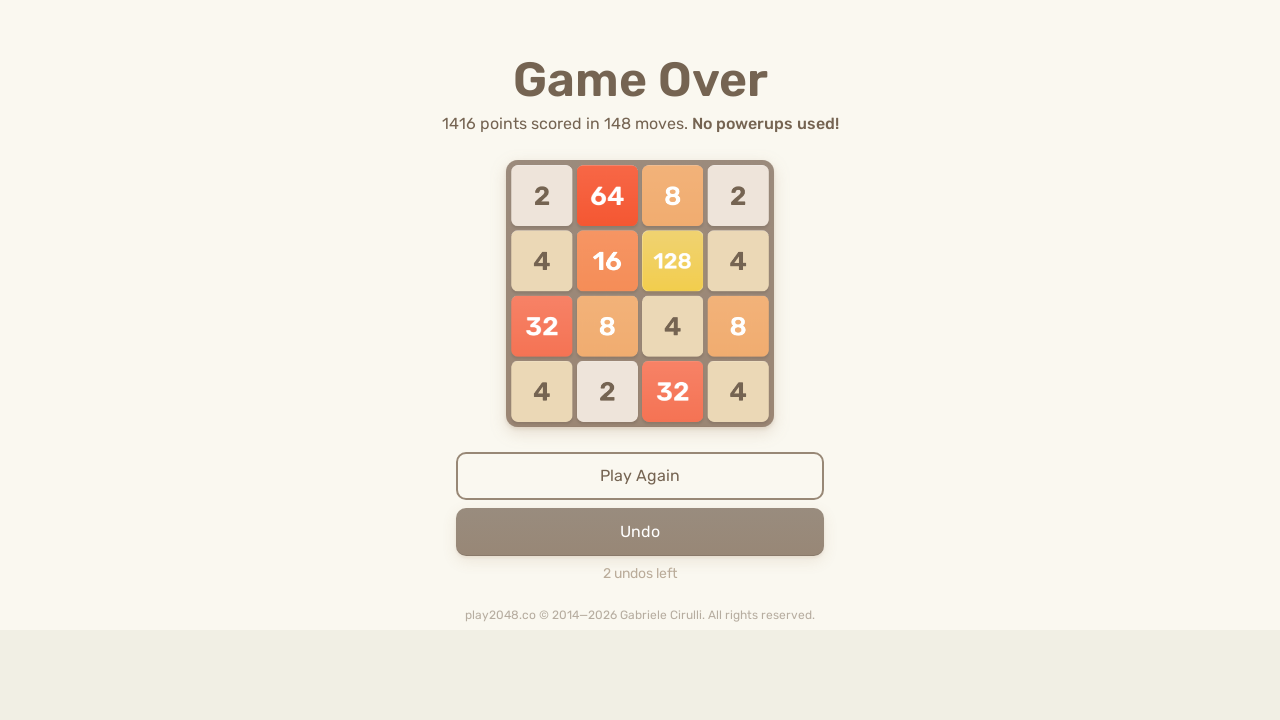

Pressed ArrowLeft (iteration 55)
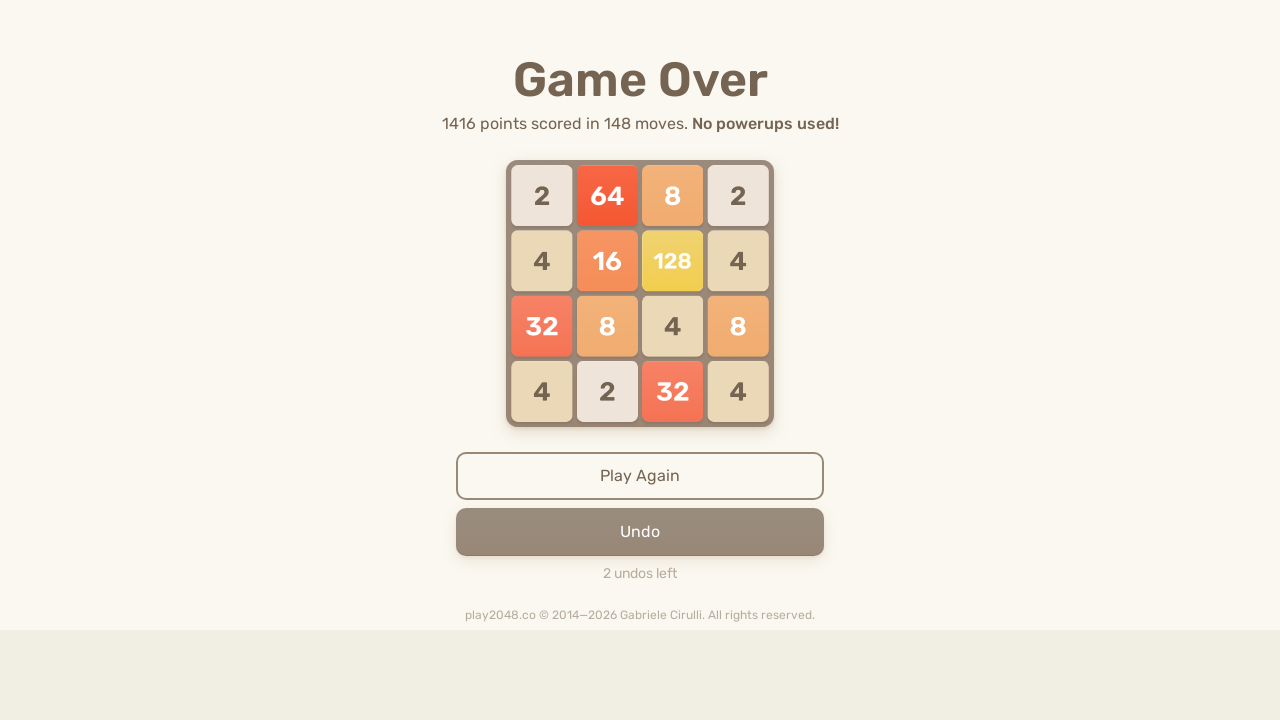

Pressed ArrowUp (iteration 56)
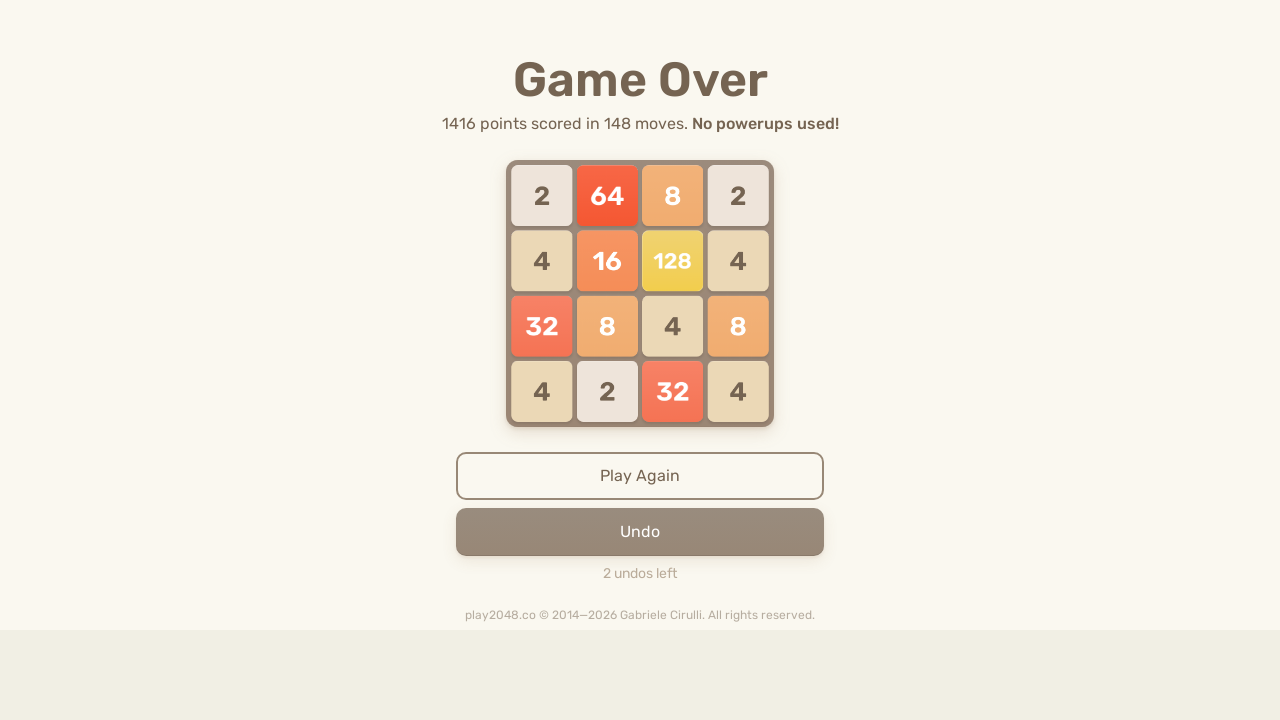

Pressed ArrowRight (iteration 56)
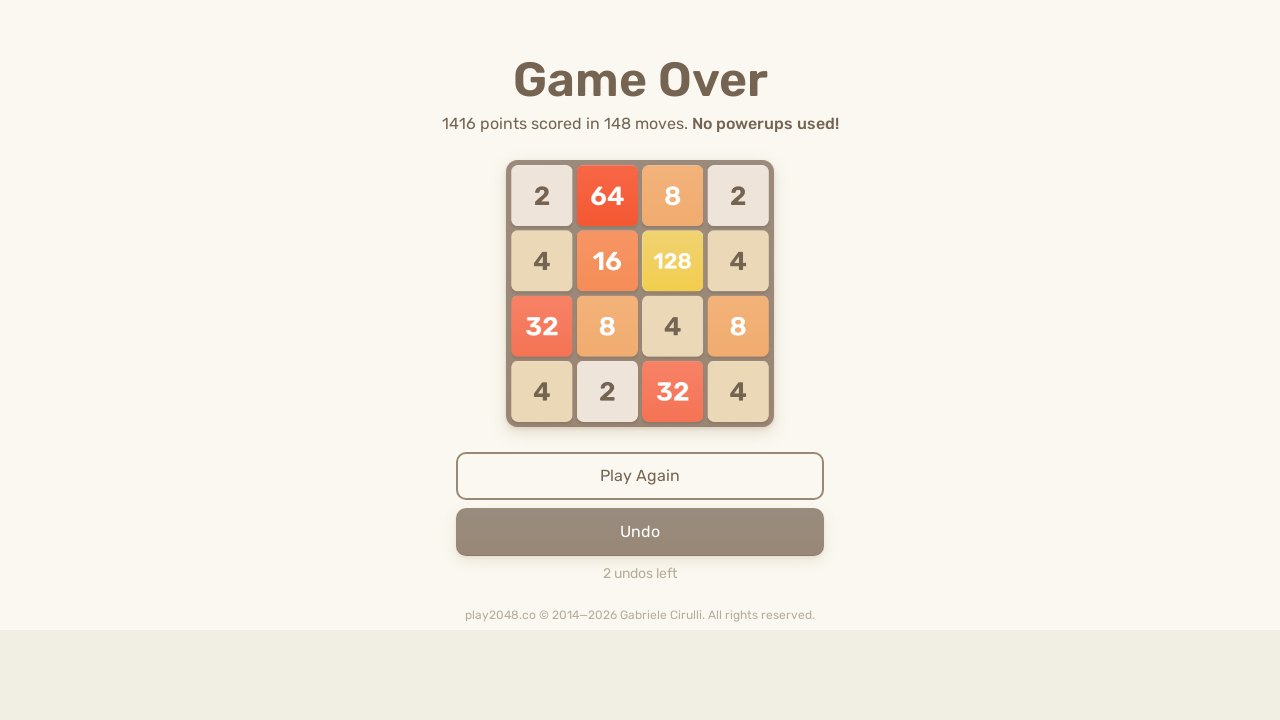

Pressed ArrowDown (iteration 56)
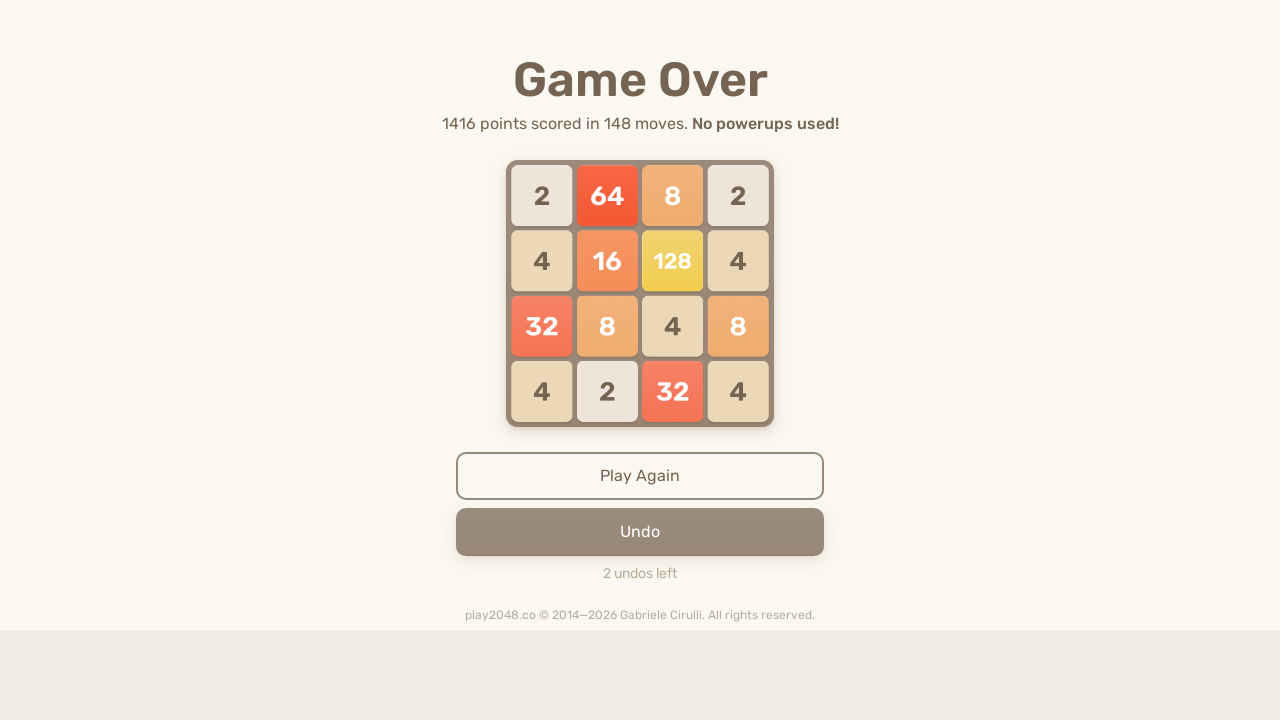

Pressed ArrowLeft (iteration 56)
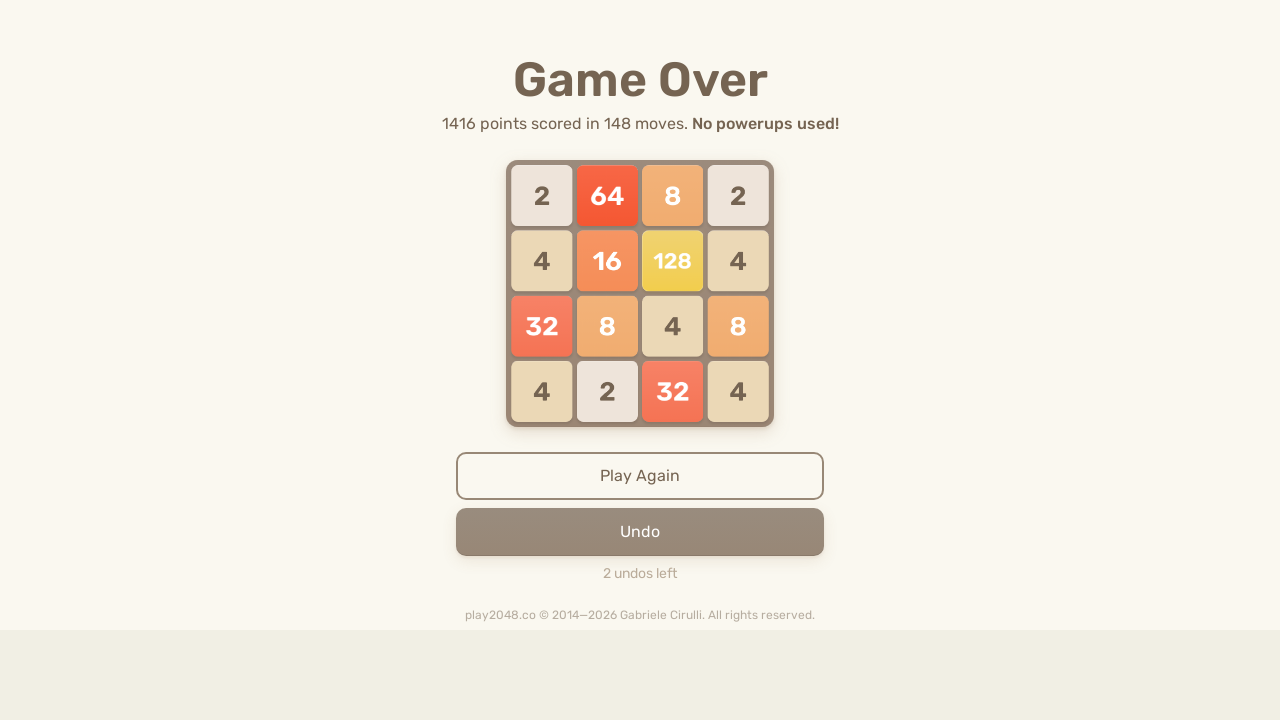

Pressed ArrowUp (iteration 57)
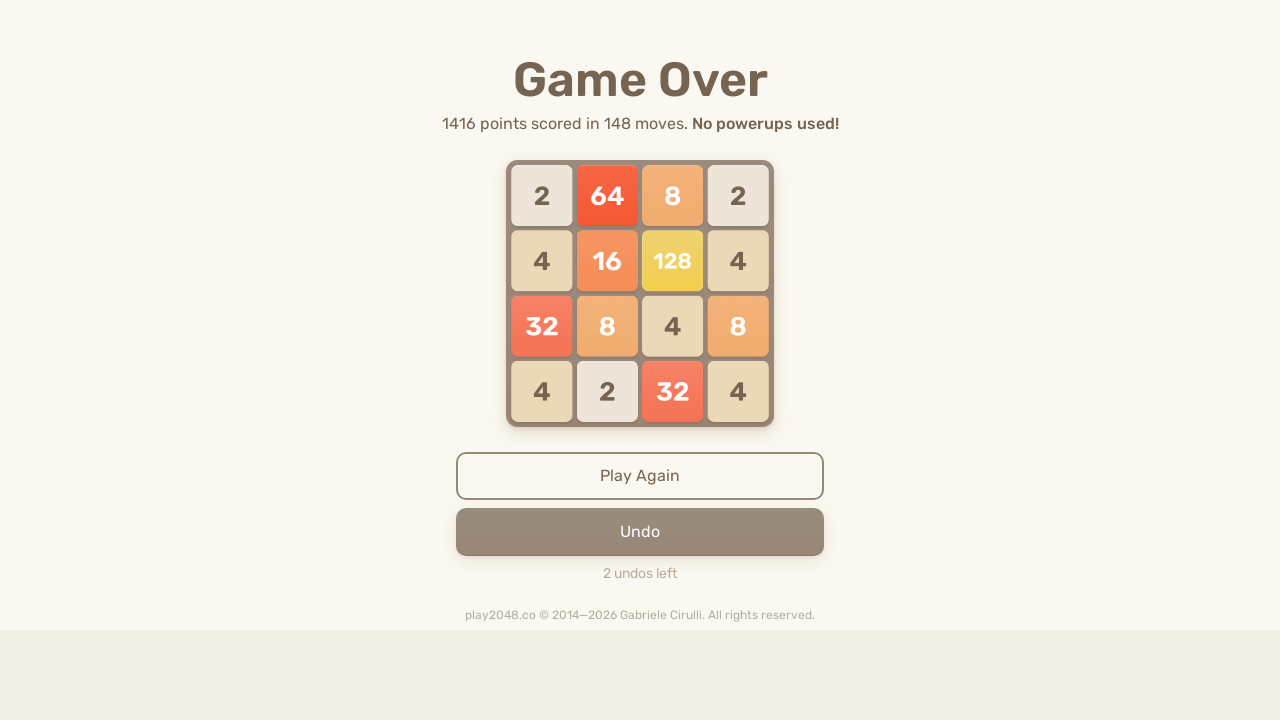

Pressed ArrowRight (iteration 57)
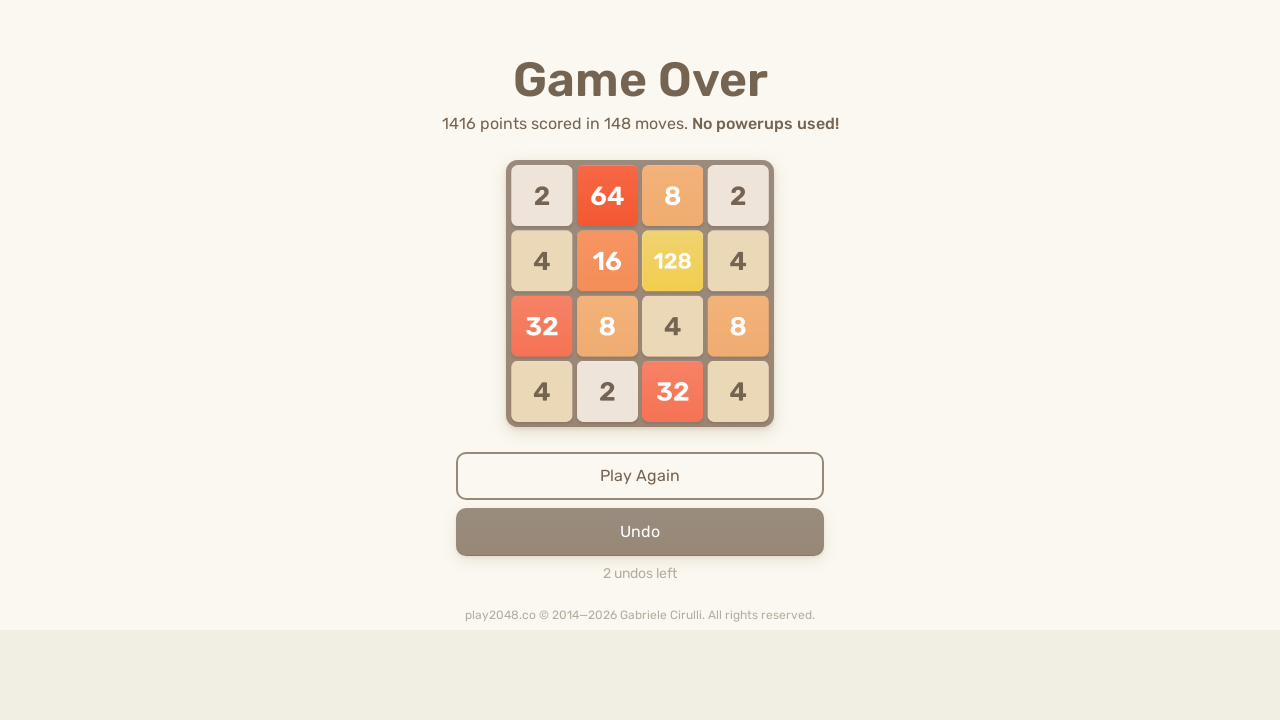

Pressed ArrowDown (iteration 57)
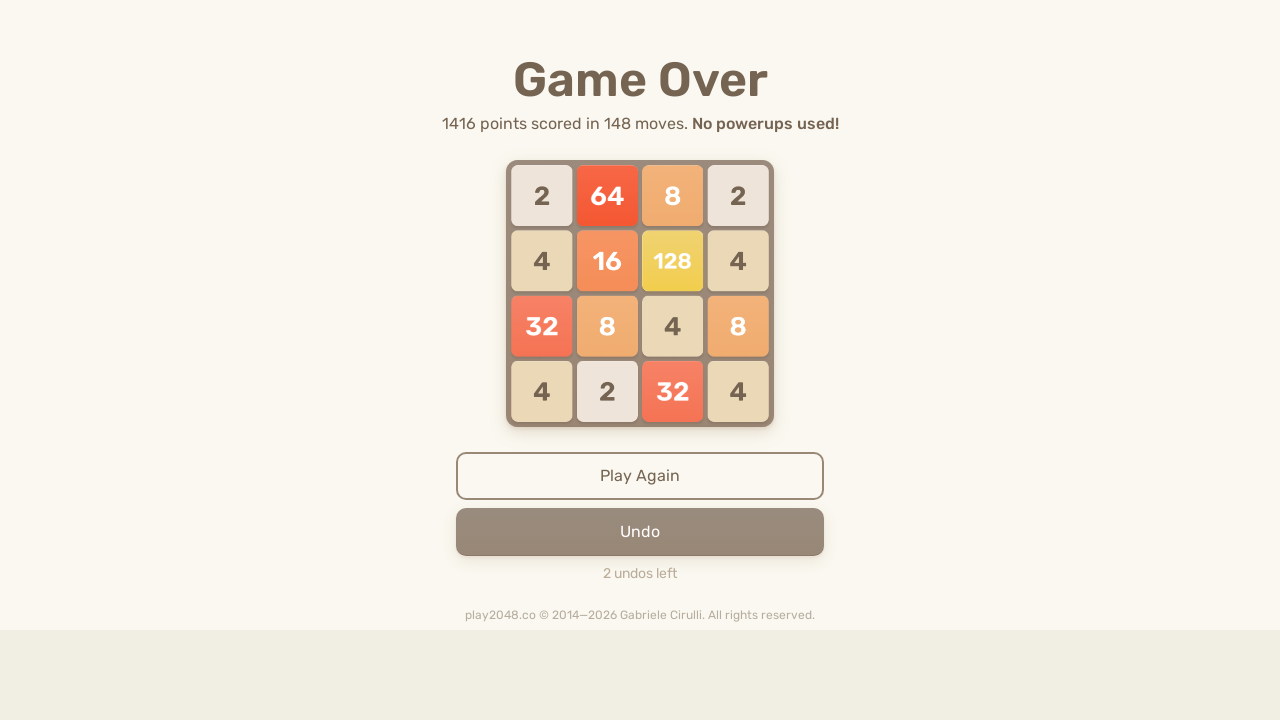

Pressed ArrowLeft (iteration 57)
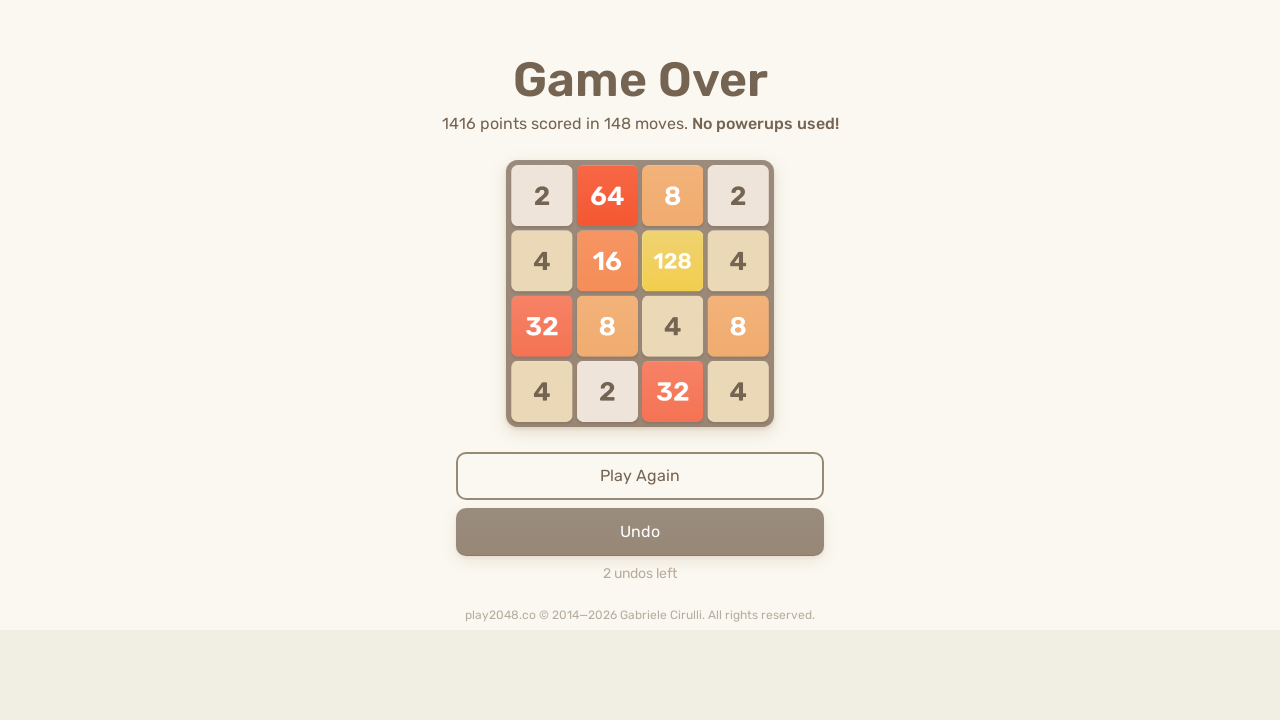

Pressed ArrowUp (iteration 58)
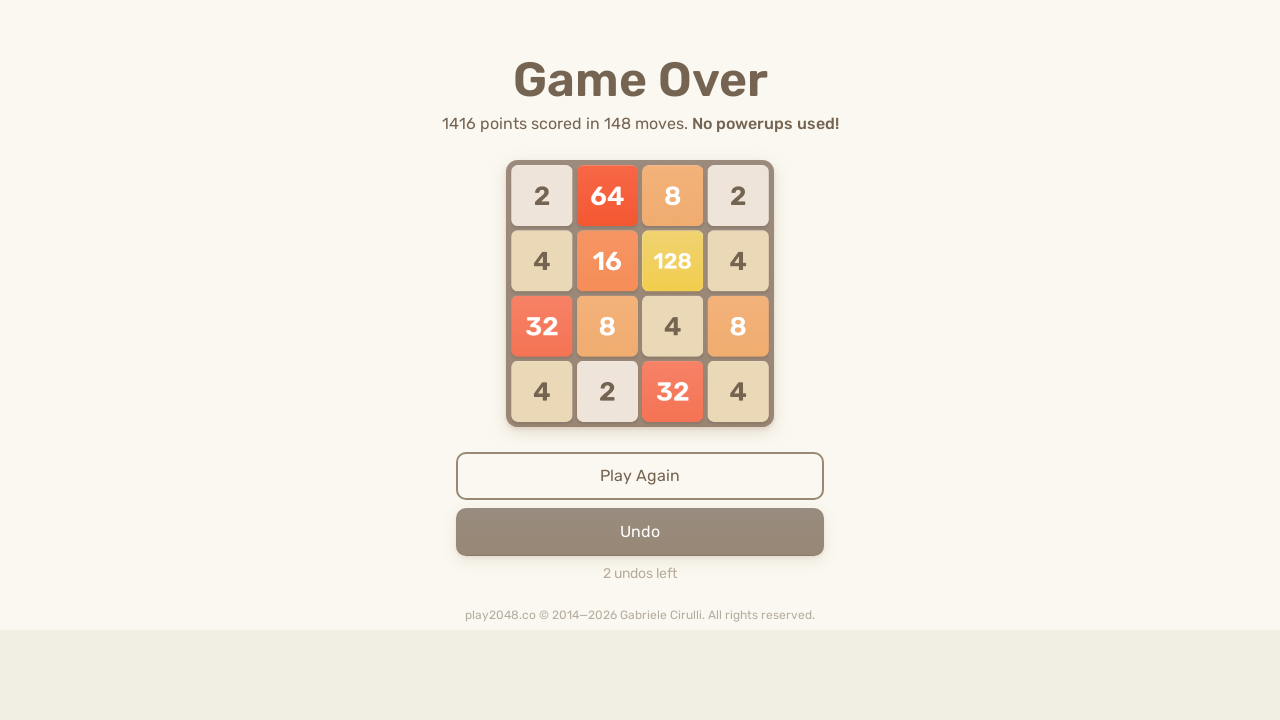

Pressed ArrowRight (iteration 58)
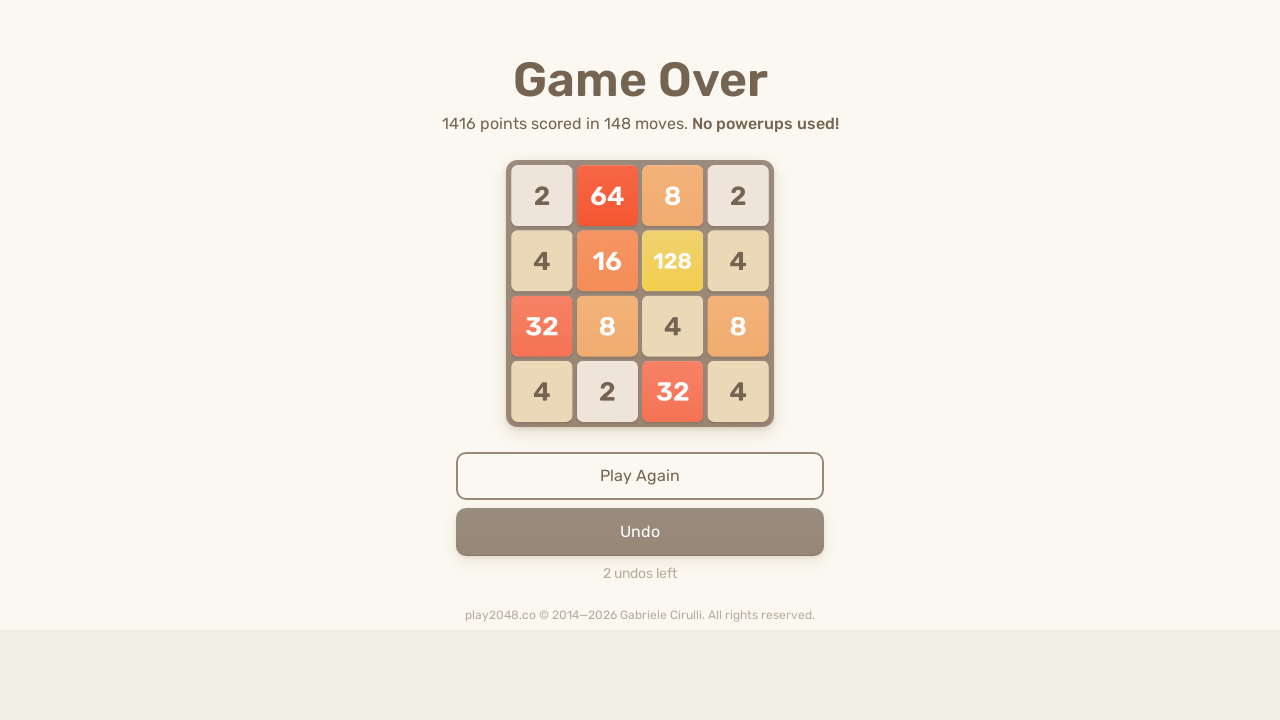

Pressed ArrowDown (iteration 58)
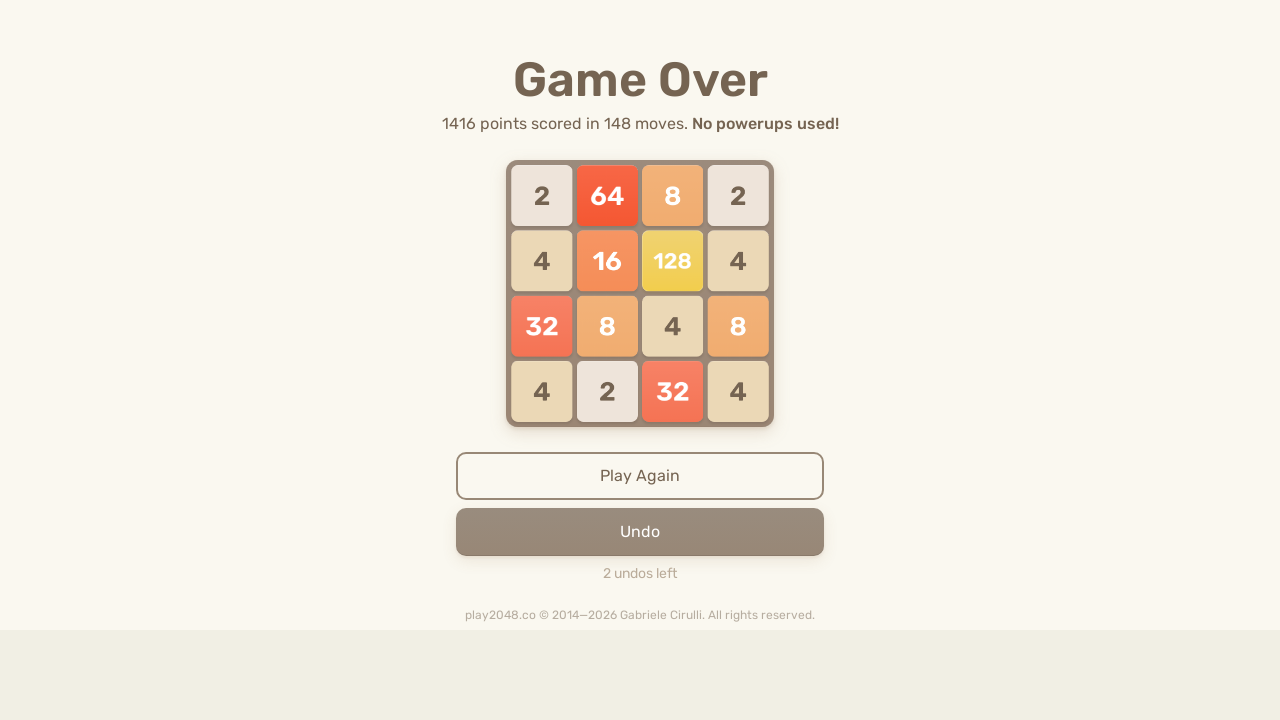

Pressed ArrowLeft (iteration 58)
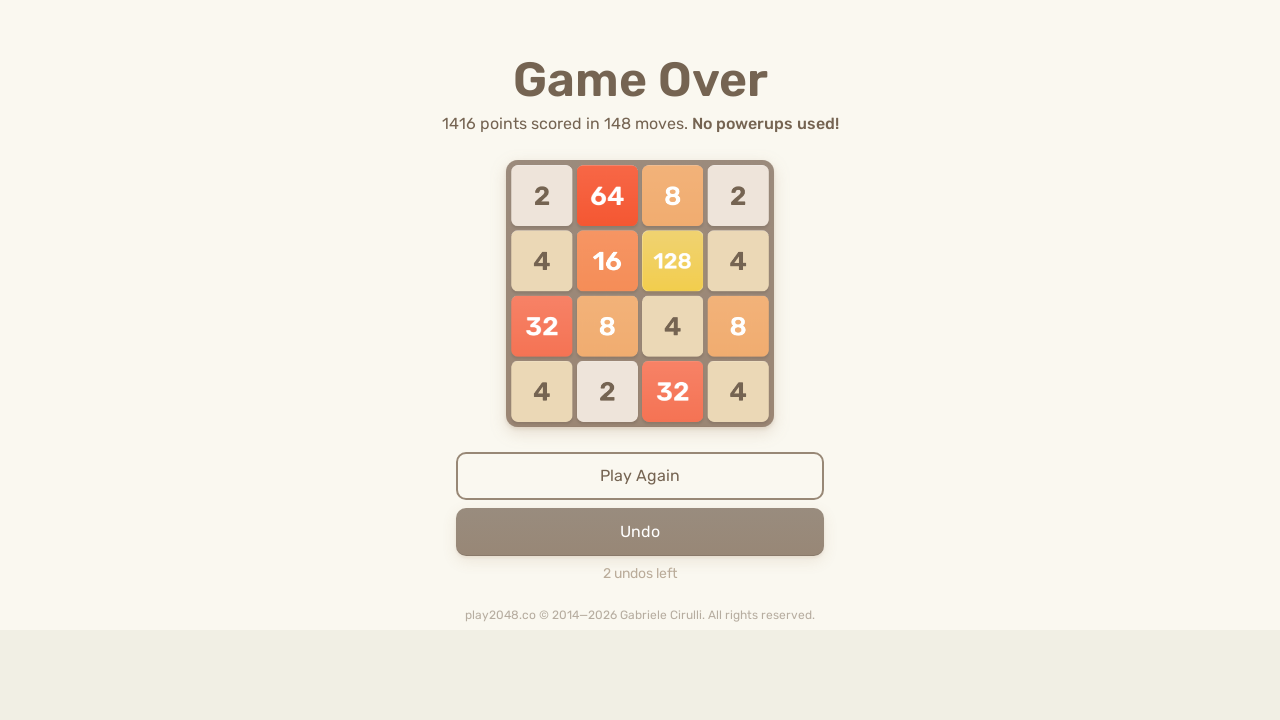

Pressed ArrowUp (iteration 59)
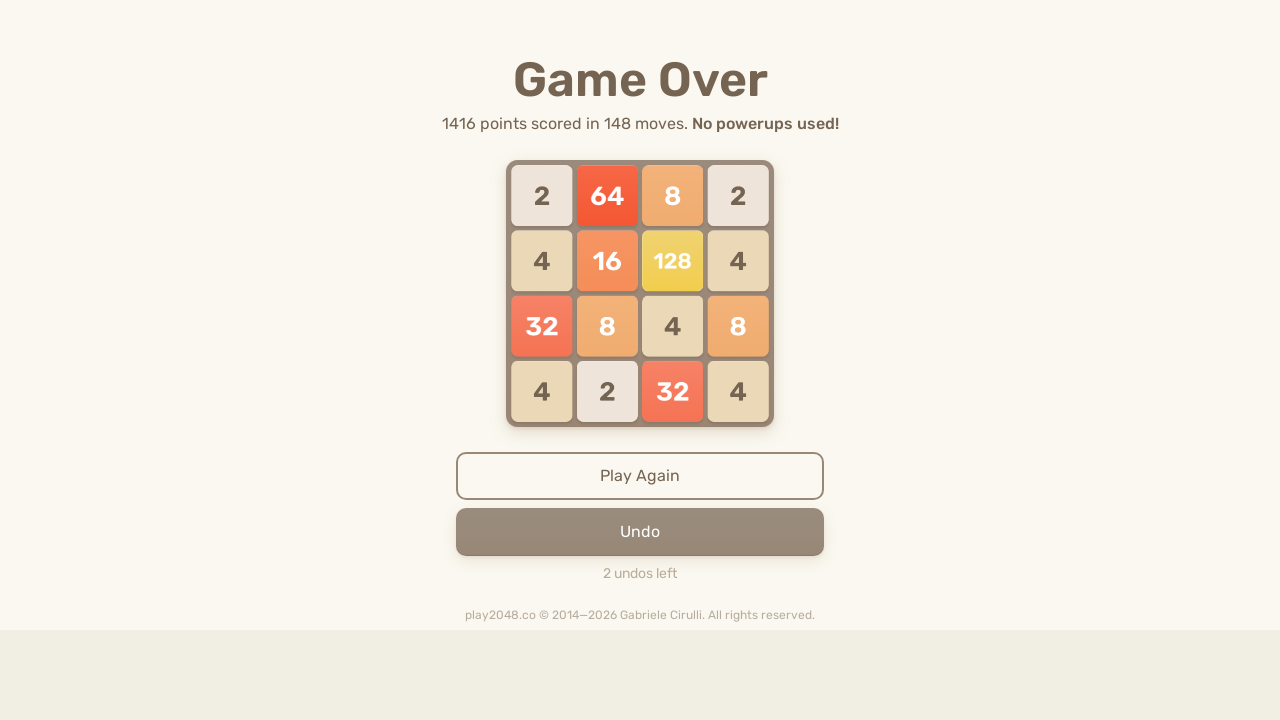

Pressed ArrowRight (iteration 59)
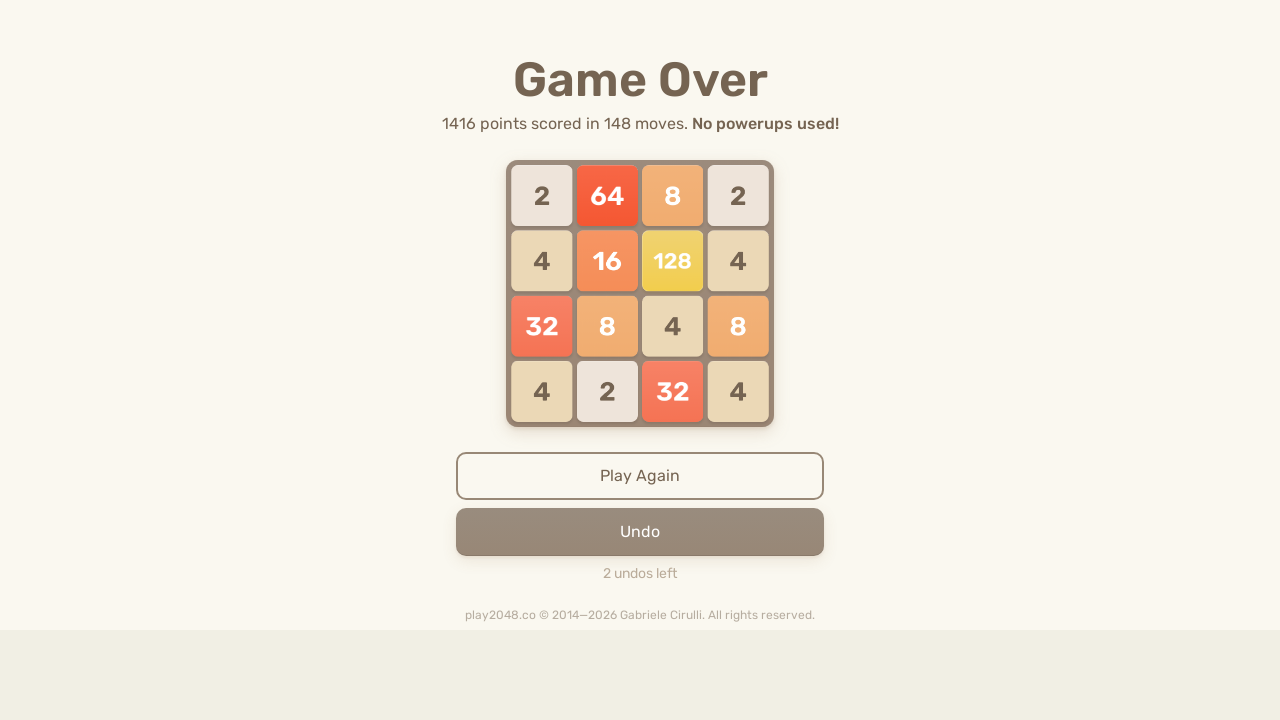

Pressed ArrowDown (iteration 59)
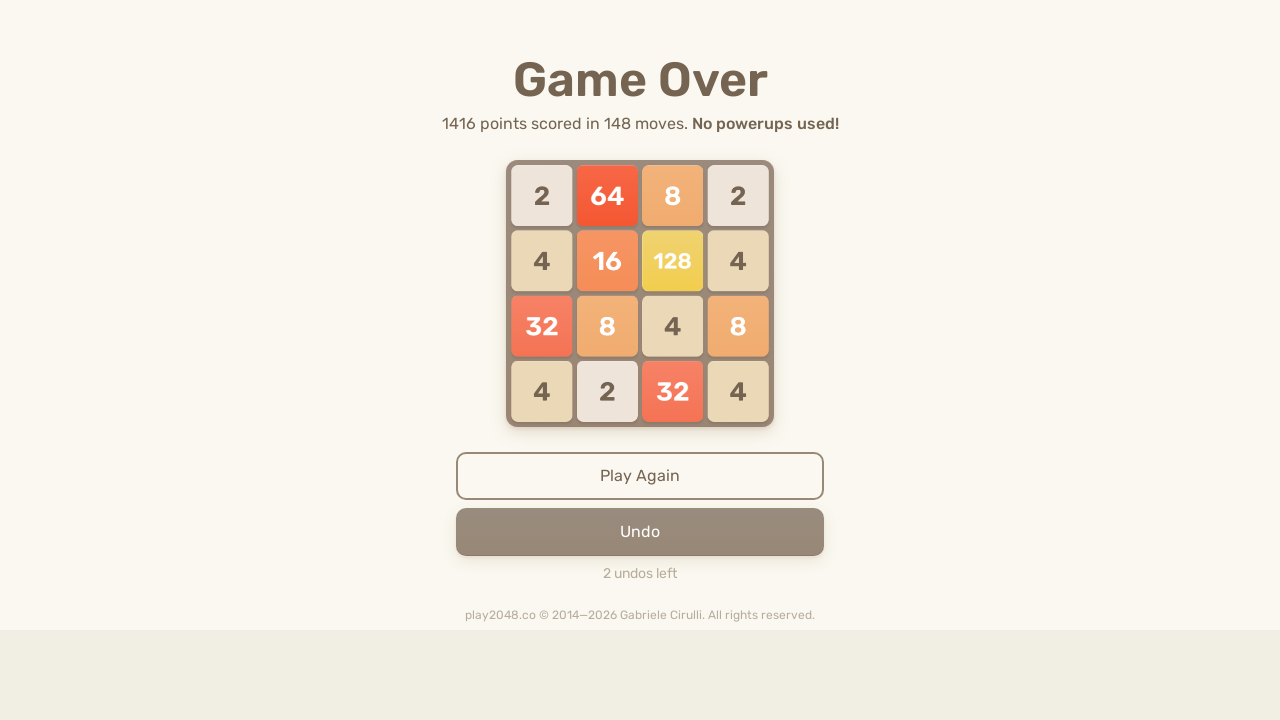

Pressed ArrowLeft (iteration 59)
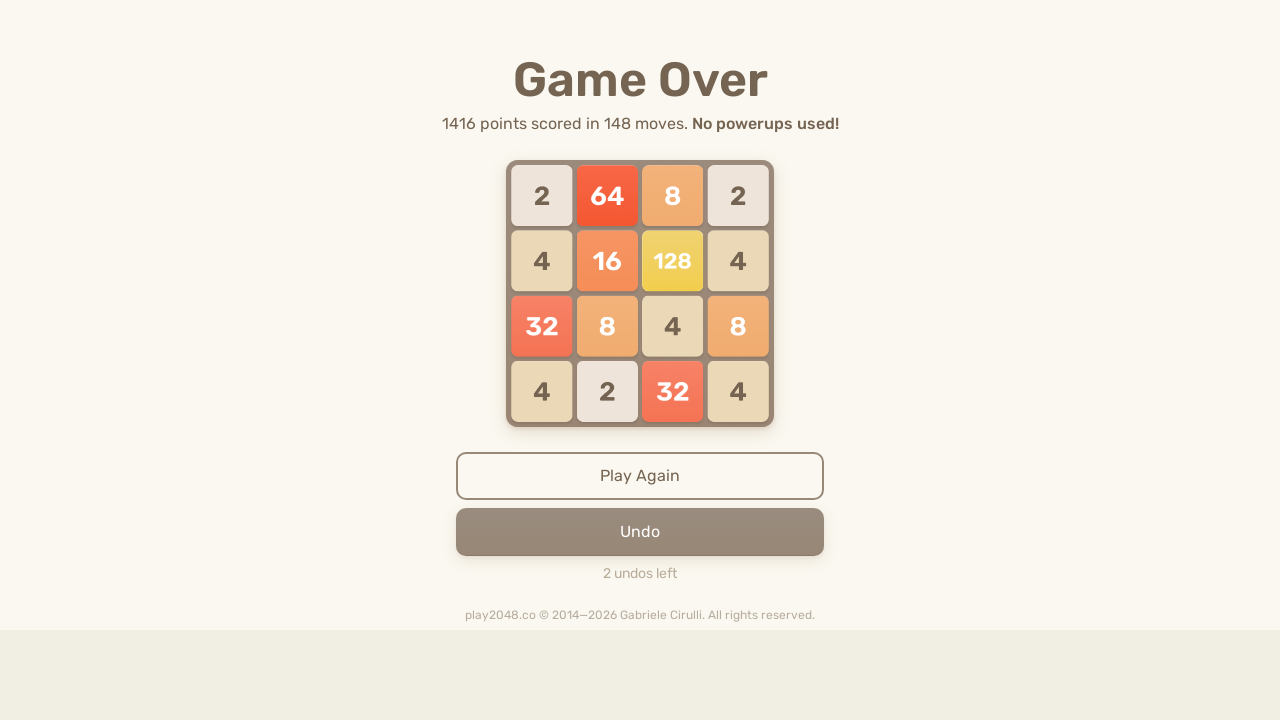

Pressed ArrowUp (iteration 60)
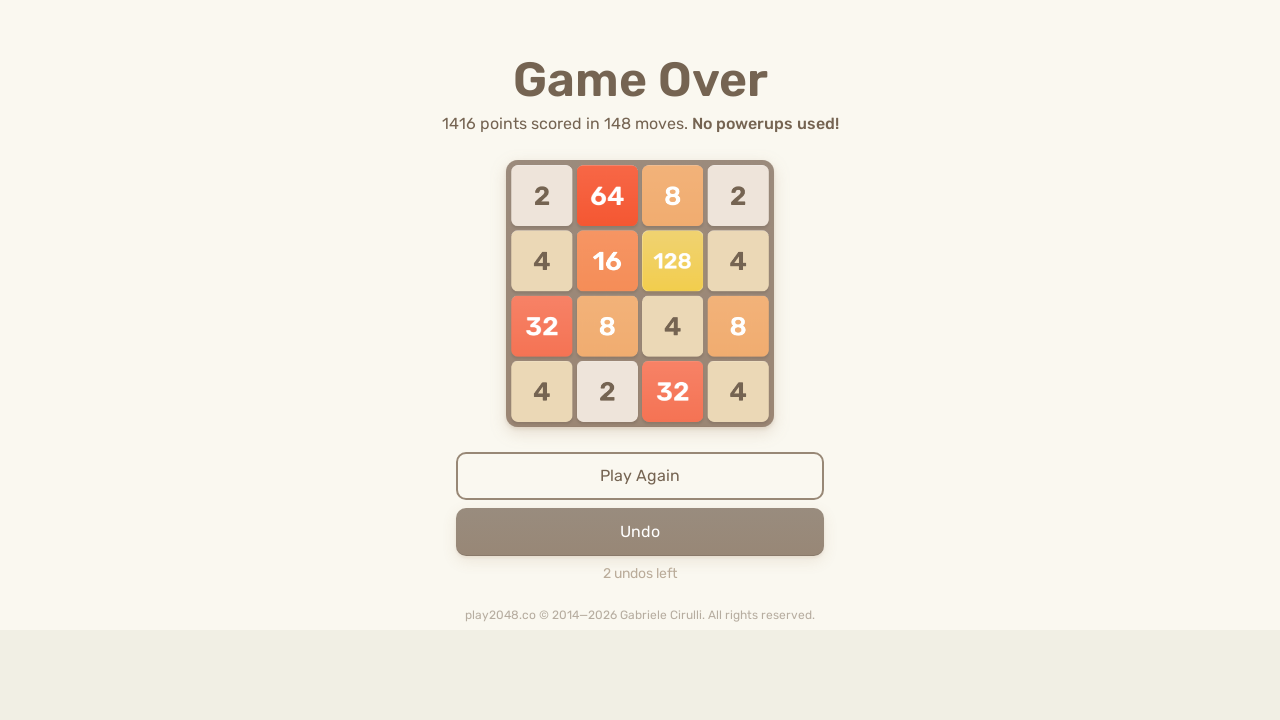

Pressed ArrowRight (iteration 60)
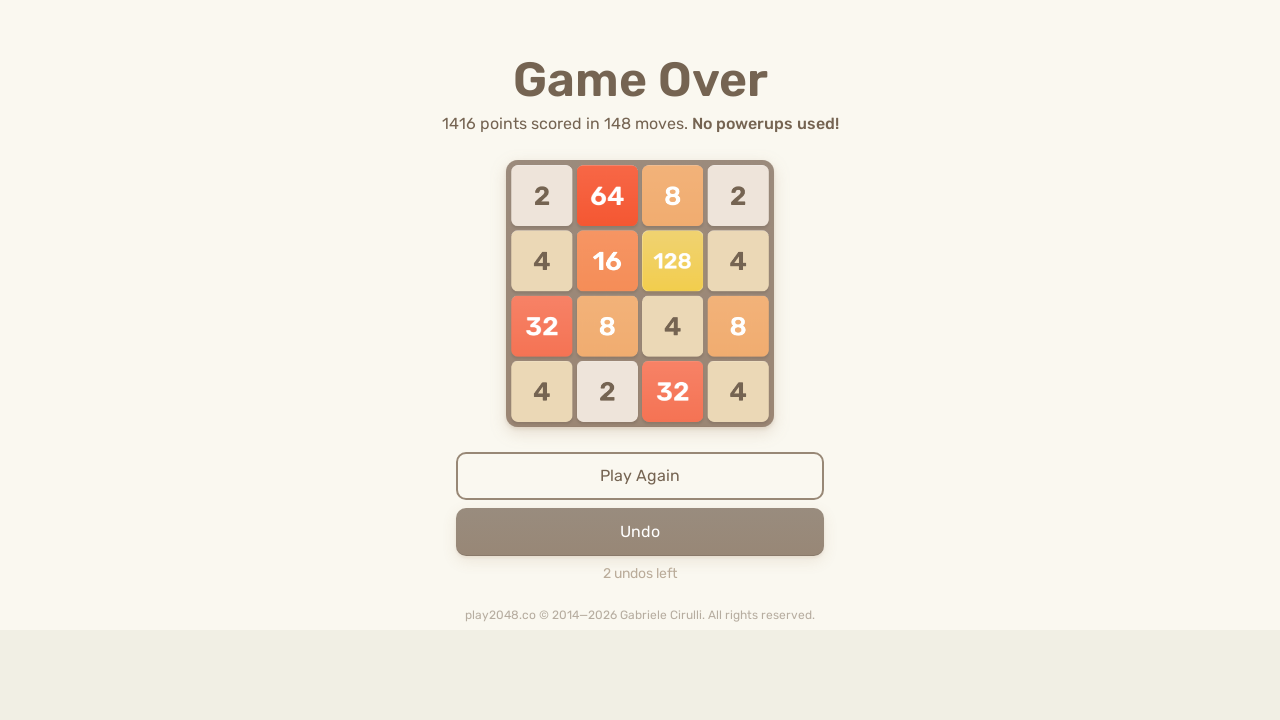

Pressed ArrowDown (iteration 60)
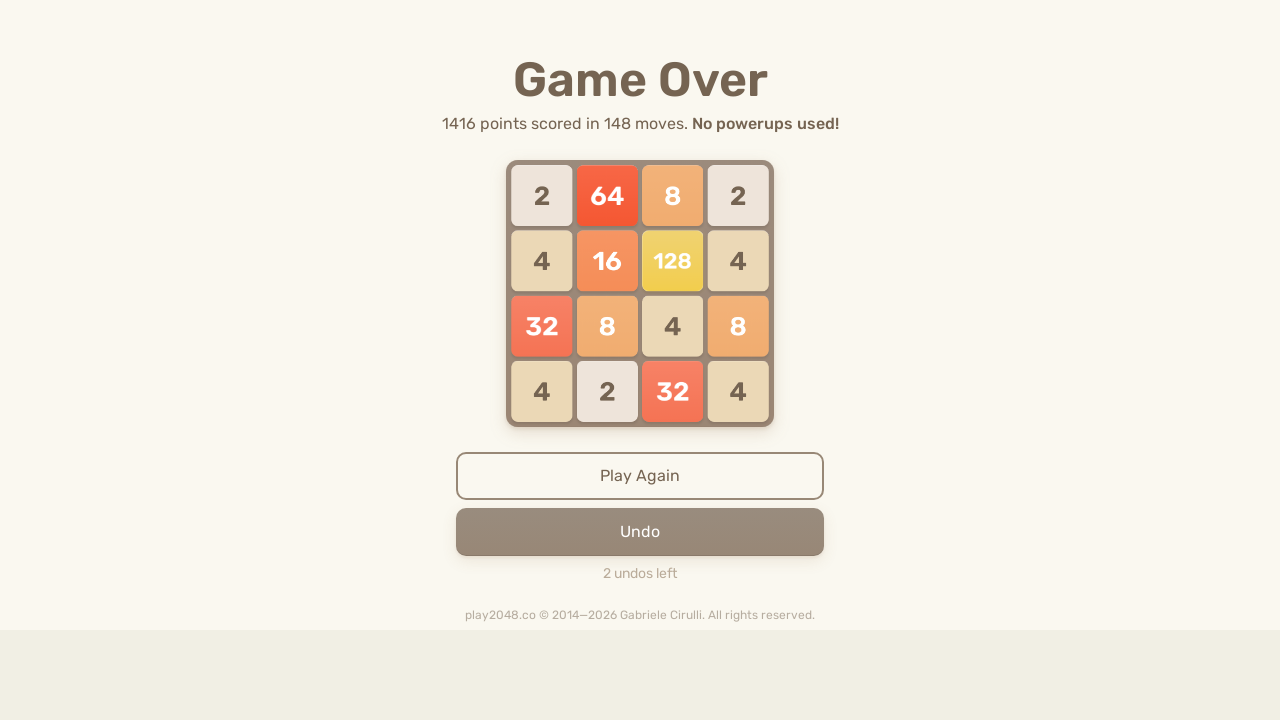

Pressed ArrowLeft (iteration 60)
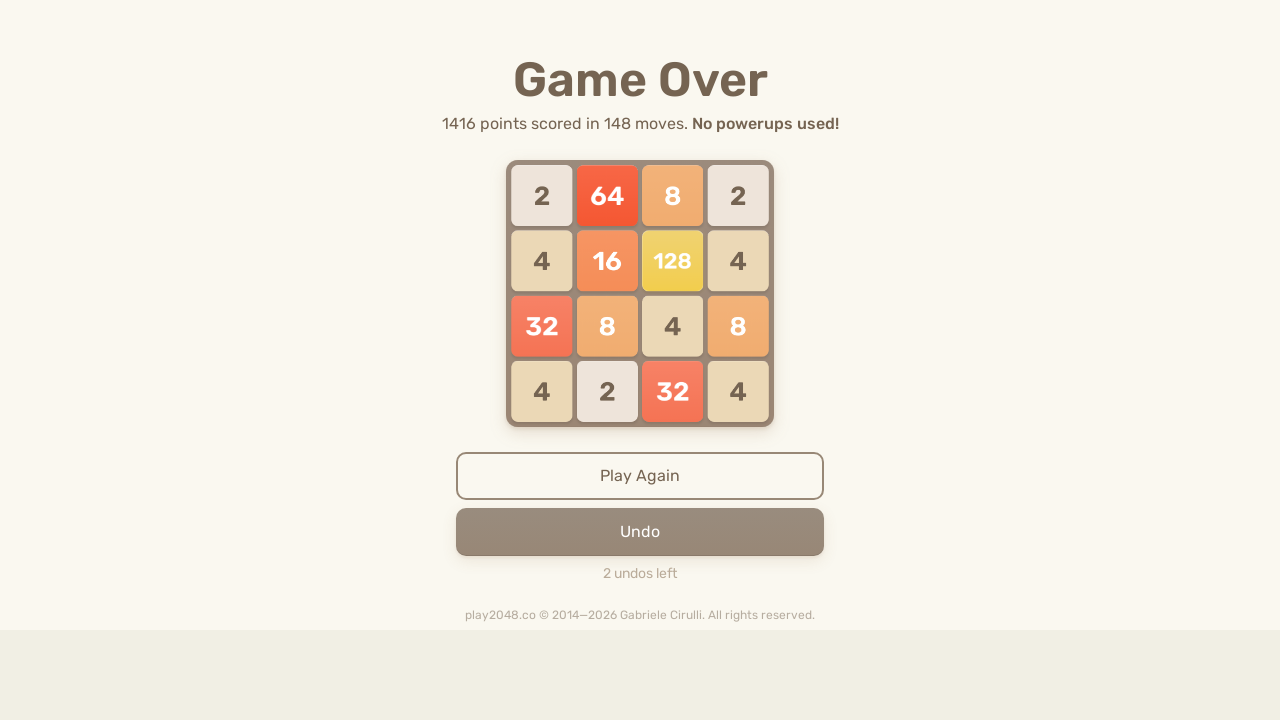

Pressed ArrowUp (iteration 61)
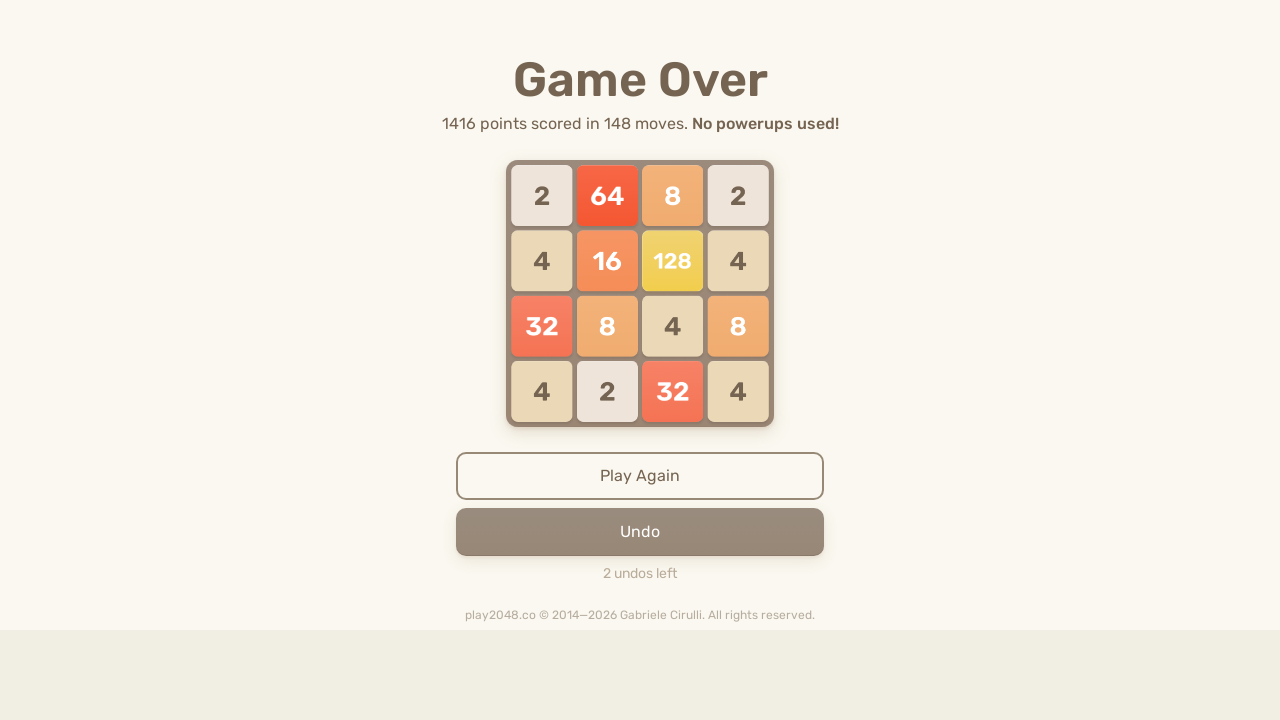

Pressed ArrowRight (iteration 61)
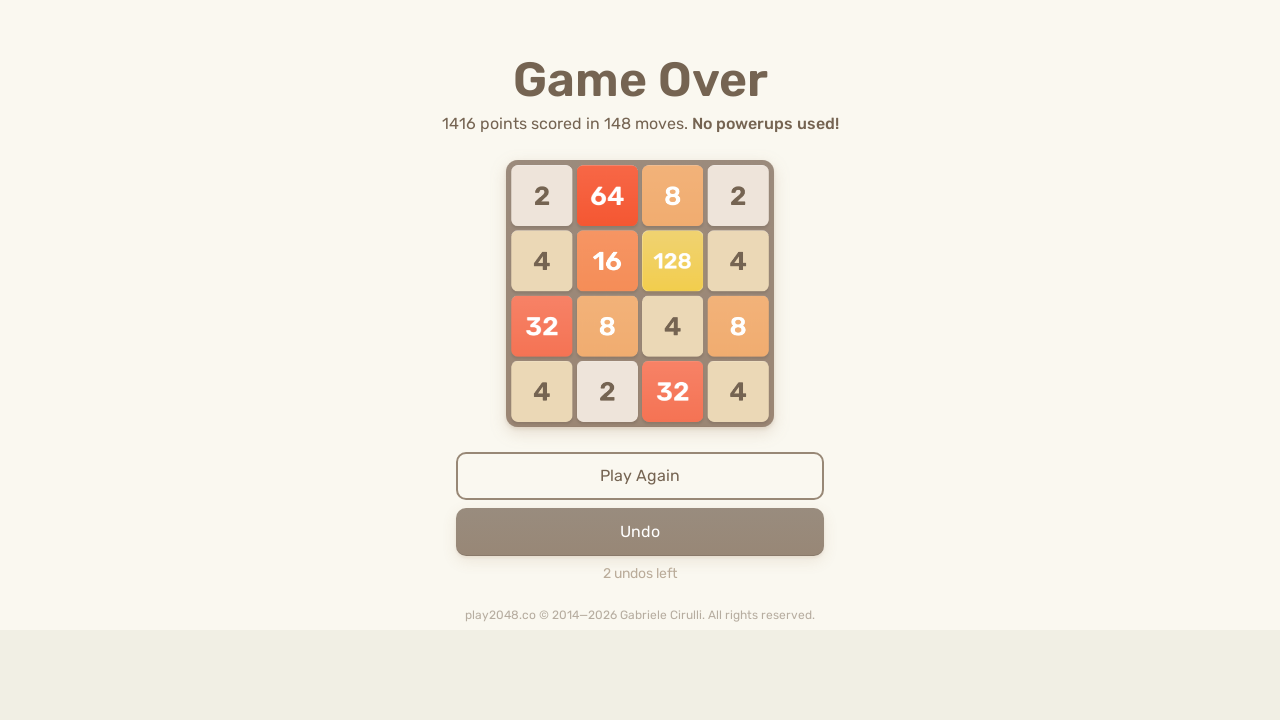

Pressed ArrowDown (iteration 61)
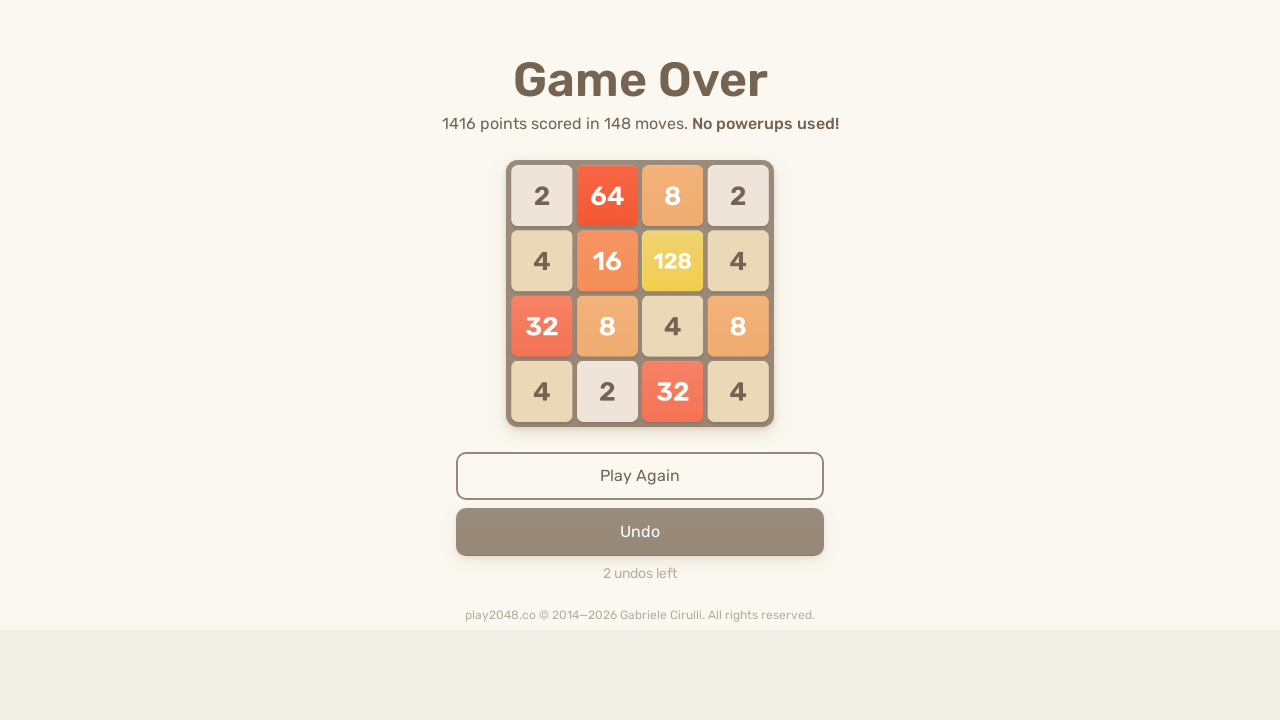

Pressed ArrowLeft (iteration 61)
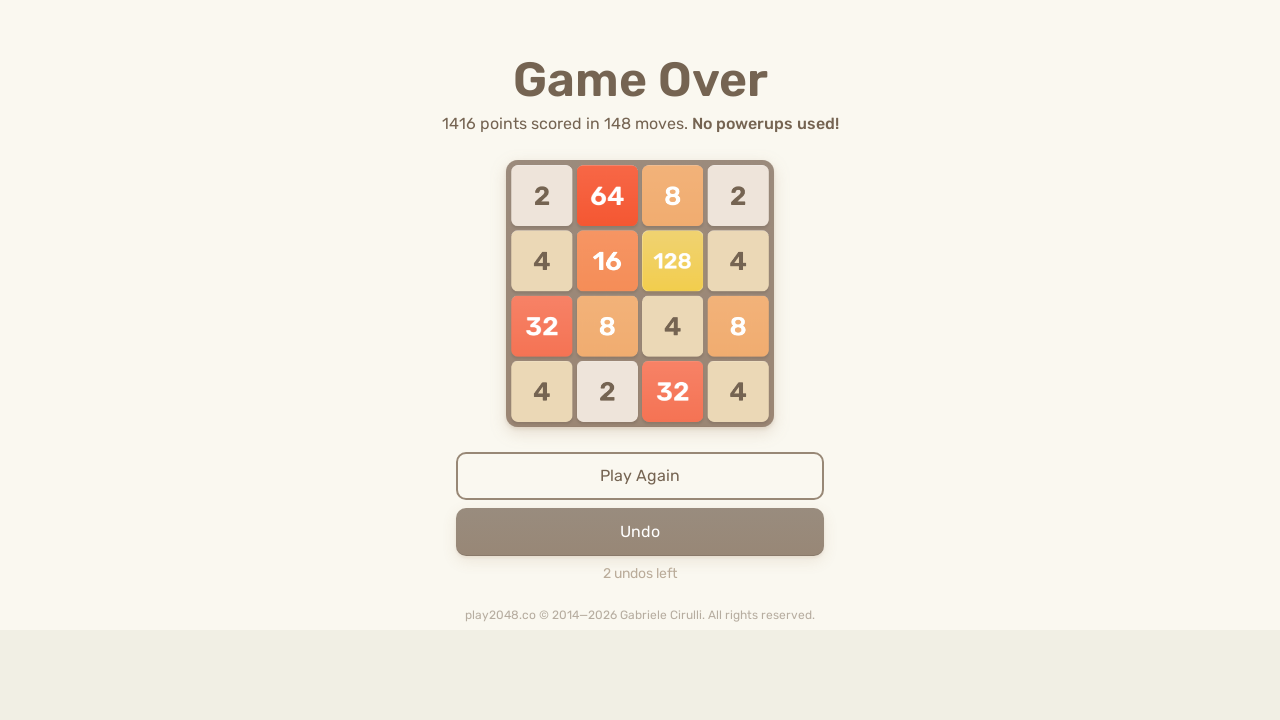

Pressed ArrowUp (iteration 62)
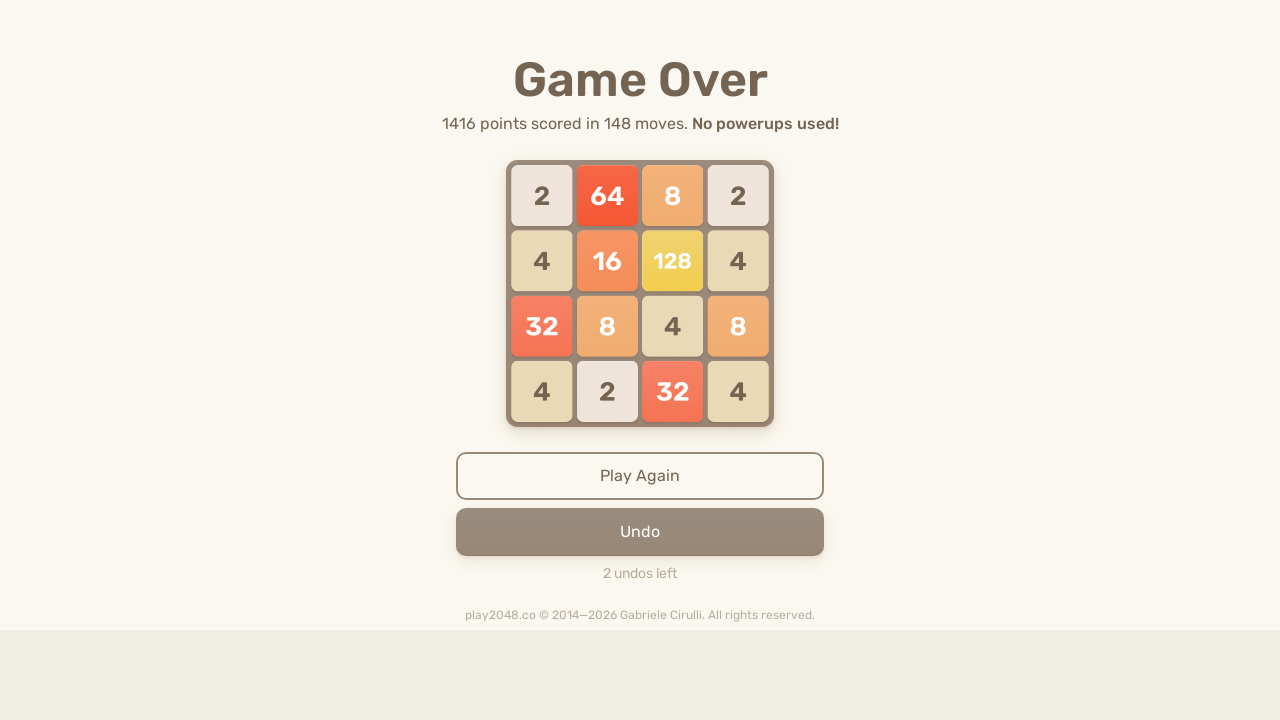

Pressed ArrowRight (iteration 62)
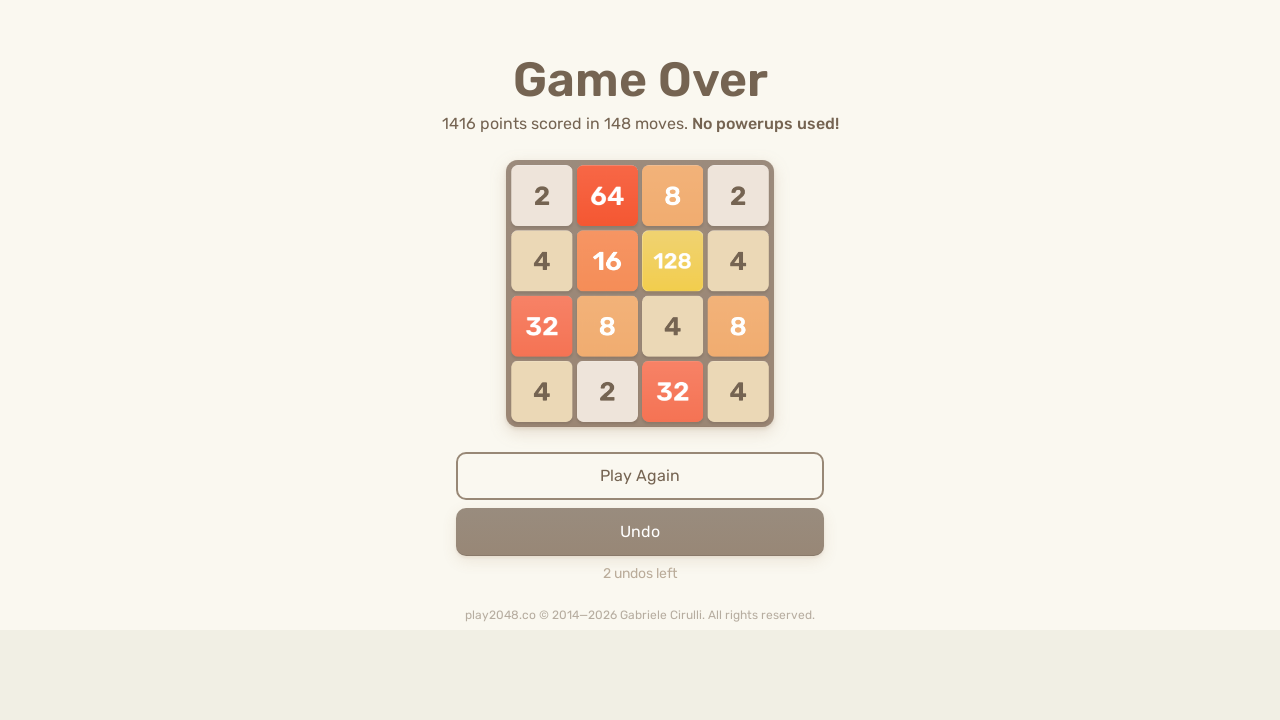

Pressed ArrowDown (iteration 62)
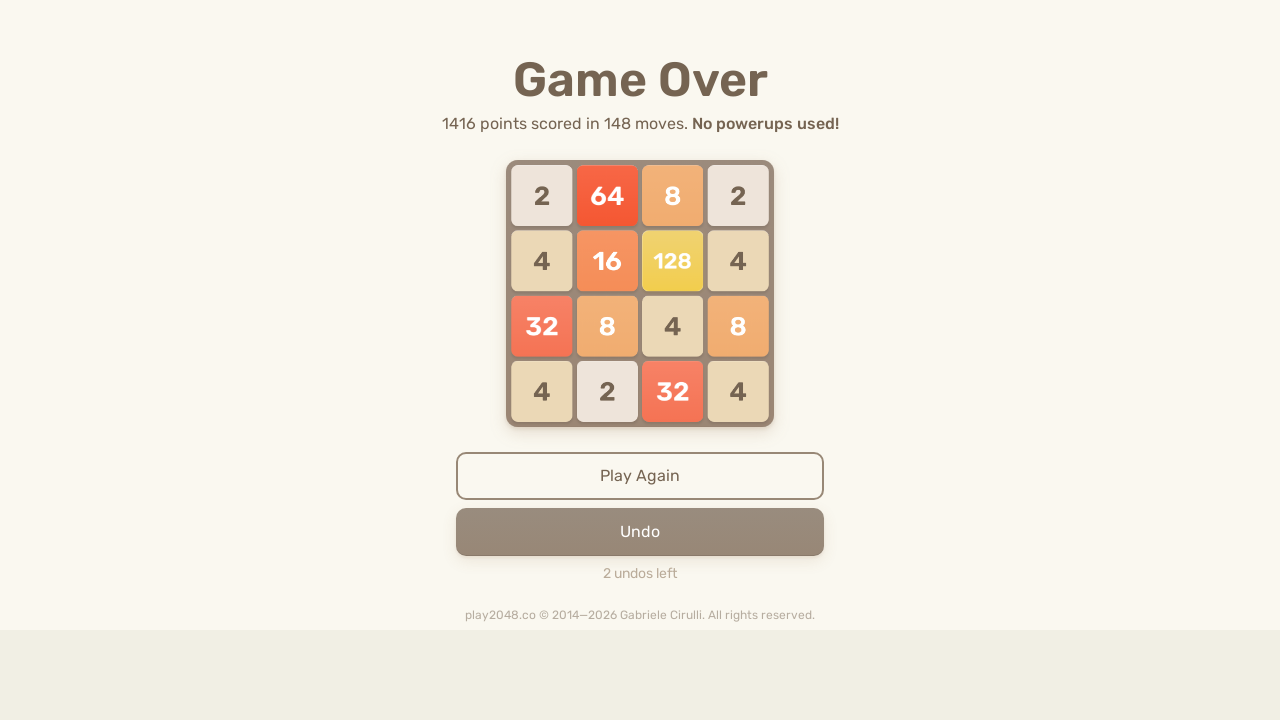

Pressed ArrowLeft (iteration 62)
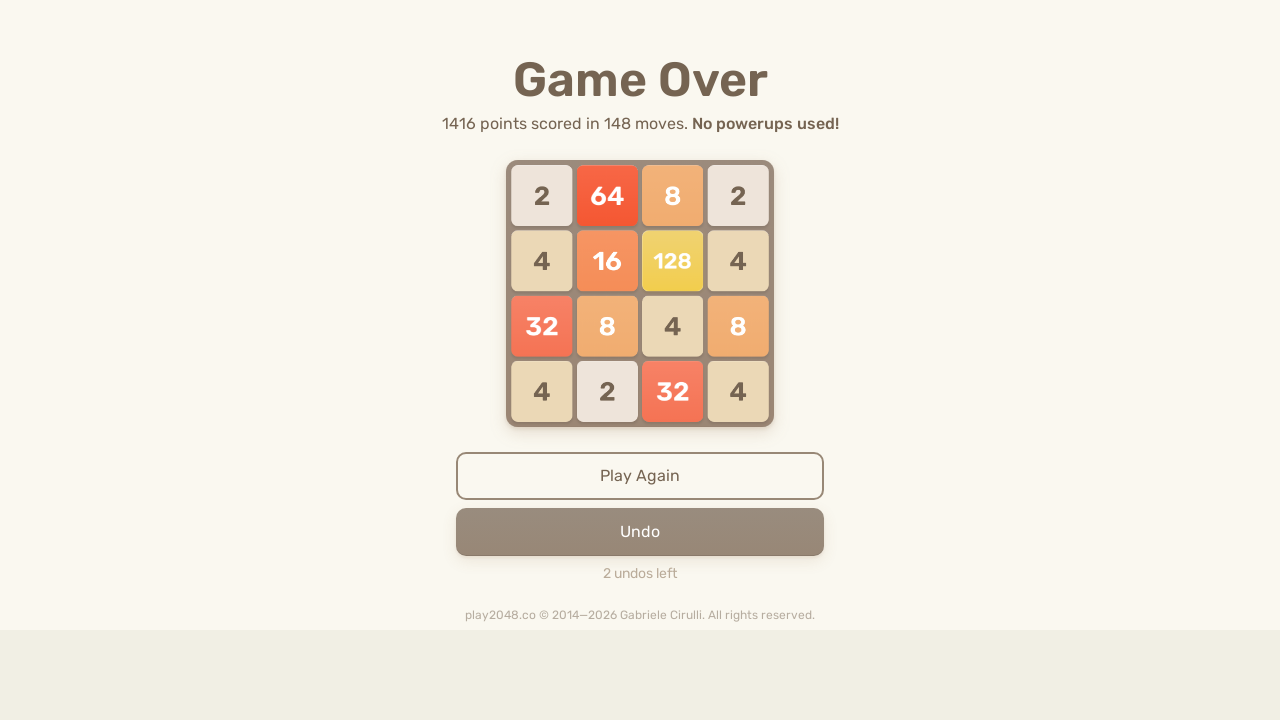

Pressed ArrowUp (iteration 63)
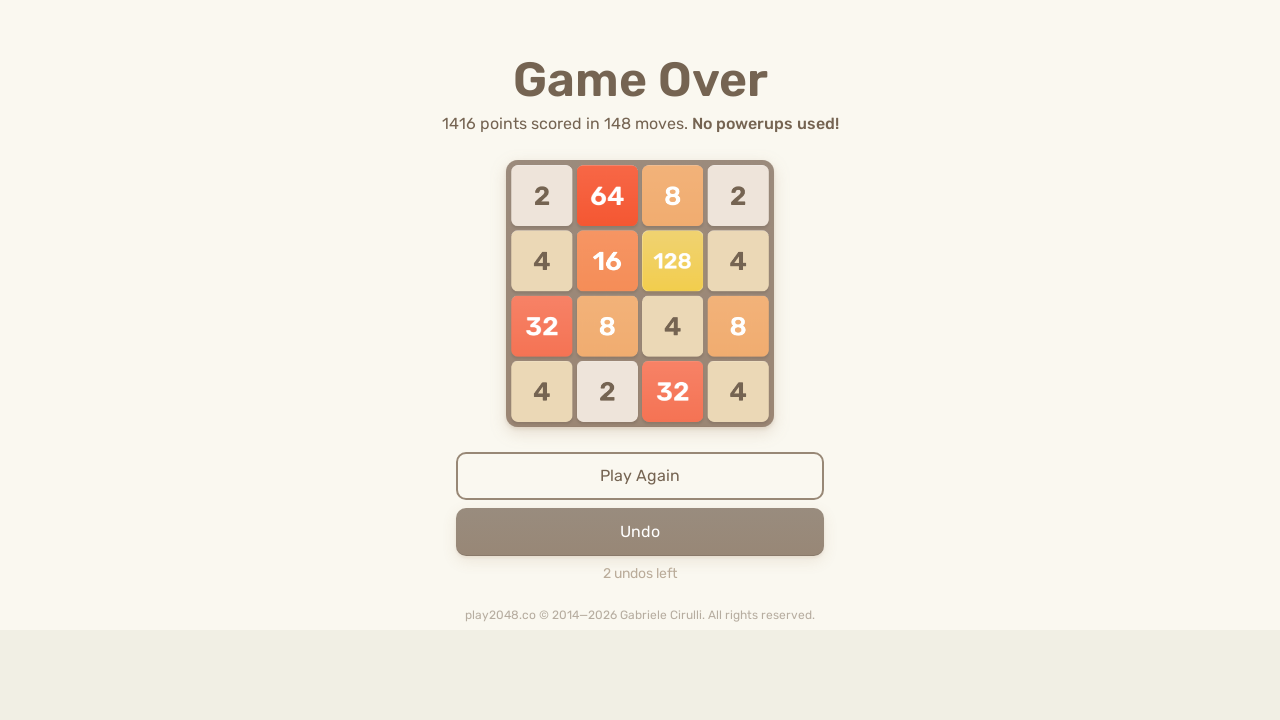

Pressed ArrowRight (iteration 63)
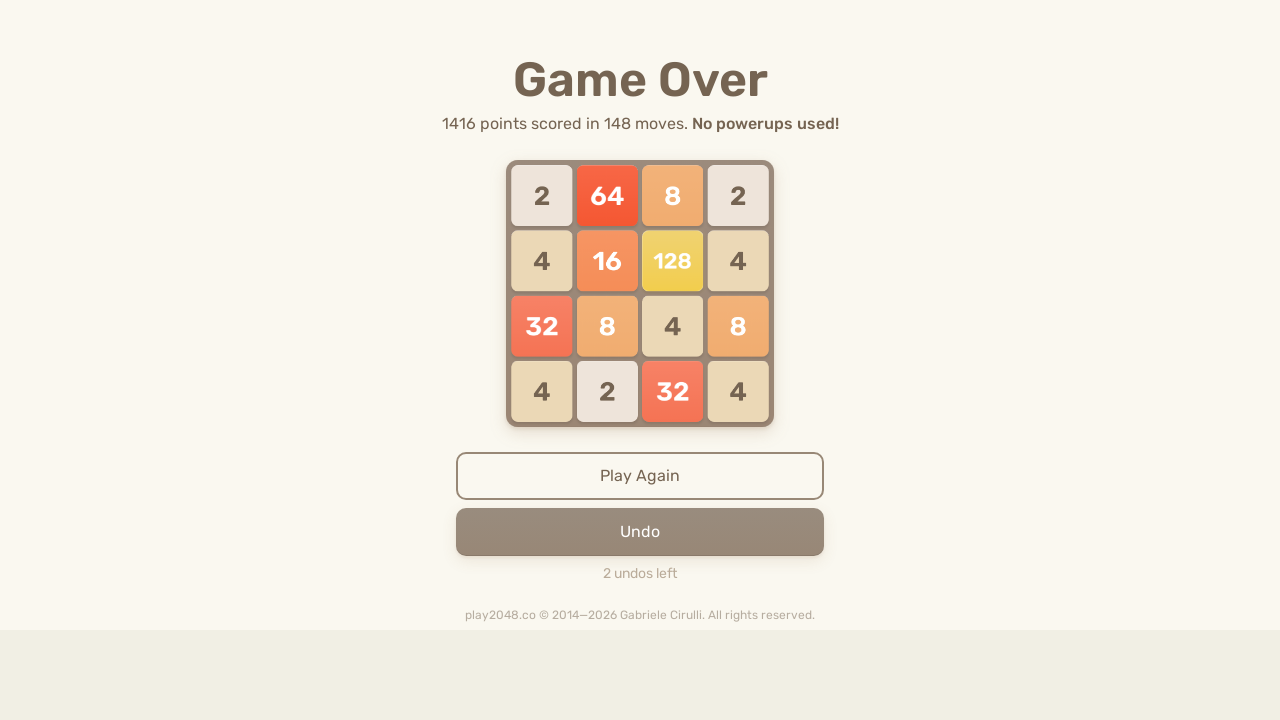

Pressed ArrowDown (iteration 63)
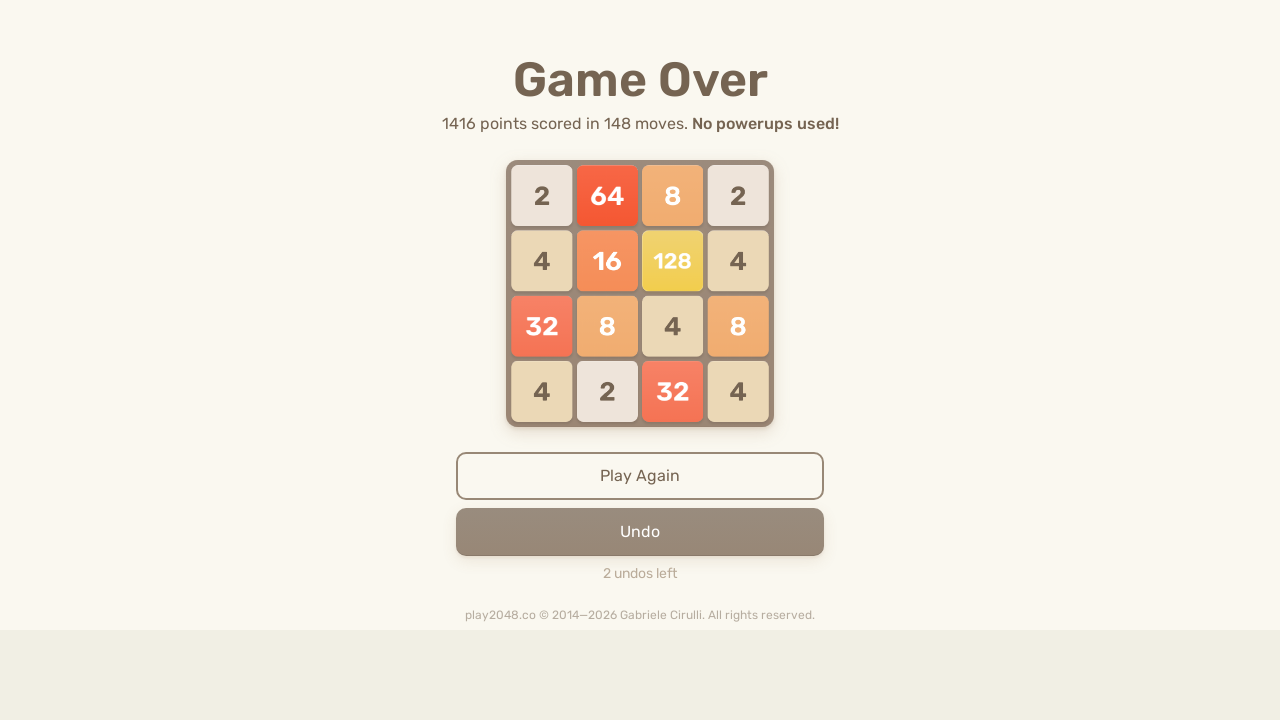

Pressed ArrowLeft (iteration 63)
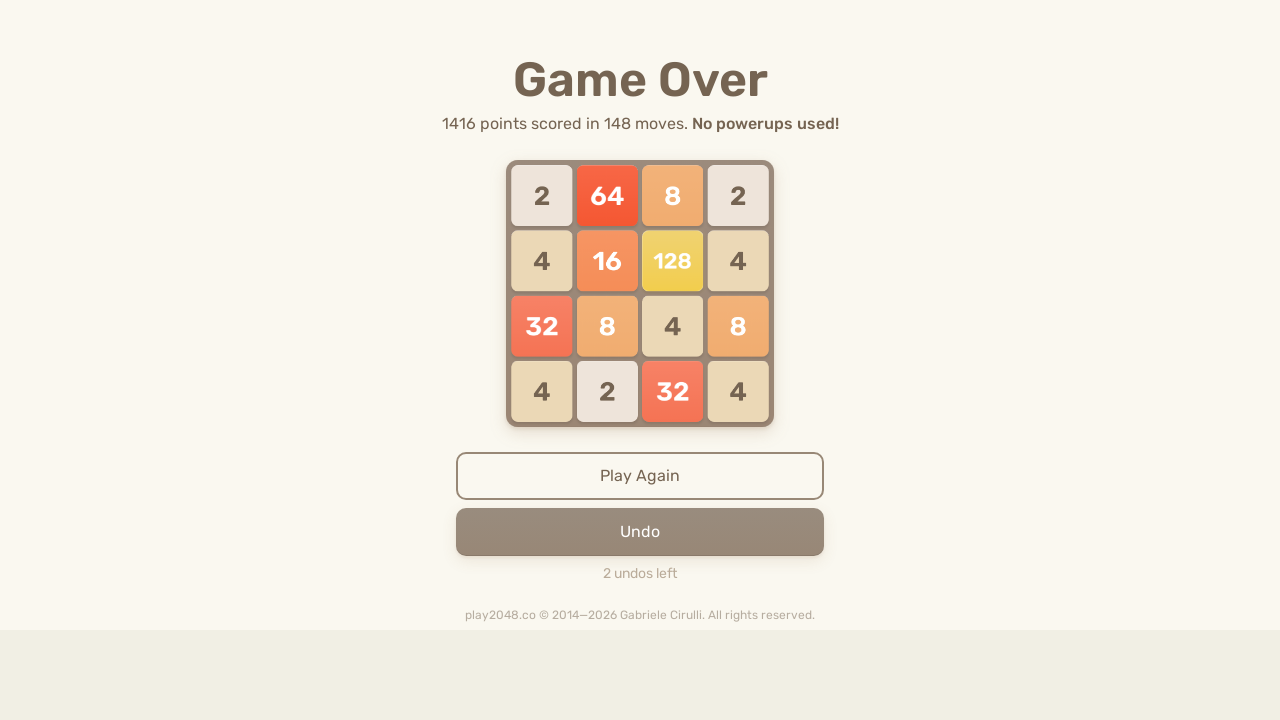

Pressed ArrowUp (iteration 64)
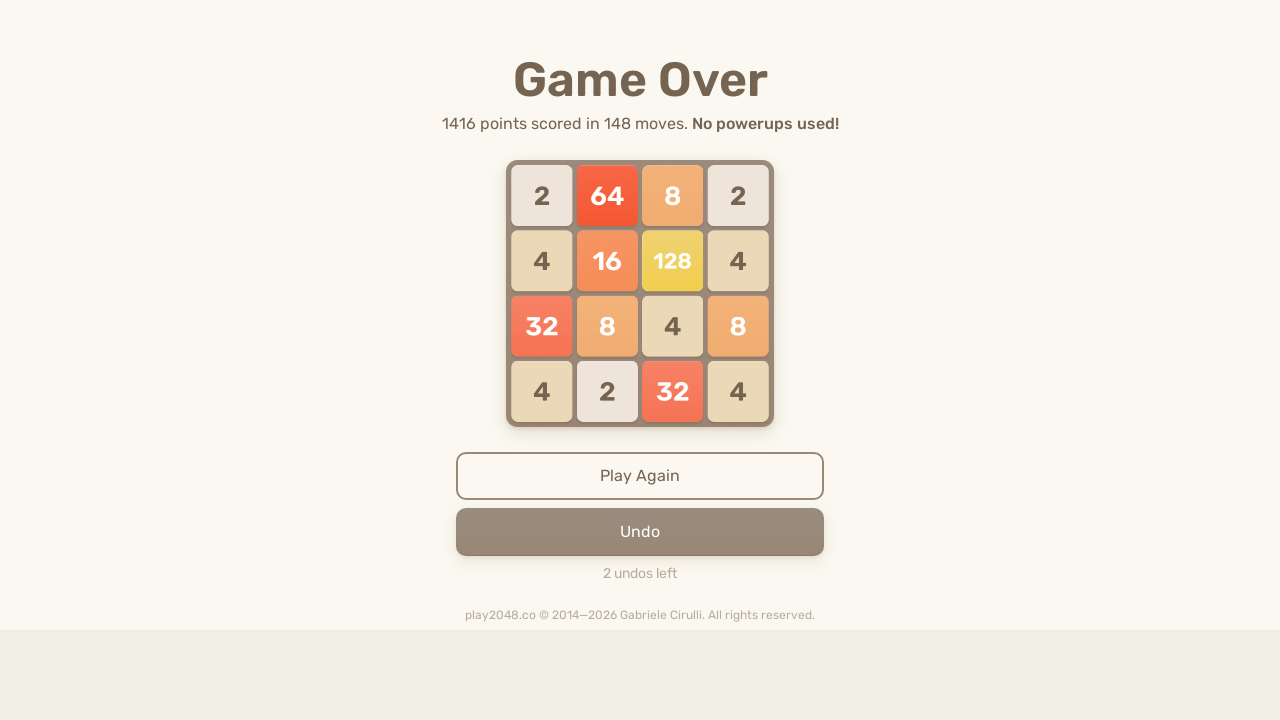

Pressed ArrowRight (iteration 64)
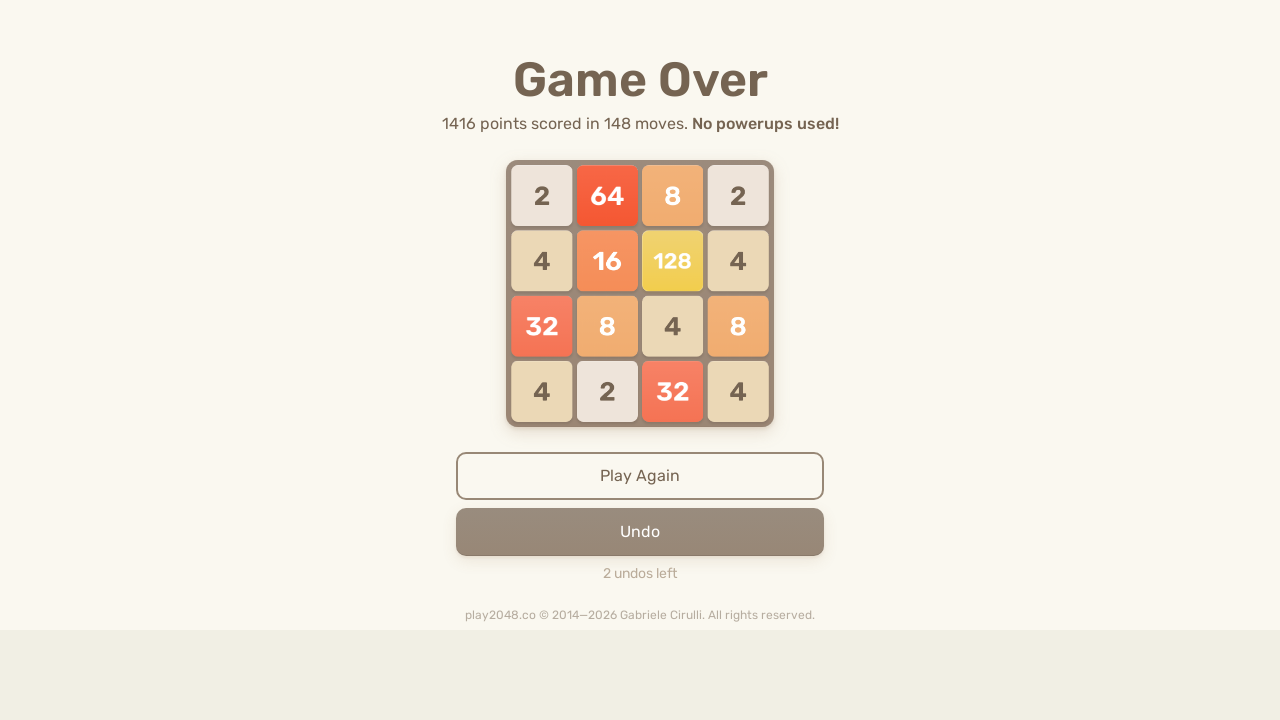

Pressed ArrowDown (iteration 64)
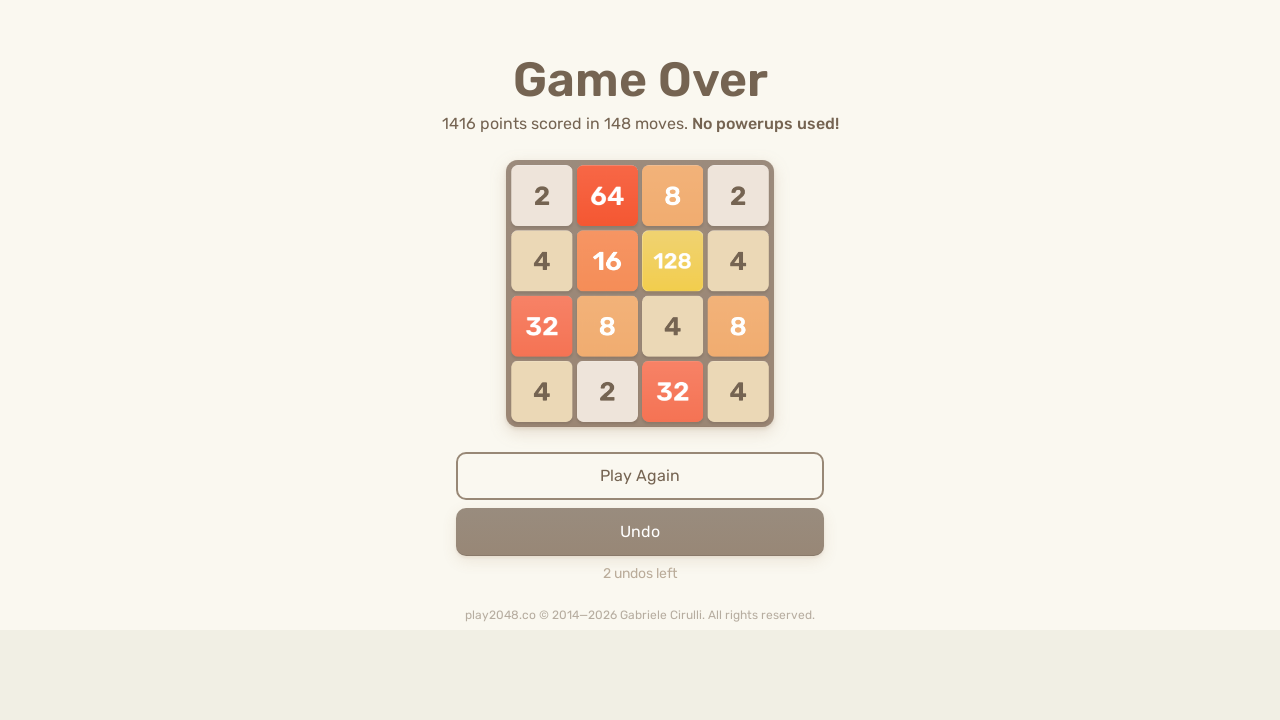

Pressed ArrowLeft (iteration 64)
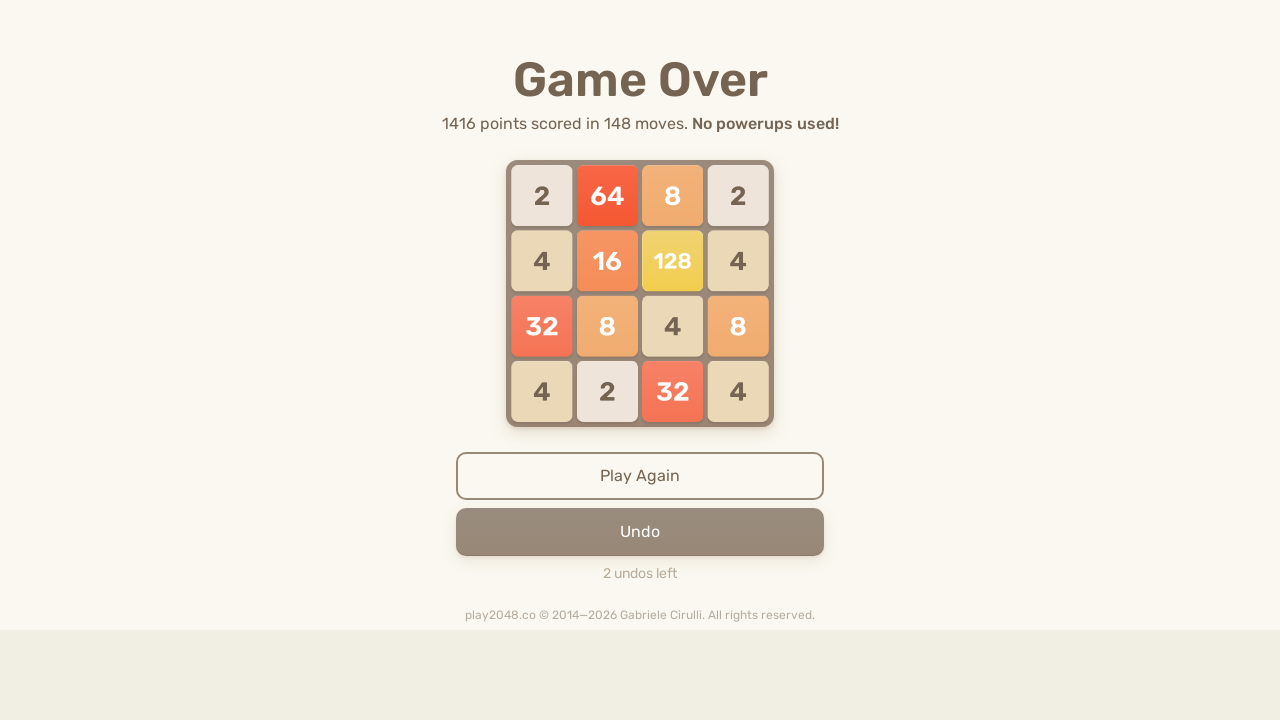

Pressed ArrowUp (iteration 65)
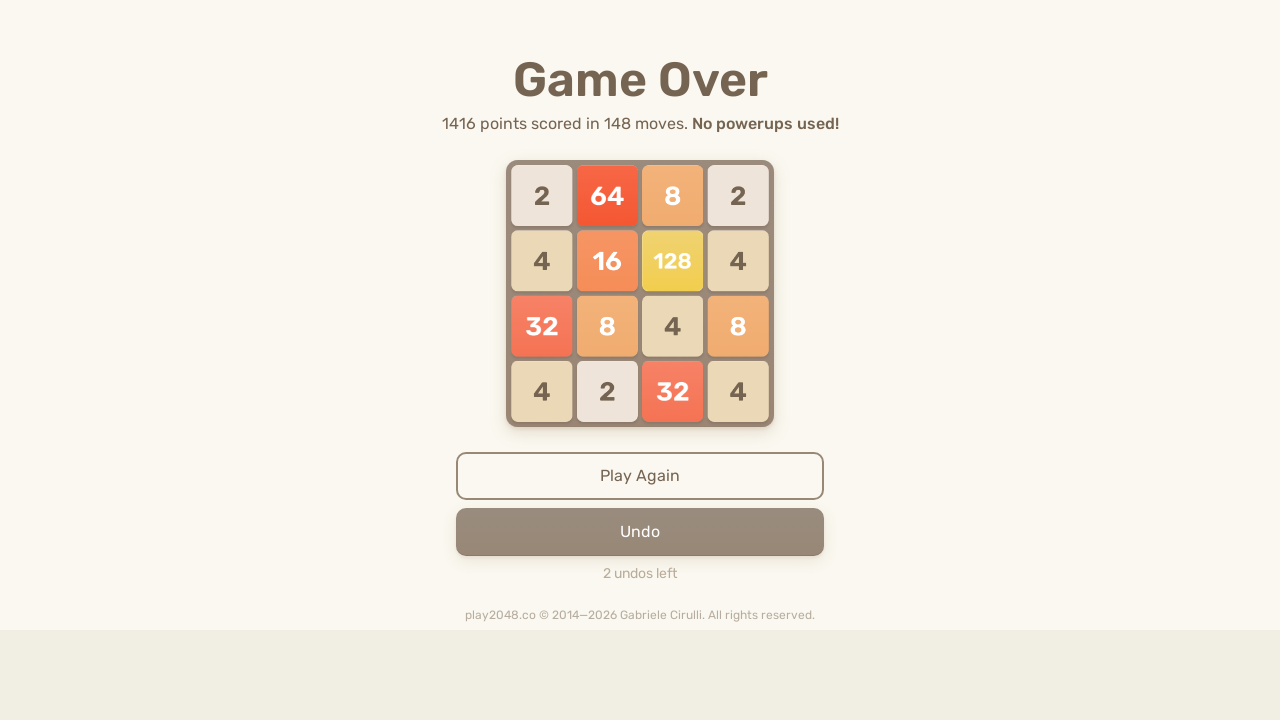

Pressed ArrowRight (iteration 65)
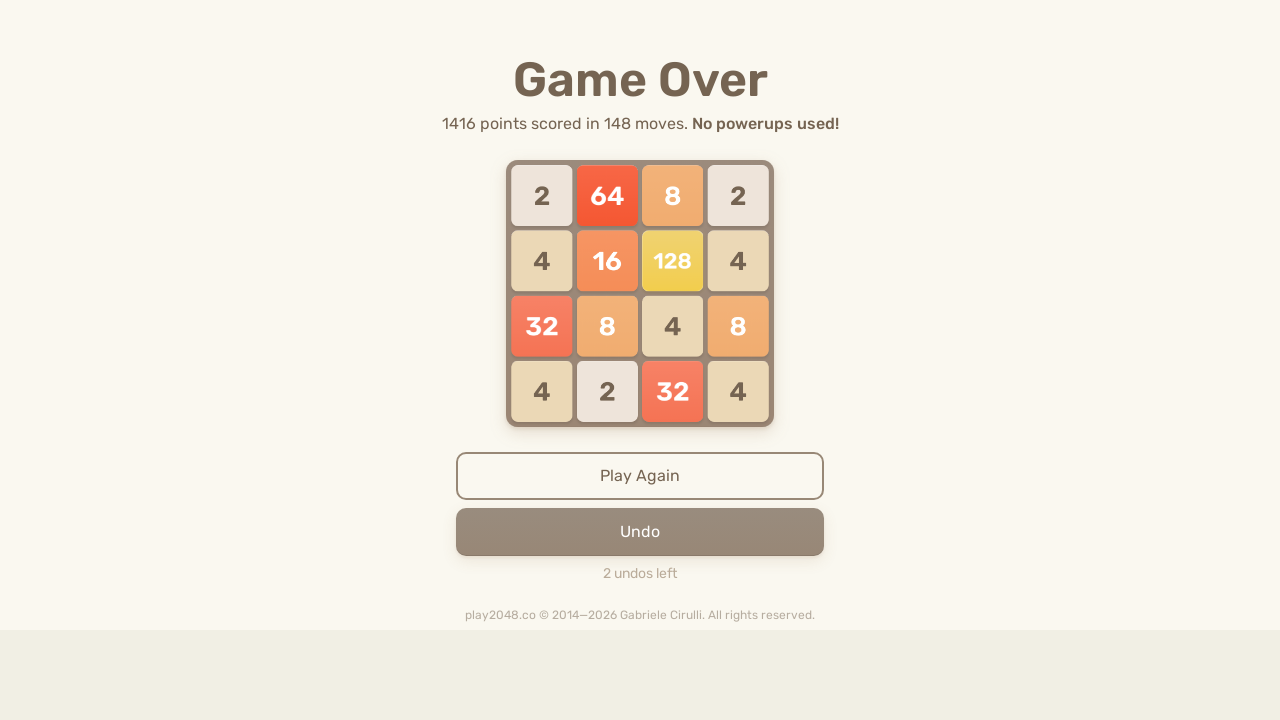

Pressed ArrowDown (iteration 65)
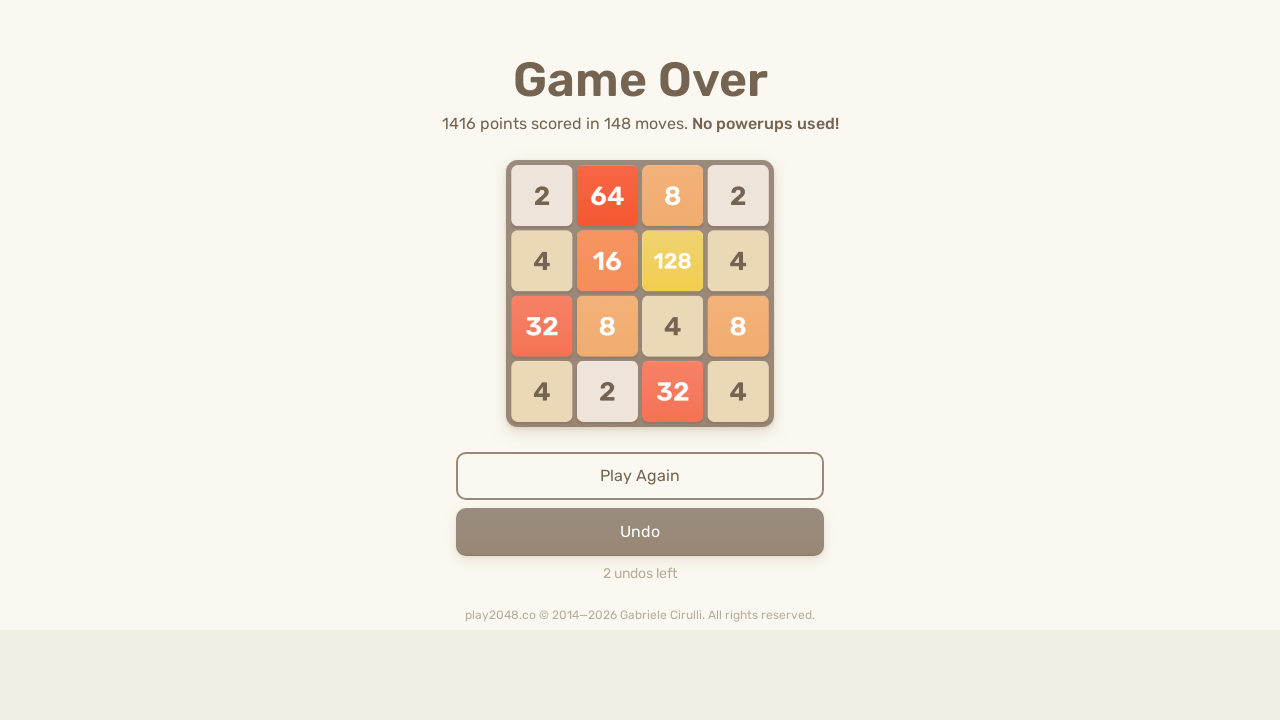

Pressed ArrowLeft (iteration 65)
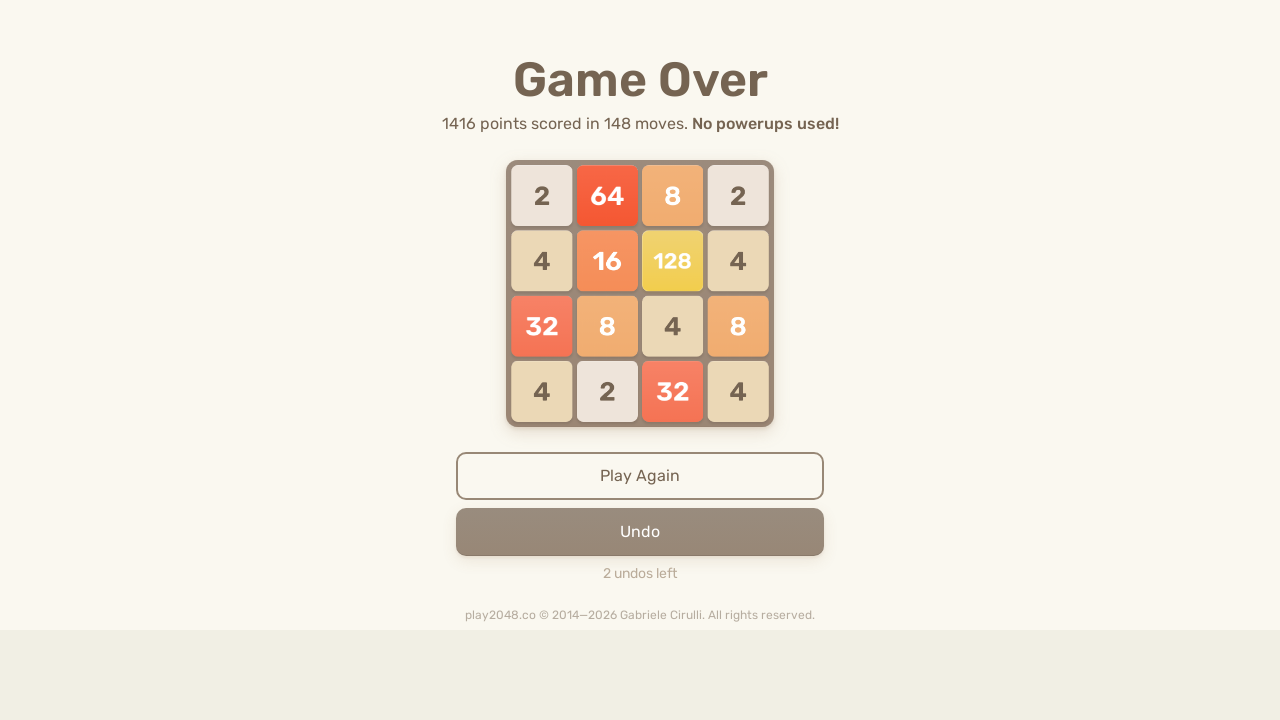

Pressed ArrowUp (iteration 66)
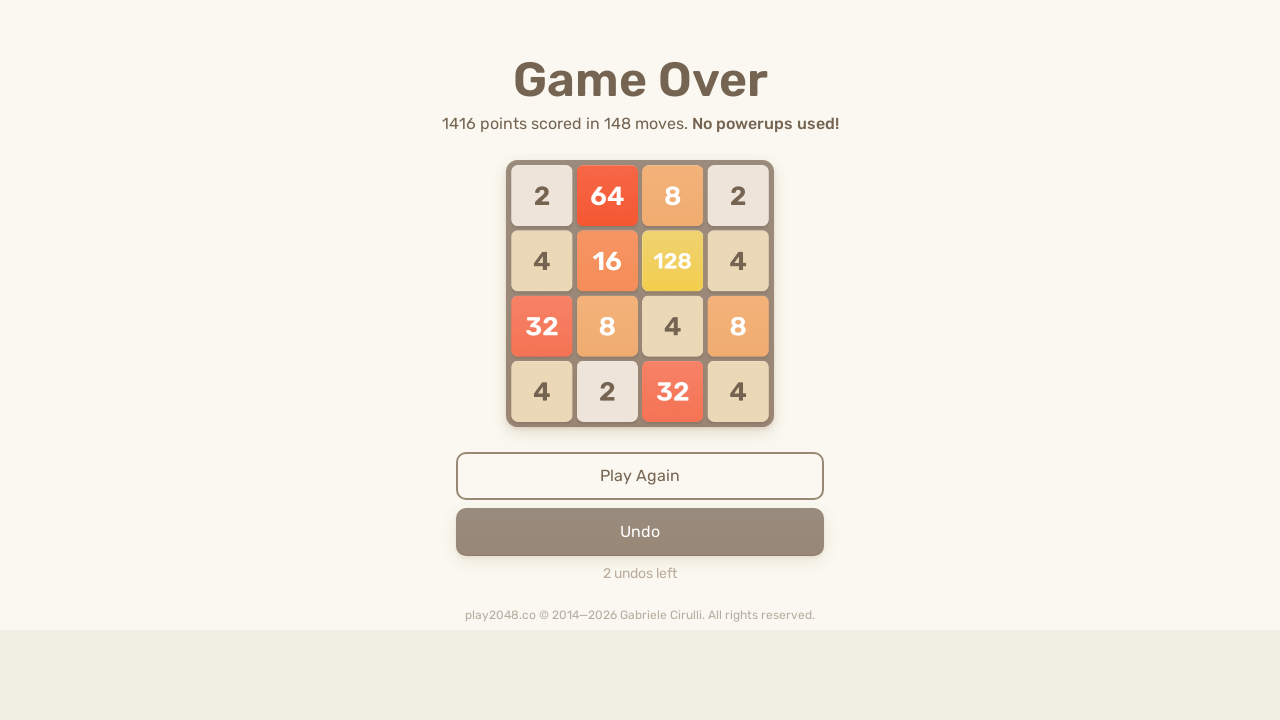

Pressed ArrowRight (iteration 66)
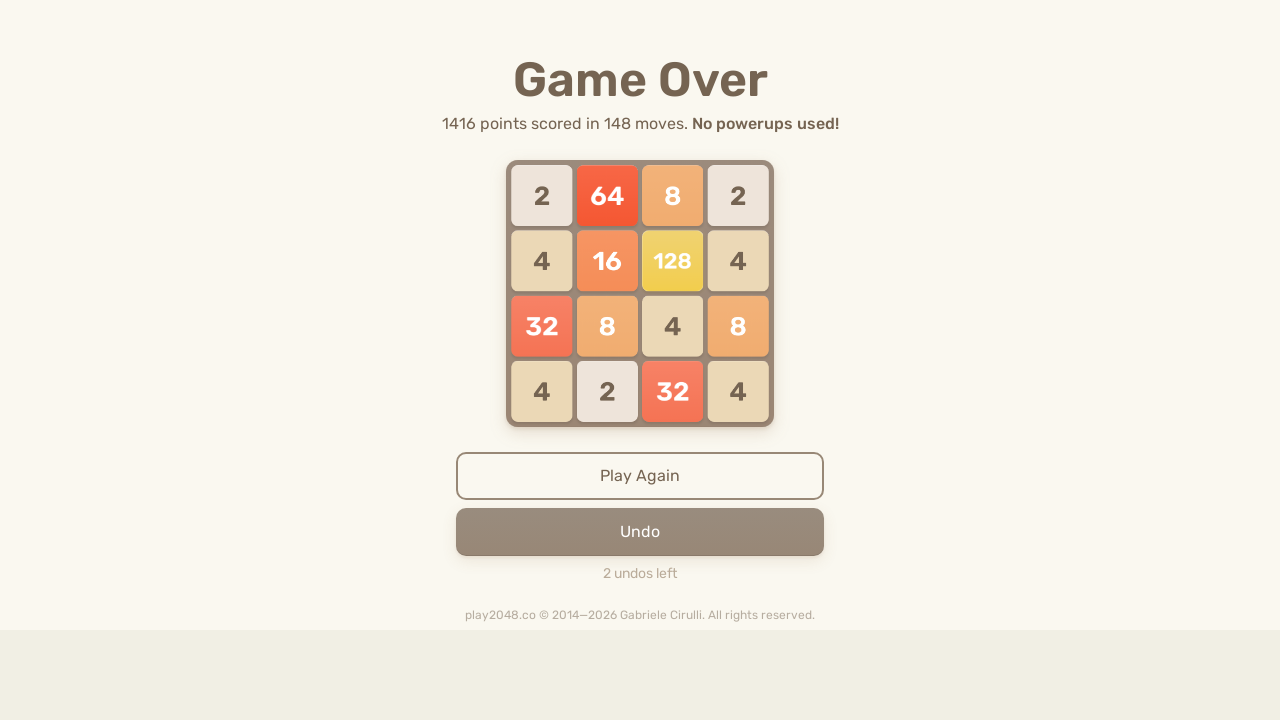

Pressed ArrowDown (iteration 66)
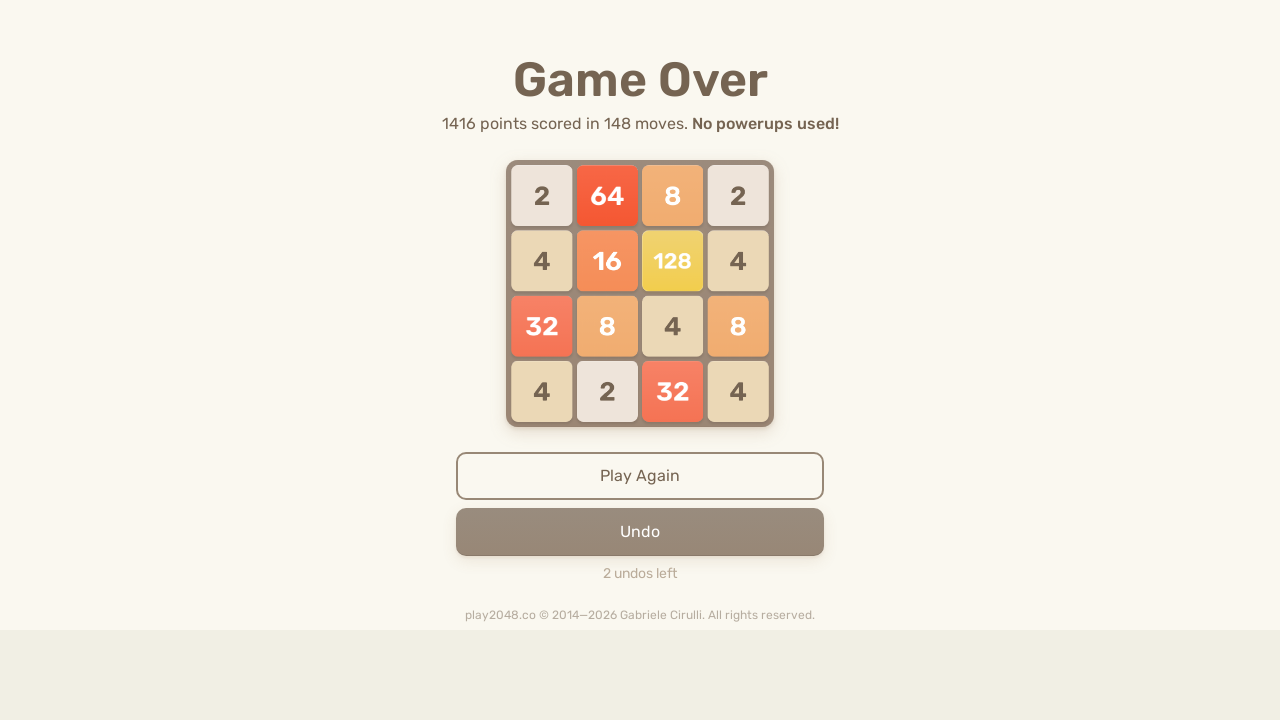

Pressed ArrowLeft (iteration 66)
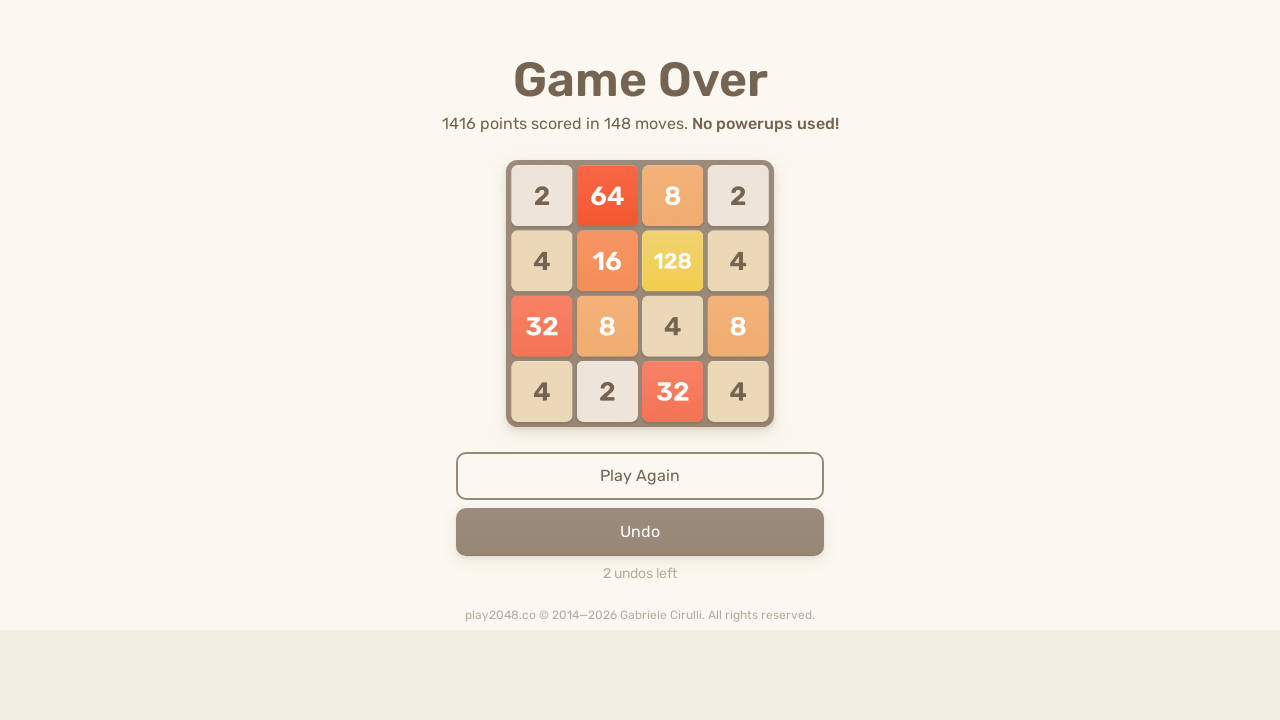

Pressed ArrowUp (iteration 67)
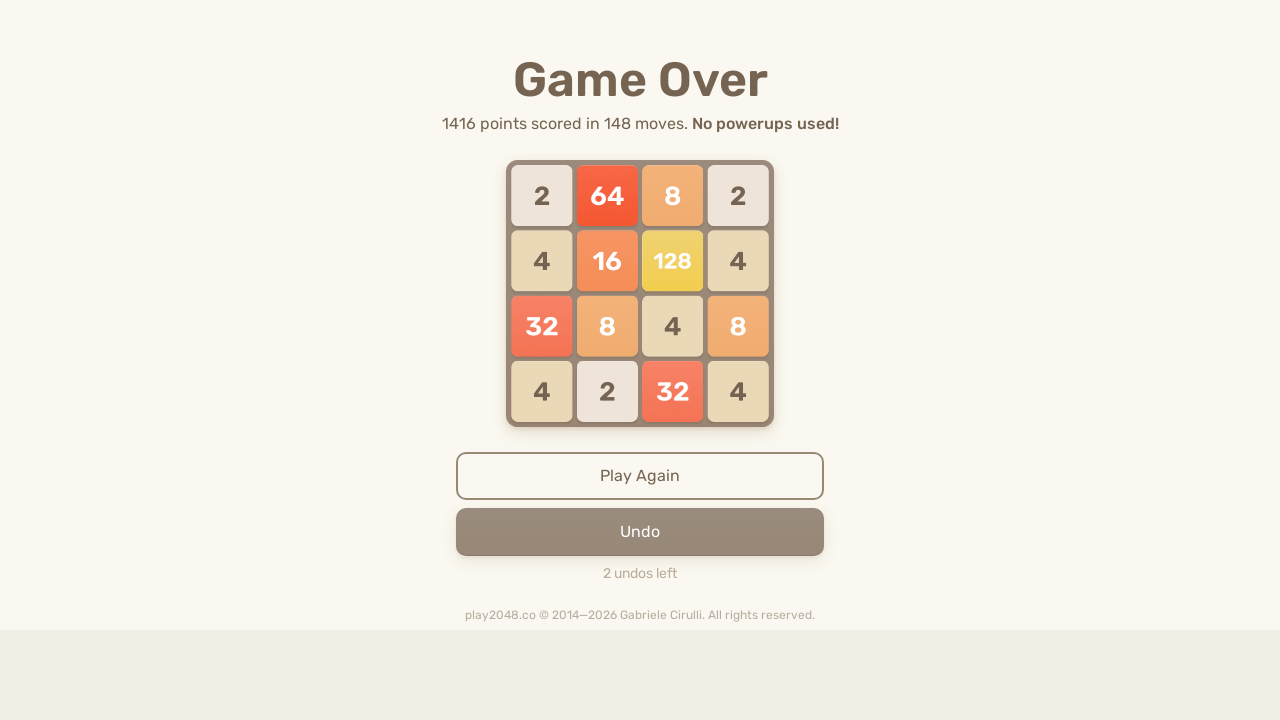

Pressed ArrowRight (iteration 67)
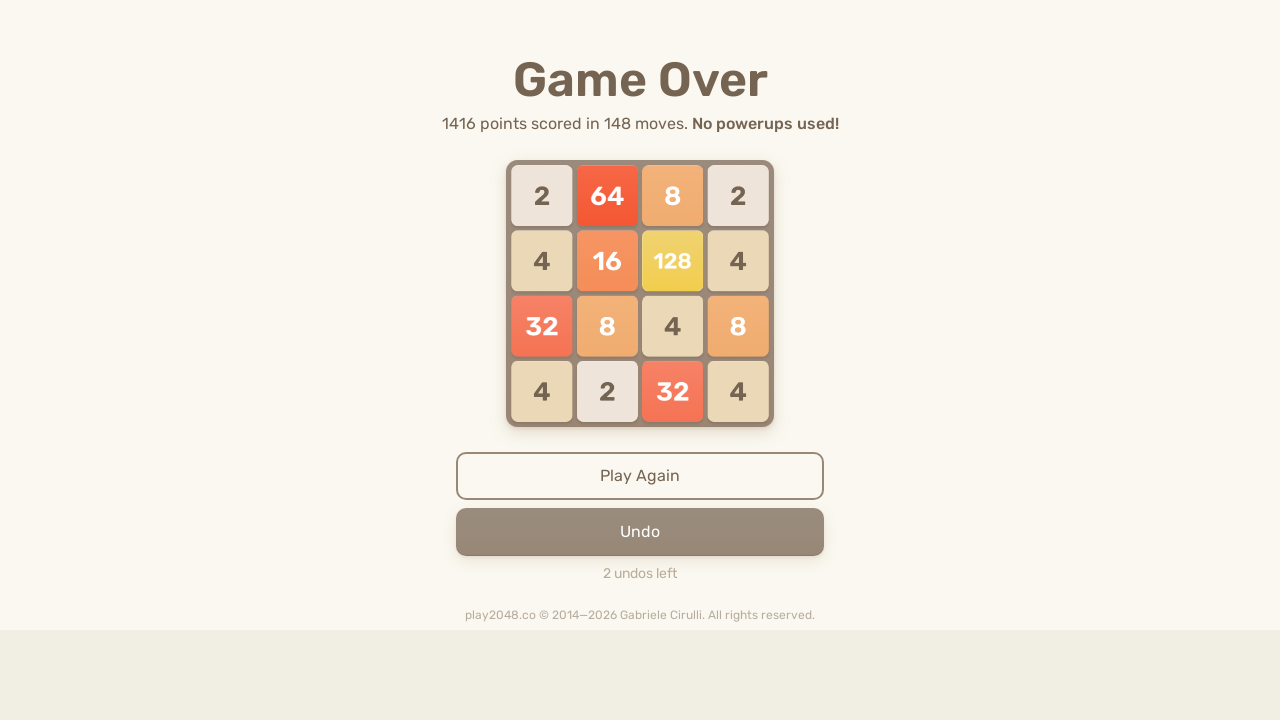

Pressed ArrowDown (iteration 67)
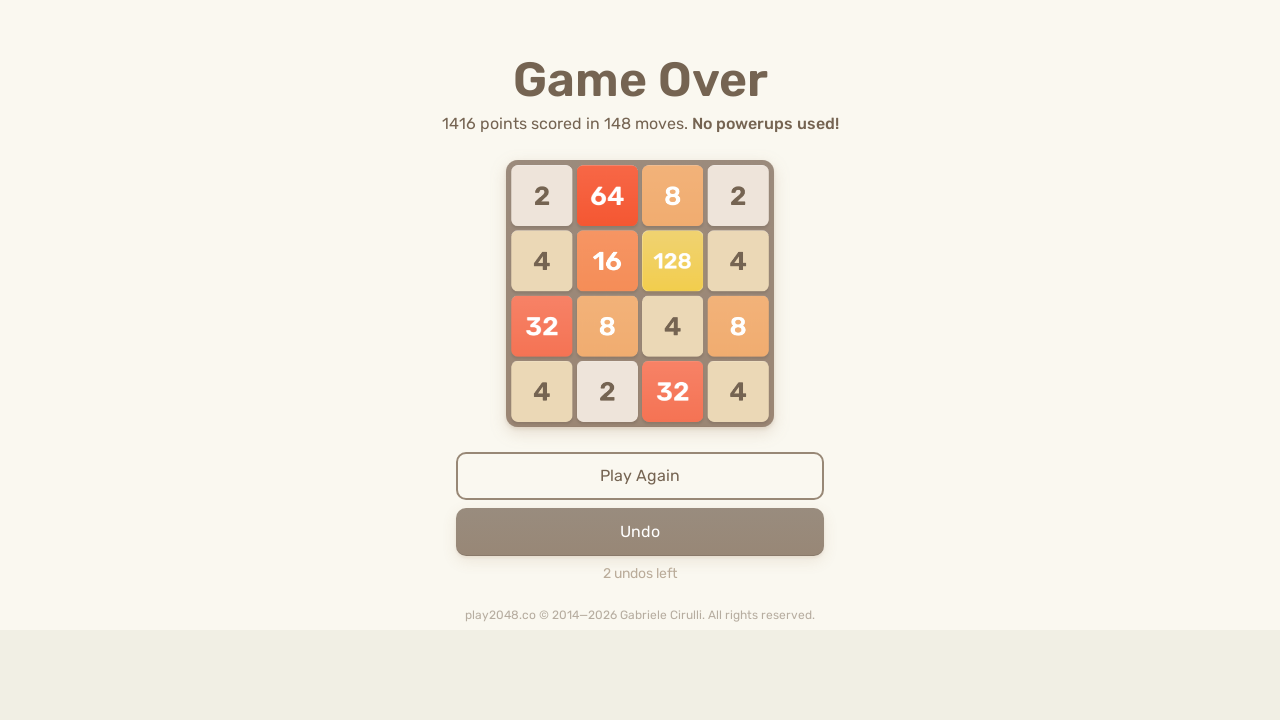

Pressed ArrowLeft (iteration 67)
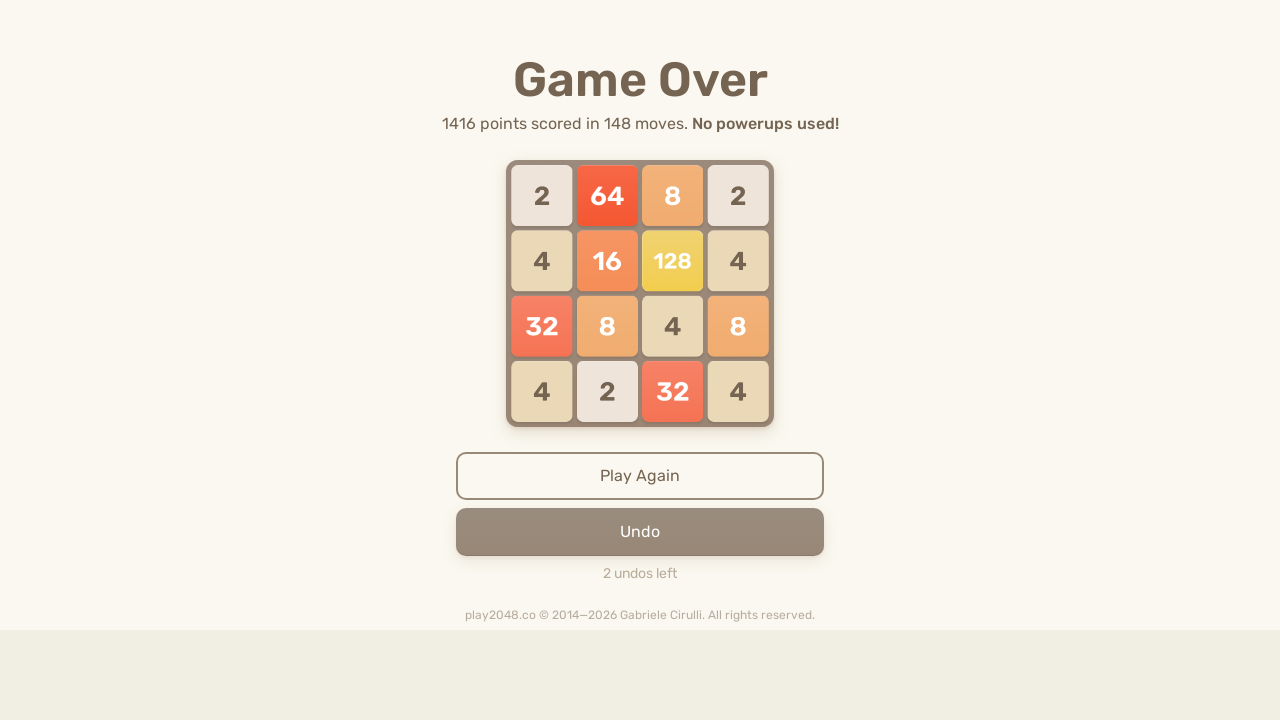

Pressed ArrowUp (iteration 68)
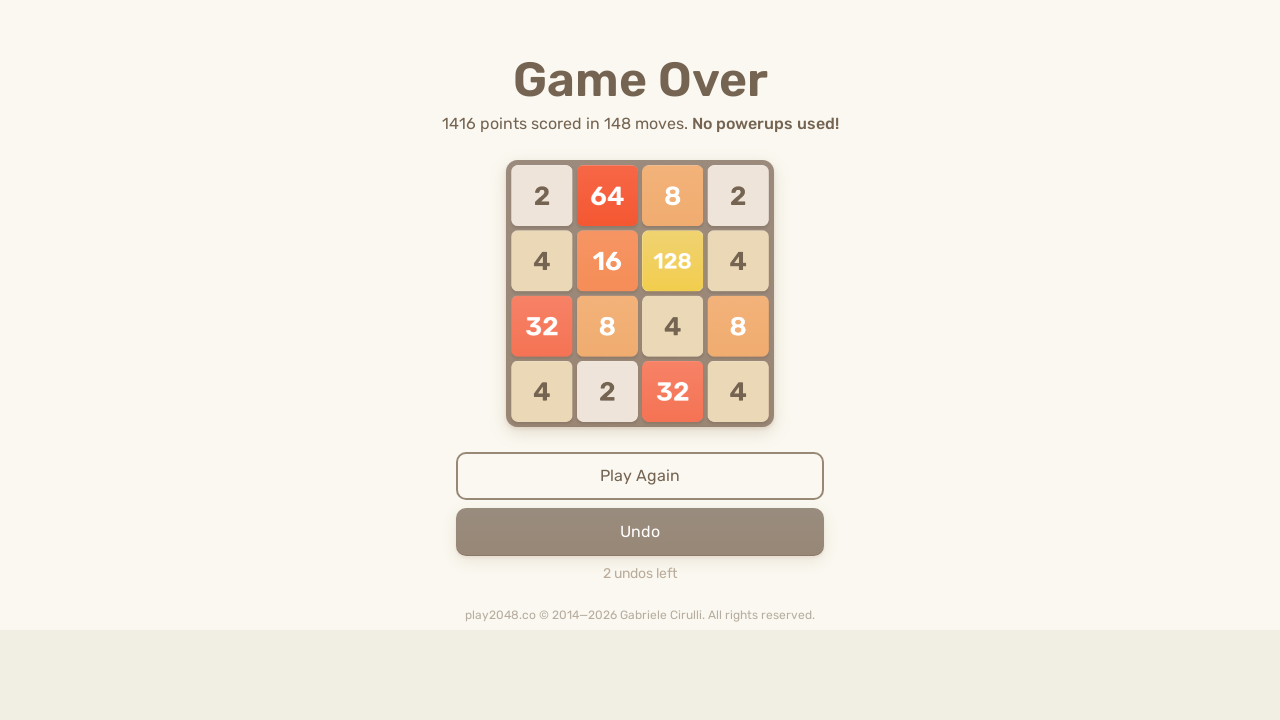

Pressed ArrowRight (iteration 68)
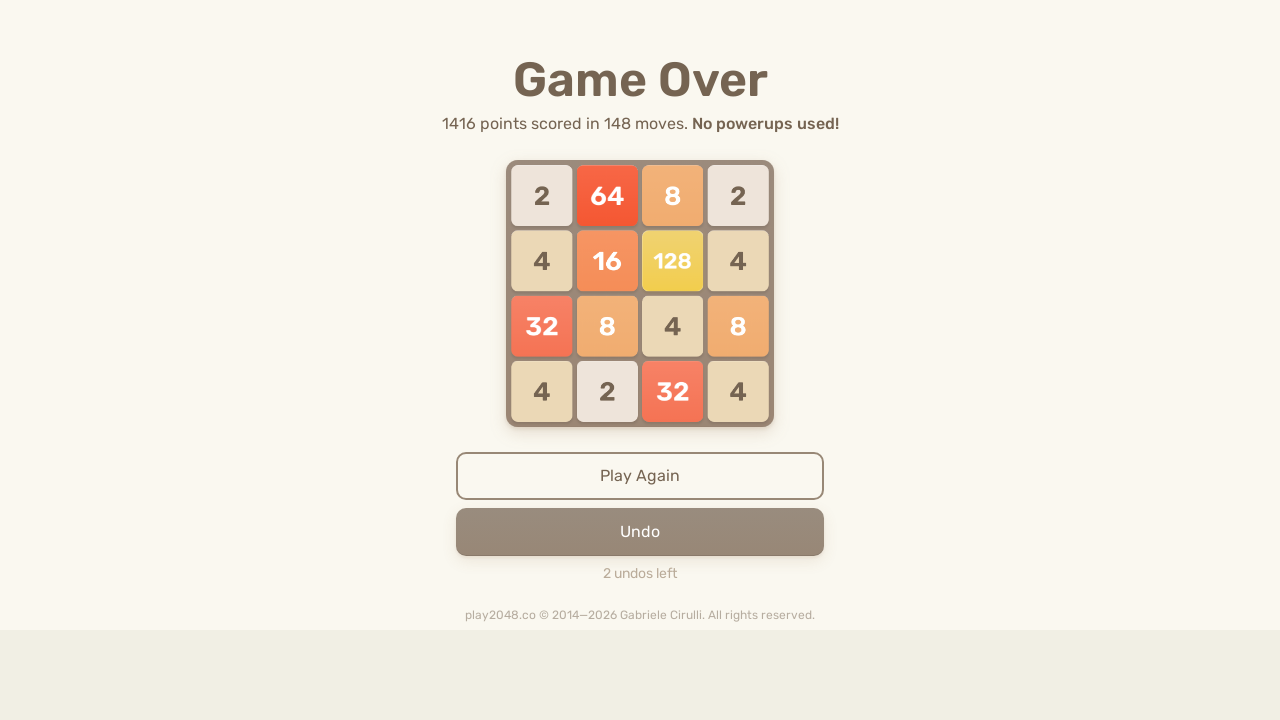

Pressed ArrowDown (iteration 68)
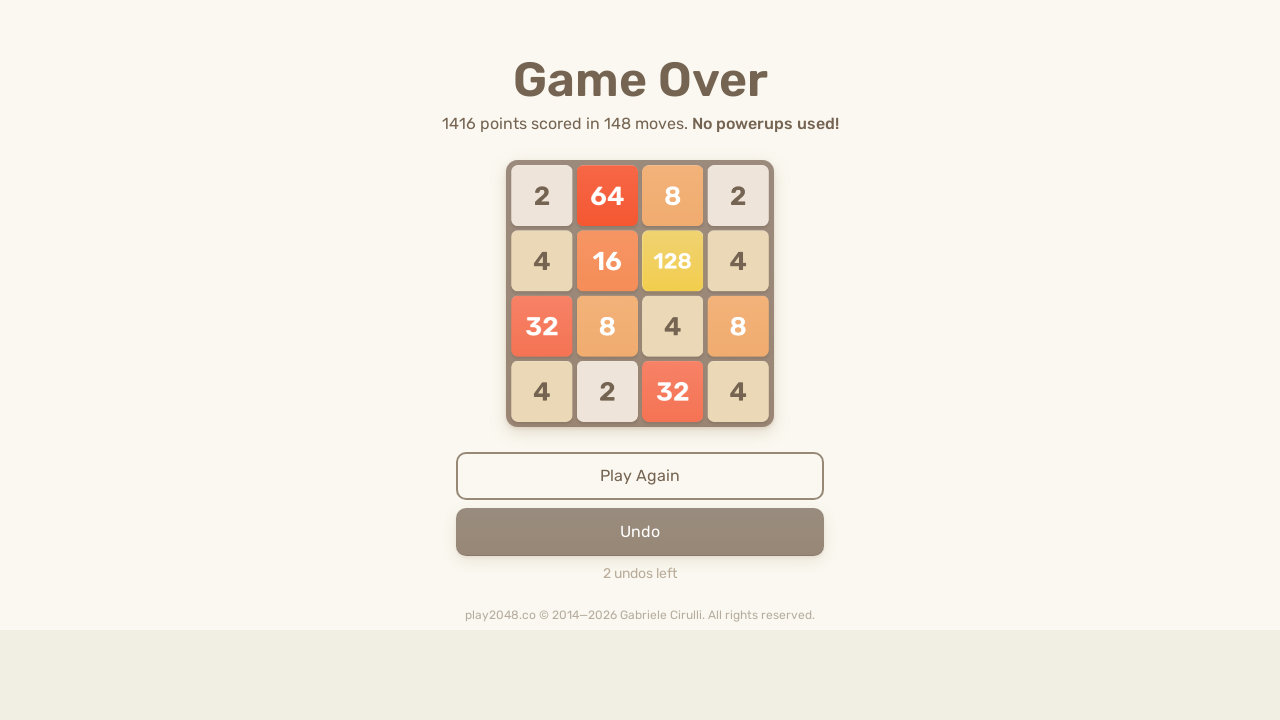

Pressed ArrowLeft (iteration 68)
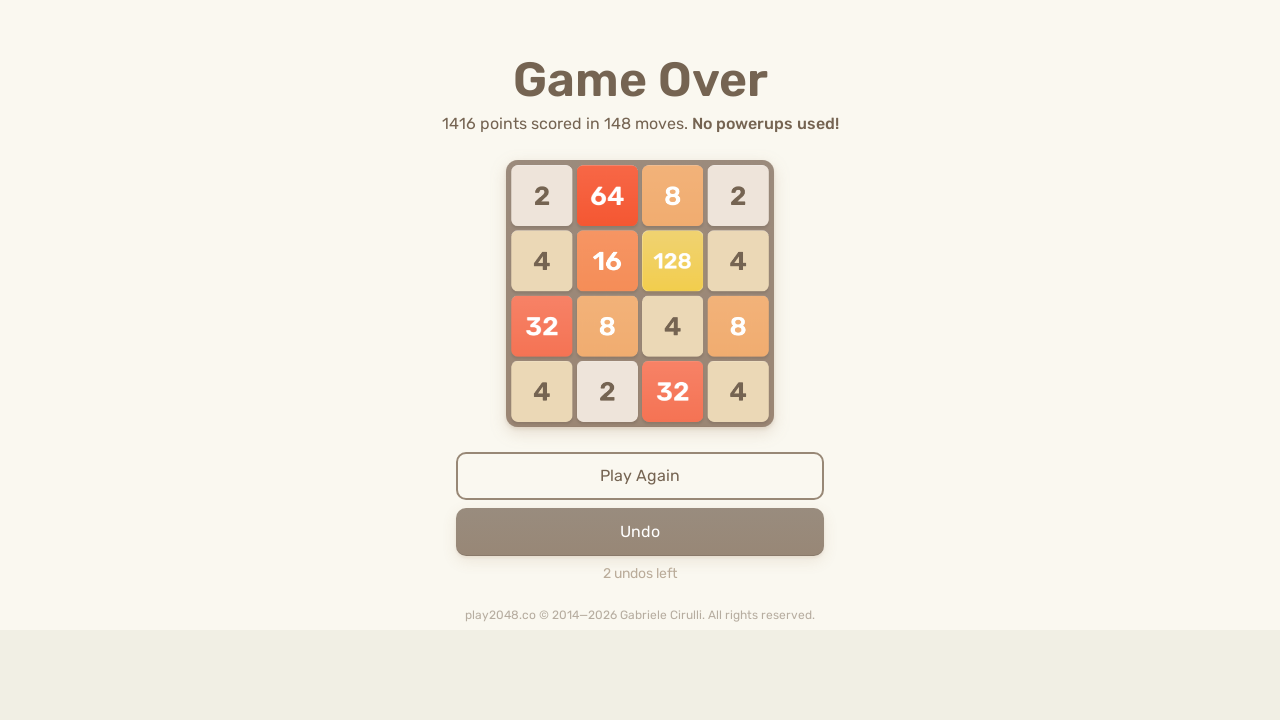

Pressed ArrowUp (iteration 69)
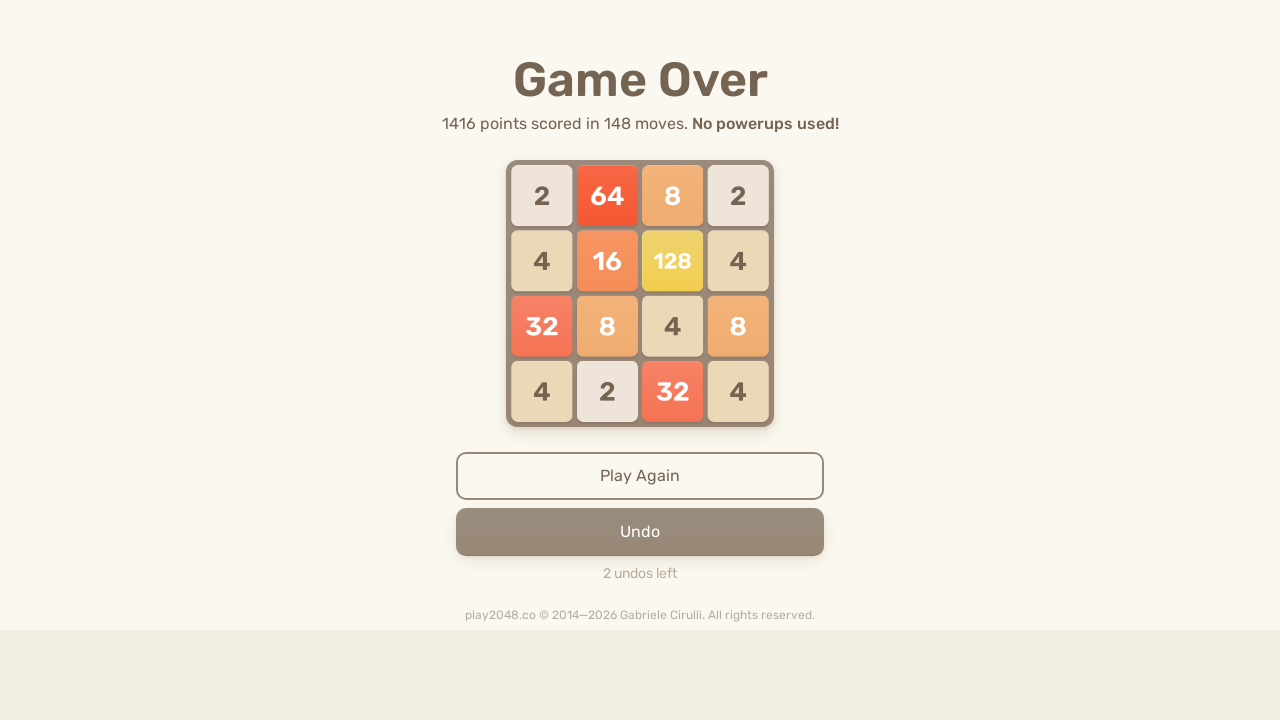

Pressed ArrowRight (iteration 69)
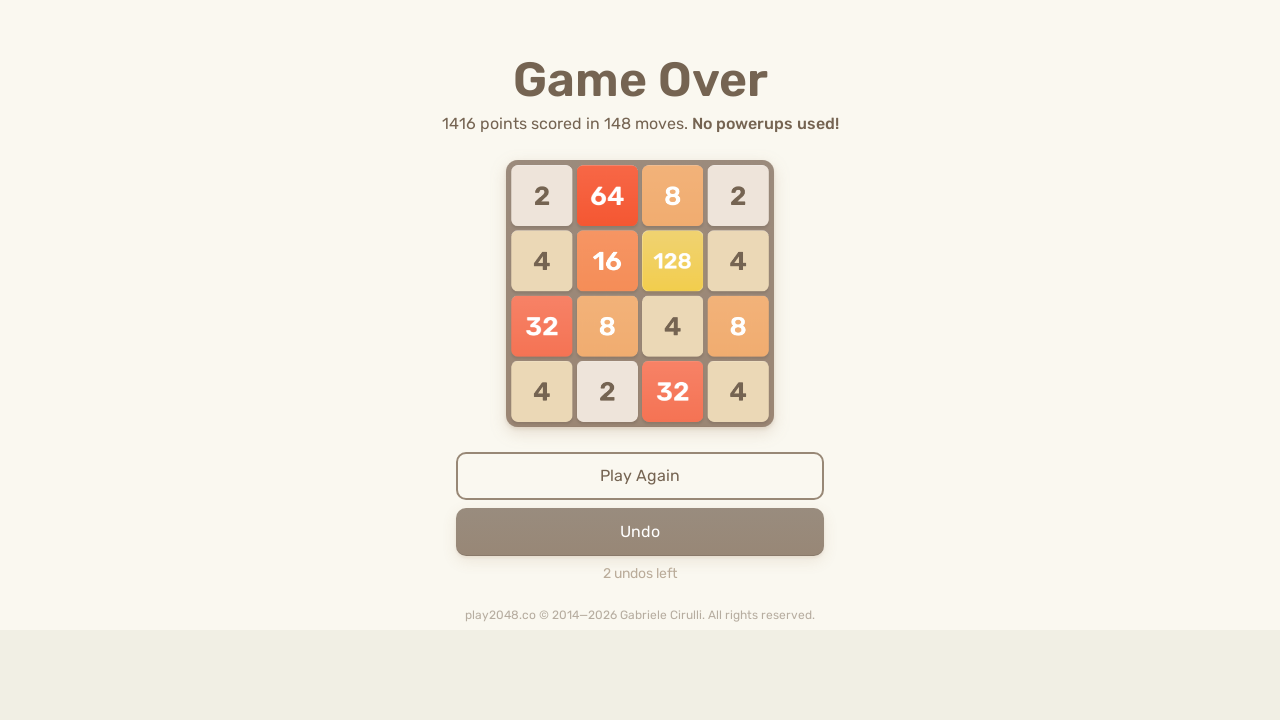

Pressed ArrowDown (iteration 69)
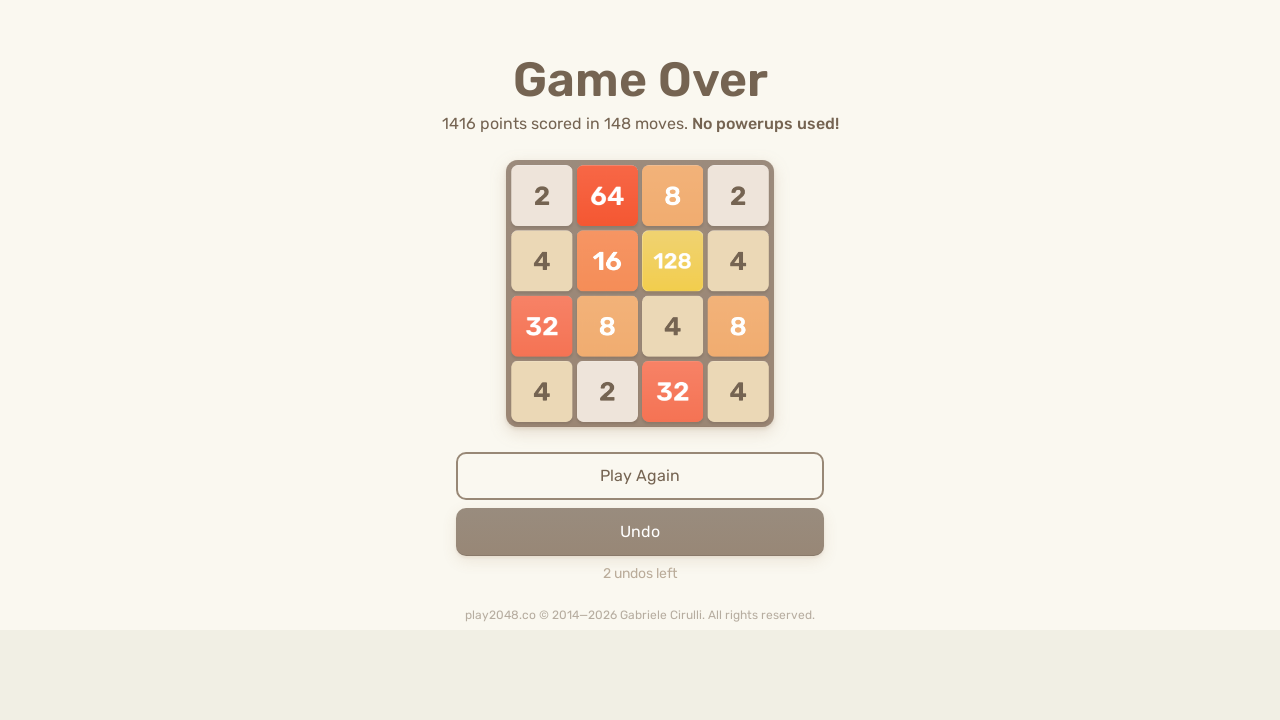

Pressed ArrowLeft (iteration 69)
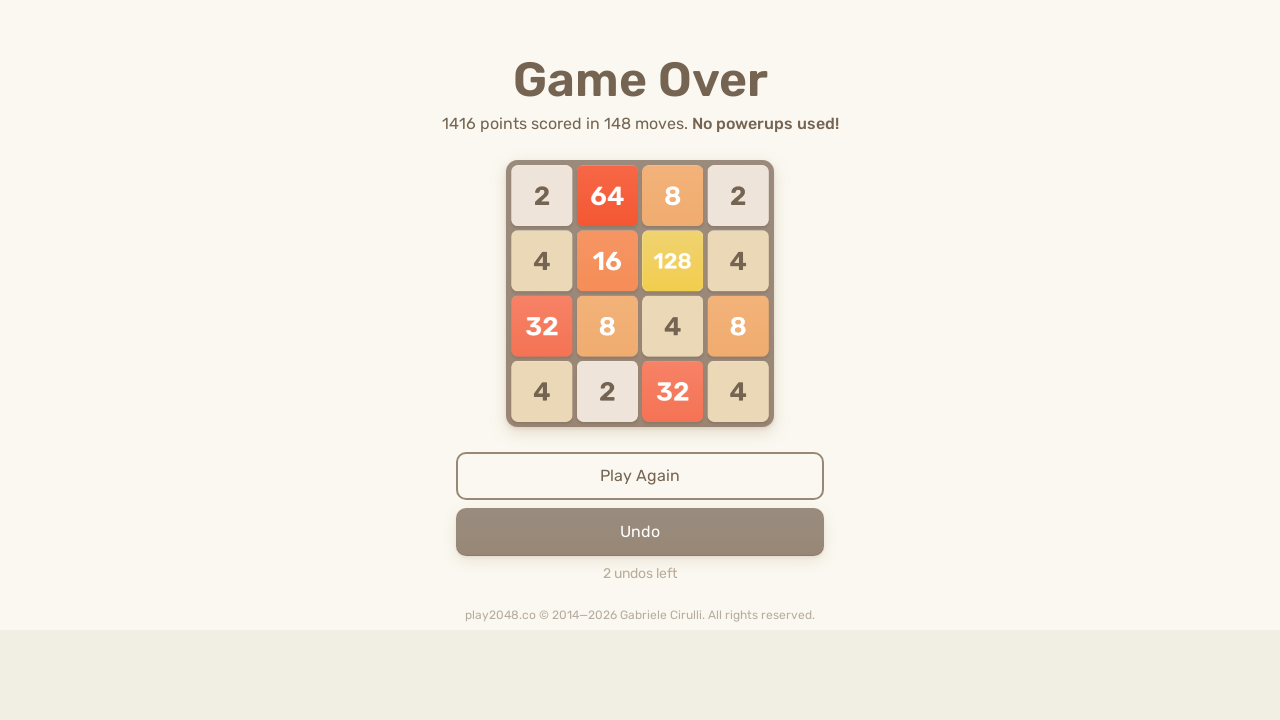

Pressed ArrowUp (iteration 70)
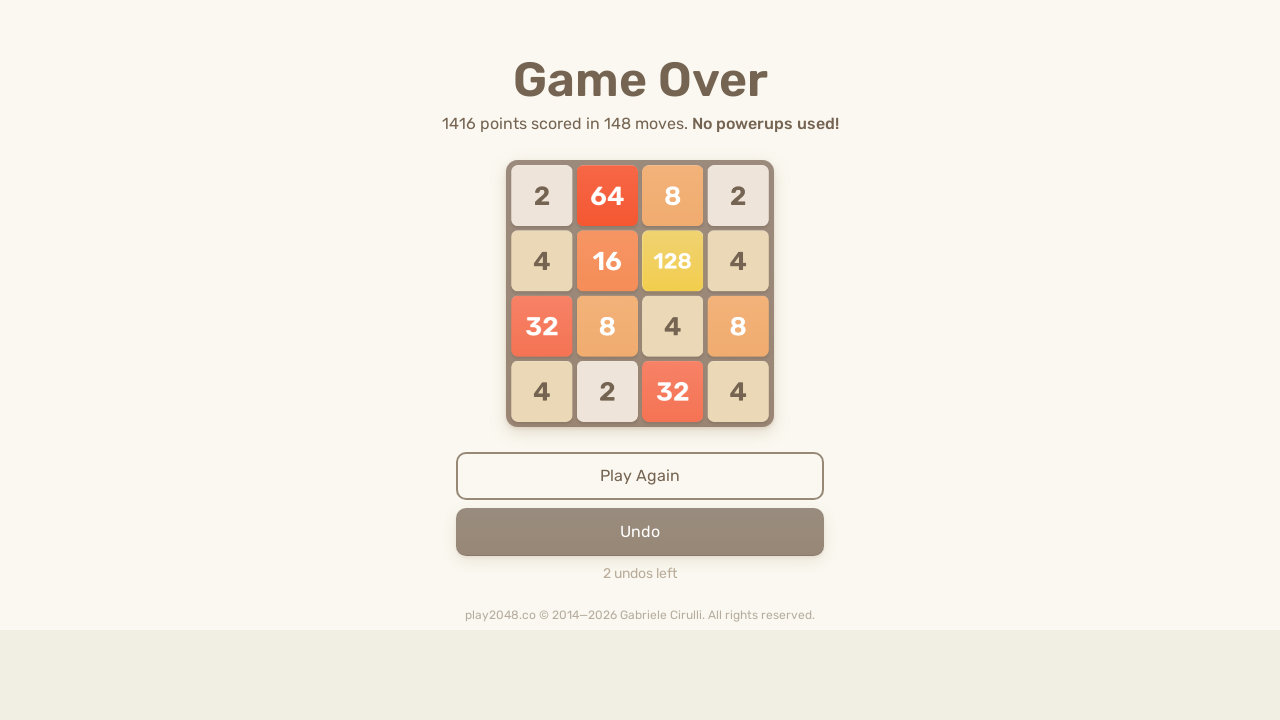

Pressed ArrowRight (iteration 70)
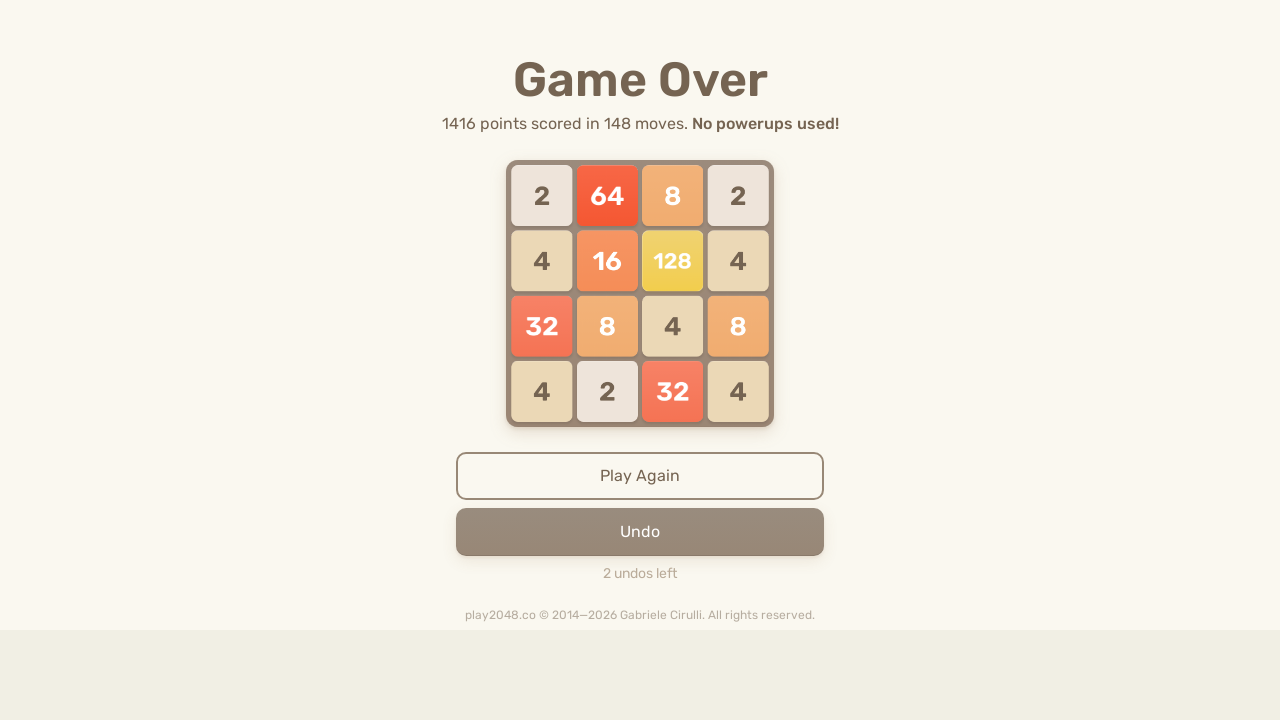

Pressed ArrowDown (iteration 70)
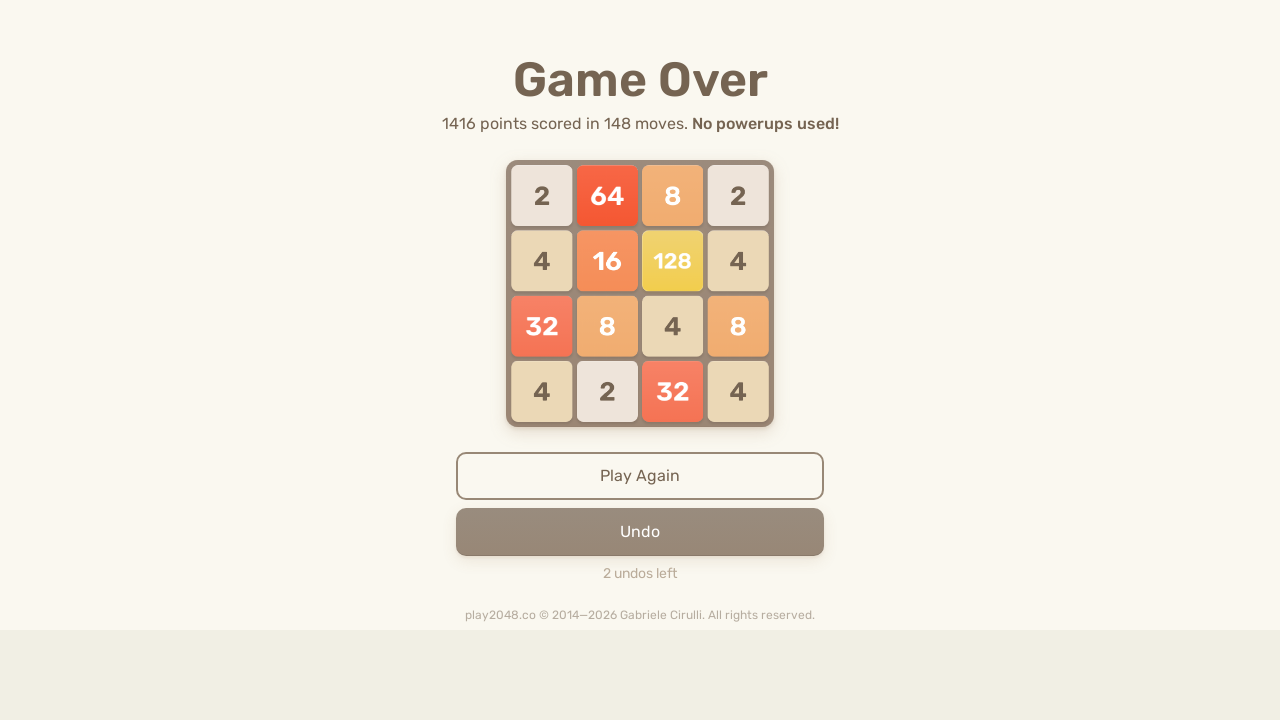

Pressed ArrowLeft (iteration 70)
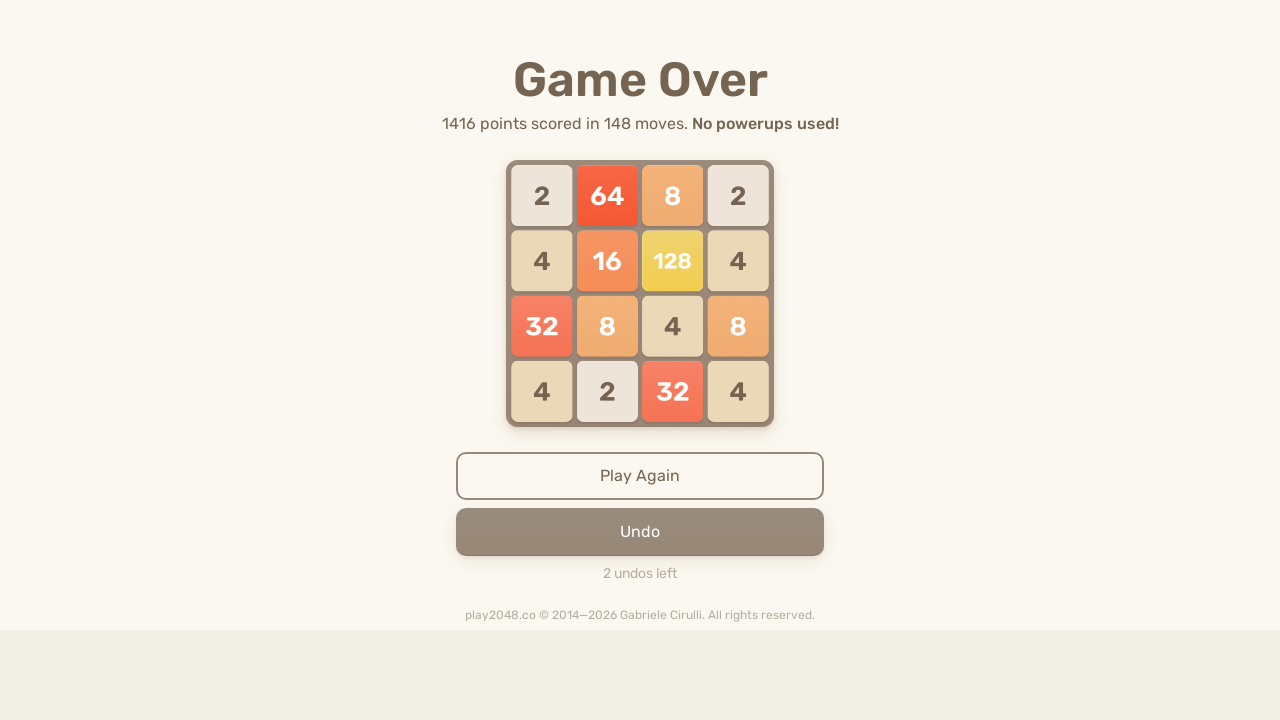

Pressed ArrowUp (iteration 71)
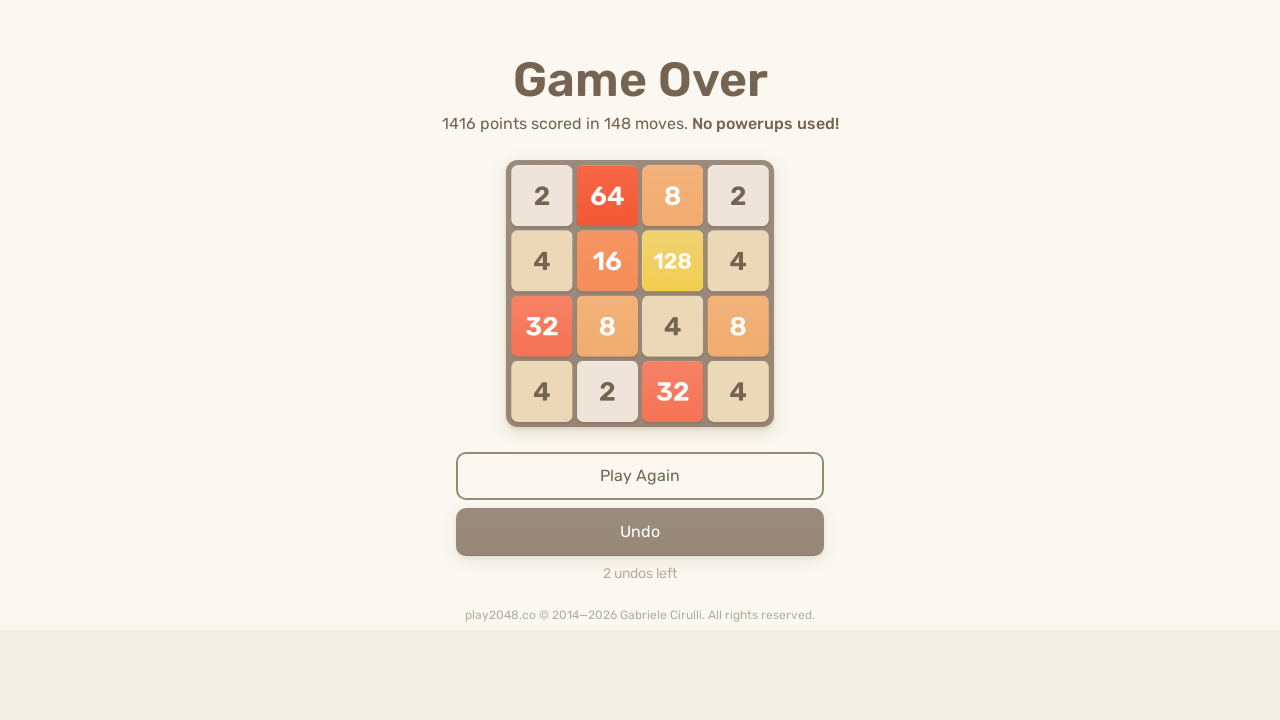

Pressed ArrowRight (iteration 71)
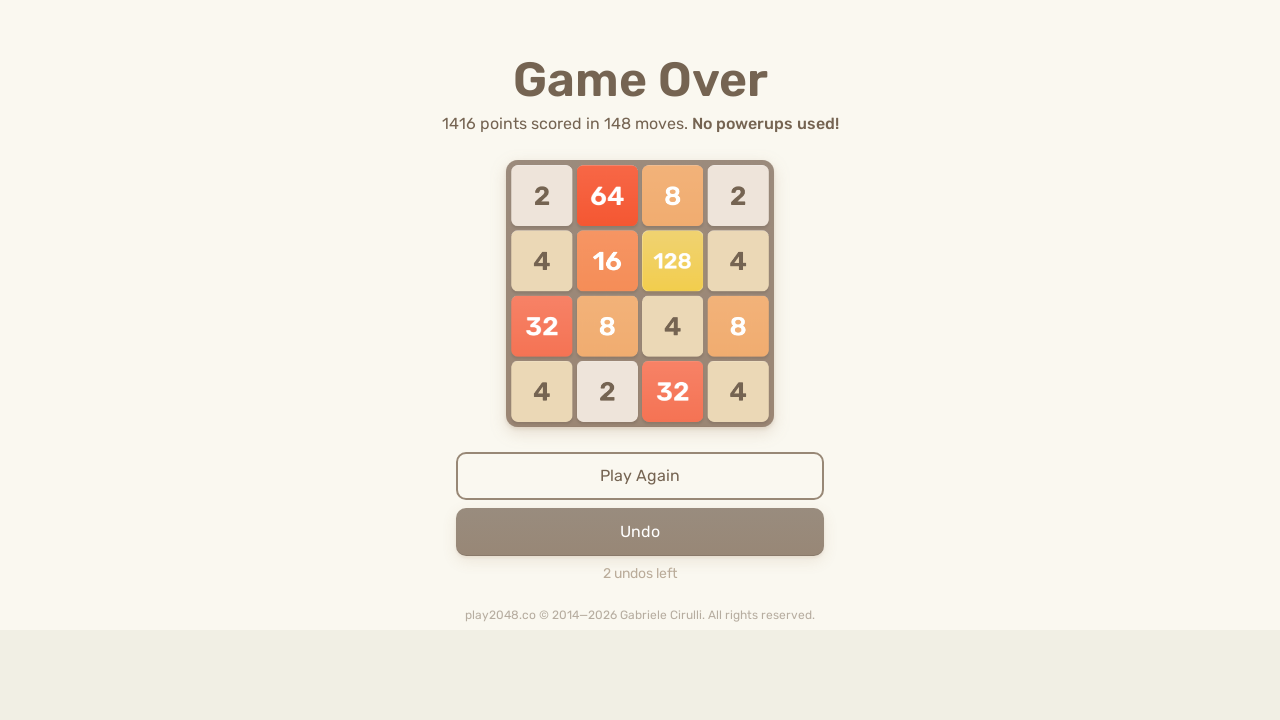

Pressed ArrowDown (iteration 71)
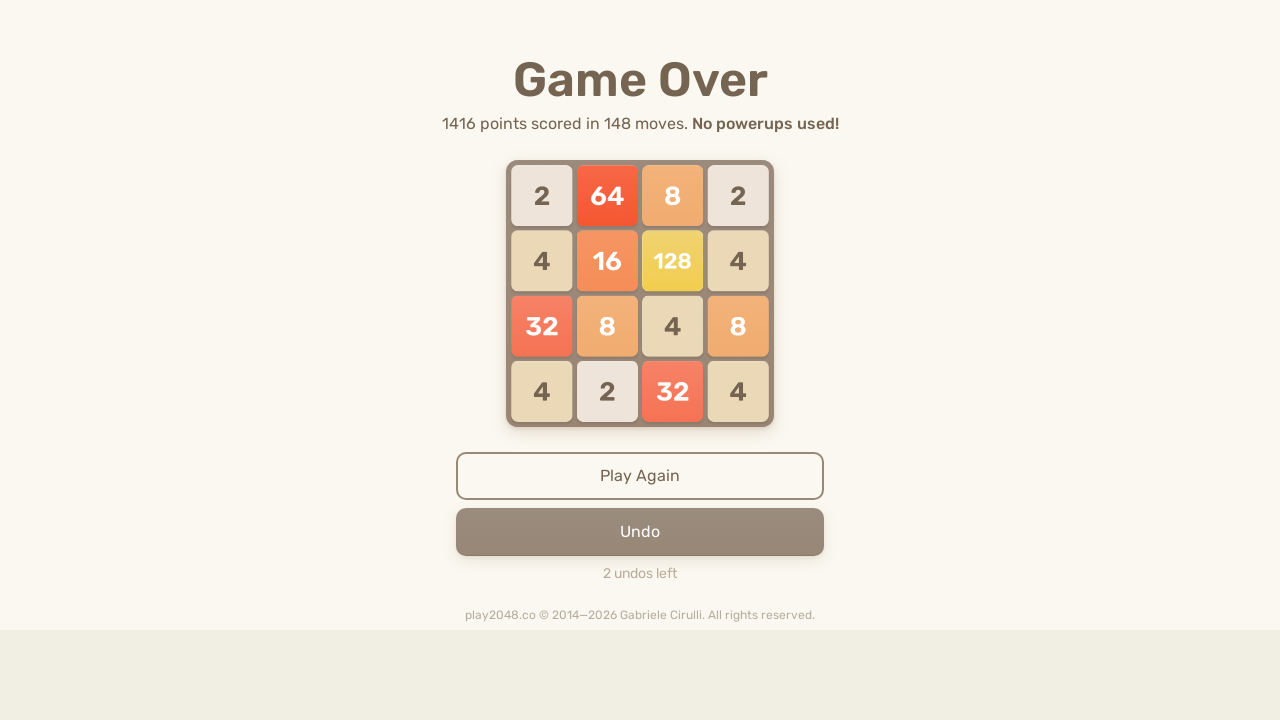

Pressed ArrowLeft (iteration 71)
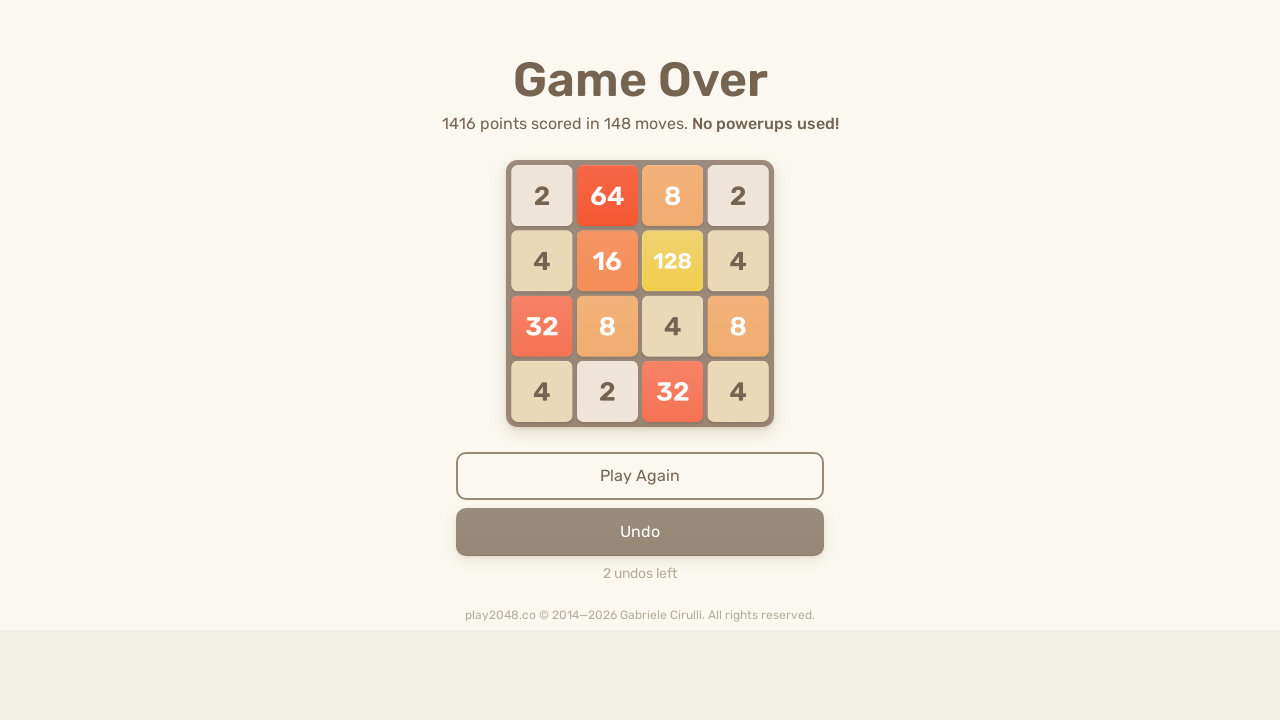

Pressed ArrowUp (iteration 72)
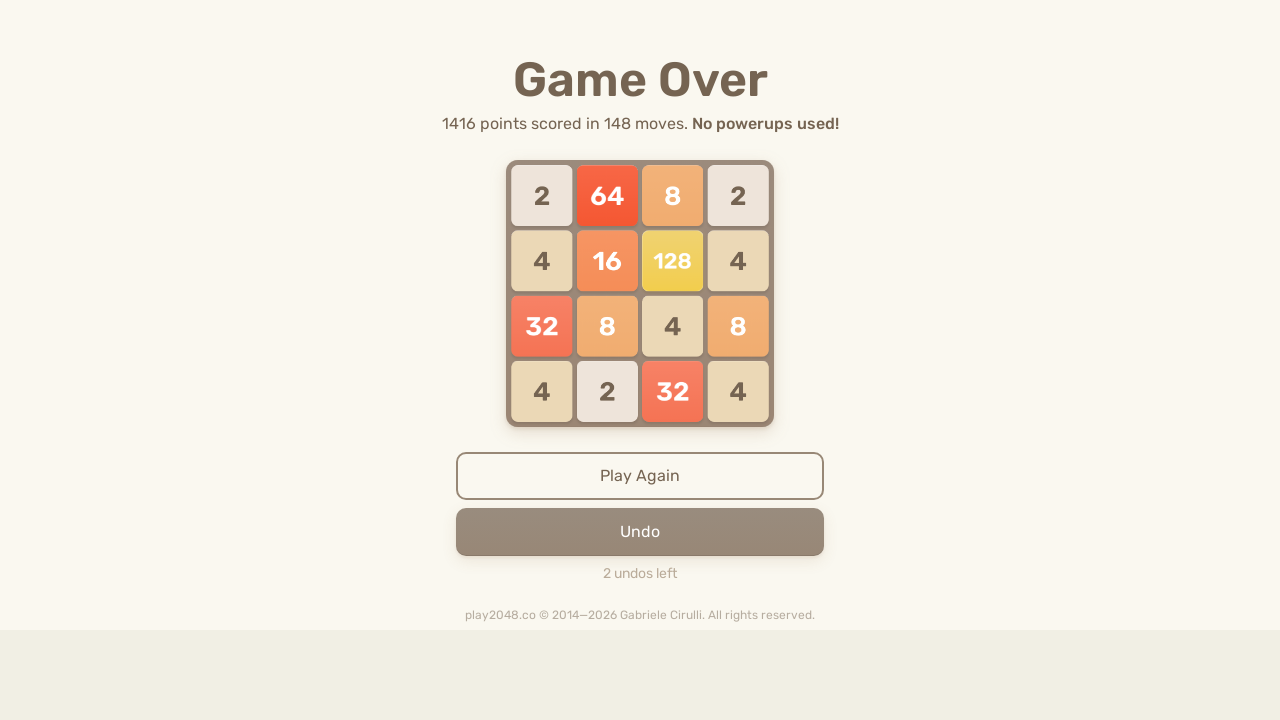

Pressed ArrowRight (iteration 72)
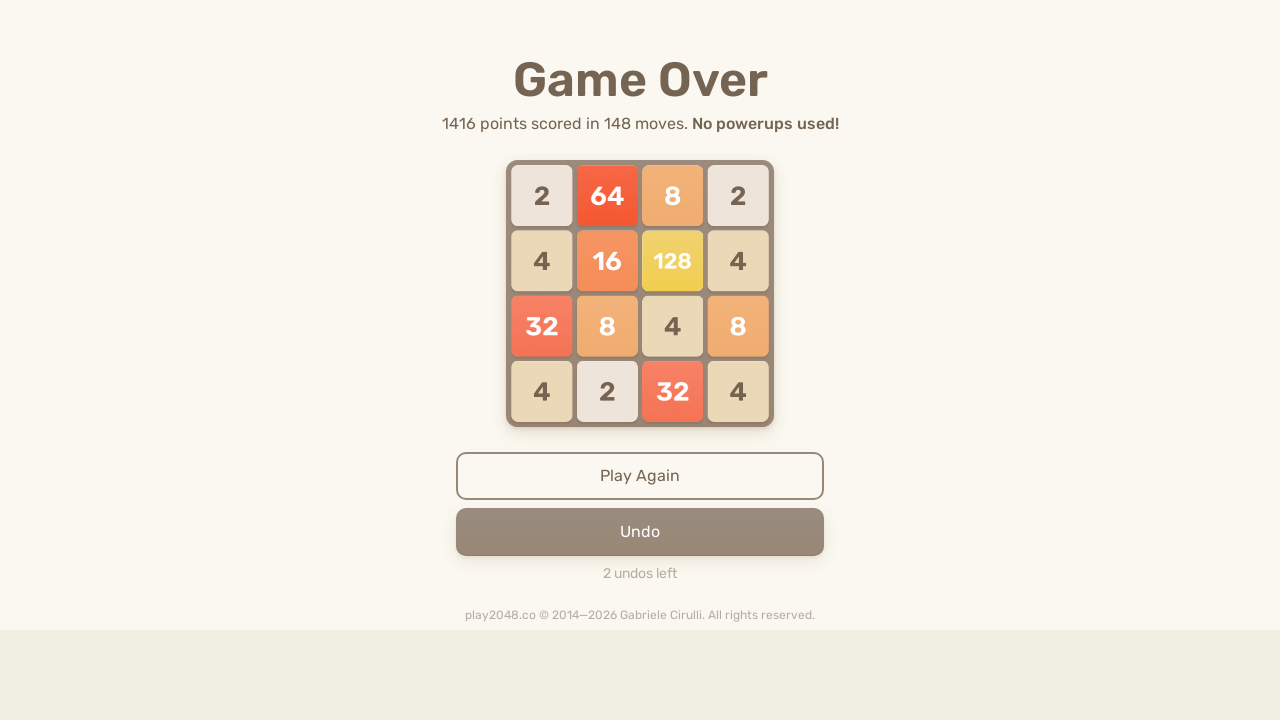

Pressed ArrowDown (iteration 72)
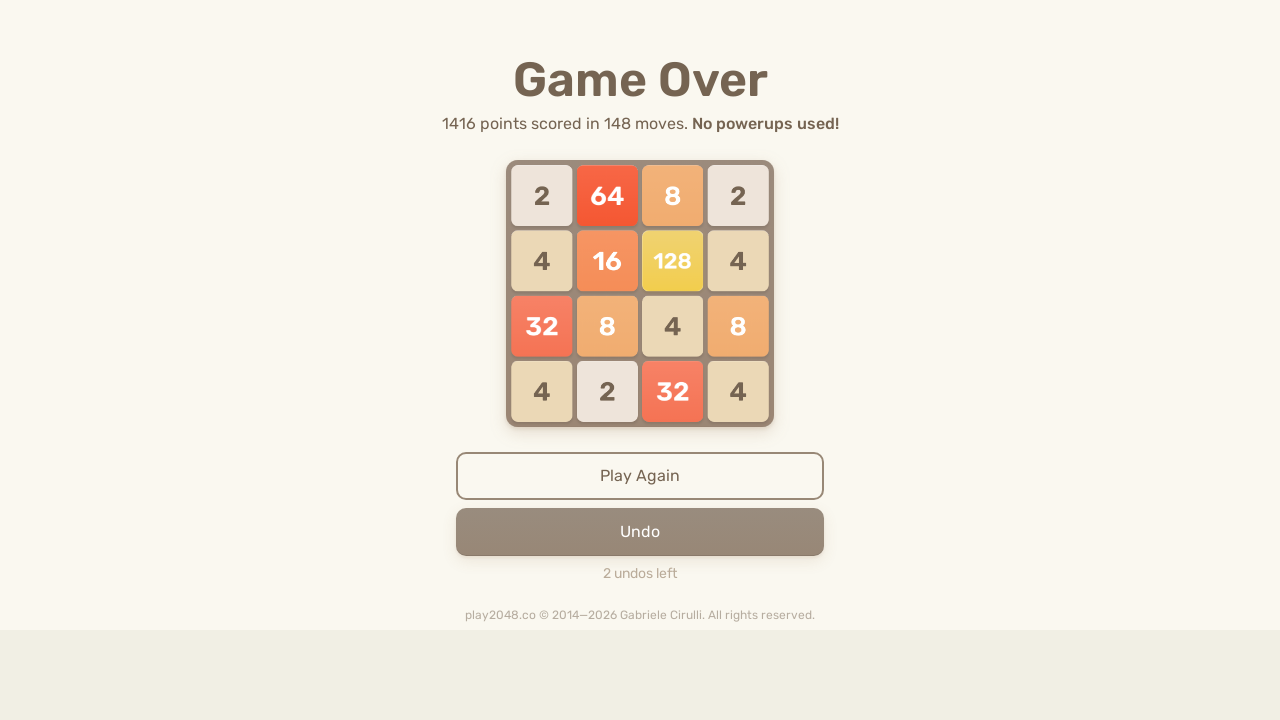

Pressed ArrowLeft (iteration 72)
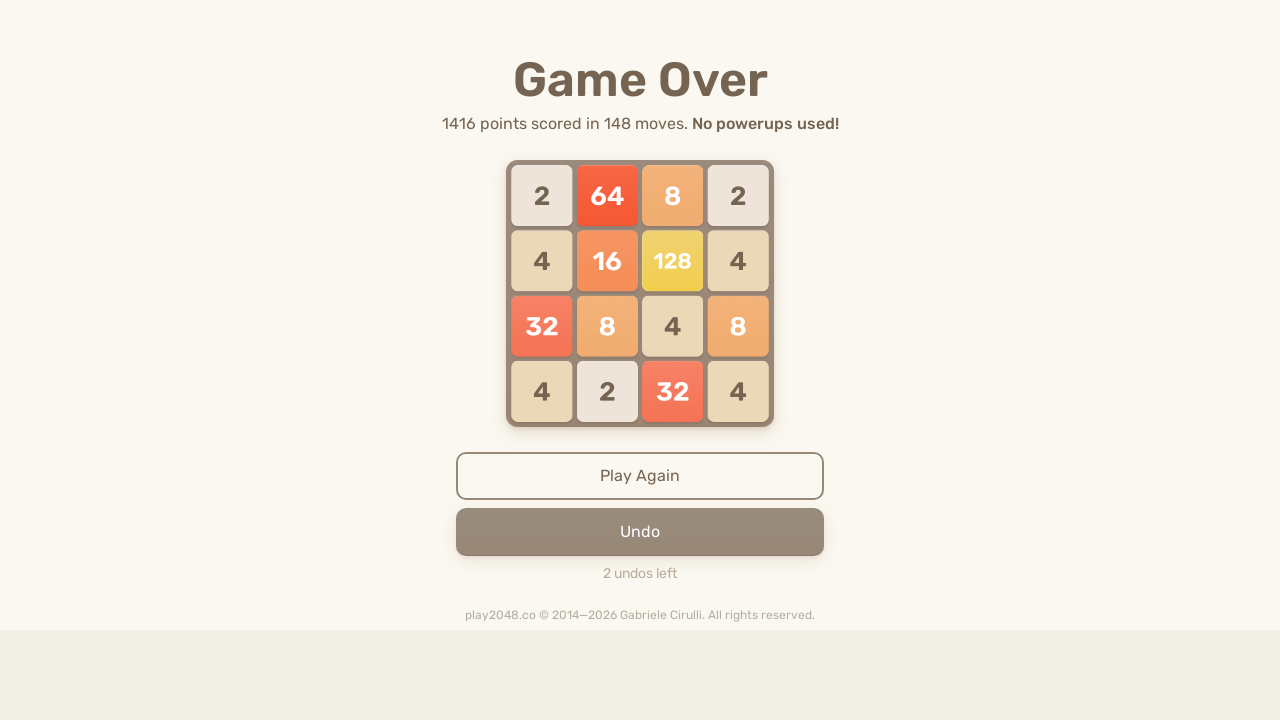

Pressed ArrowUp (iteration 73)
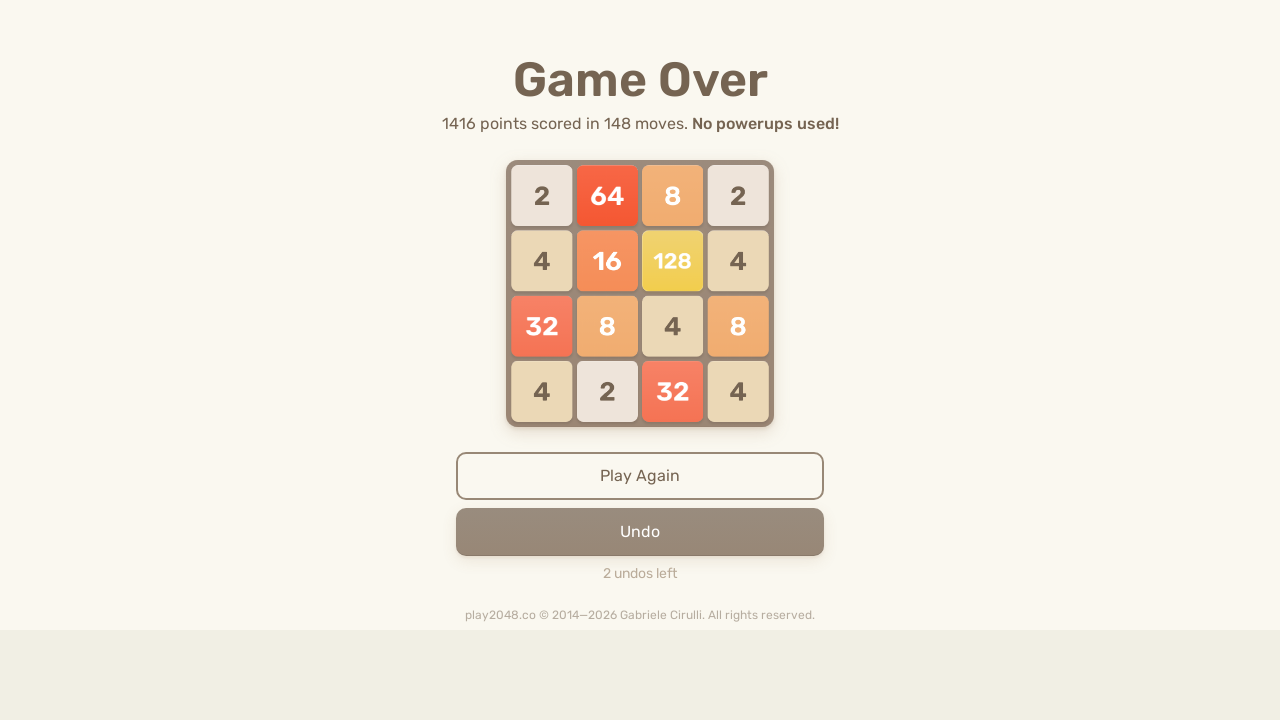

Pressed ArrowRight (iteration 73)
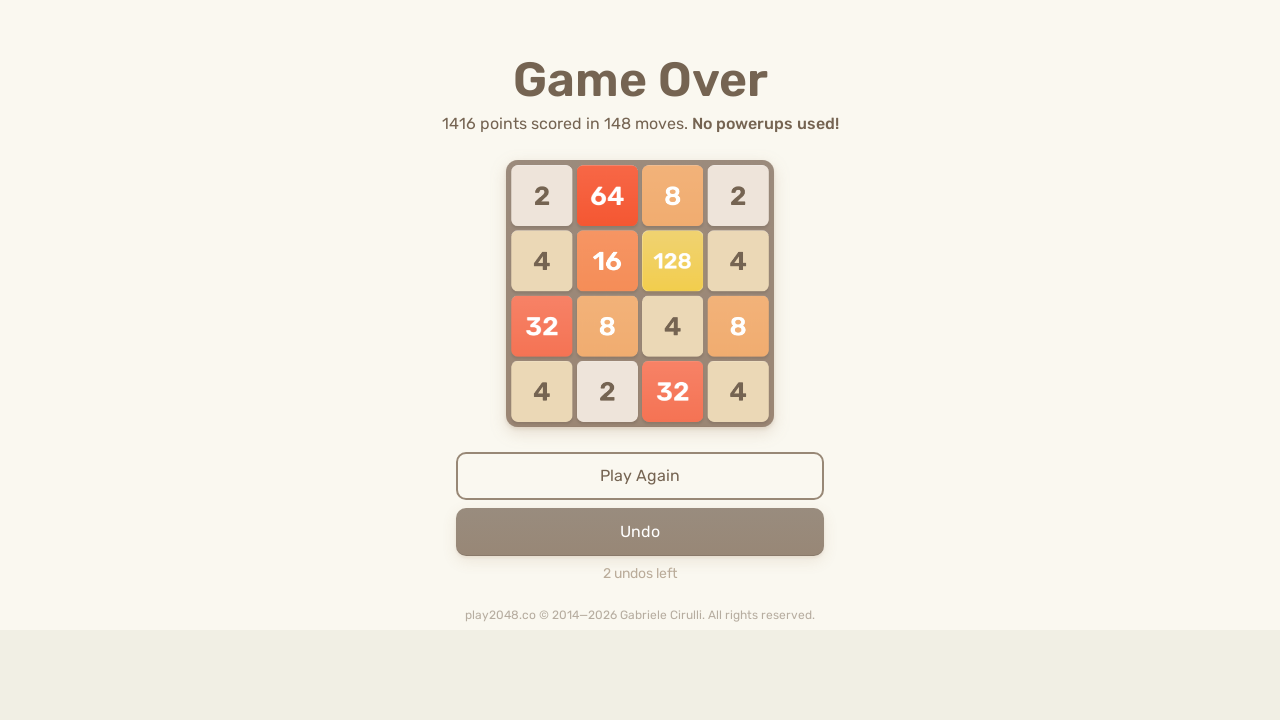

Pressed ArrowDown (iteration 73)
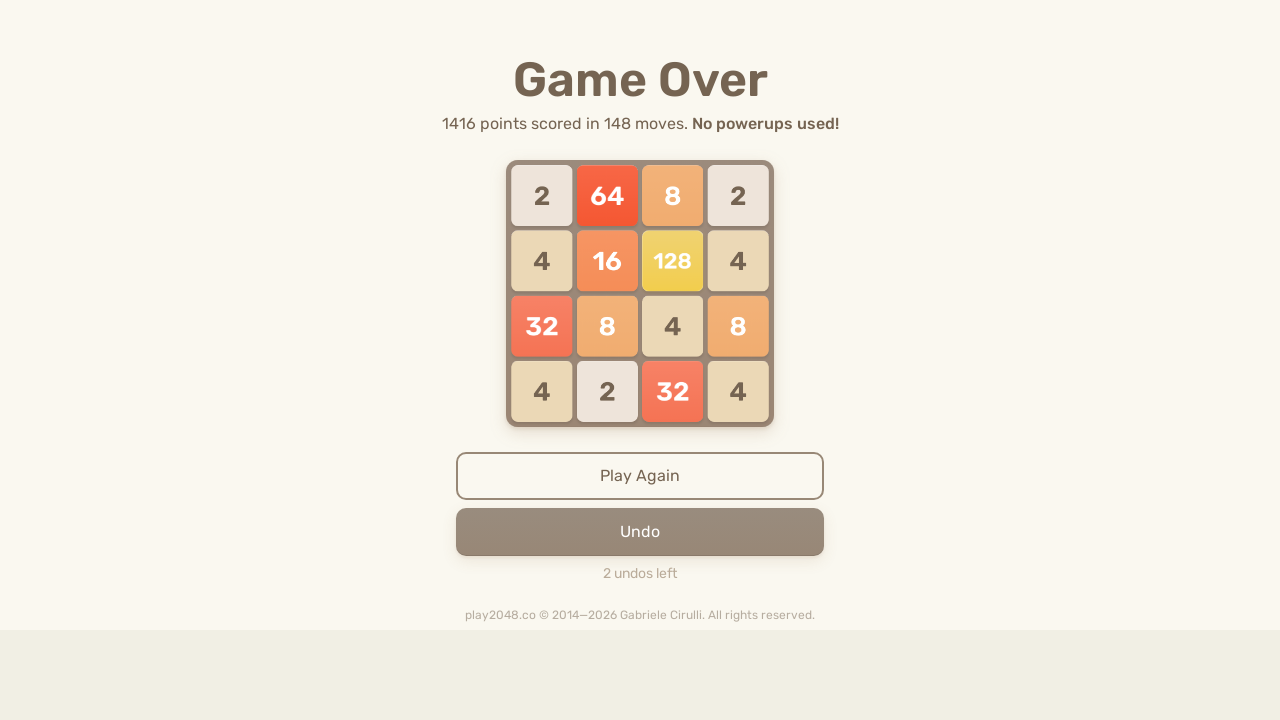

Pressed ArrowLeft (iteration 73)
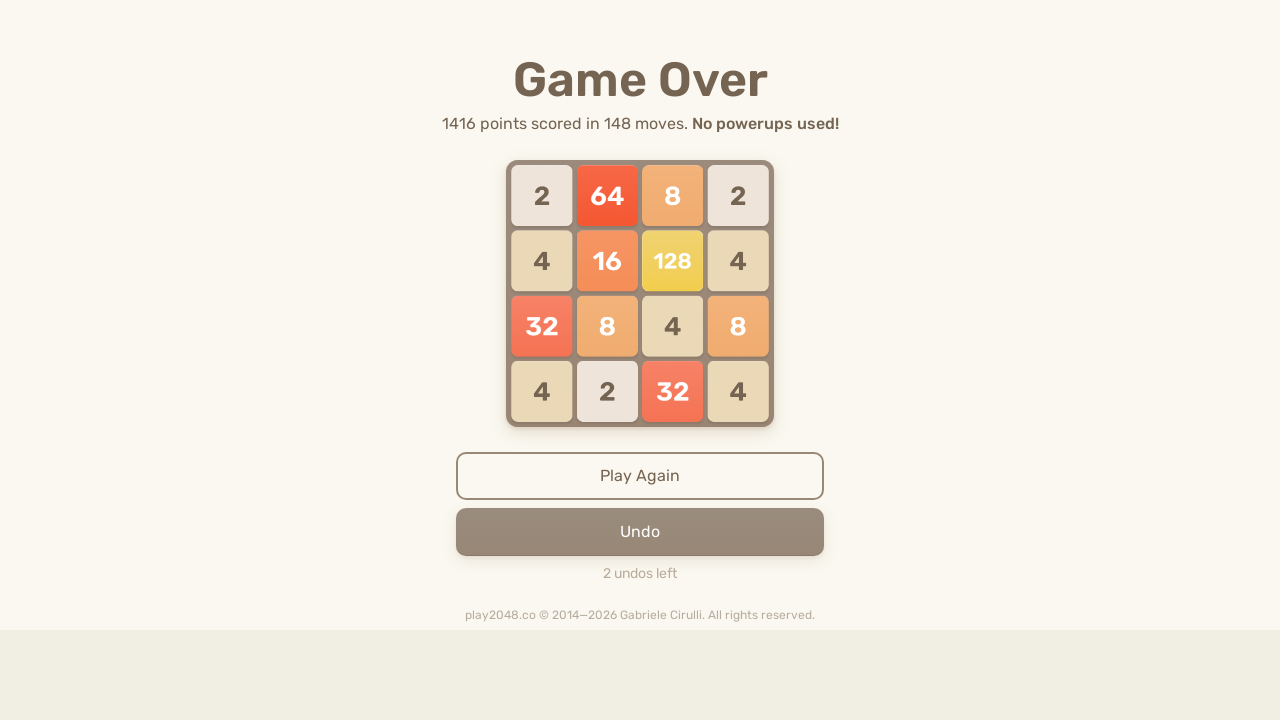

Pressed ArrowUp (iteration 74)
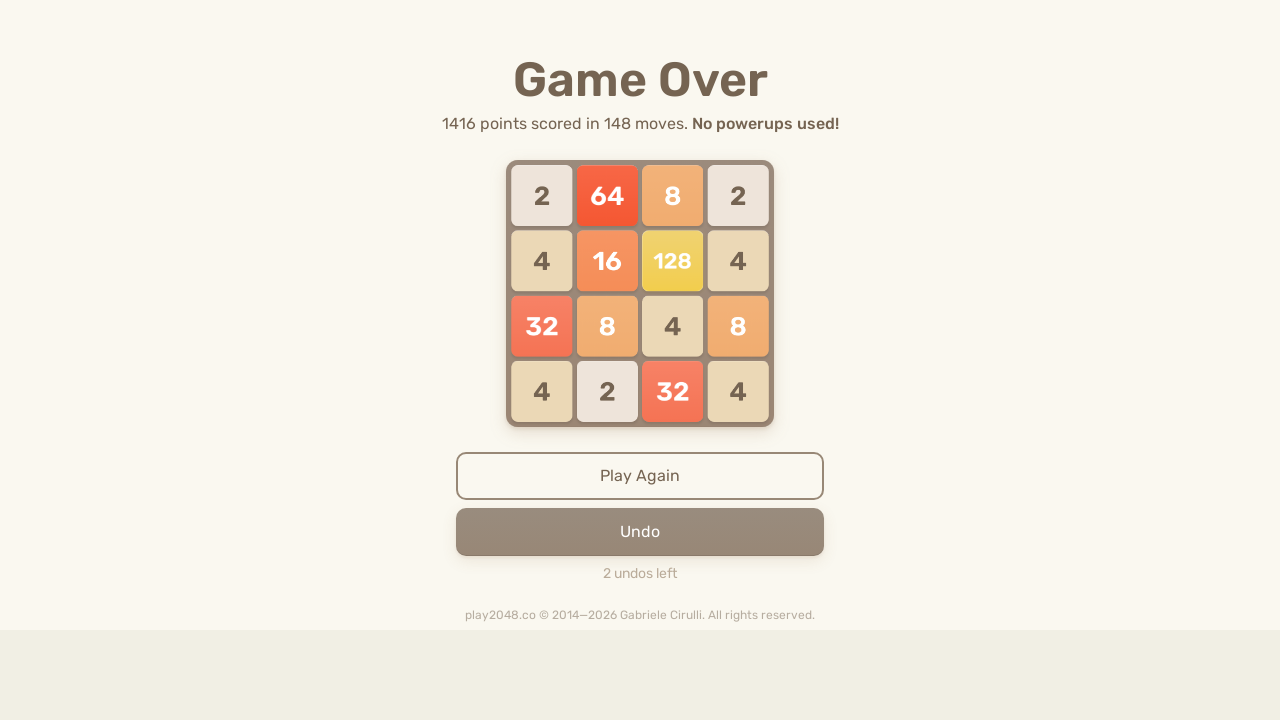

Pressed ArrowRight (iteration 74)
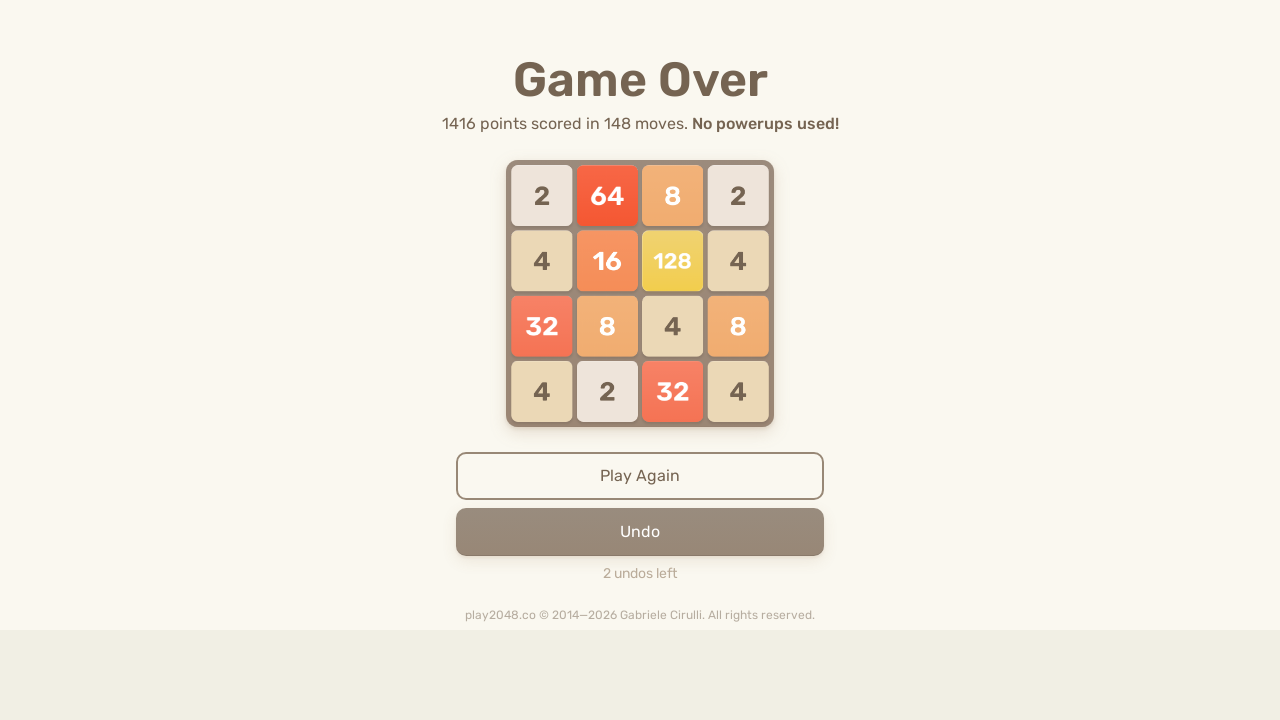

Pressed ArrowDown (iteration 74)
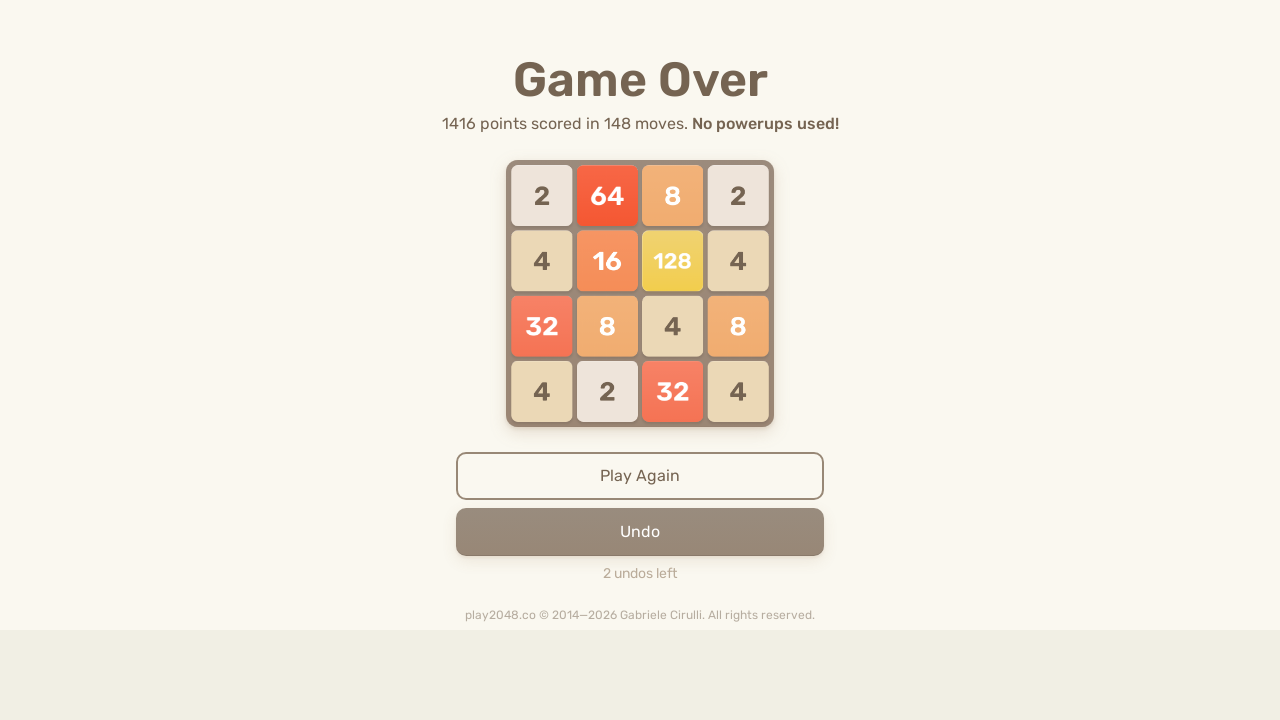

Pressed ArrowLeft (iteration 74)
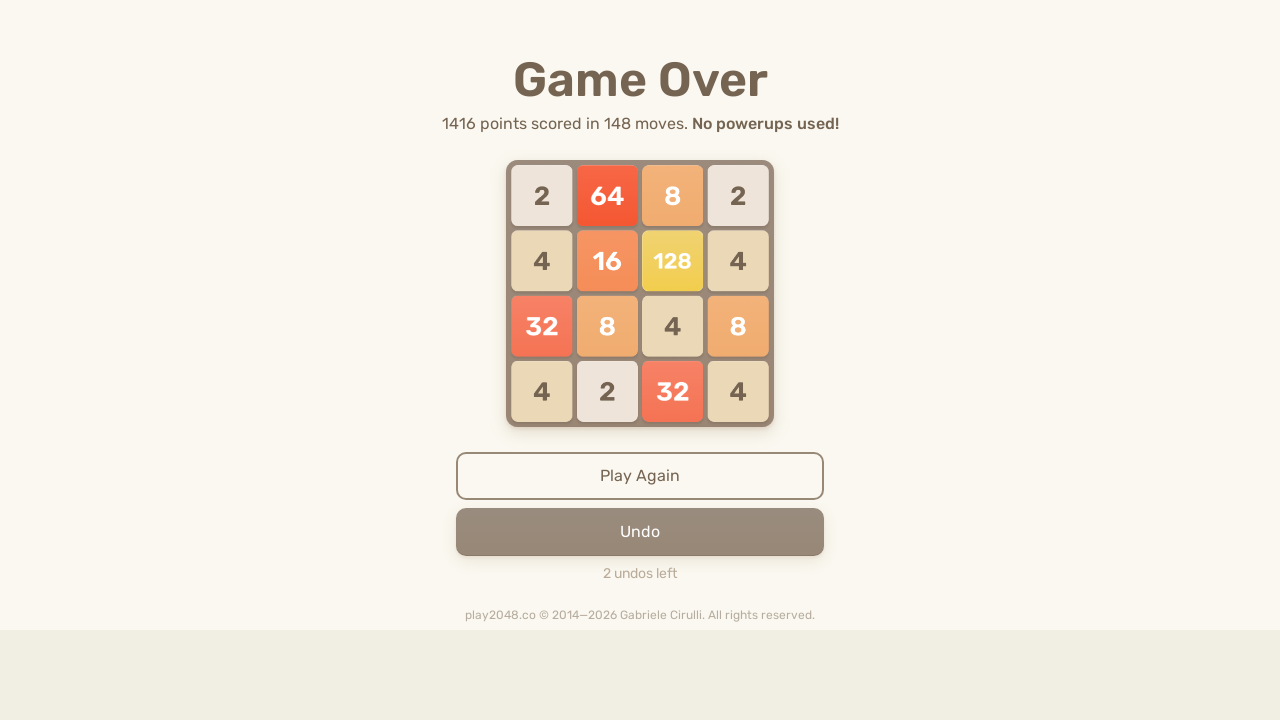

Pressed ArrowUp (iteration 75)
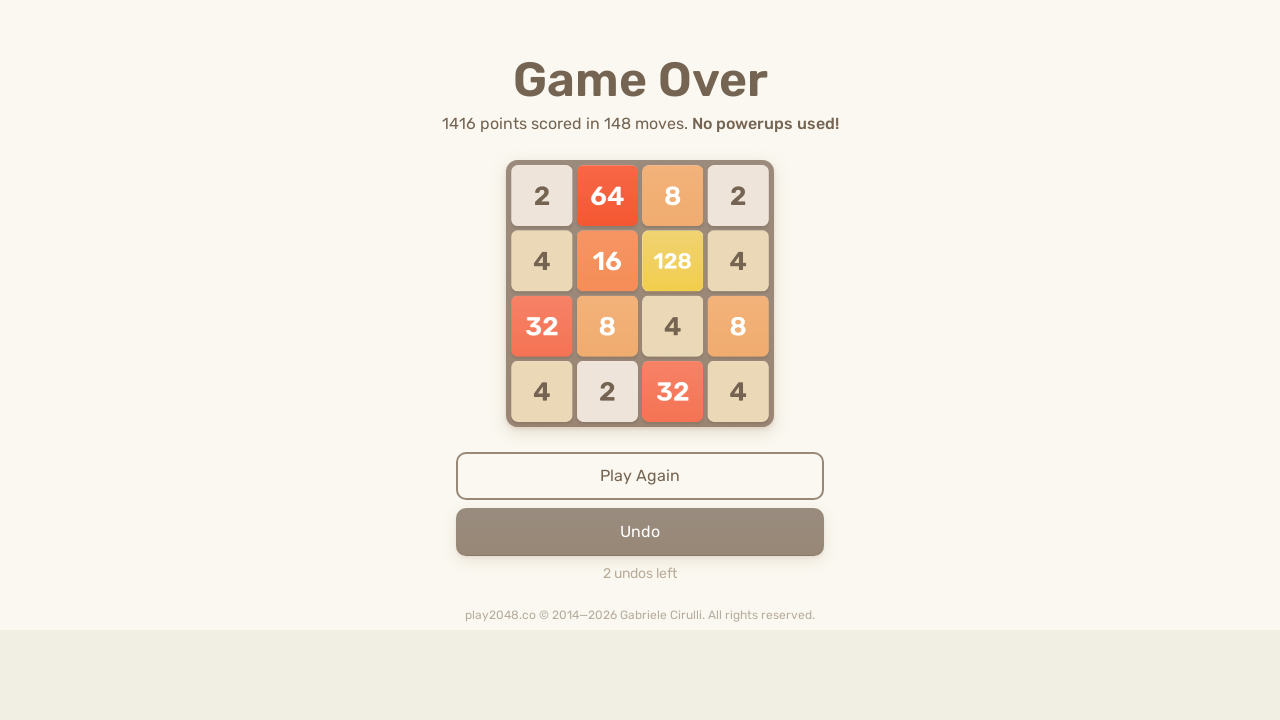

Pressed ArrowRight (iteration 75)
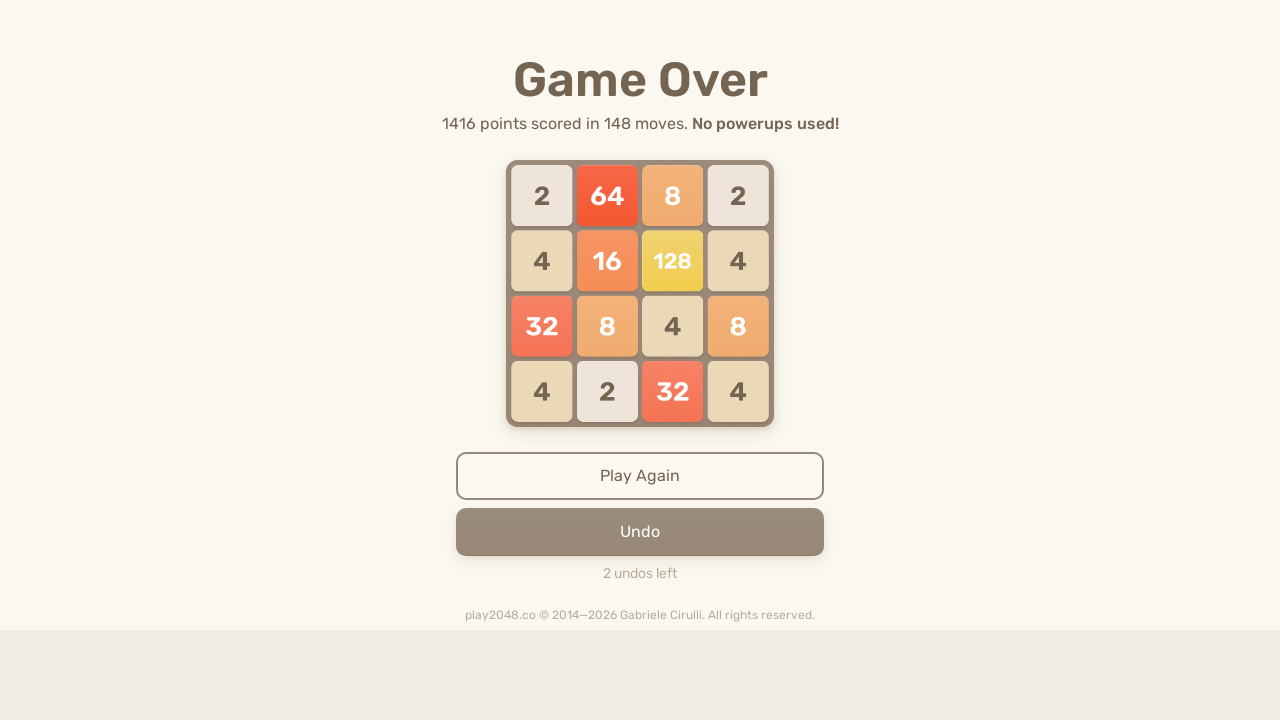

Pressed ArrowDown (iteration 75)
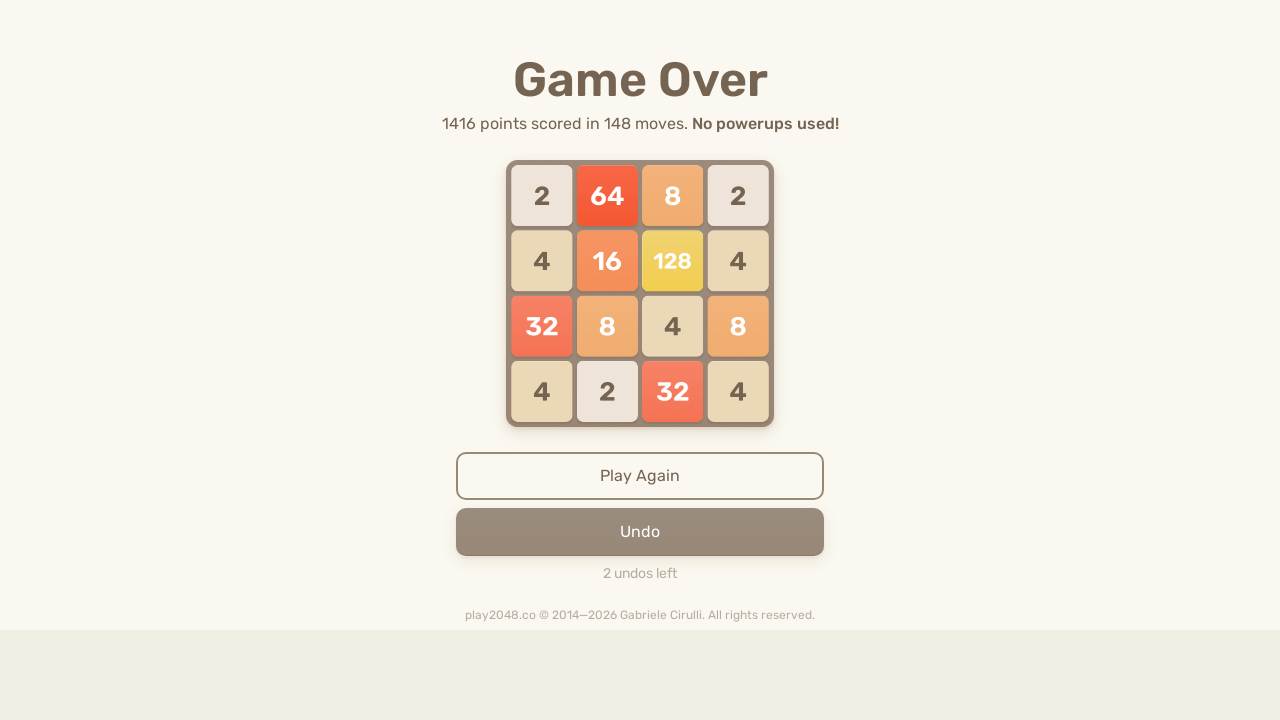

Pressed ArrowLeft (iteration 75)
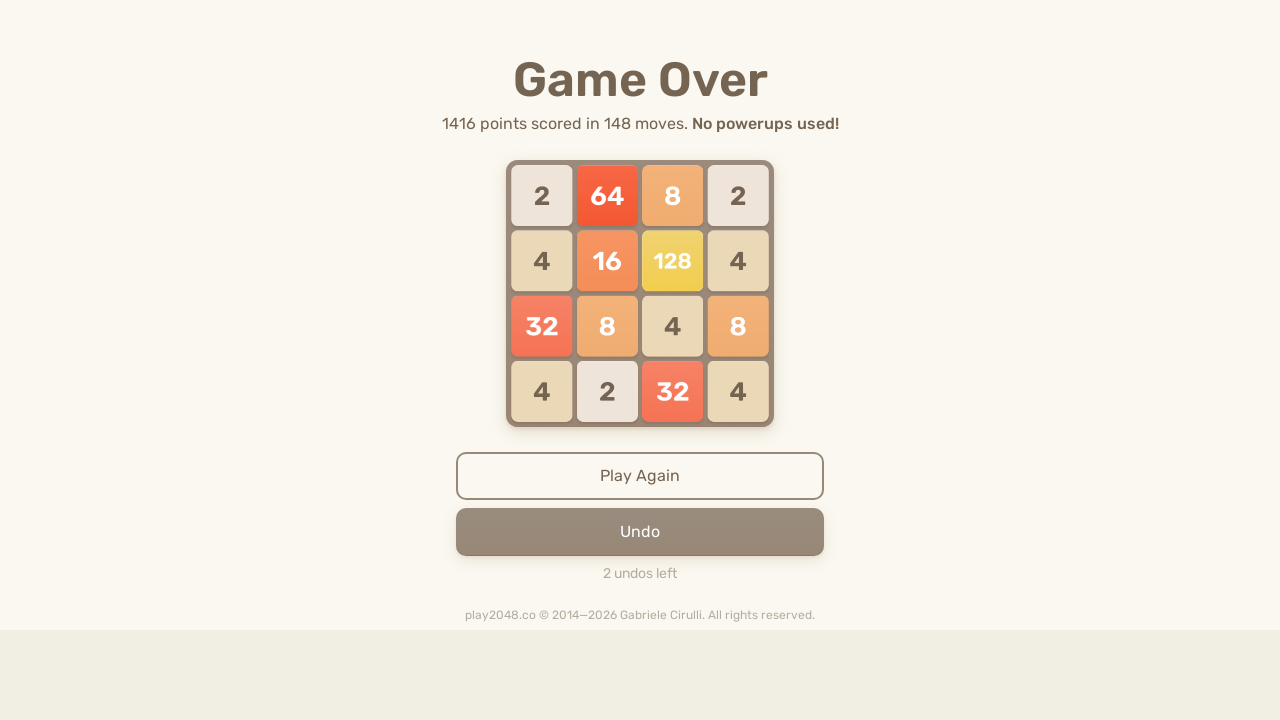

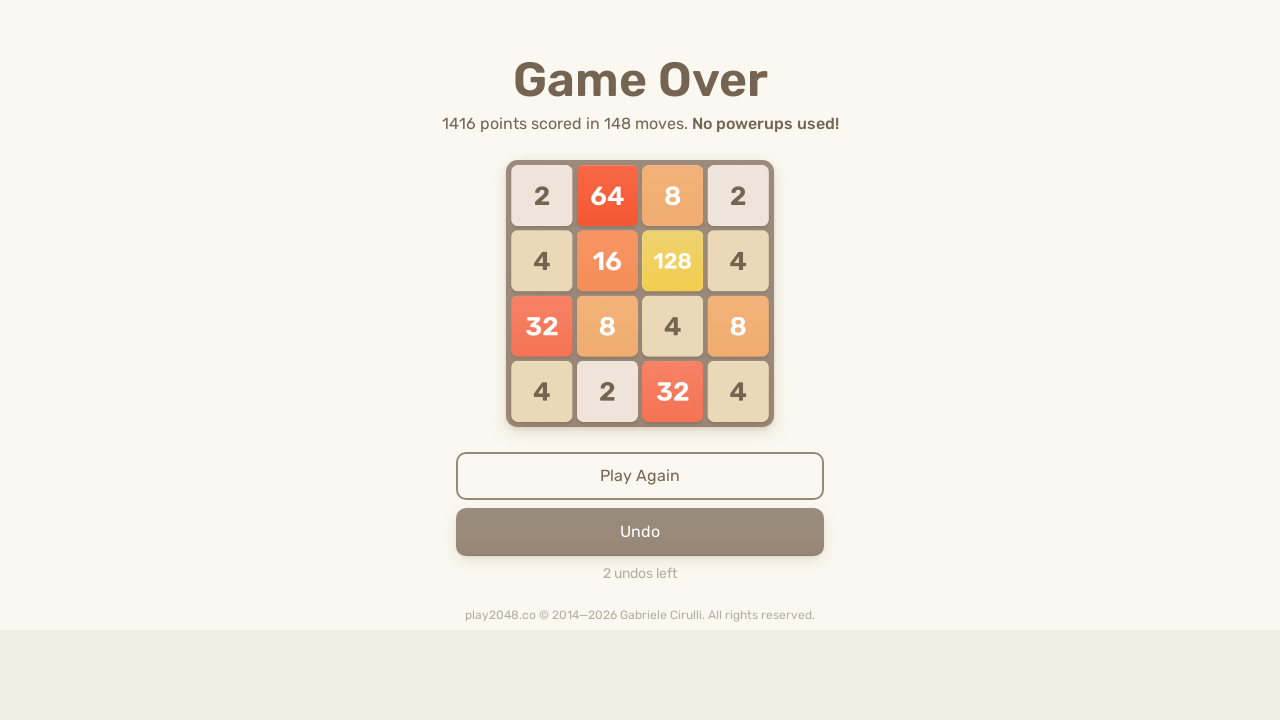